Navigates to an Angular practice form and scrolls through the page smoothly from top to bottom

Starting URL: https://www.rahulshettyacademy.com/angularpractice/

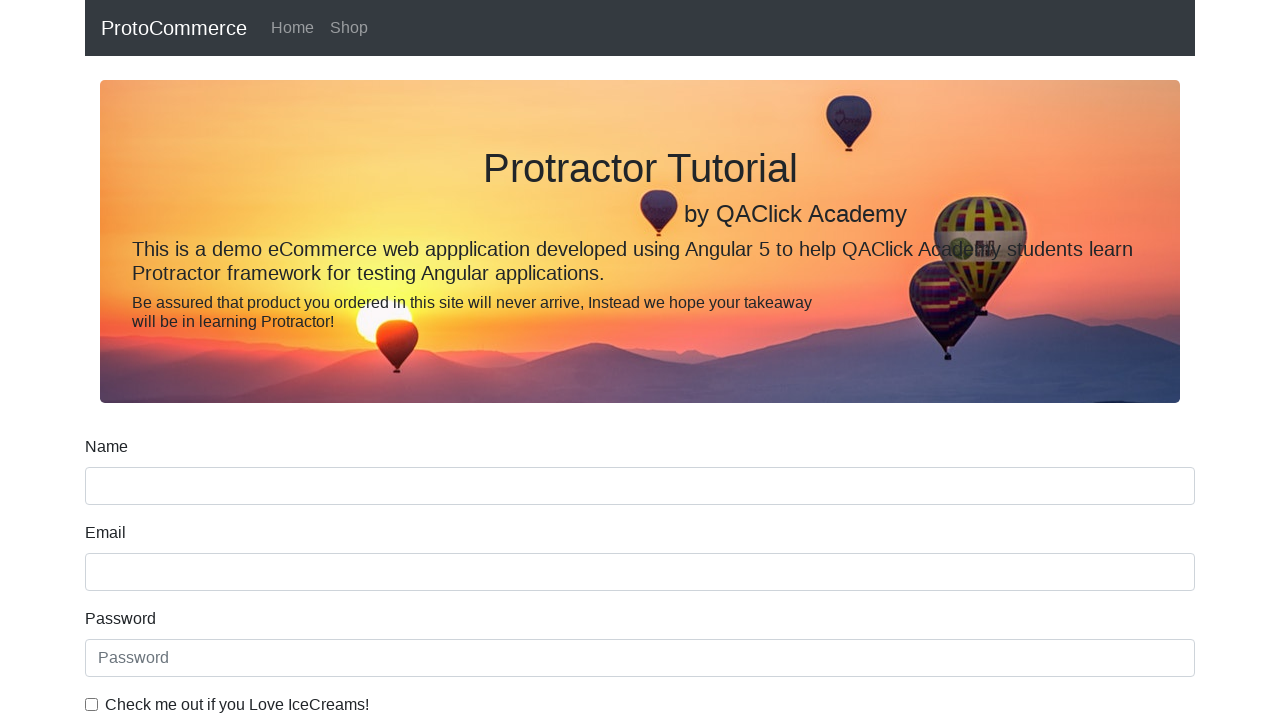

Navigated to Angular practice form at https://www.rahulshettyacademy.com/angularpractice/
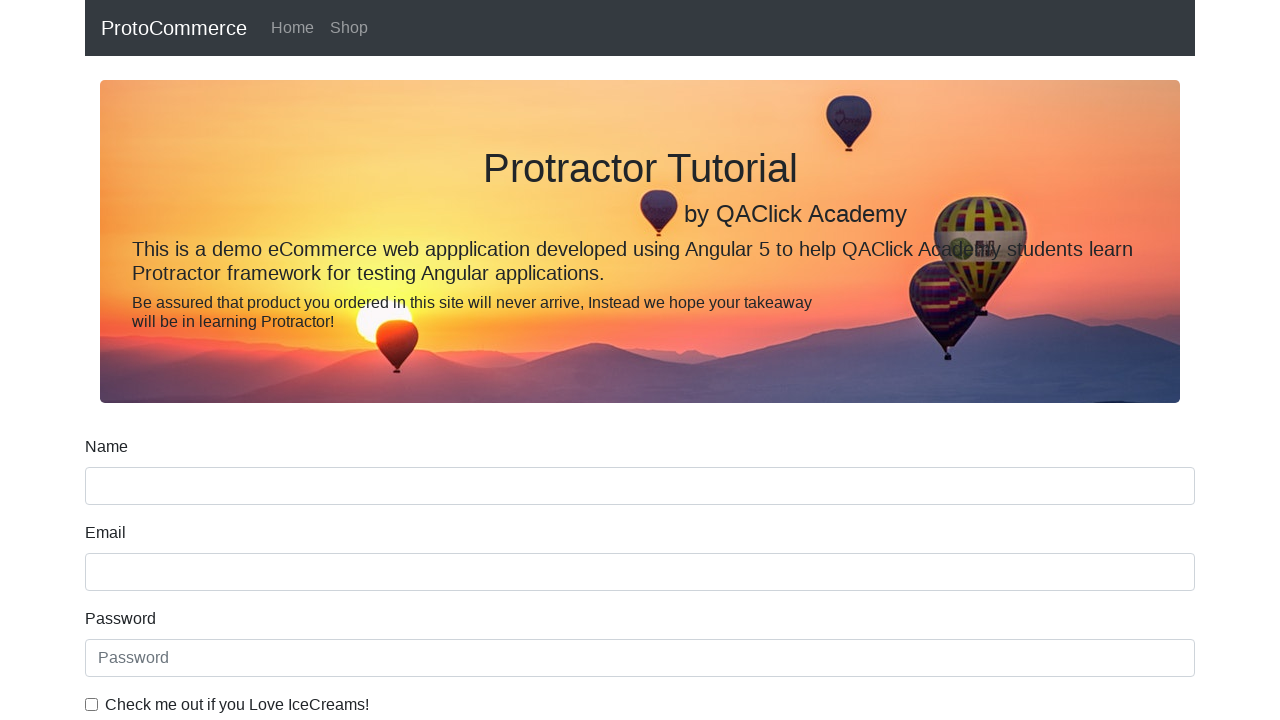

Evaluated page height to determine scroll range
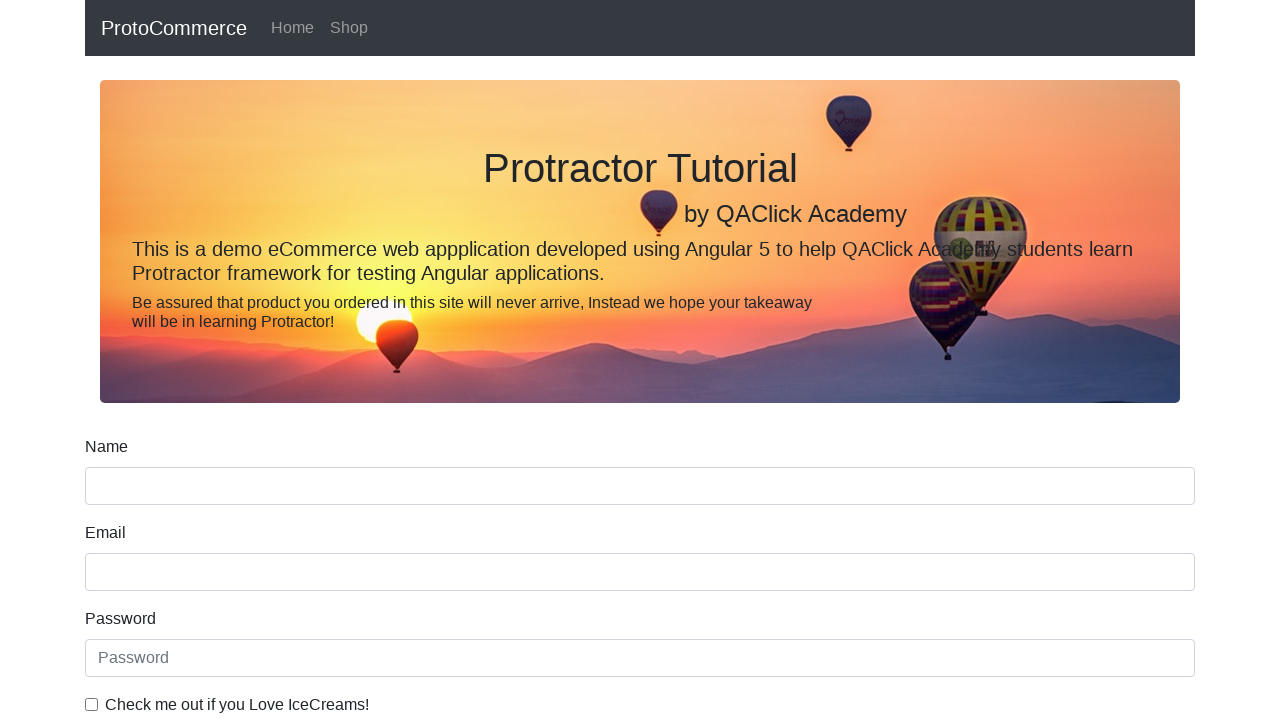

Scrolled page smoothly to position 1 pixels
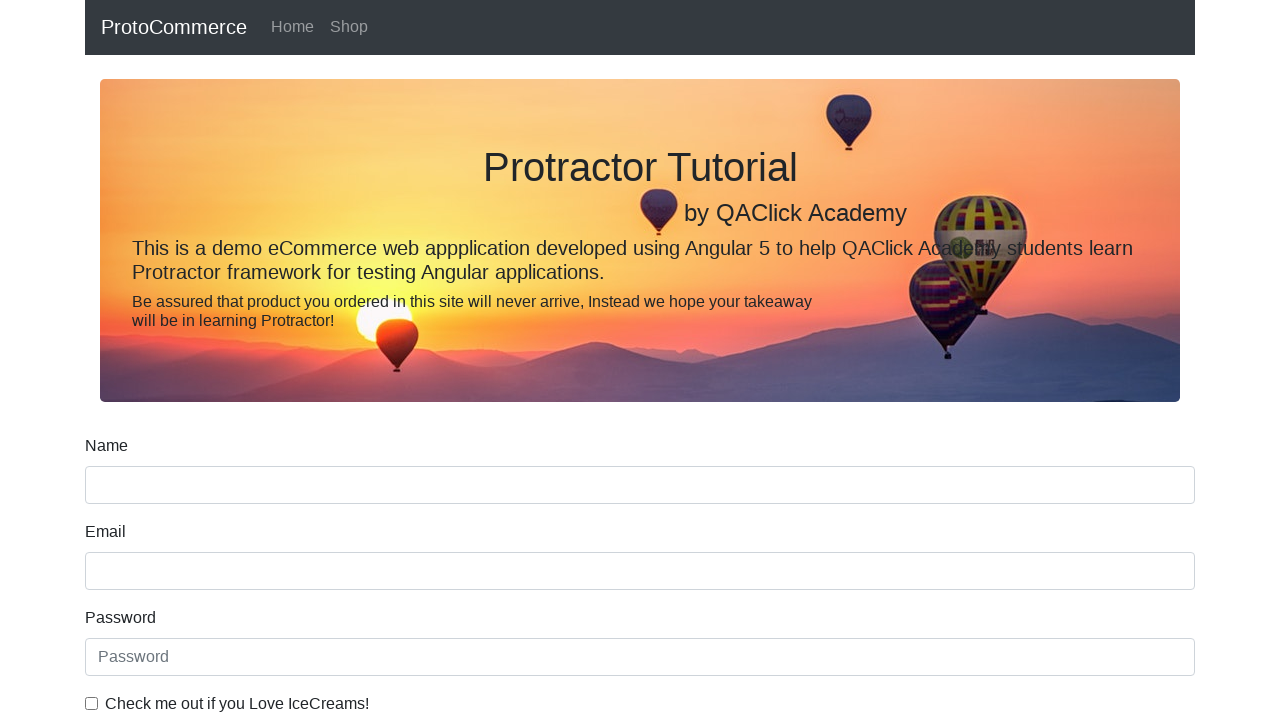

Scrolled page smoothly to position 6 pixels
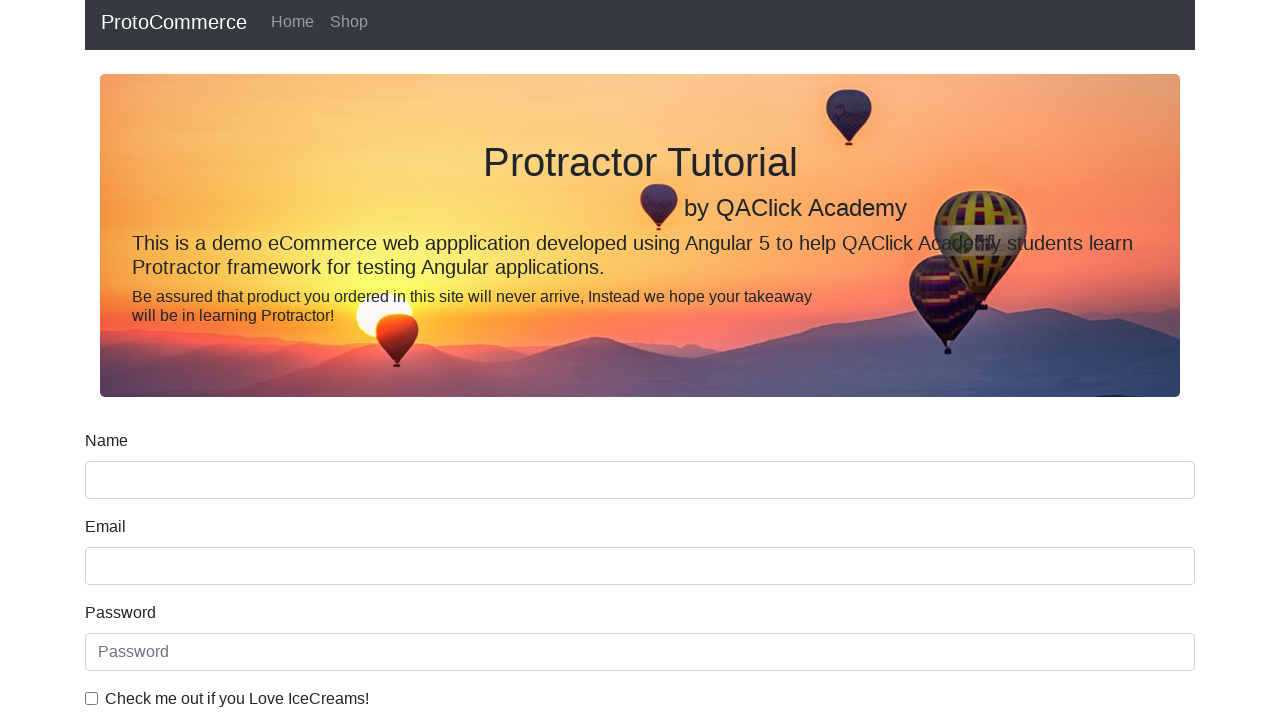

Scrolled page smoothly to position 11 pixels
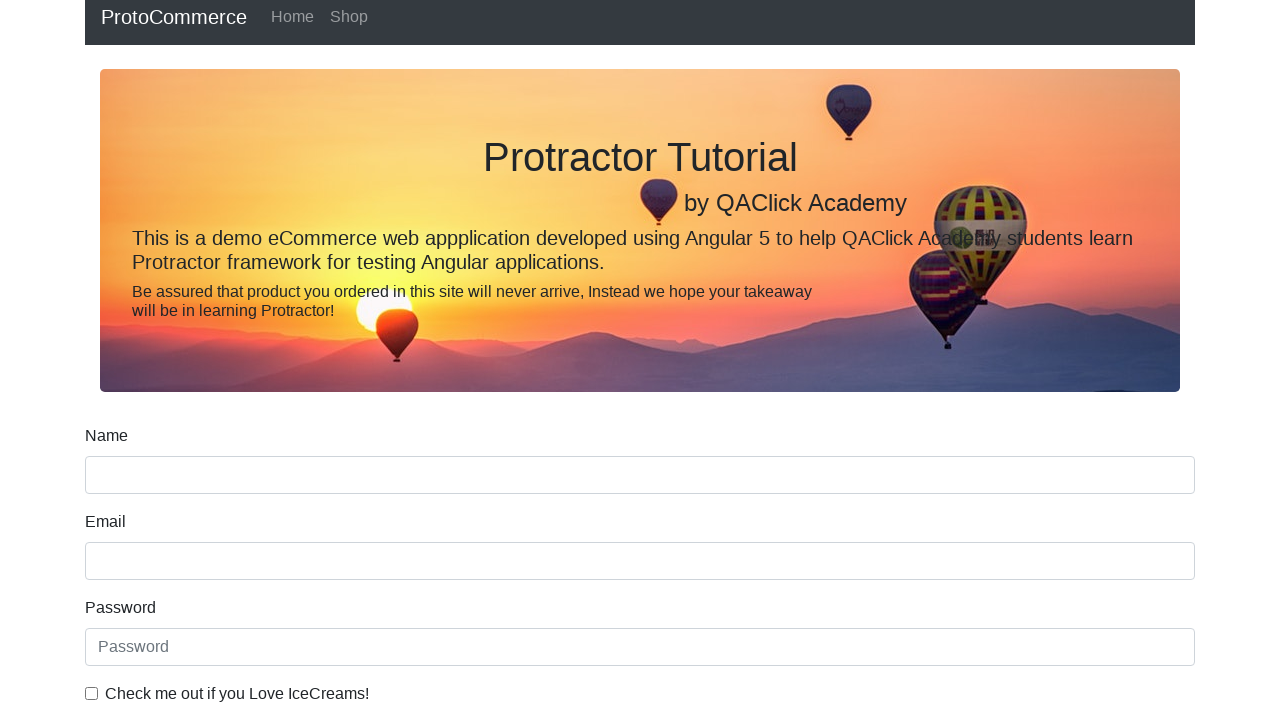

Scrolled page smoothly to position 16 pixels
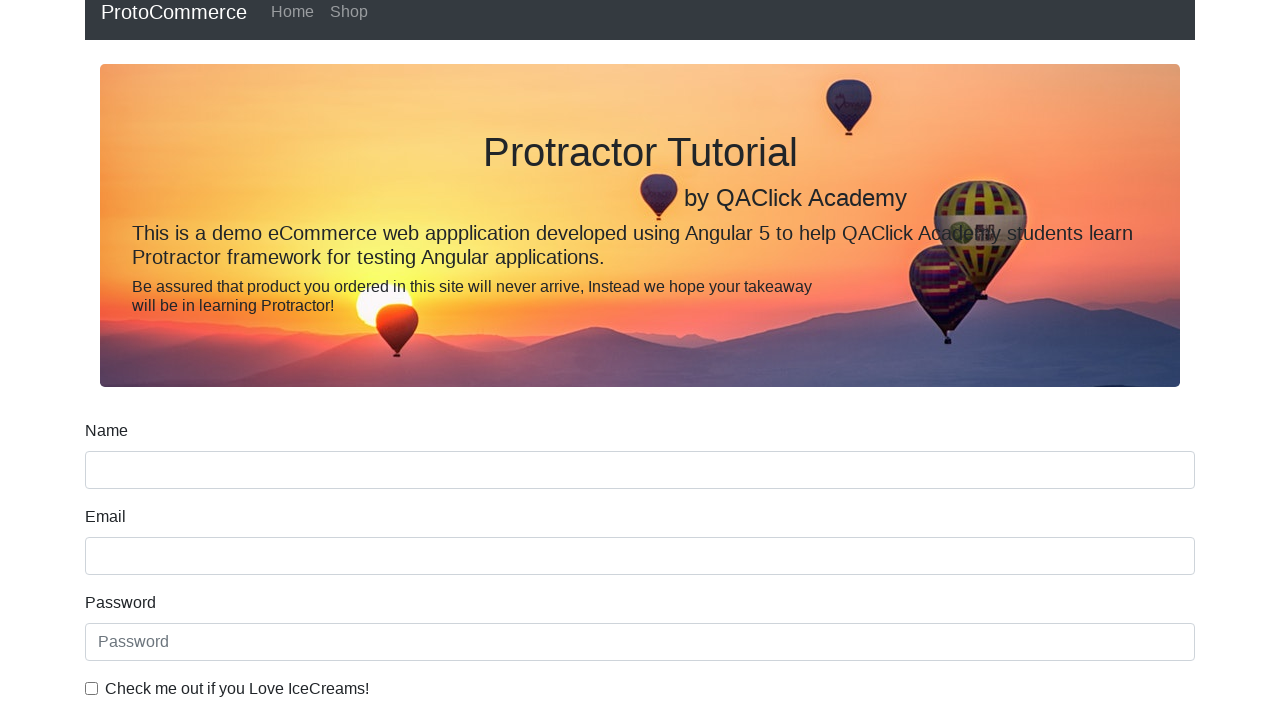

Scrolled page smoothly to position 21 pixels
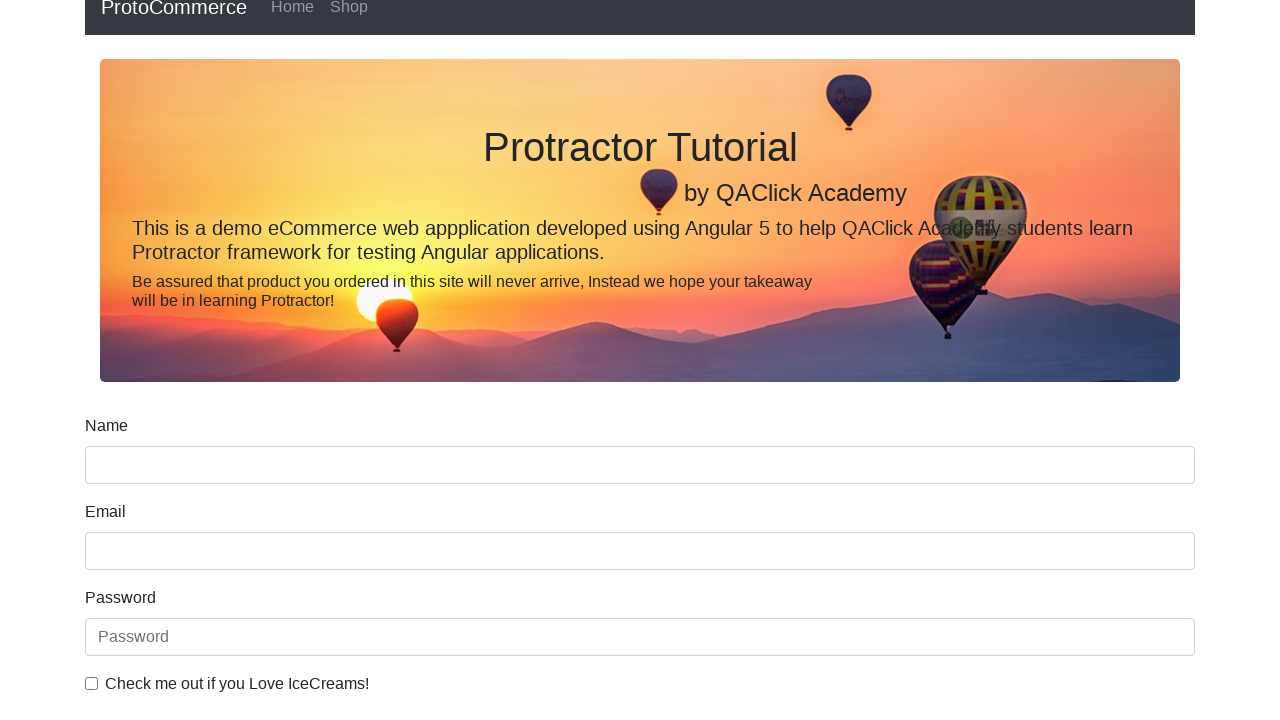

Scrolled page smoothly to position 26 pixels
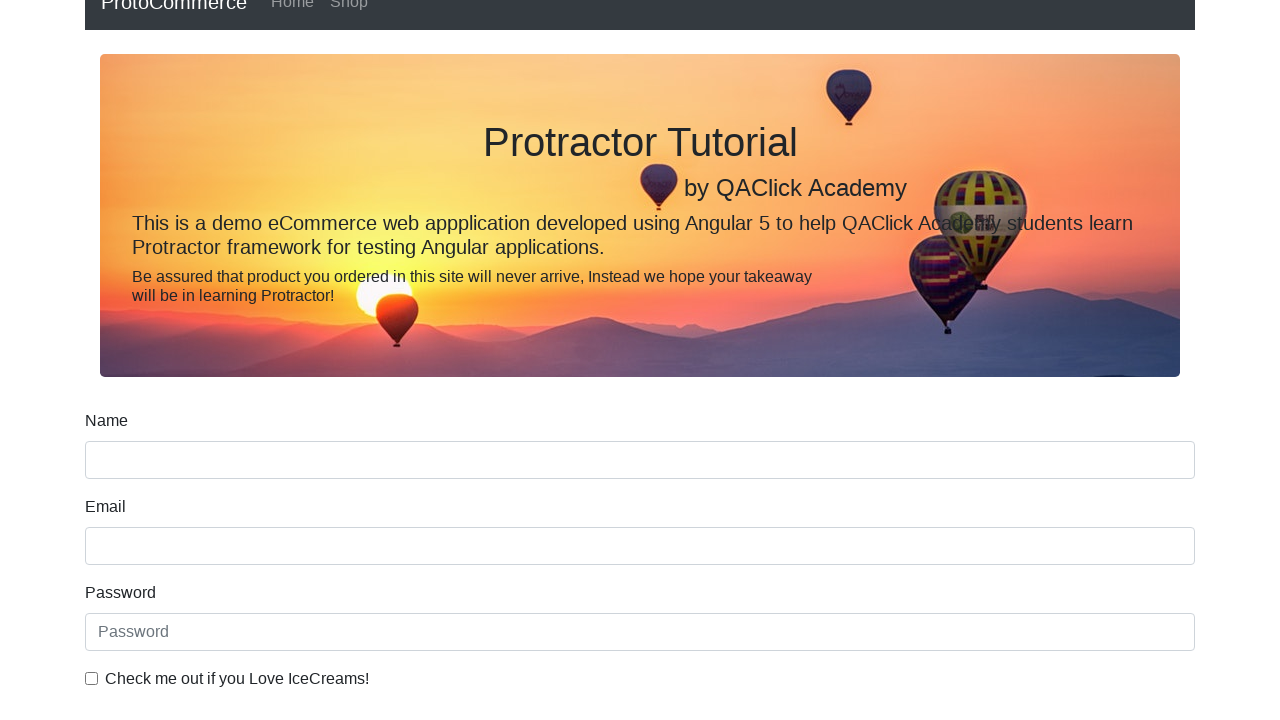

Scrolled page smoothly to position 31 pixels
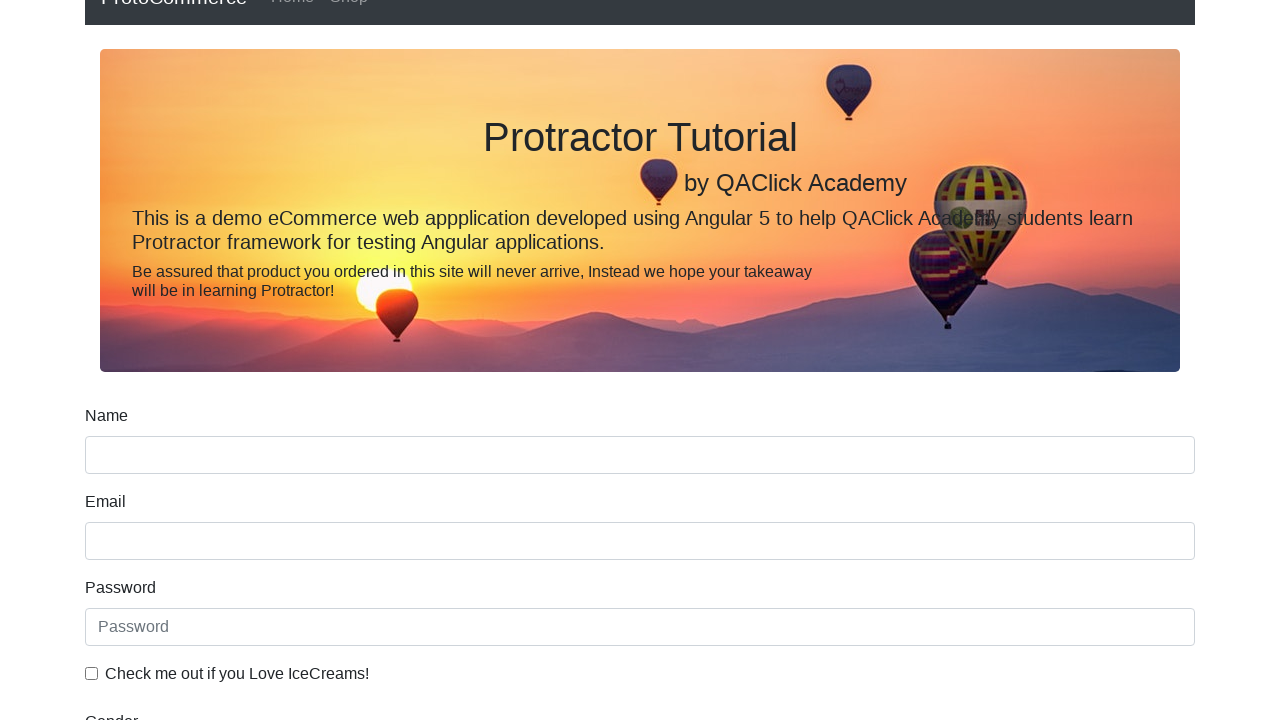

Scrolled page smoothly to position 36 pixels
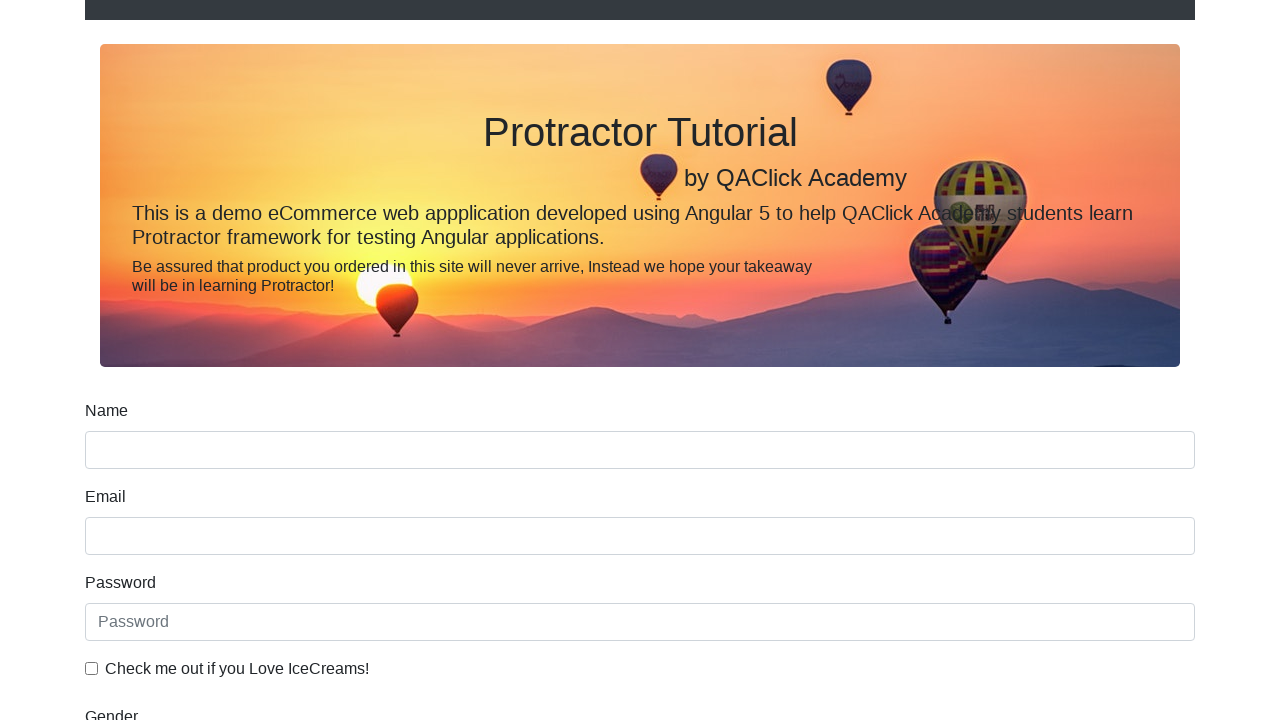

Scrolled page smoothly to position 41 pixels
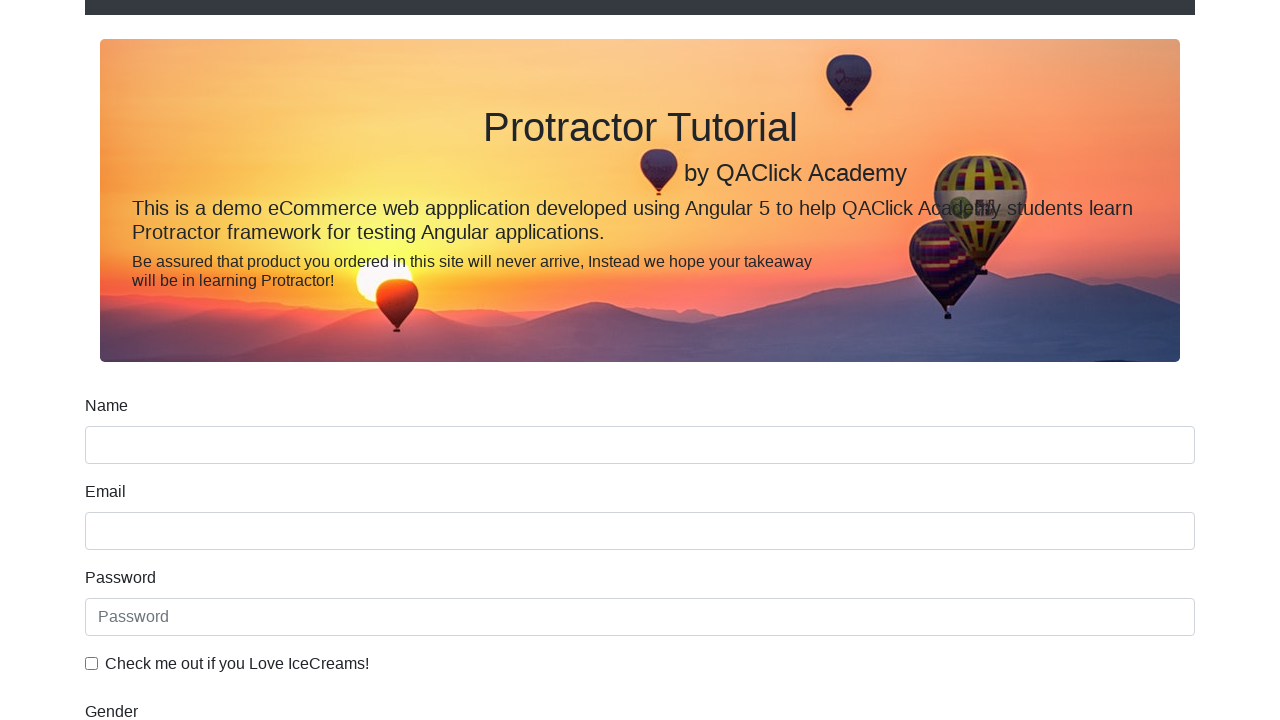

Scrolled page smoothly to position 46 pixels
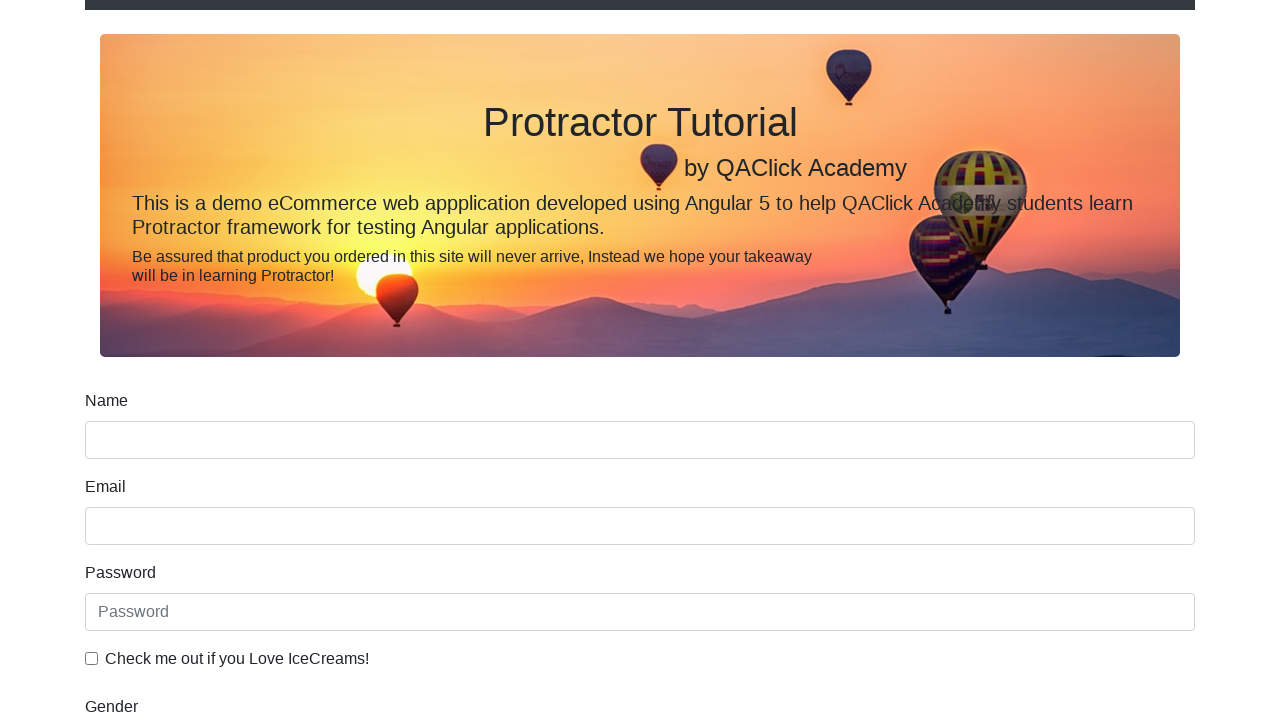

Scrolled page smoothly to position 51 pixels
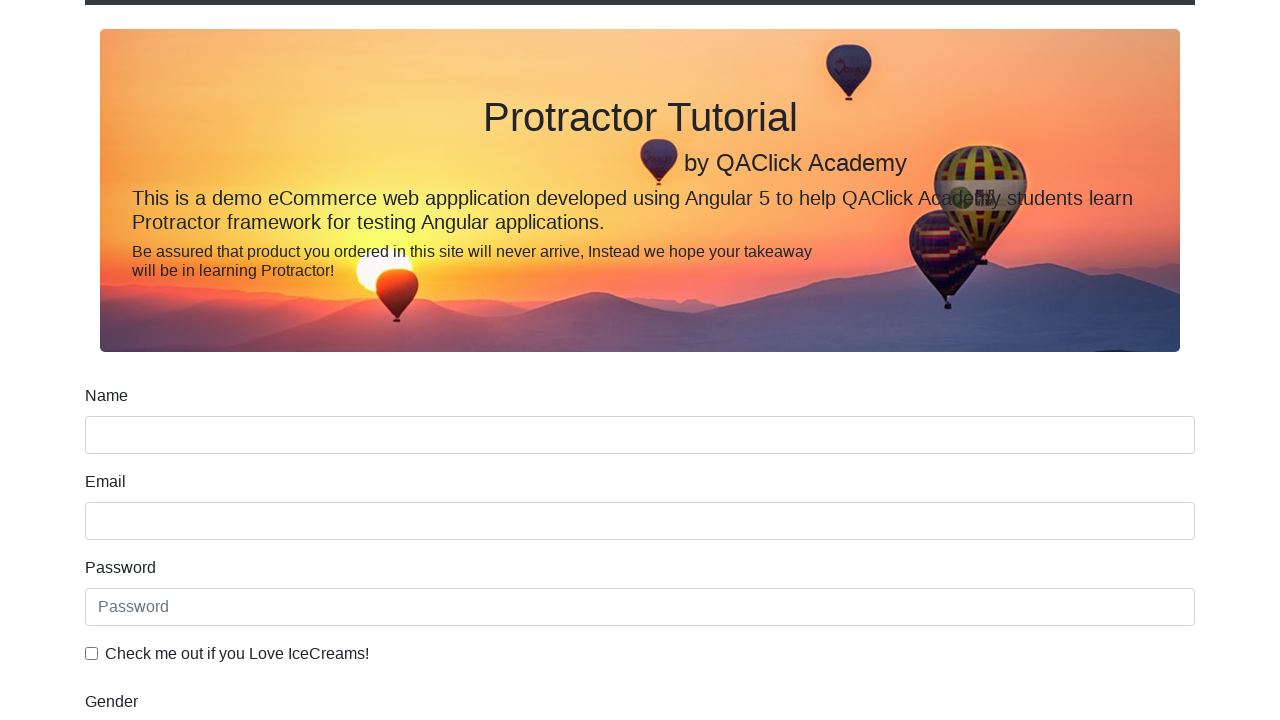

Scrolled page smoothly to position 56 pixels
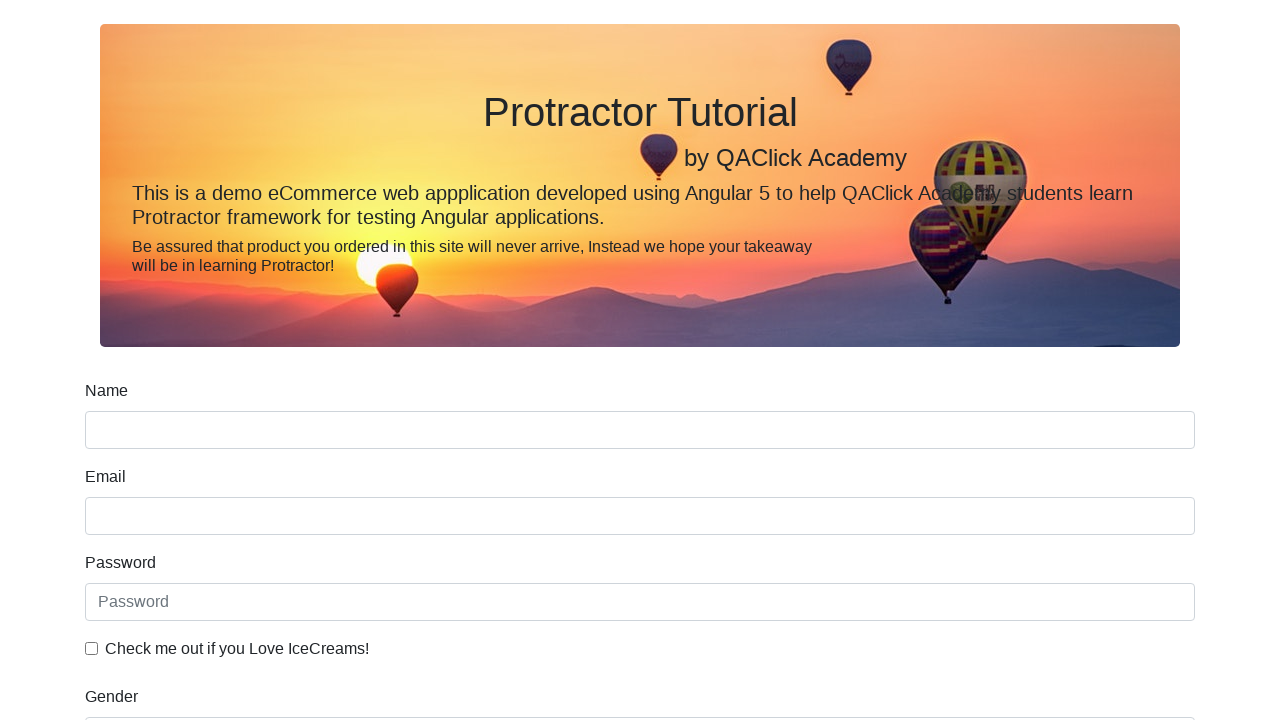

Scrolled page smoothly to position 61 pixels
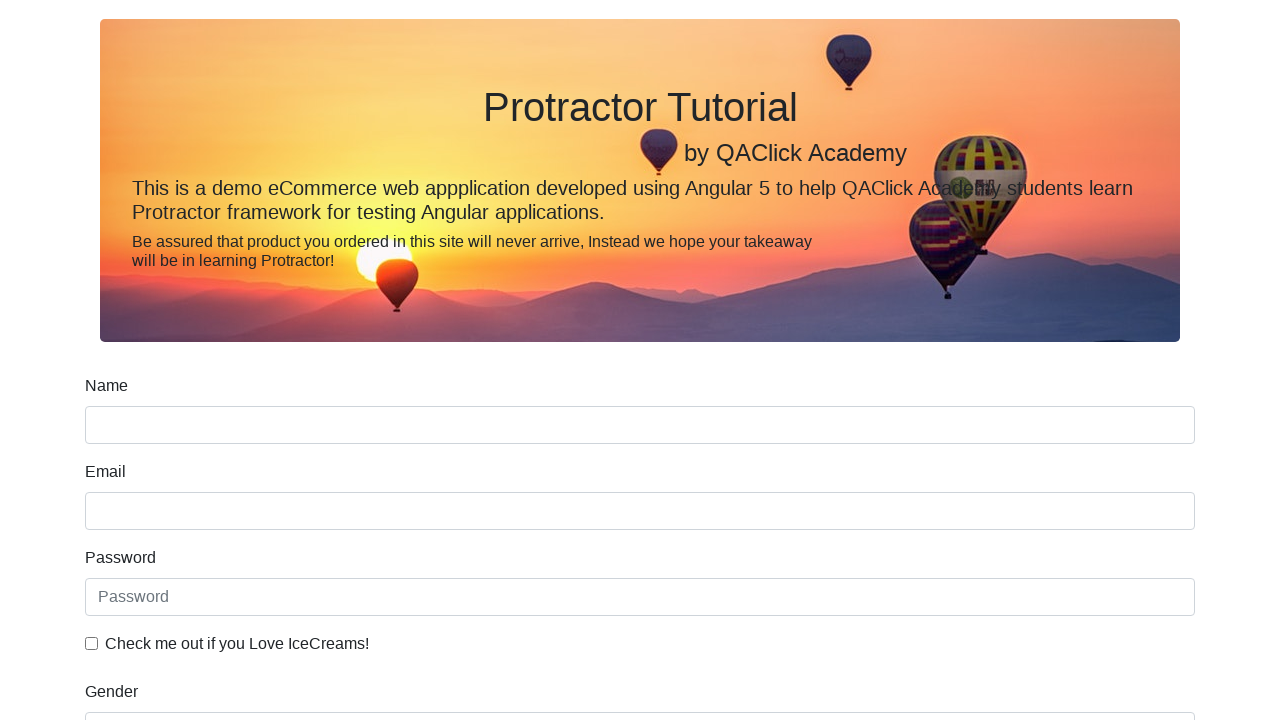

Scrolled page smoothly to position 66 pixels
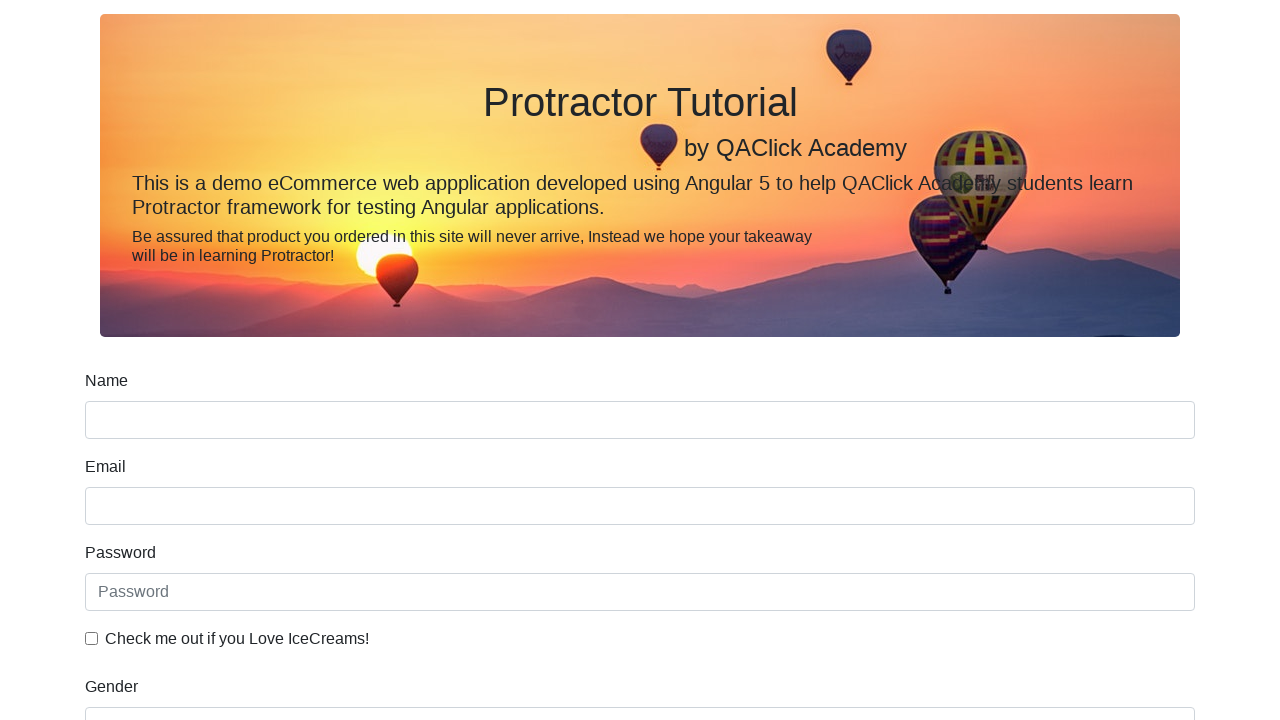

Scrolled page smoothly to position 71 pixels
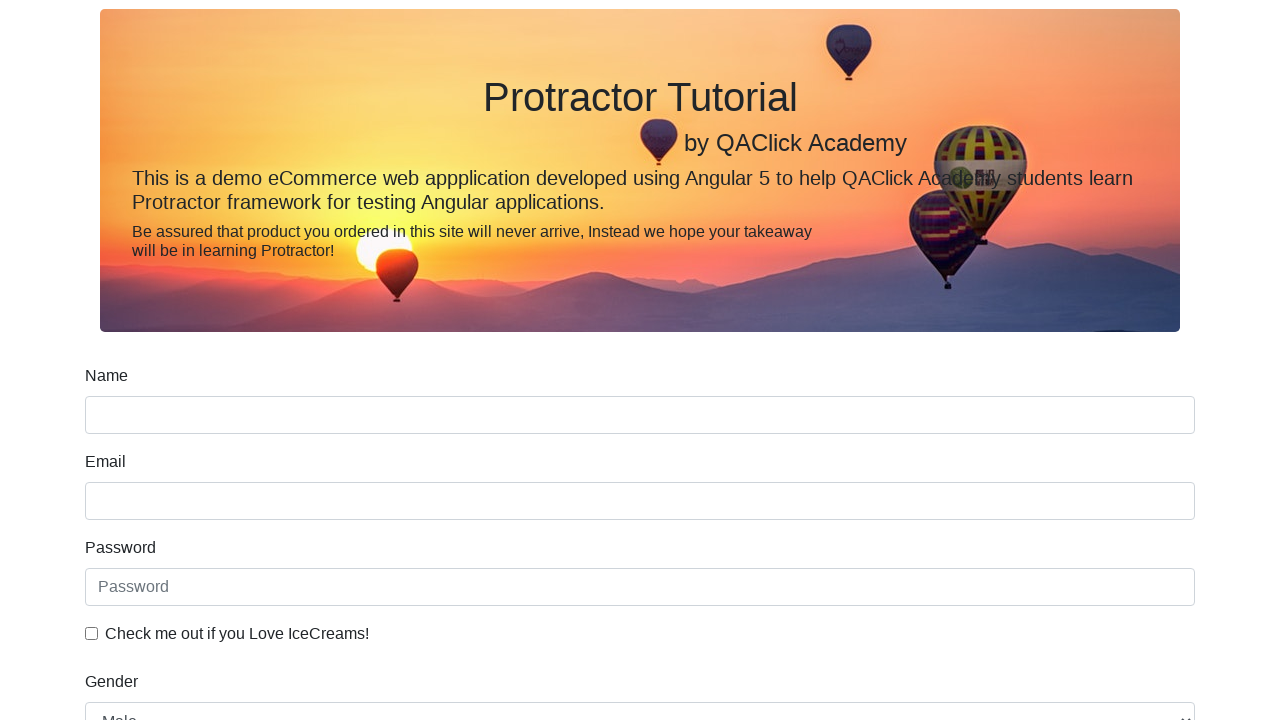

Scrolled page smoothly to position 76 pixels
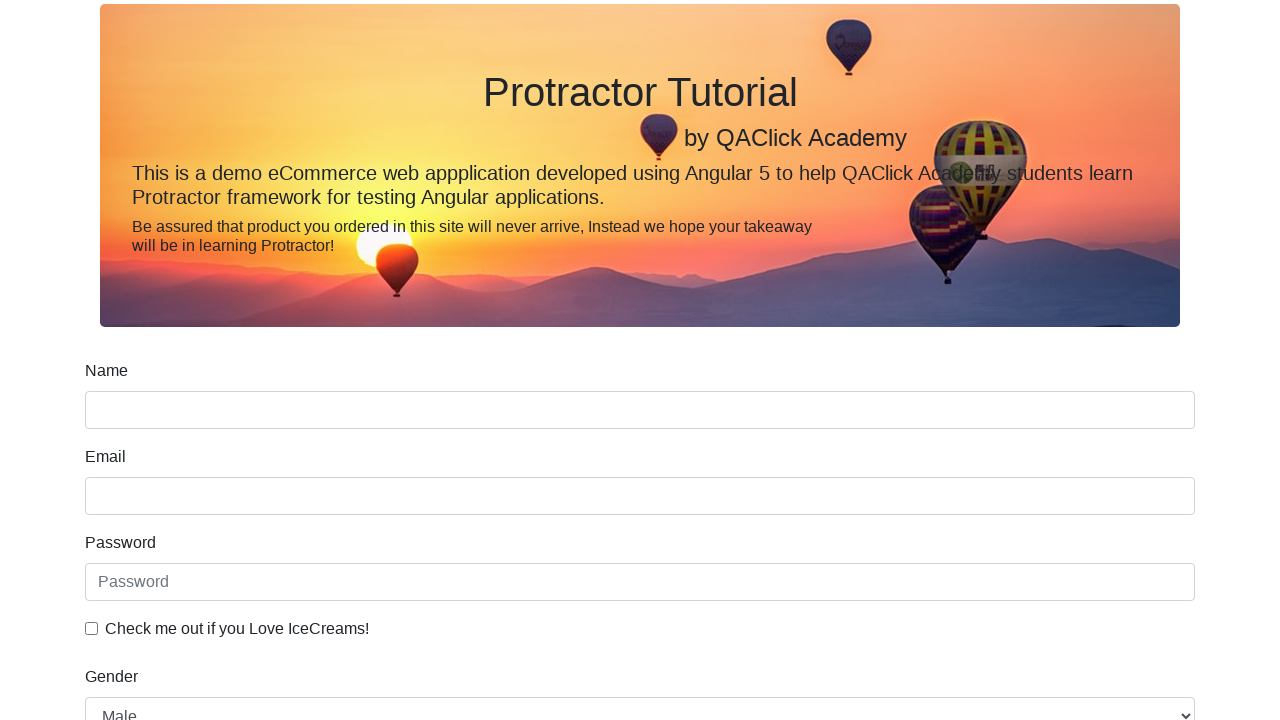

Scrolled page smoothly to position 81 pixels
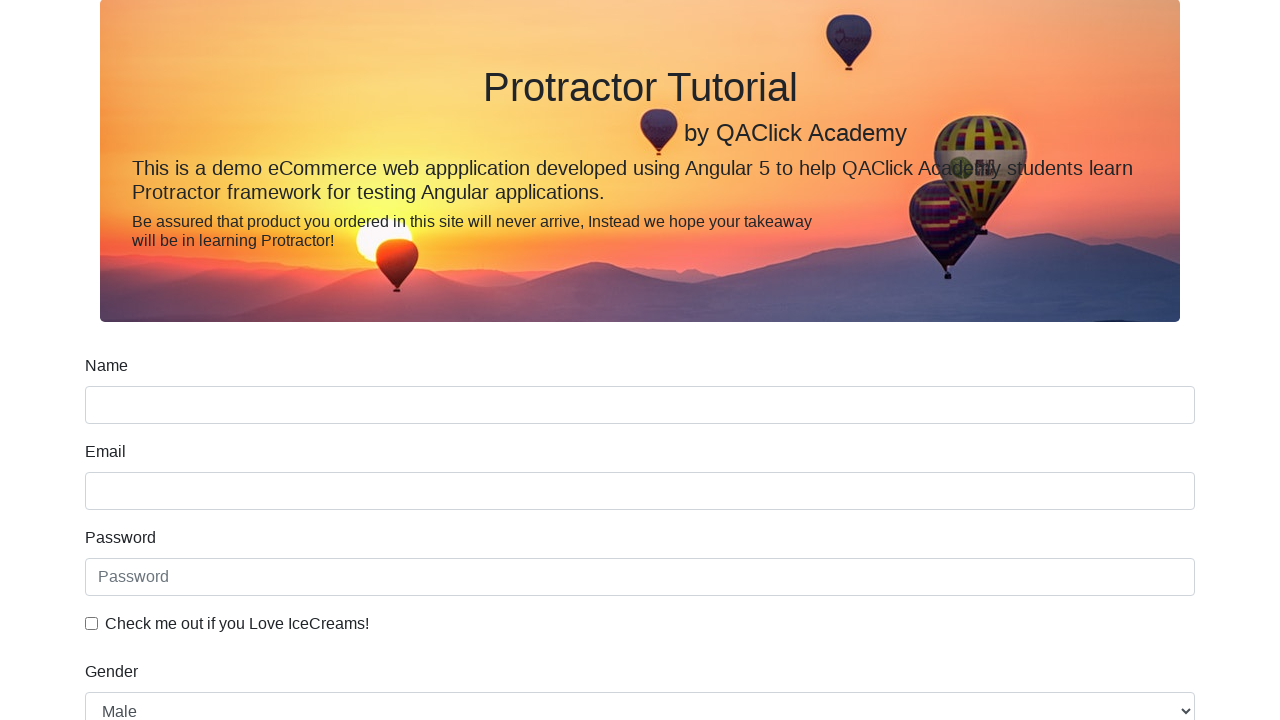

Scrolled page smoothly to position 86 pixels
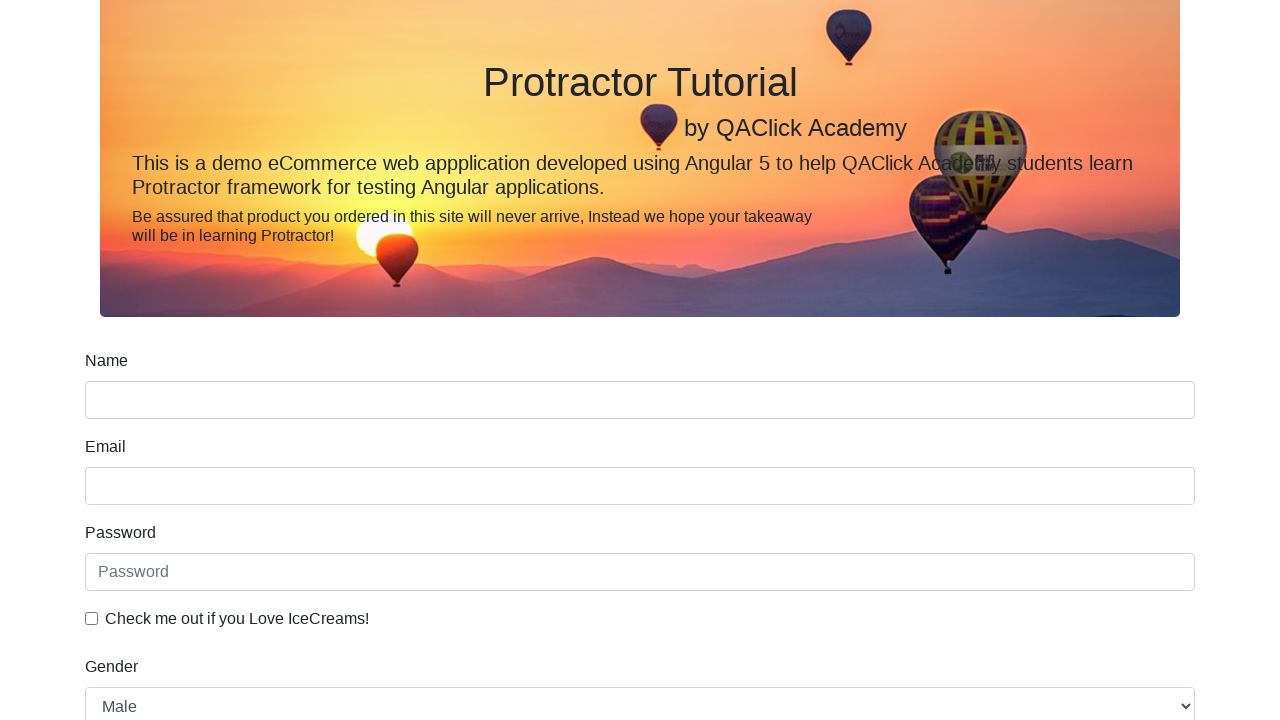

Scrolled page smoothly to position 91 pixels
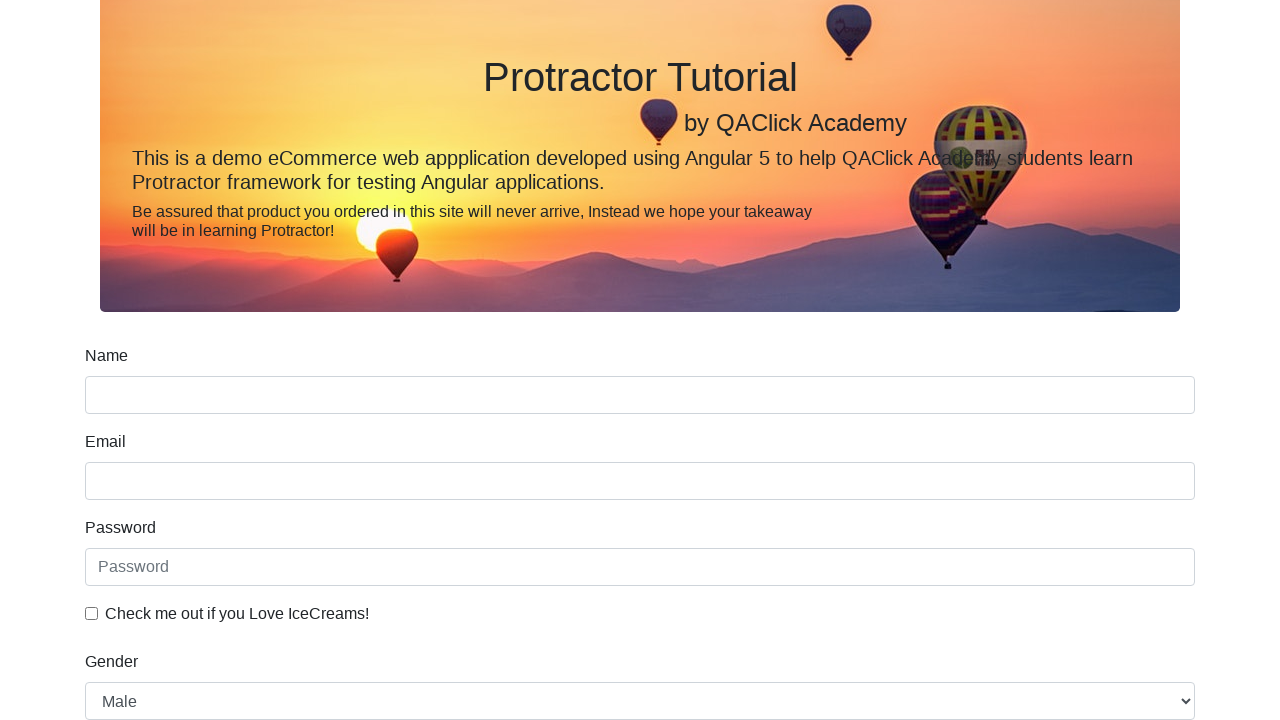

Scrolled page smoothly to position 96 pixels
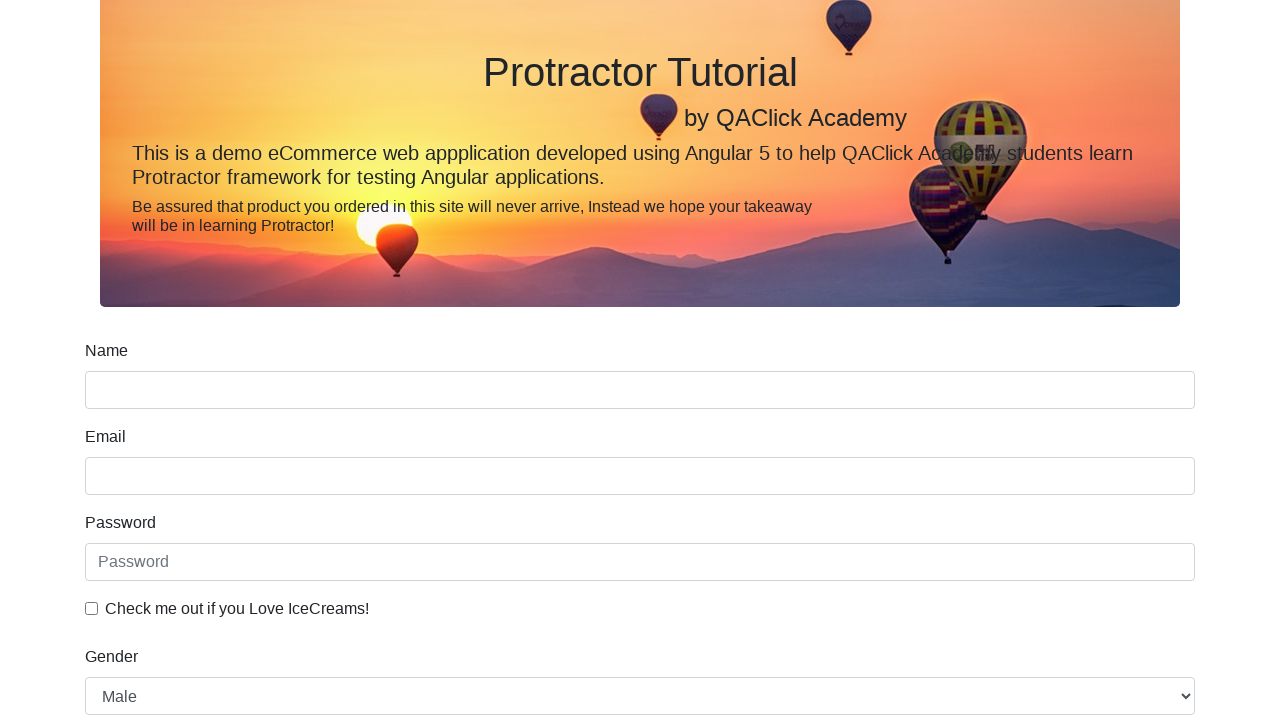

Scrolled page smoothly to position 101 pixels
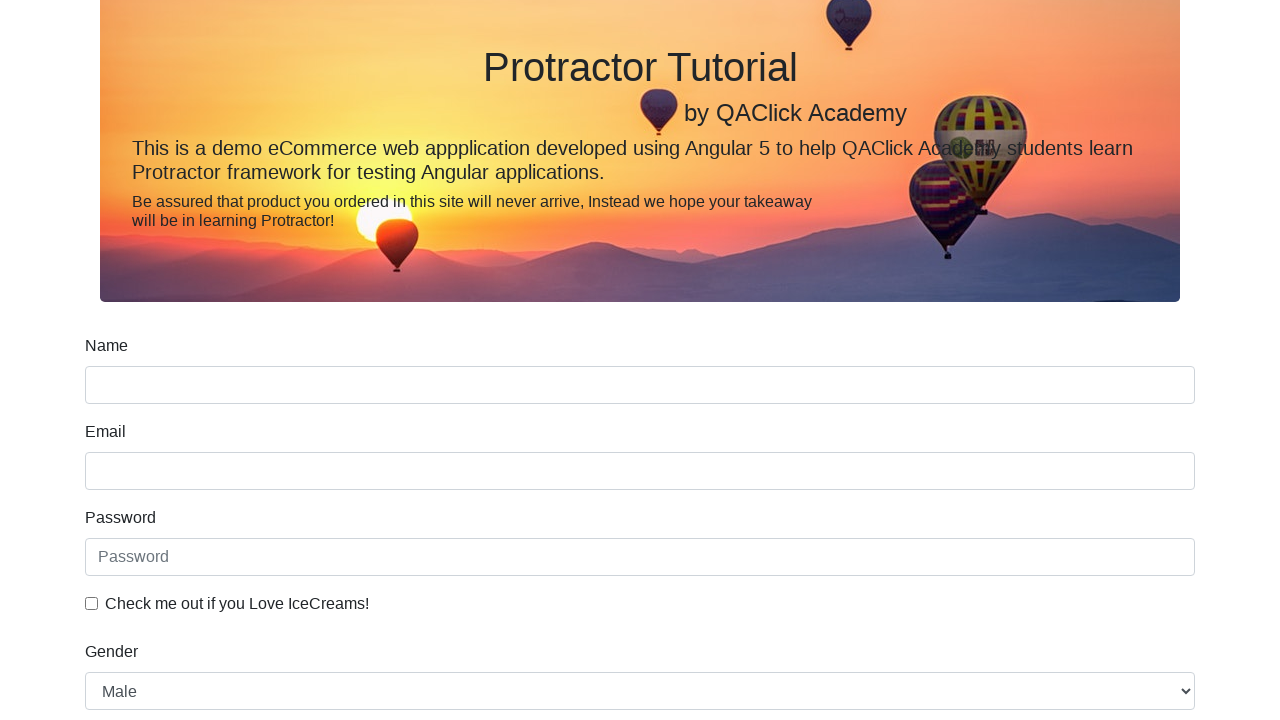

Scrolled page smoothly to position 106 pixels
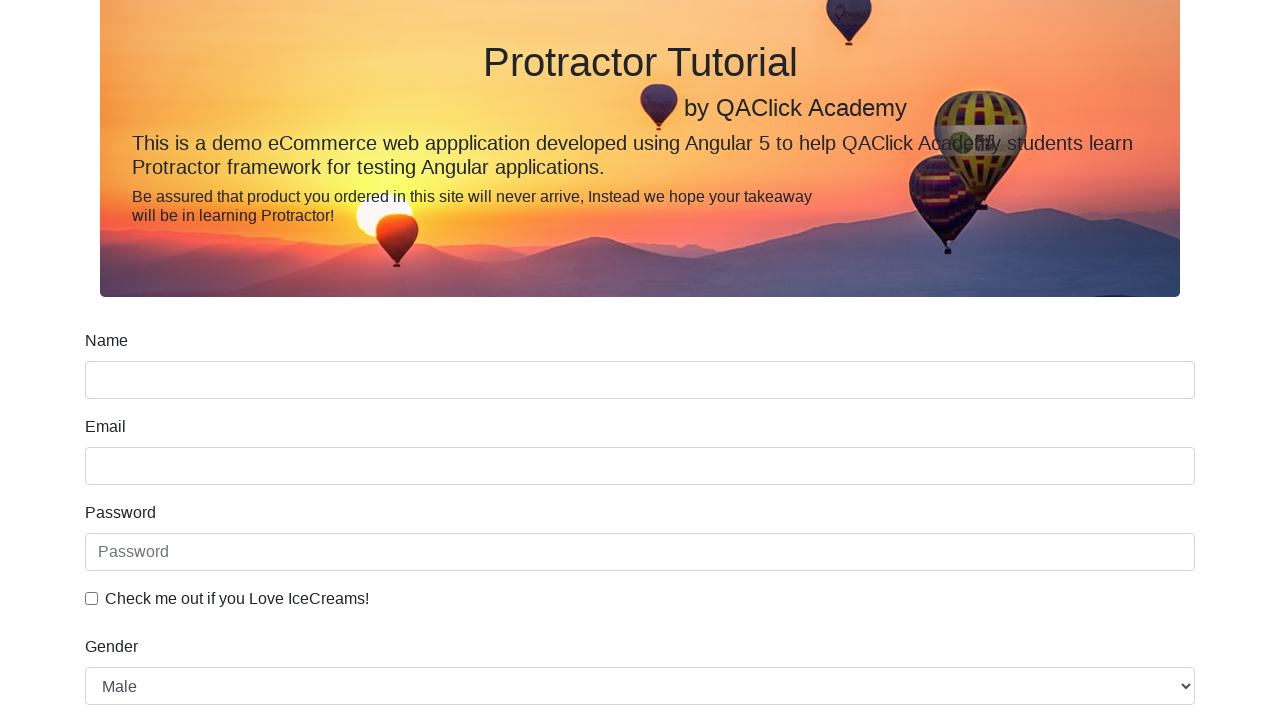

Scrolled page smoothly to position 111 pixels
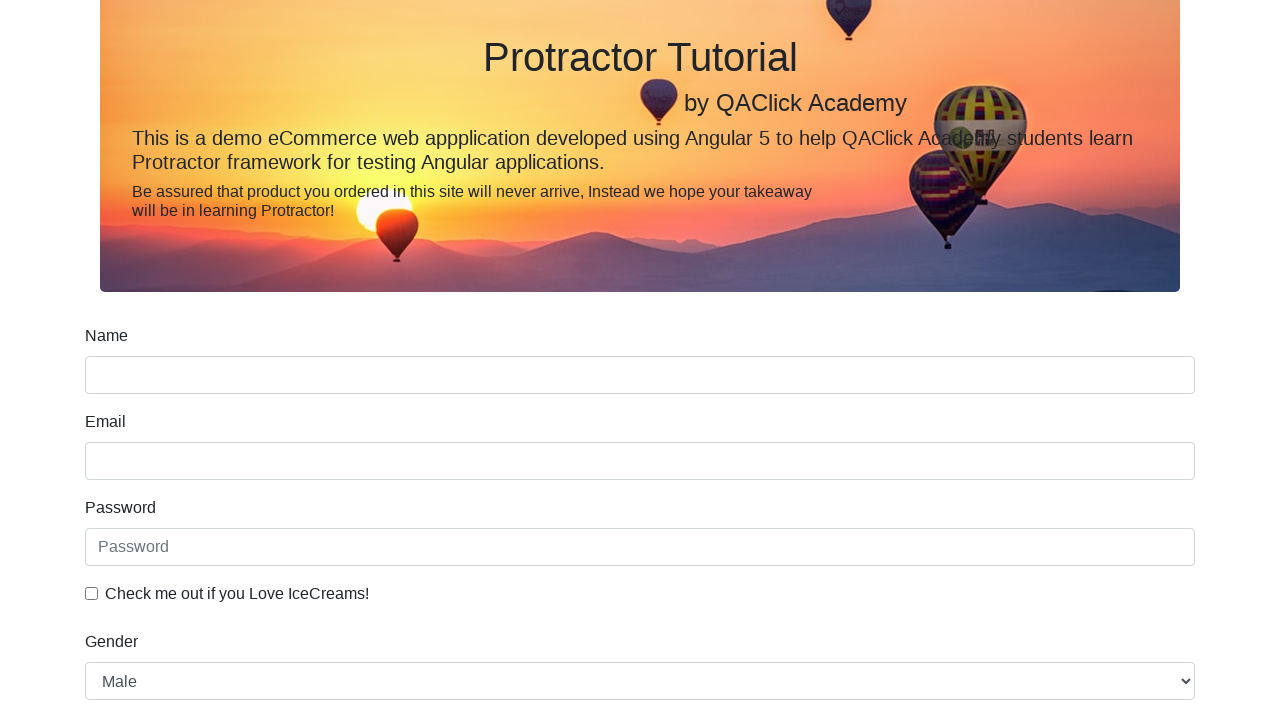

Scrolled page smoothly to position 116 pixels
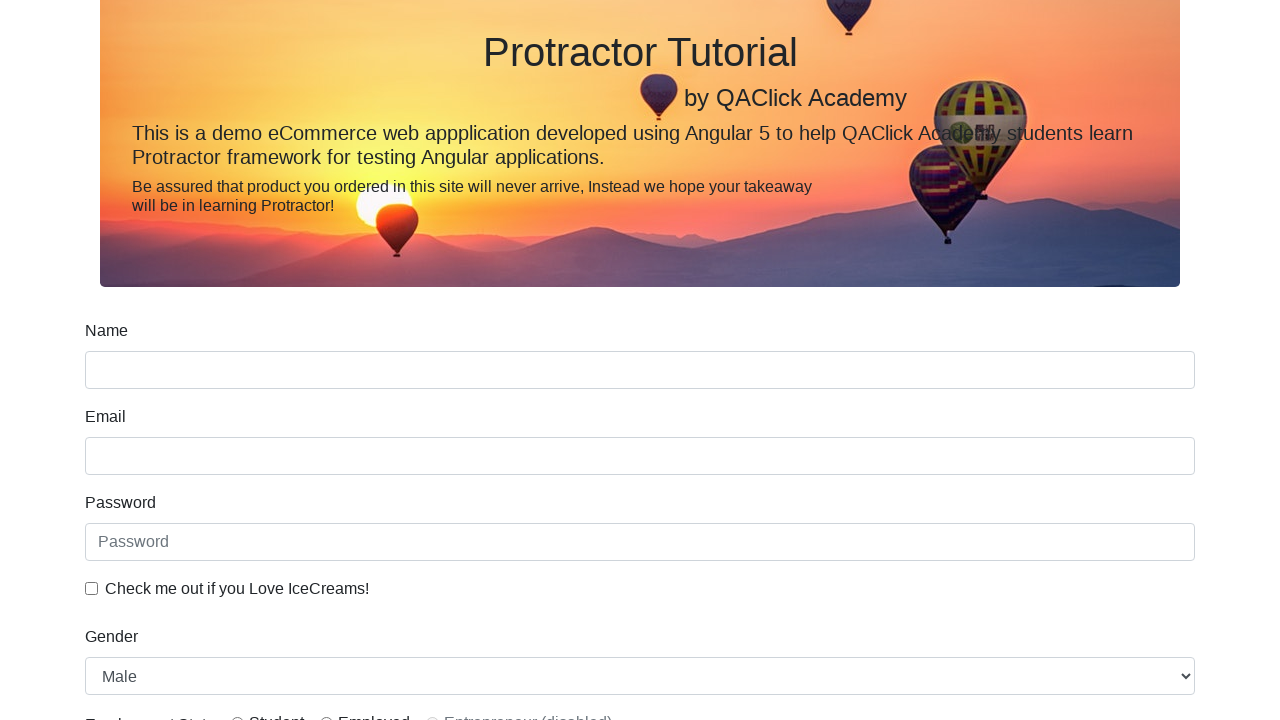

Scrolled page smoothly to position 121 pixels
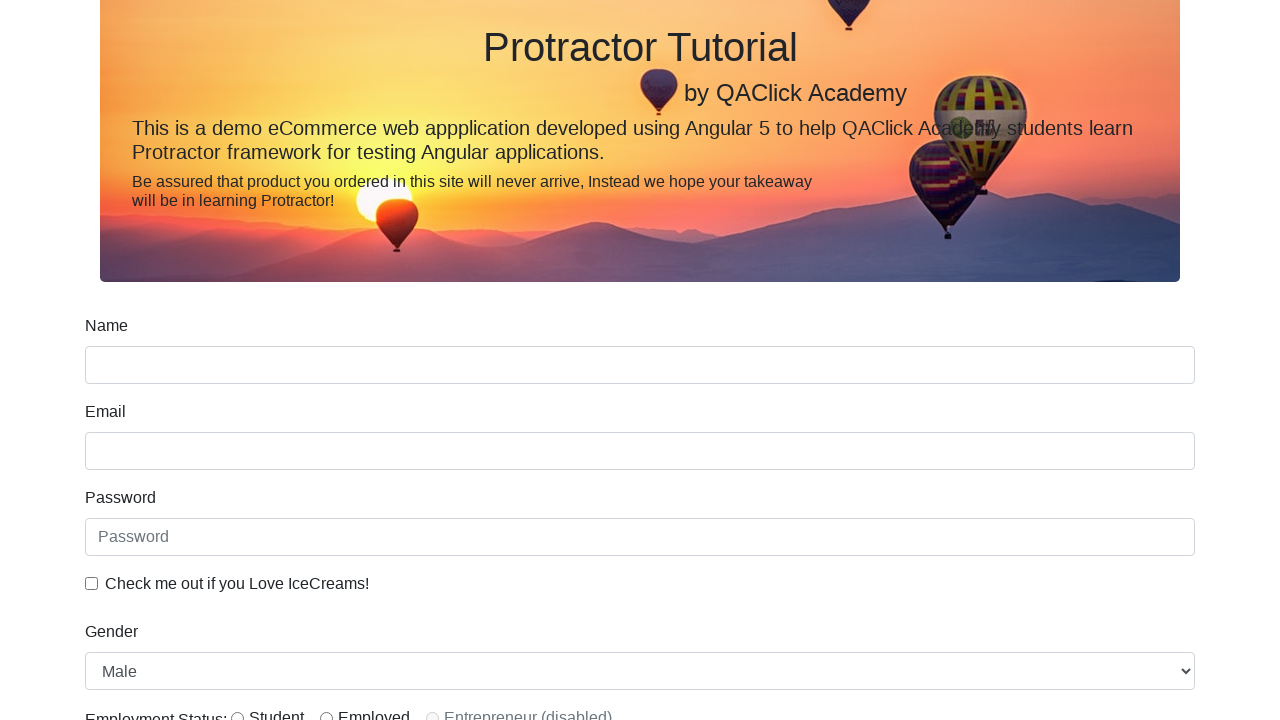

Scrolled page smoothly to position 126 pixels
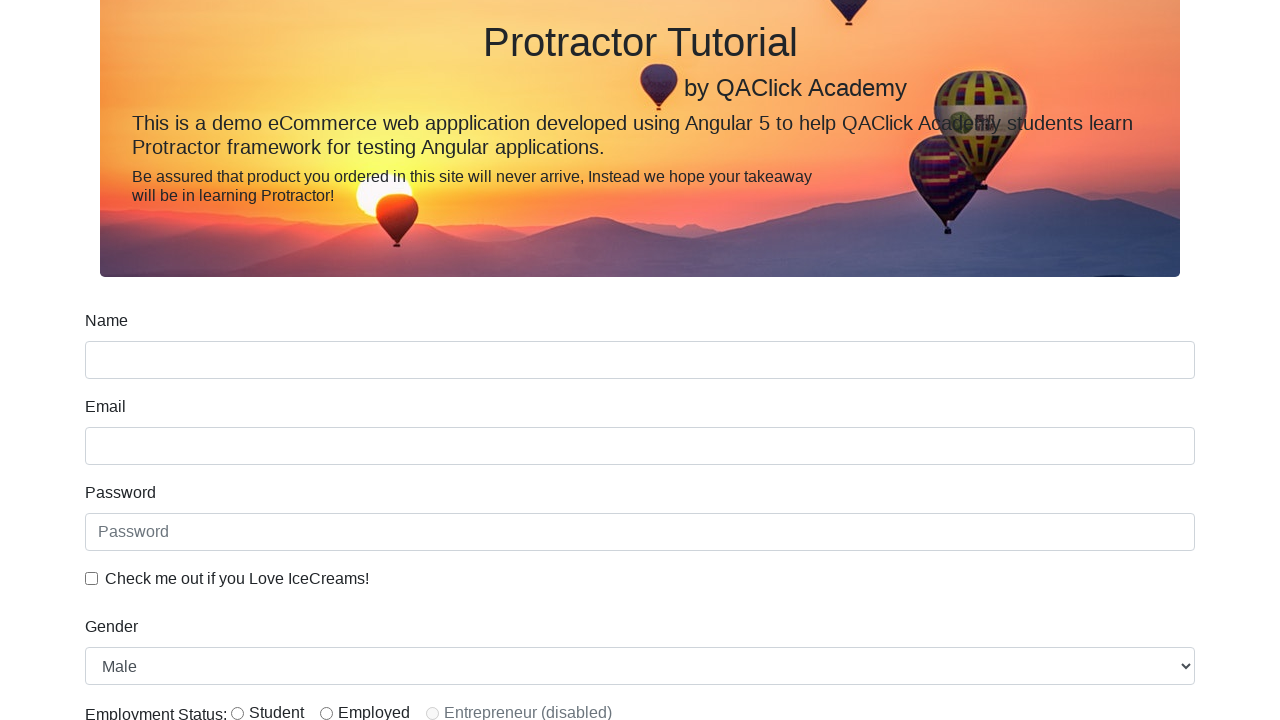

Scrolled page smoothly to position 131 pixels
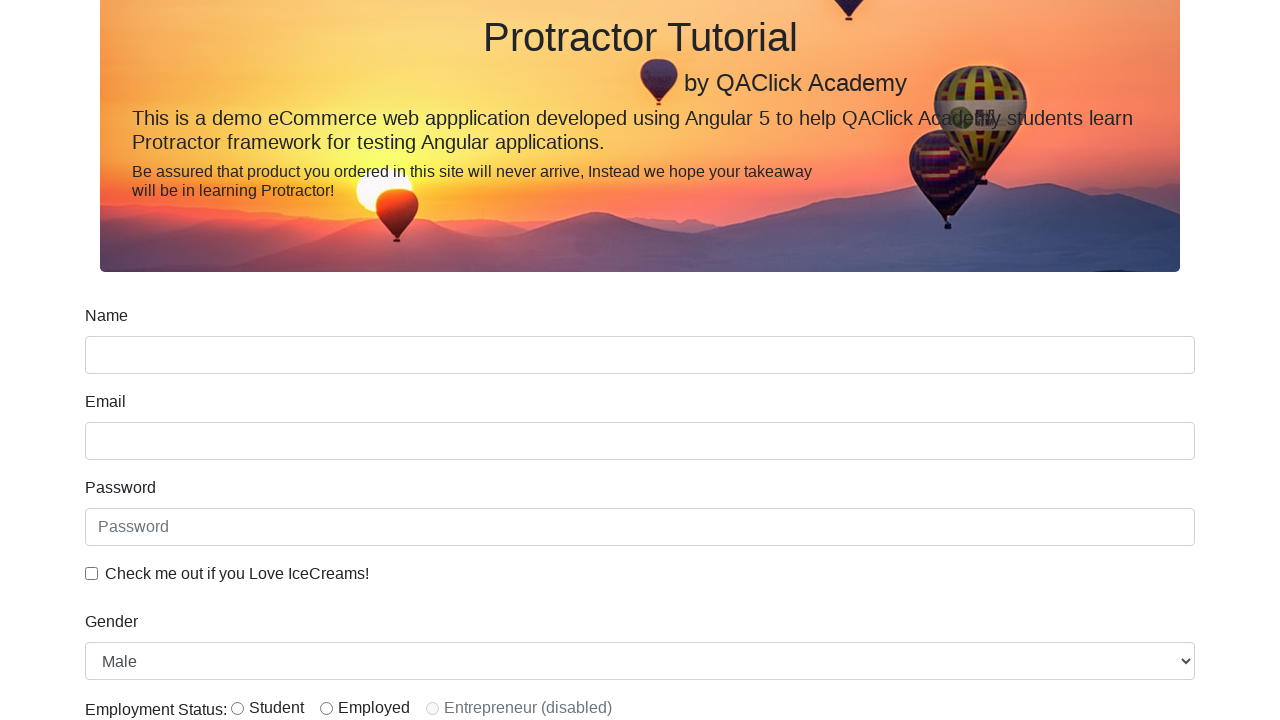

Scrolled page smoothly to position 136 pixels
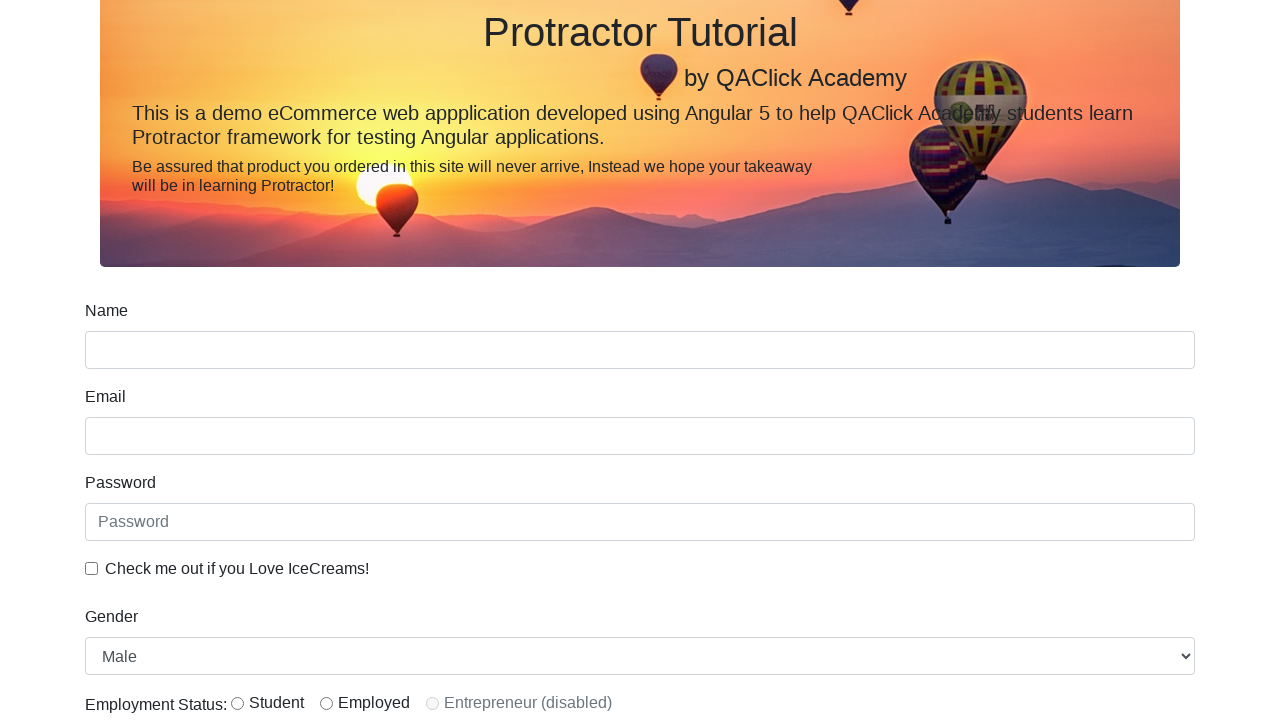

Scrolled page smoothly to position 141 pixels
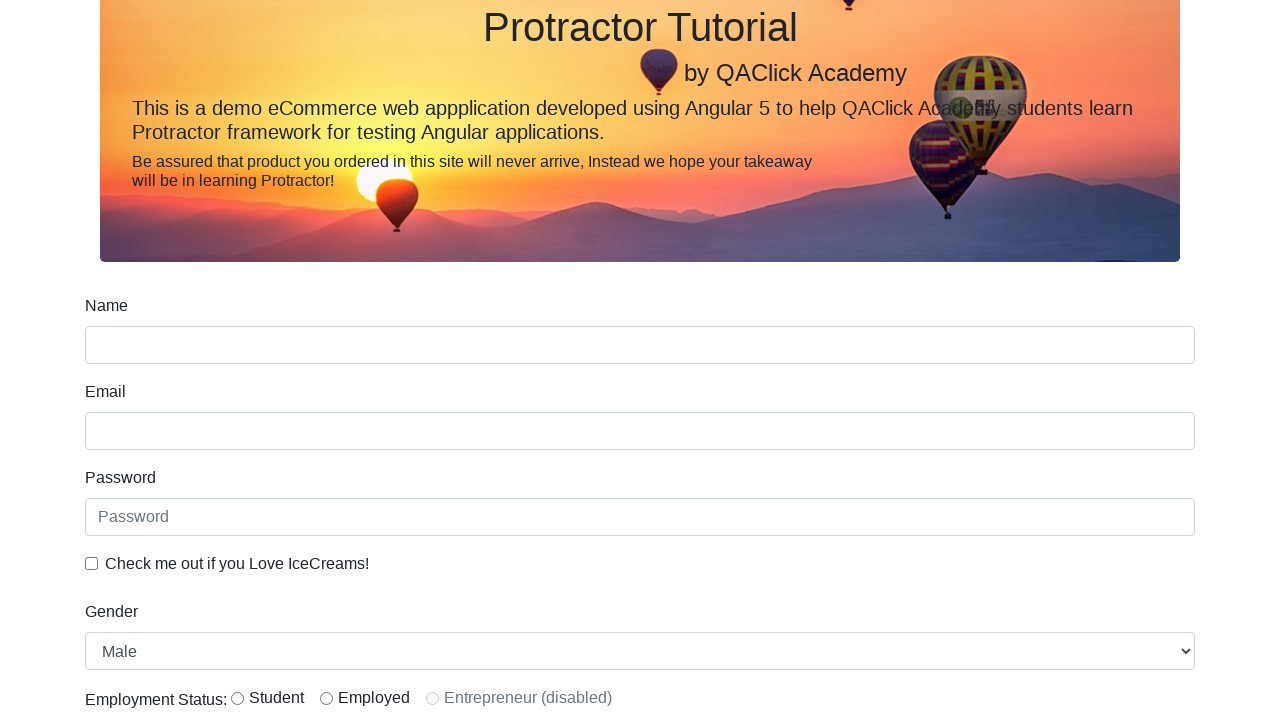

Scrolled page smoothly to position 146 pixels
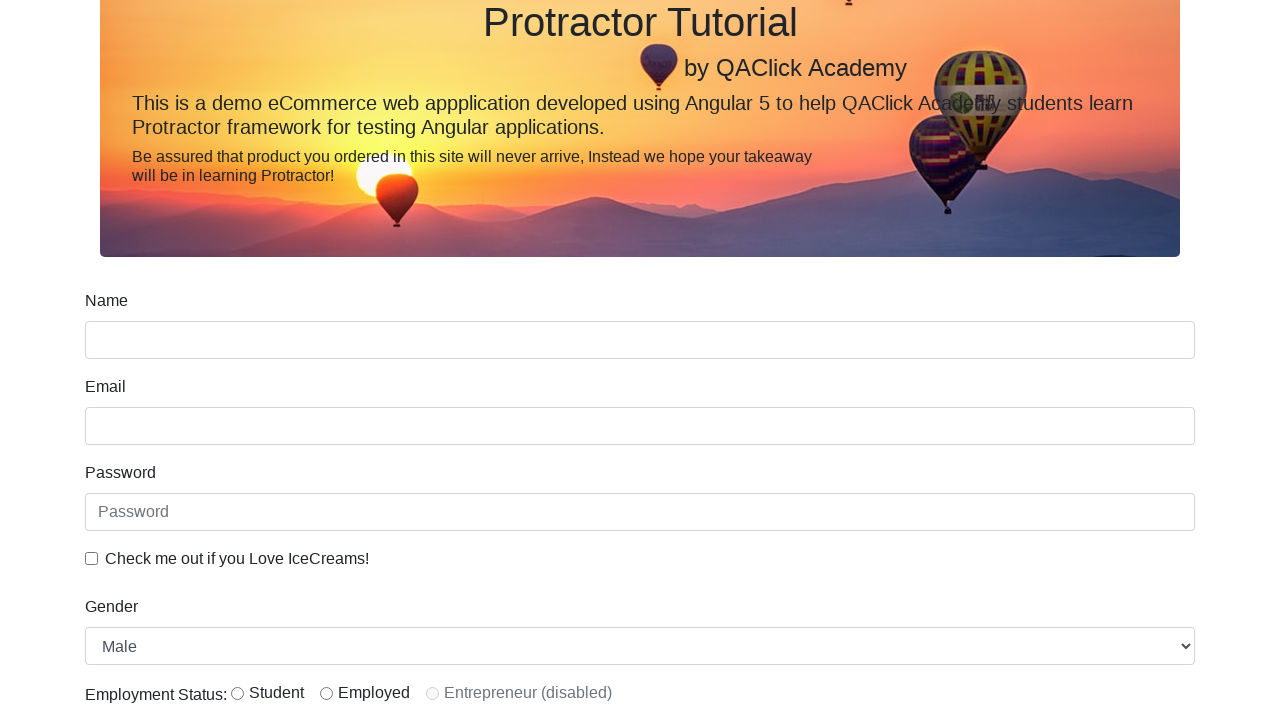

Scrolled page smoothly to position 151 pixels
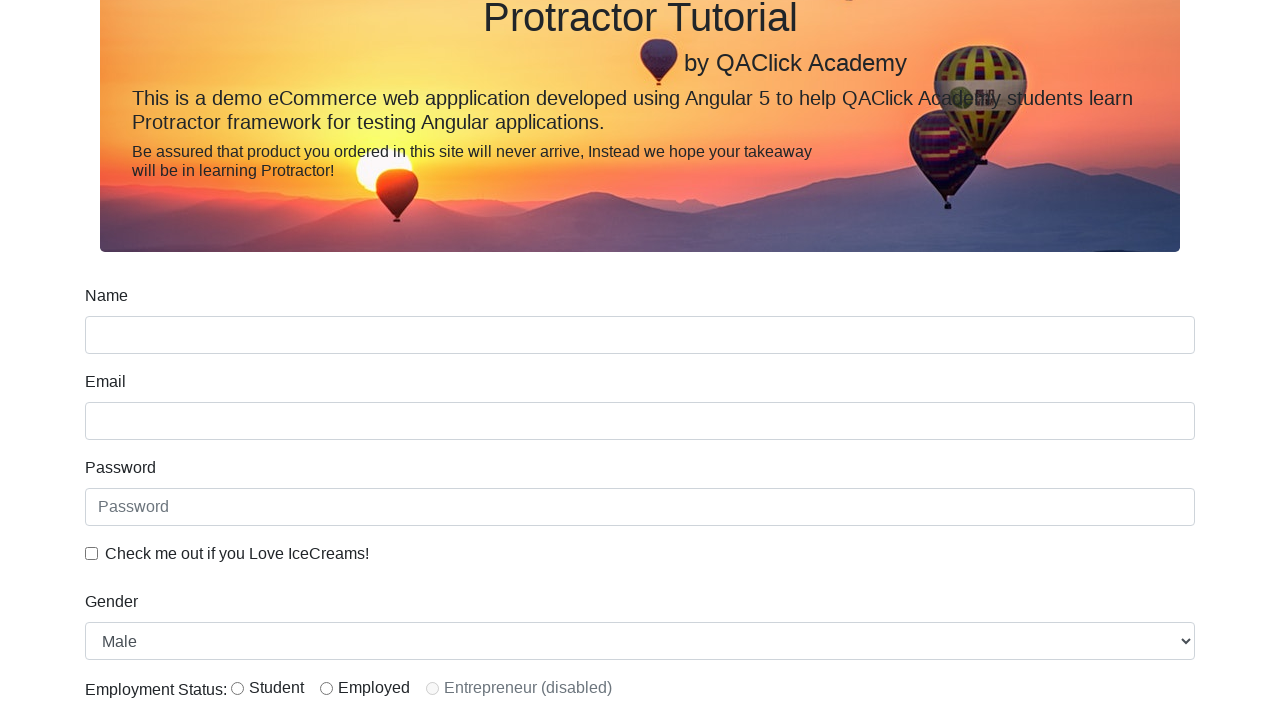

Scrolled page smoothly to position 156 pixels
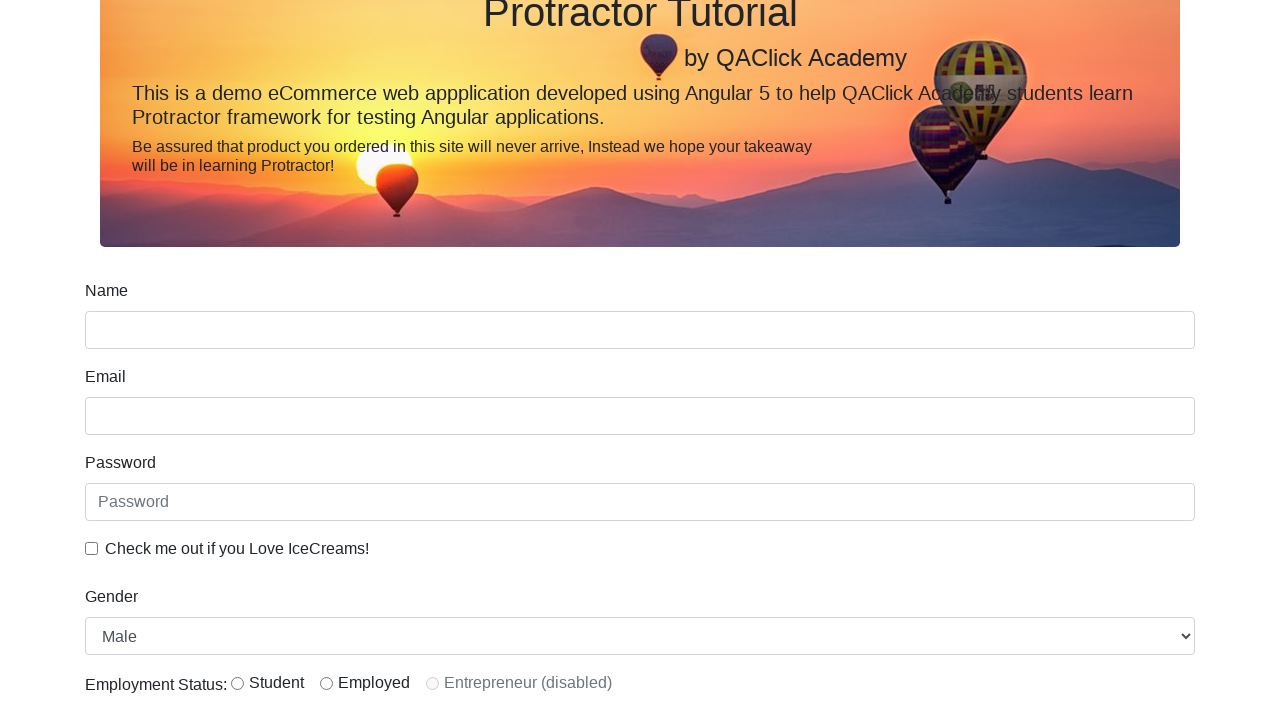

Scrolled page smoothly to position 161 pixels
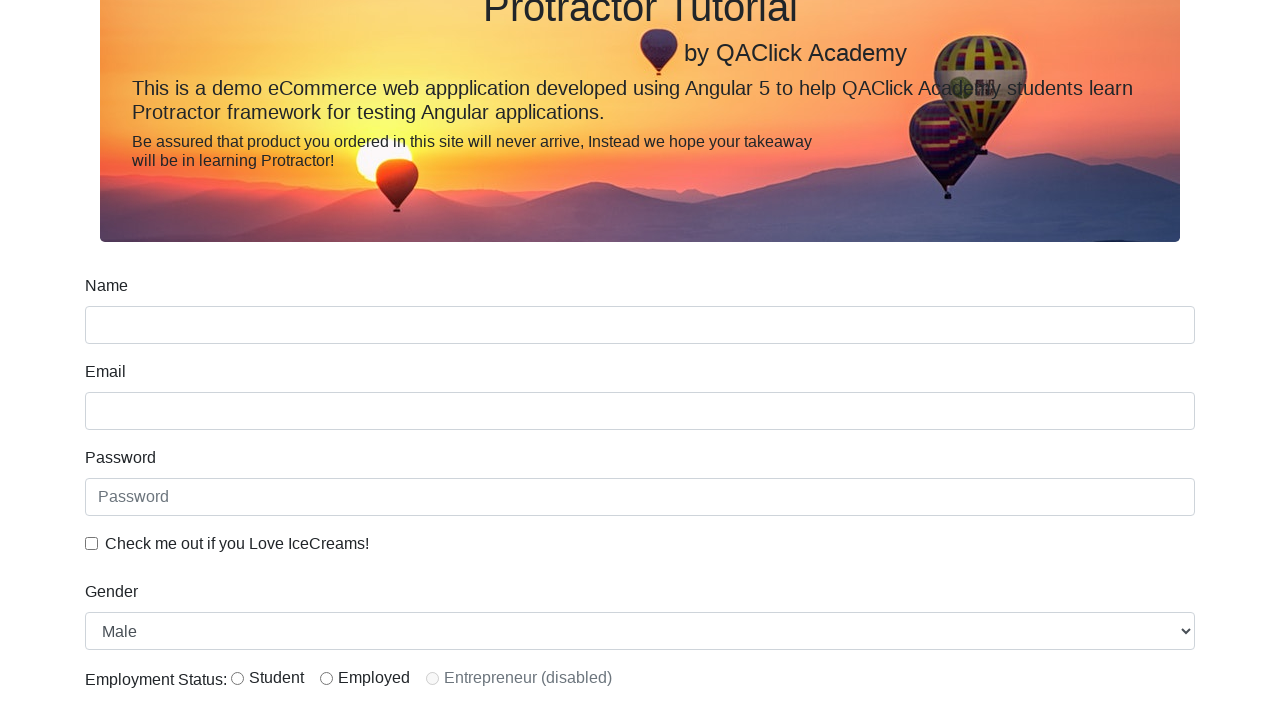

Scrolled page smoothly to position 166 pixels
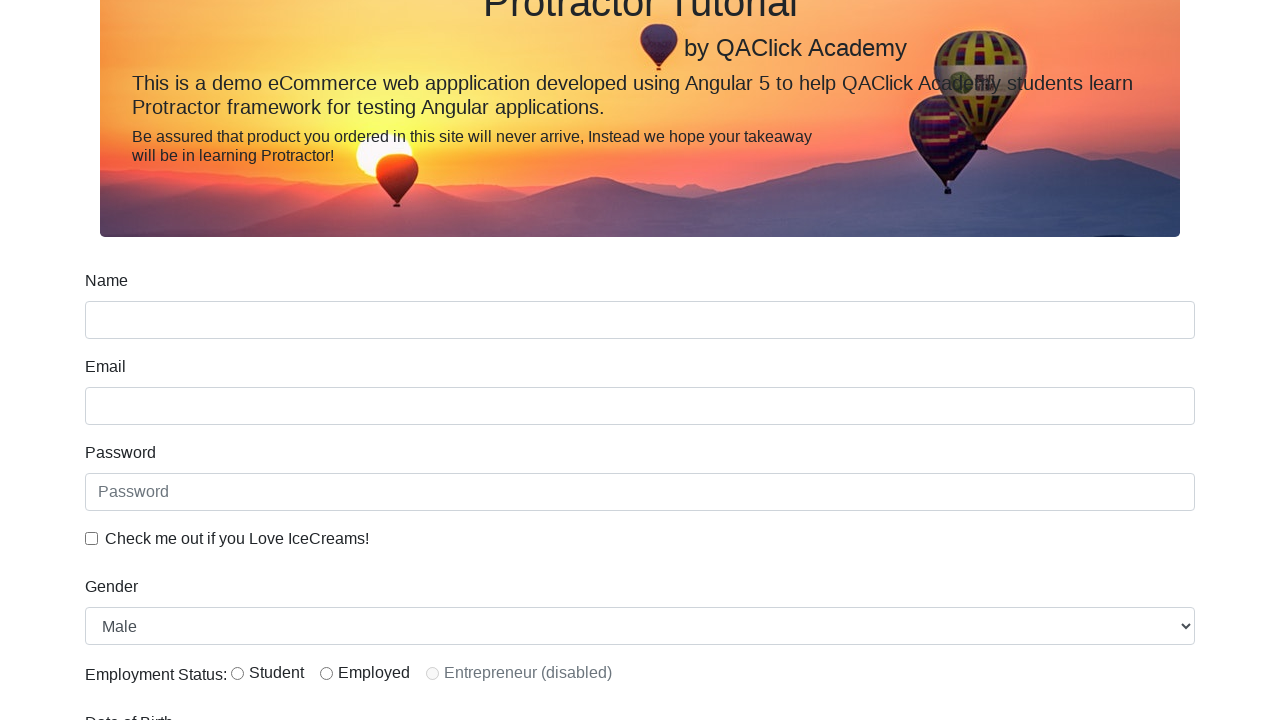

Scrolled page smoothly to position 171 pixels
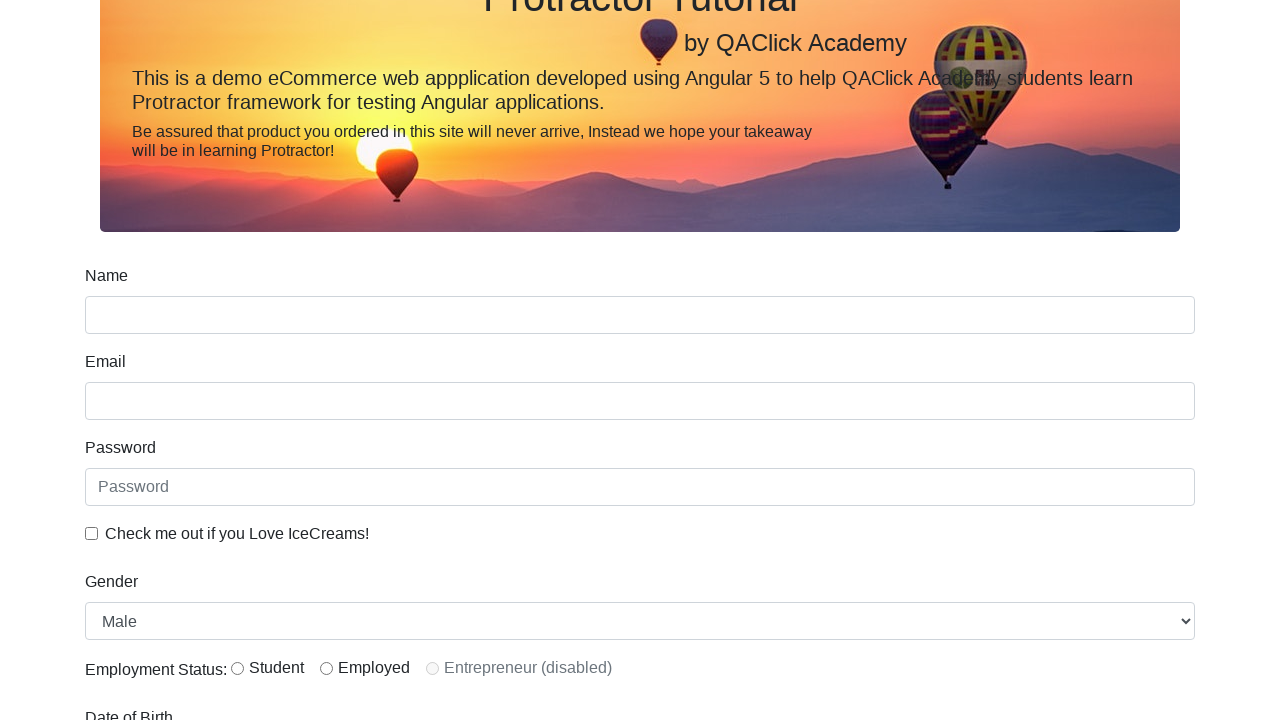

Scrolled page smoothly to position 176 pixels
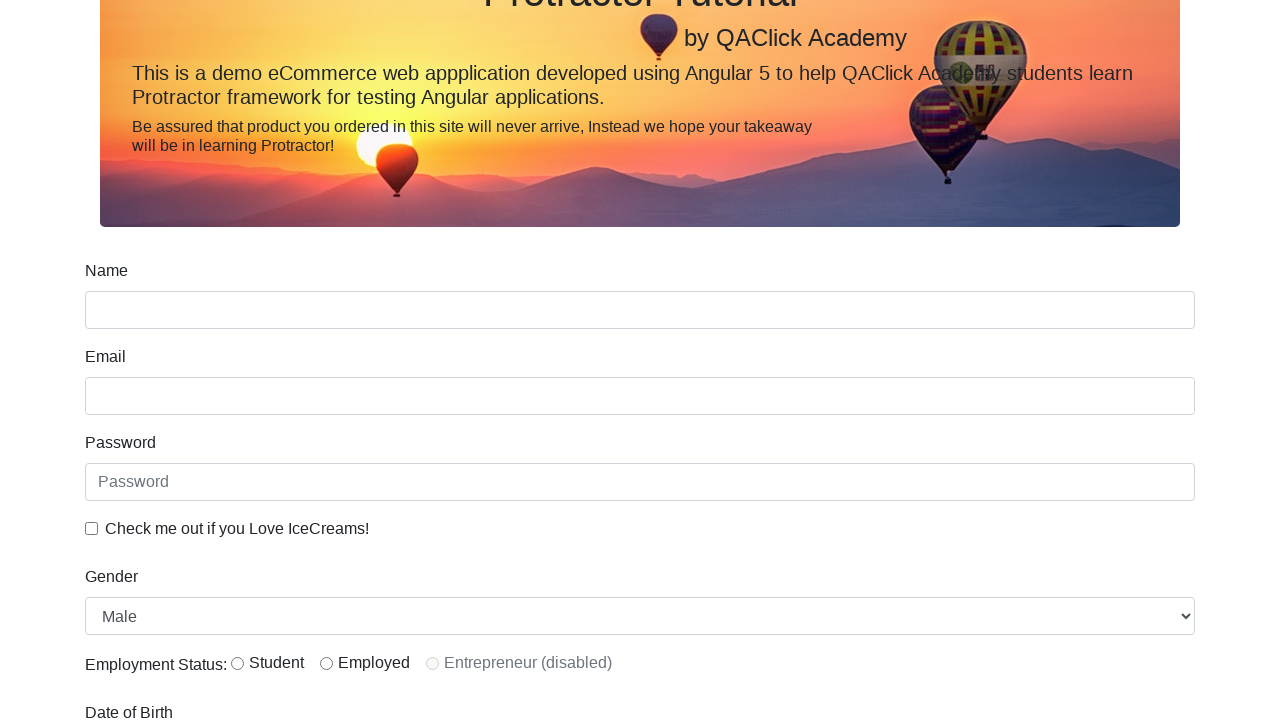

Scrolled page smoothly to position 181 pixels
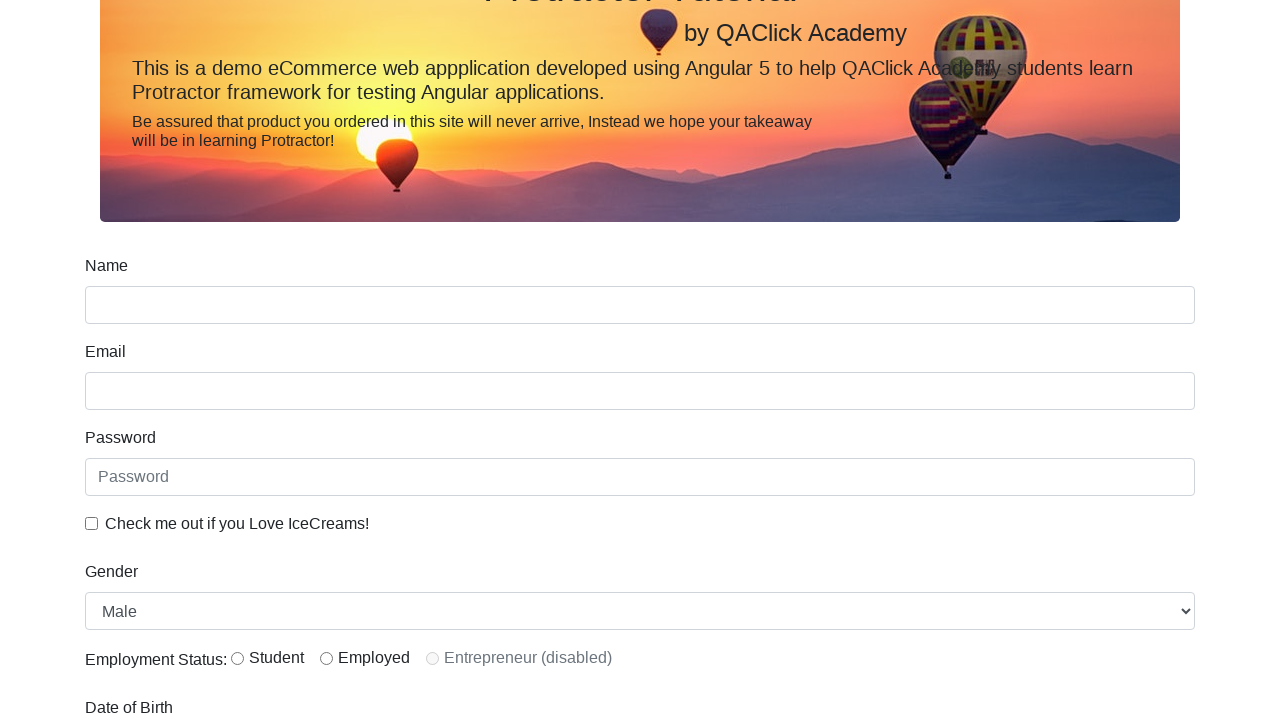

Scrolled page smoothly to position 186 pixels
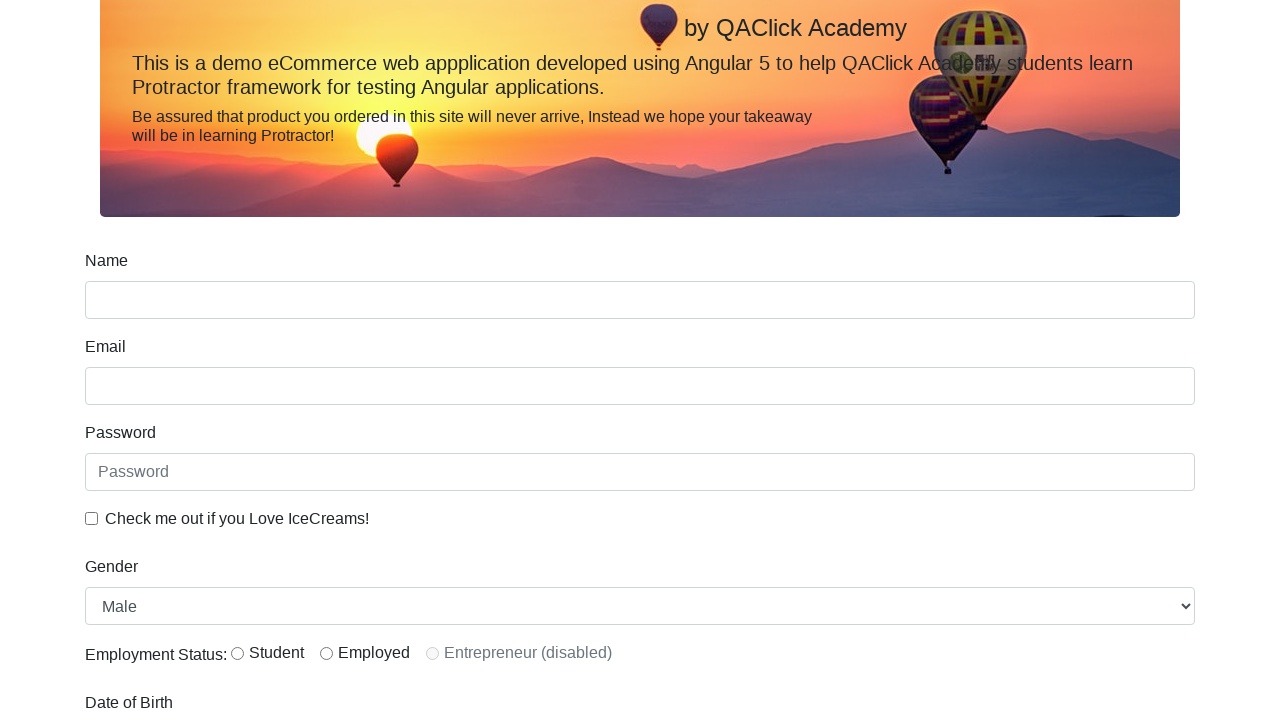

Scrolled page smoothly to position 191 pixels
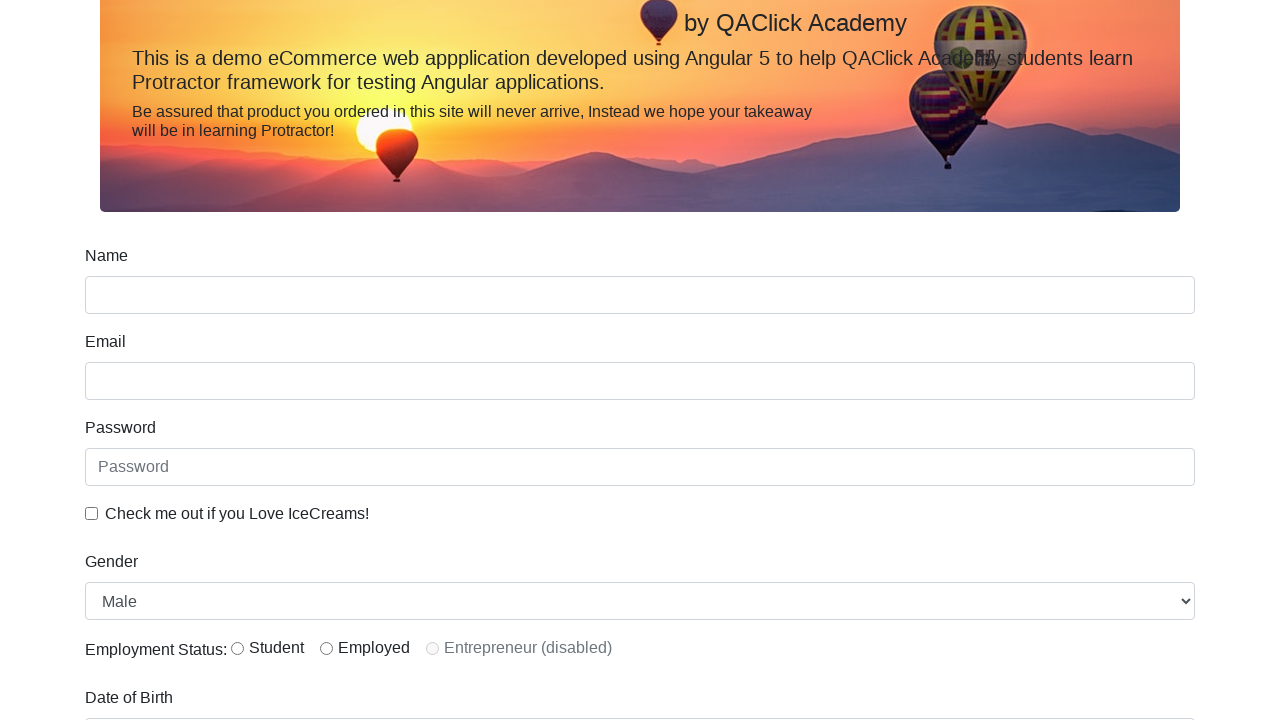

Scrolled page smoothly to position 196 pixels
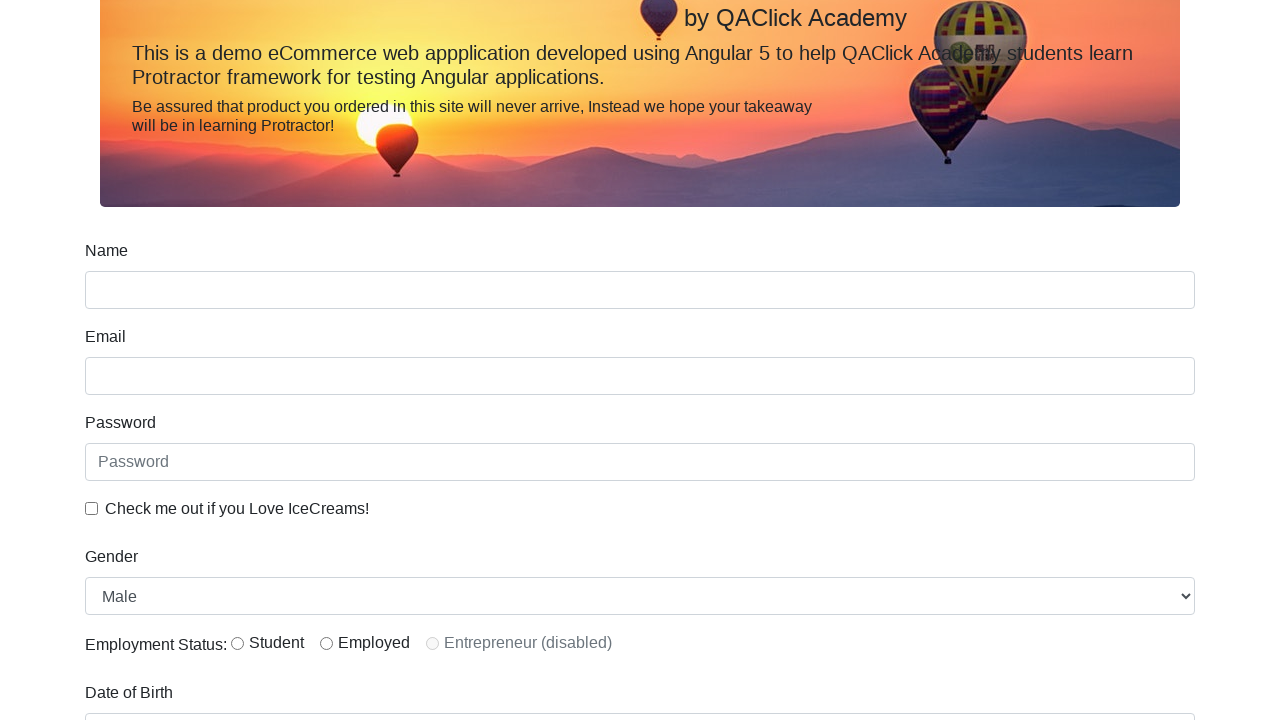

Scrolled page smoothly to position 201 pixels
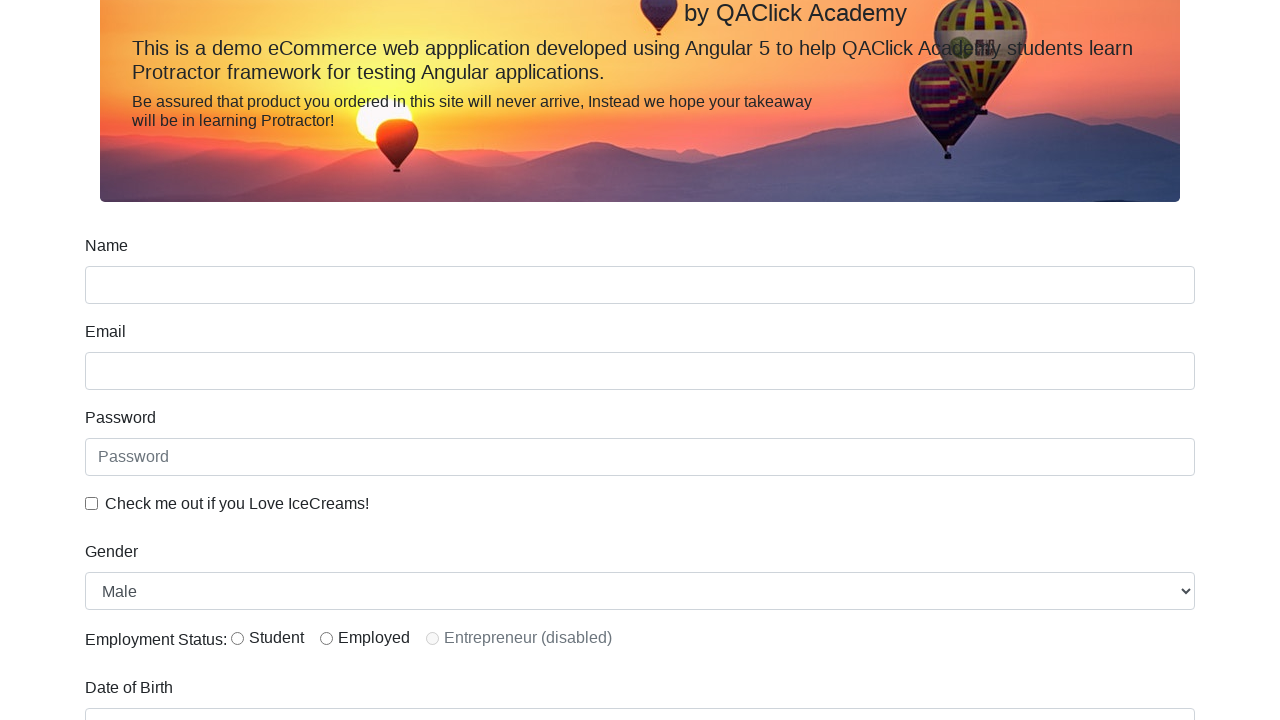

Scrolled page smoothly to position 206 pixels
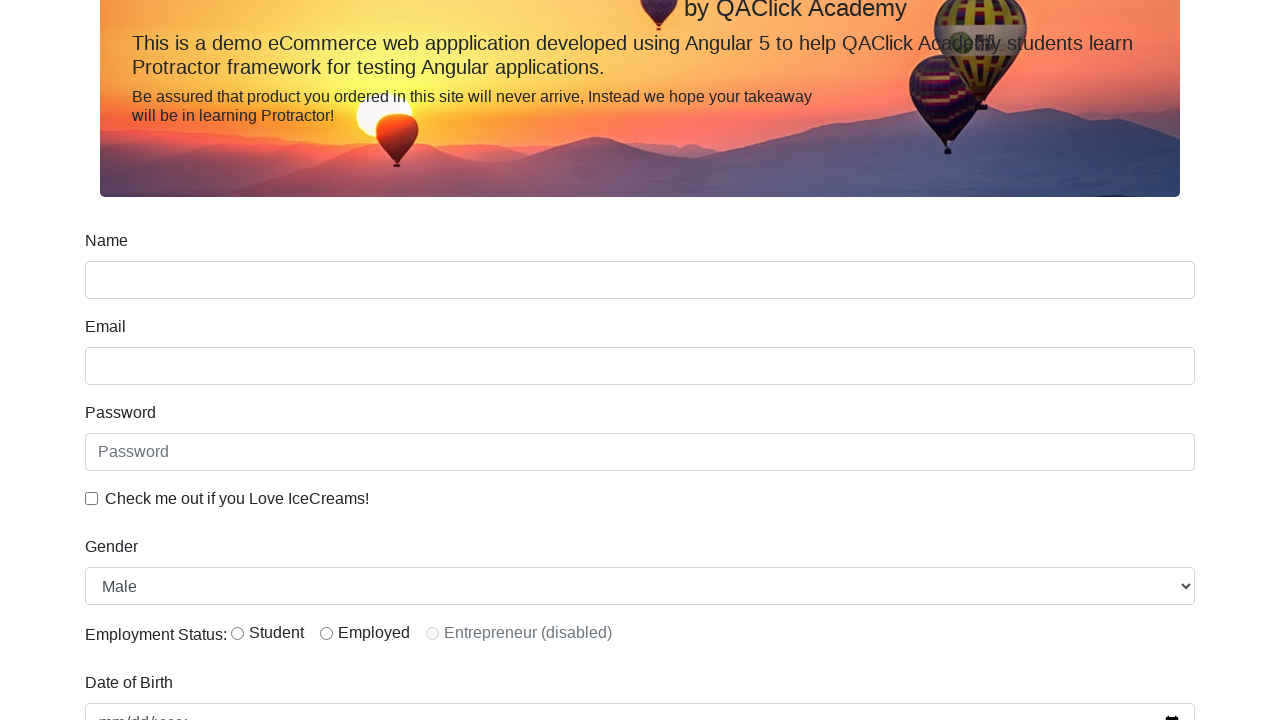

Scrolled page smoothly to position 211 pixels
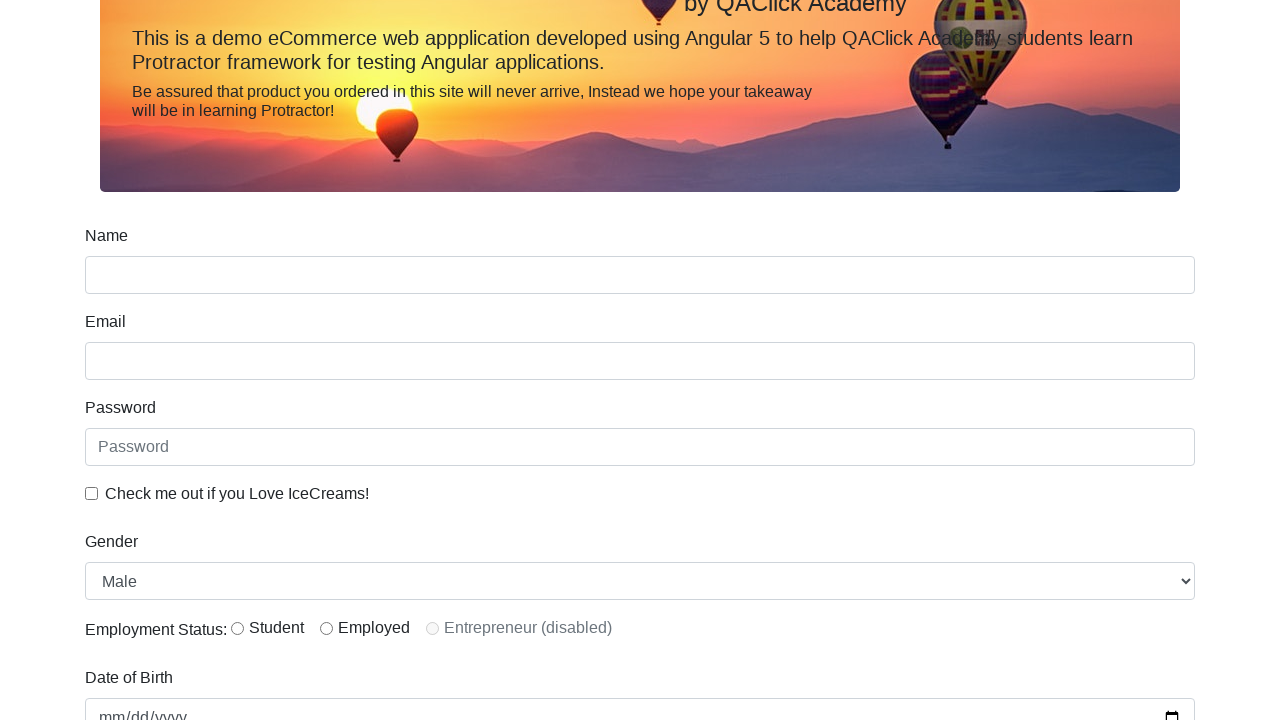

Scrolled page smoothly to position 216 pixels
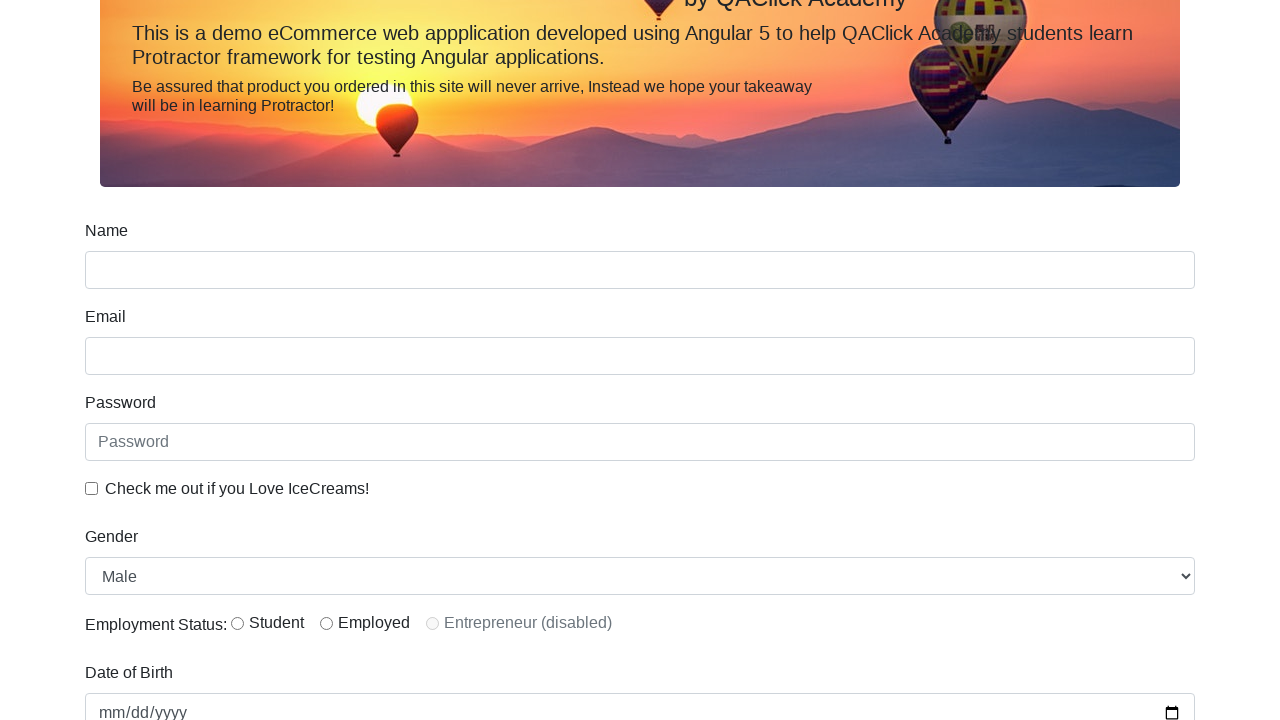

Scrolled page smoothly to position 221 pixels
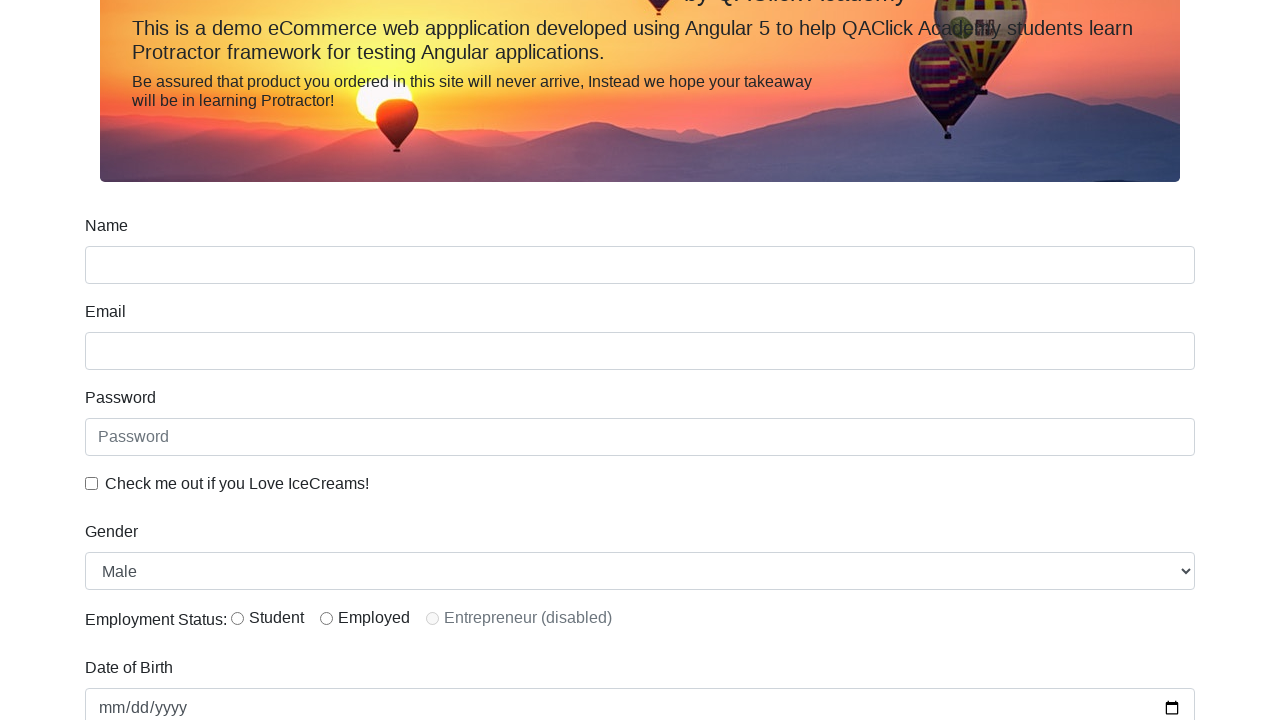

Scrolled page smoothly to position 226 pixels
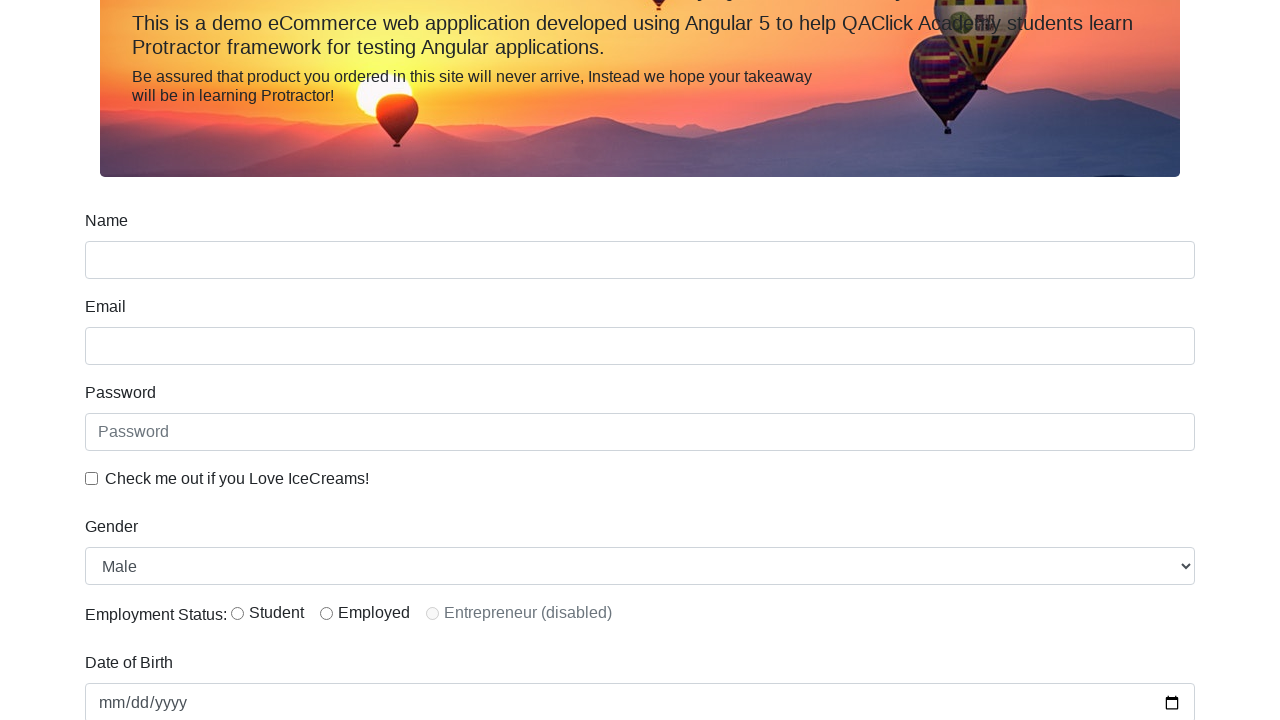

Scrolled page smoothly to position 231 pixels
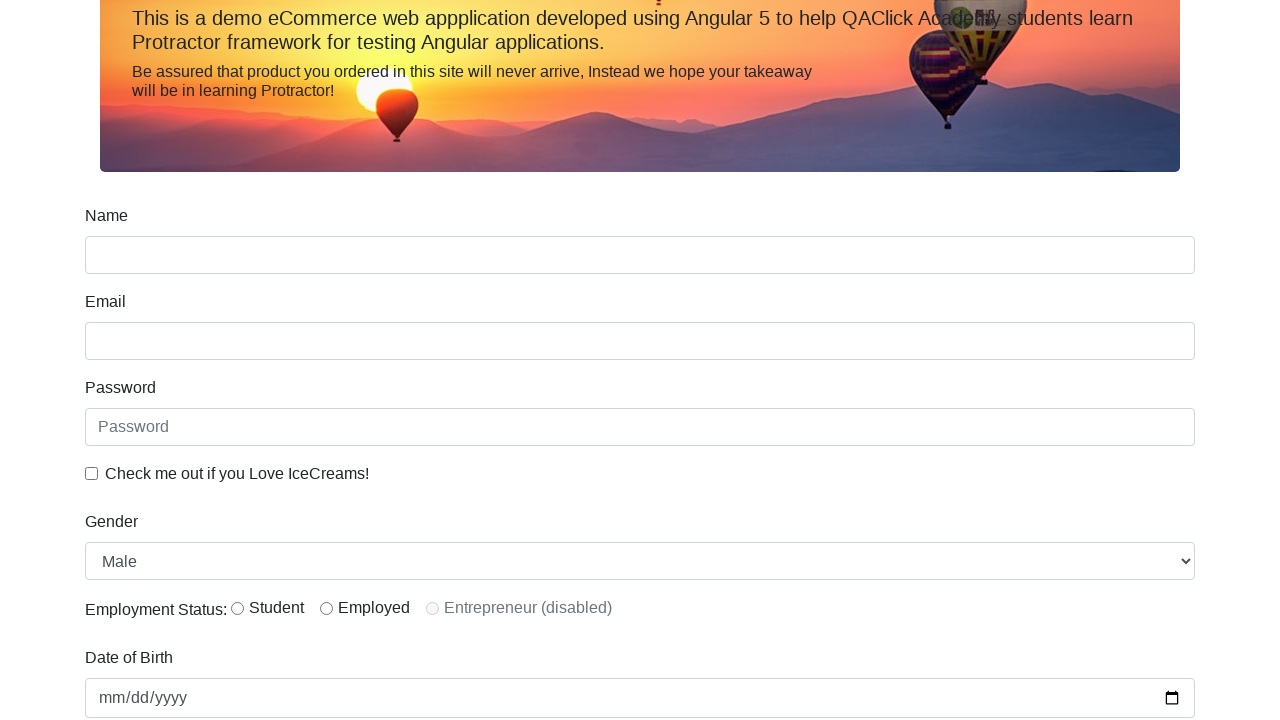

Scrolled page smoothly to position 236 pixels
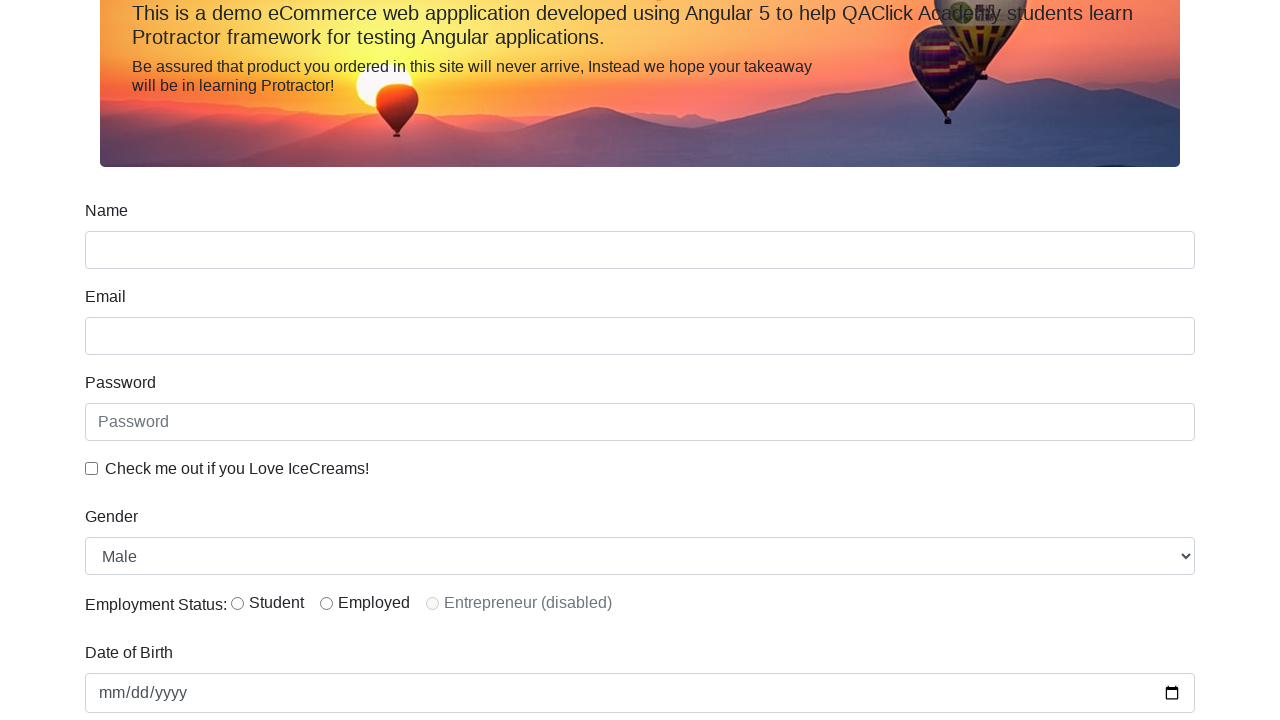

Scrolled page smoothly to position 241 pixels
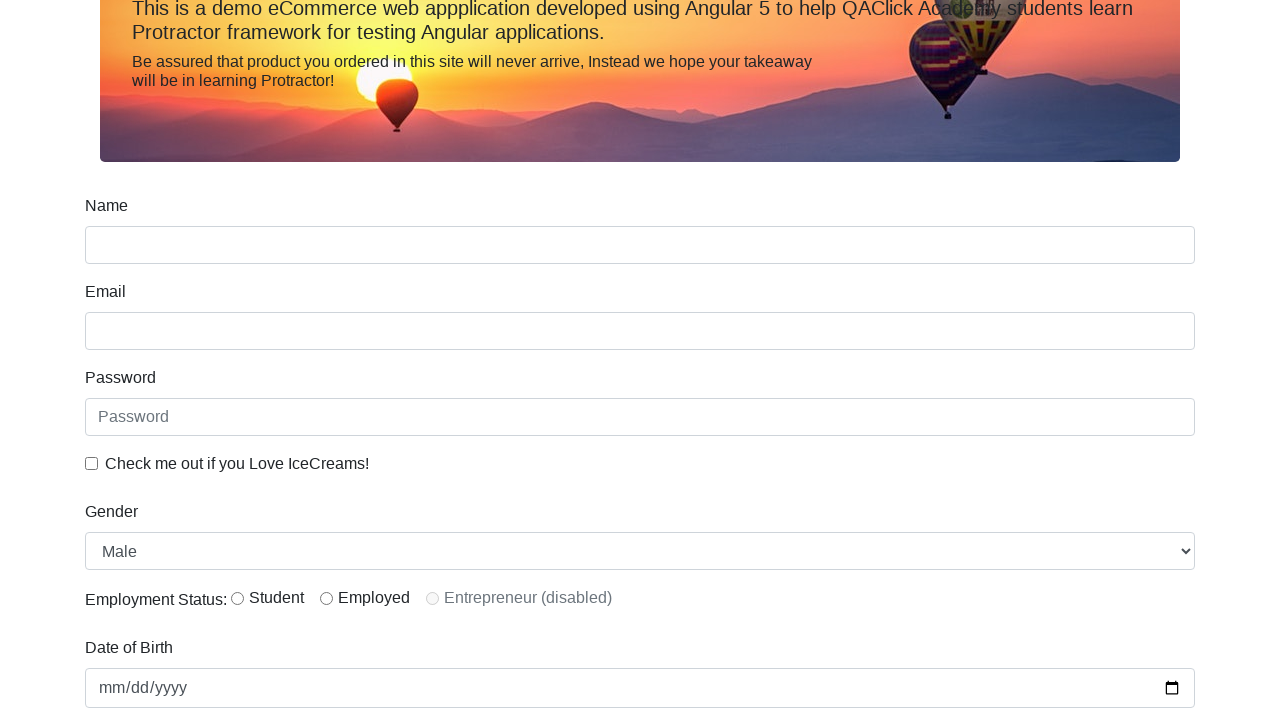

Scrolled page smoothly to position 246 pixels
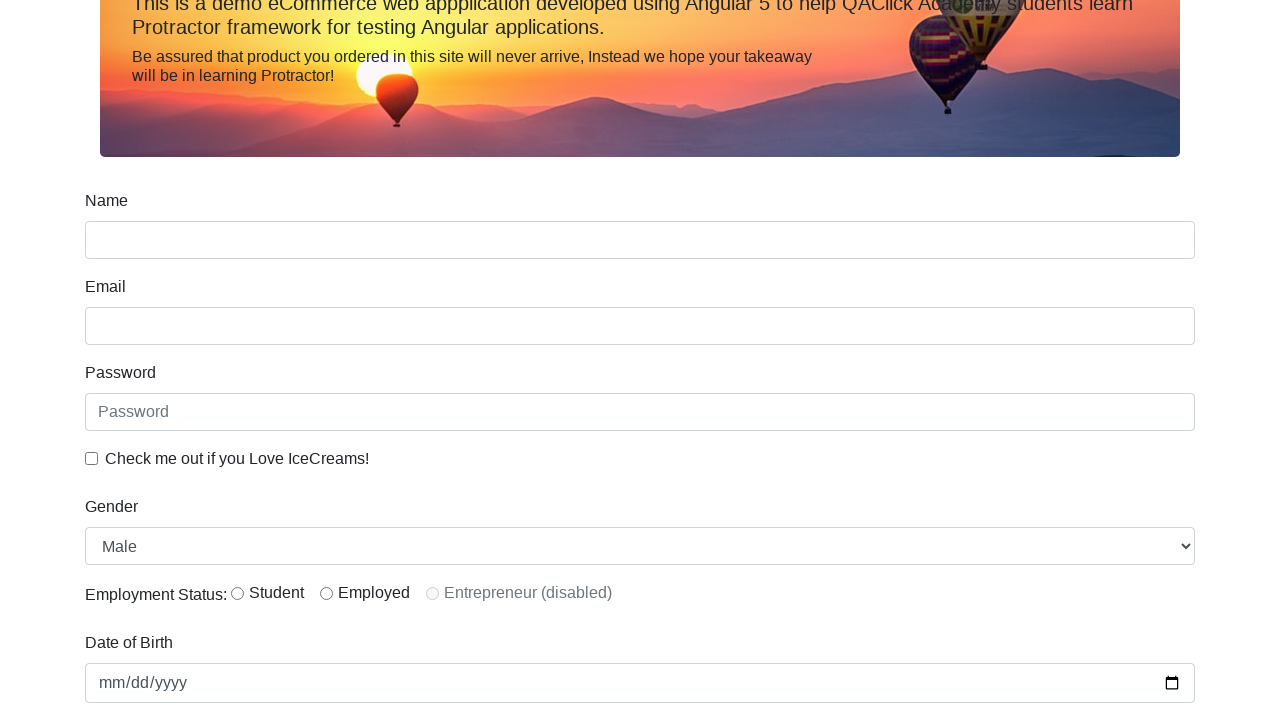

Scrolled page smoothly to position 251 pixels
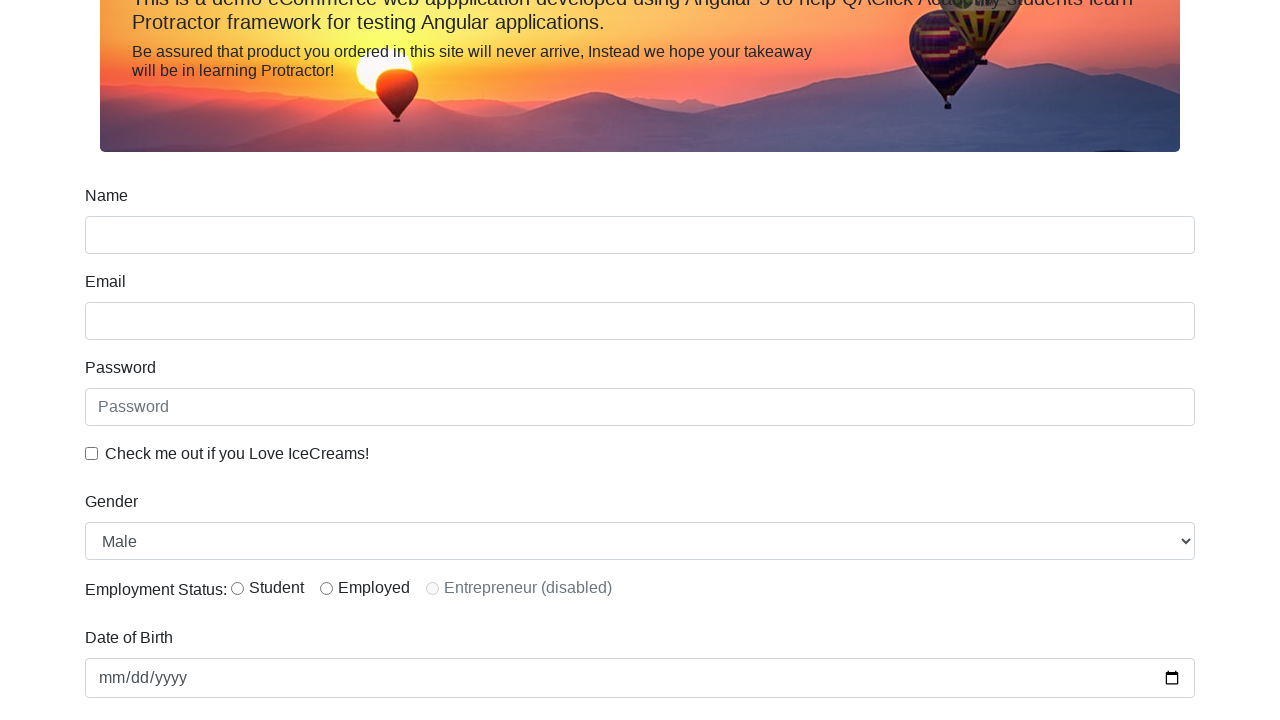

Scrolled page smoothly to position 256 pixels
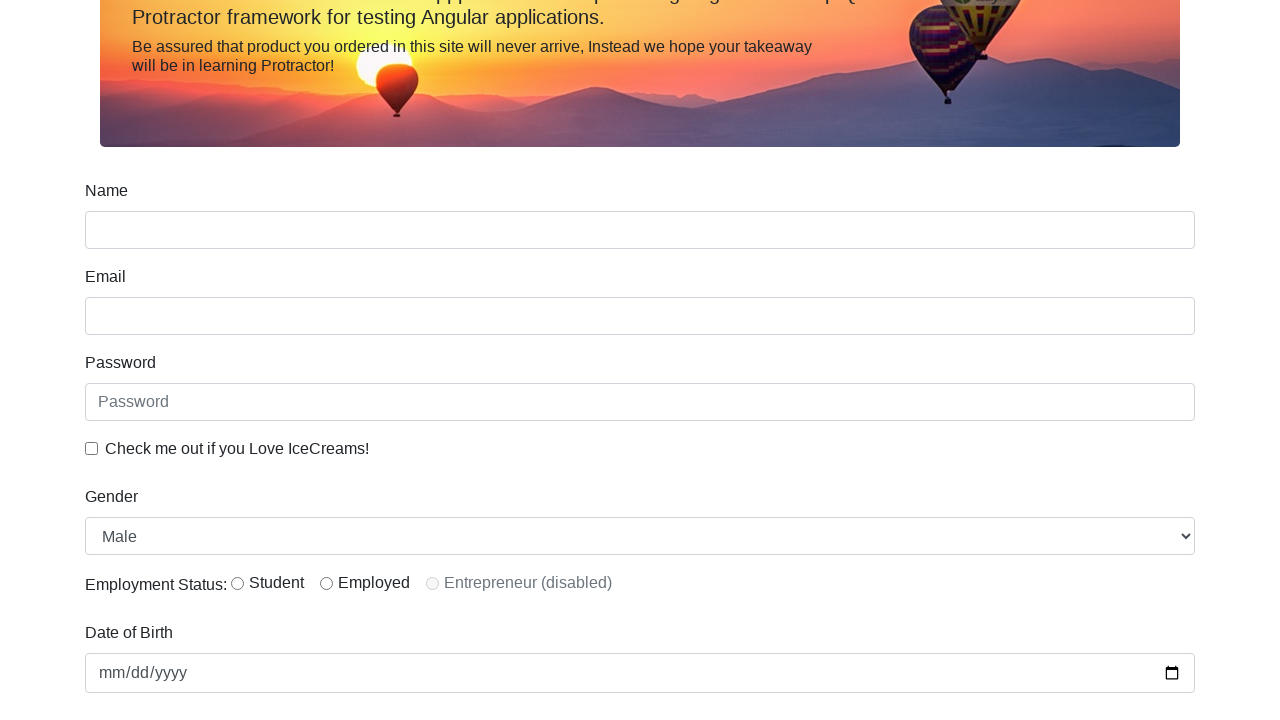

Scrolled page smoothly to position 261 pixels
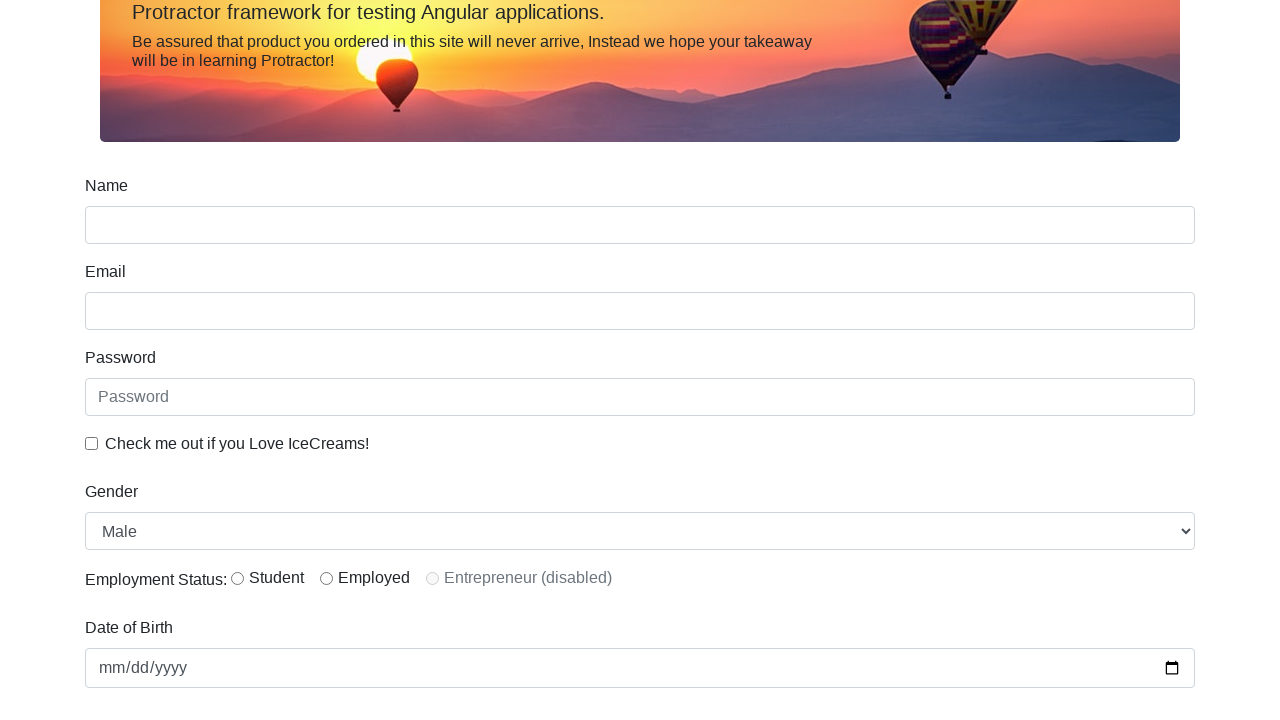

Scrolled page smoothly to position 266 pixels
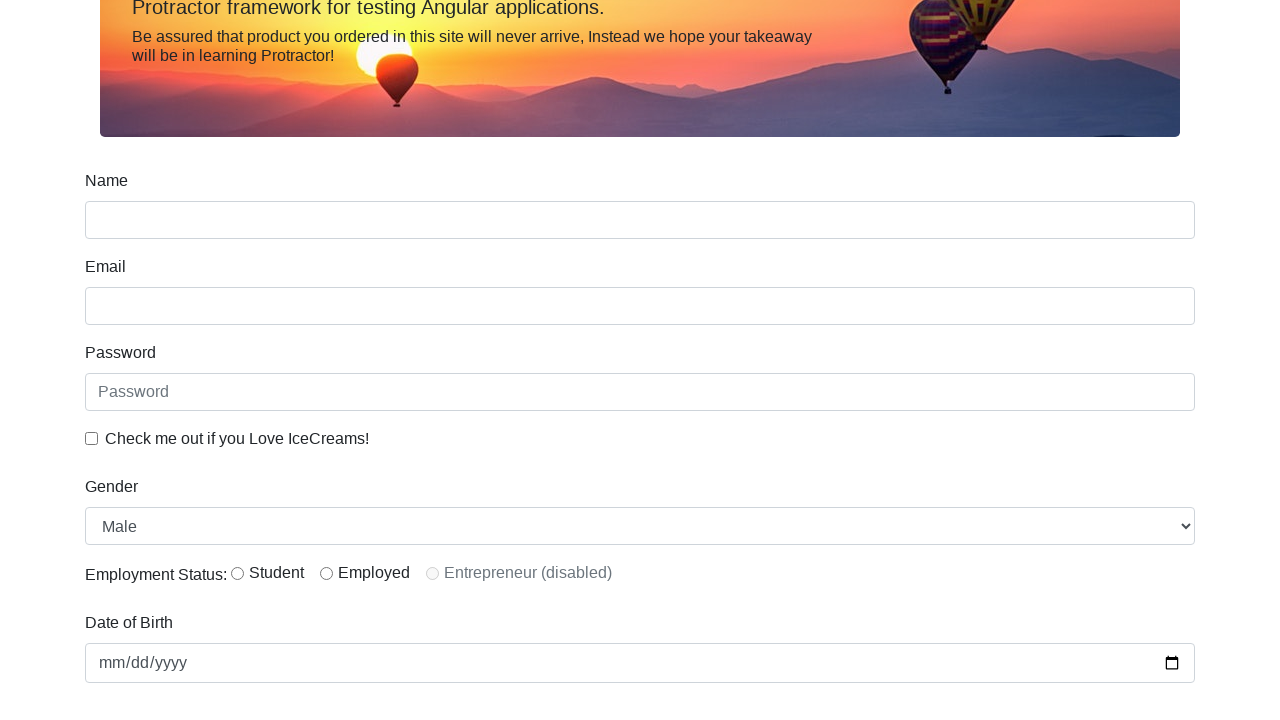

Scrolled page smoothly to position 271 pixels
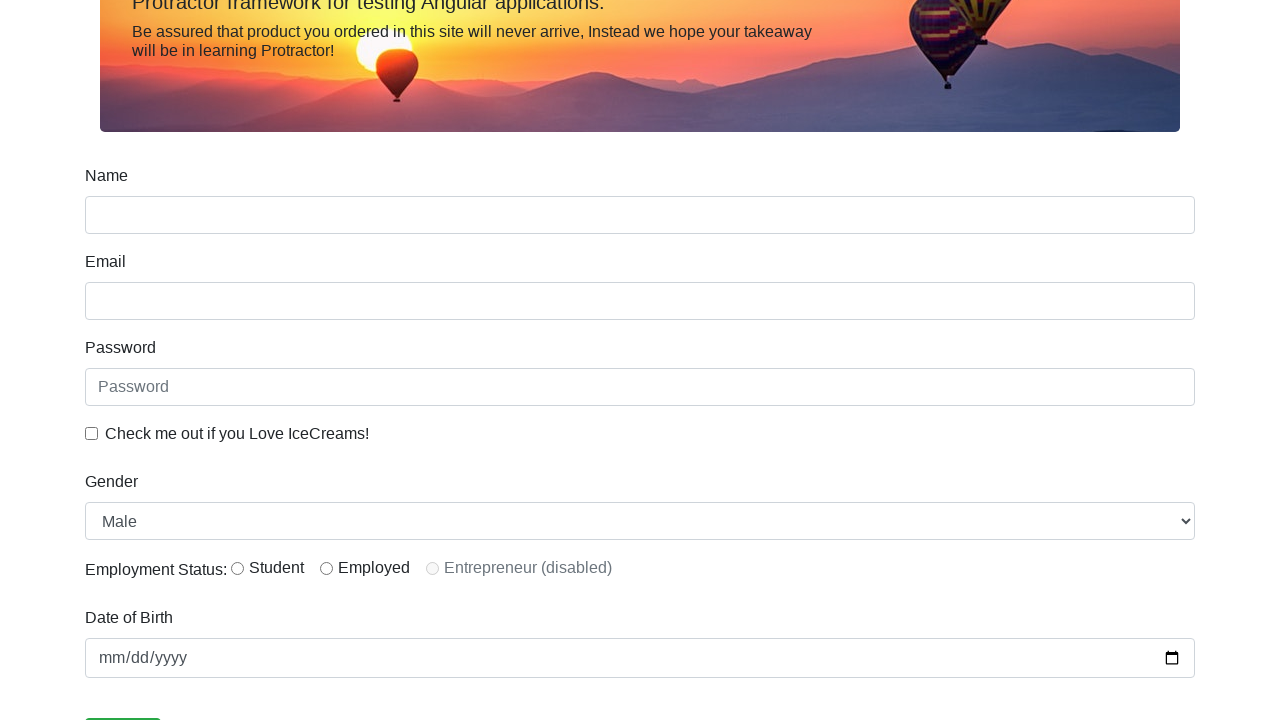

Scrolled page smoothly to position 276 pixels
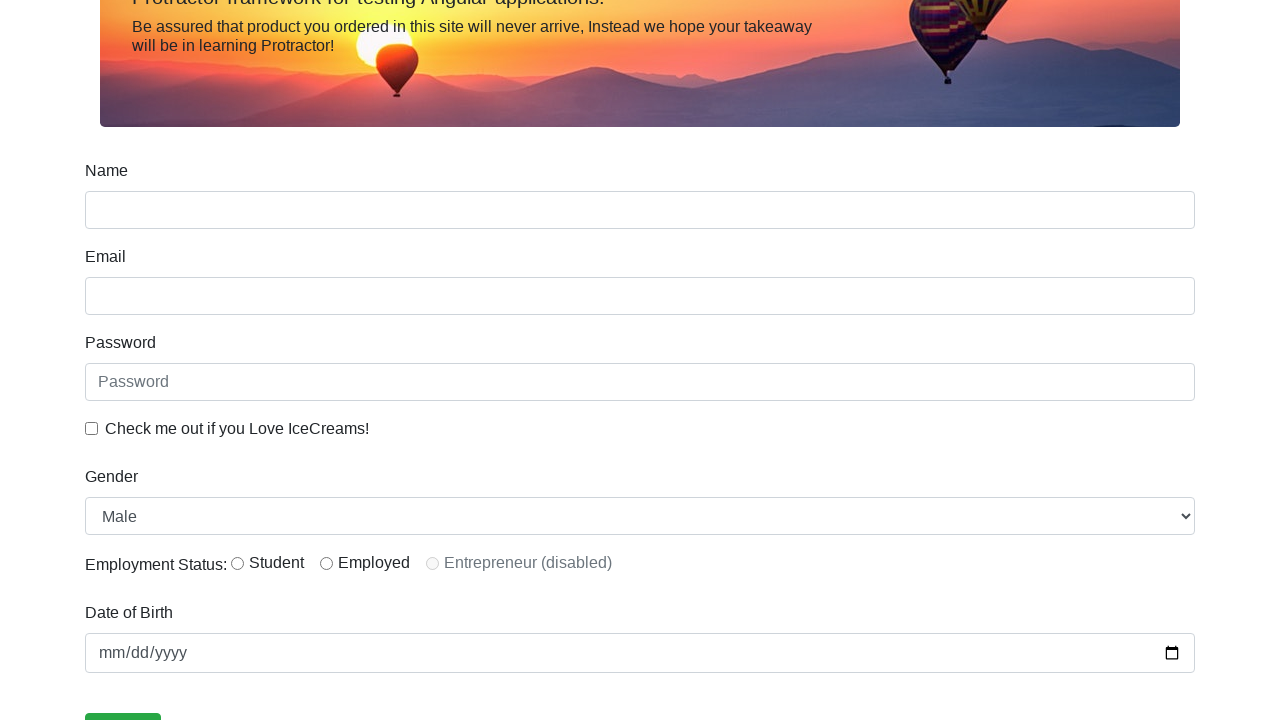

Scrolled page smoothly to position 281 pixels
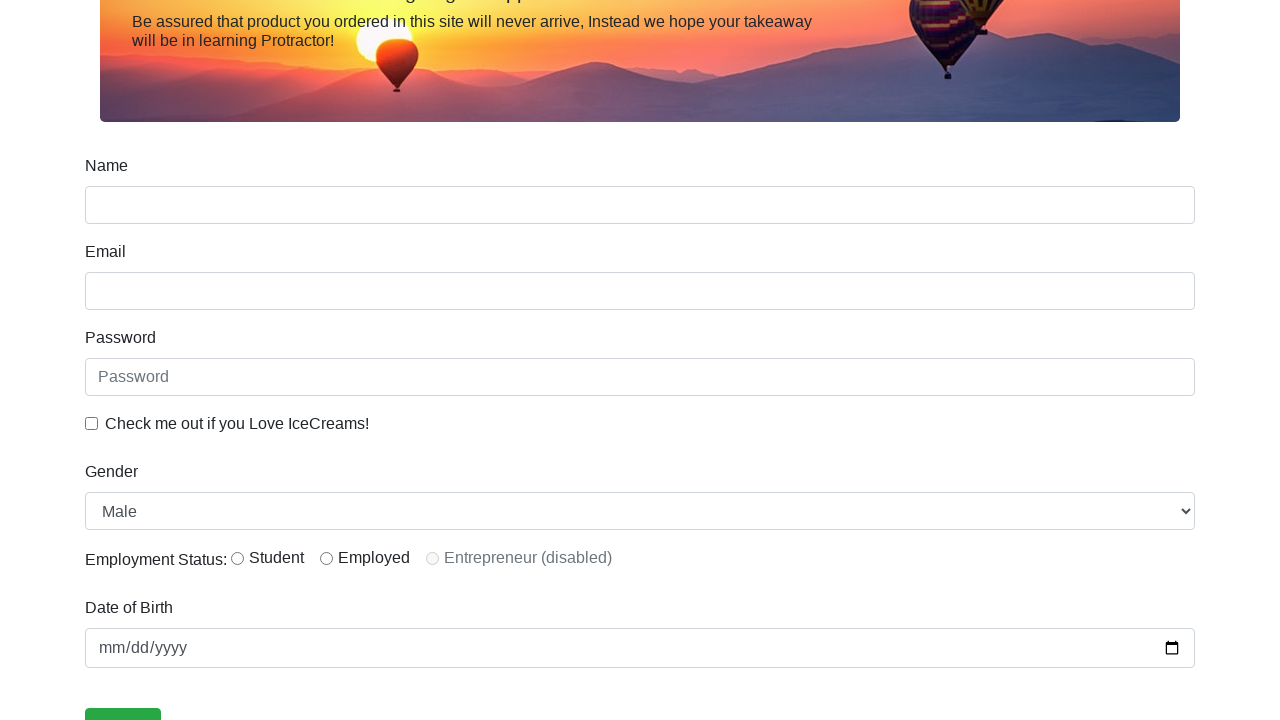

Scrolled page smoothly to position 286 pixels
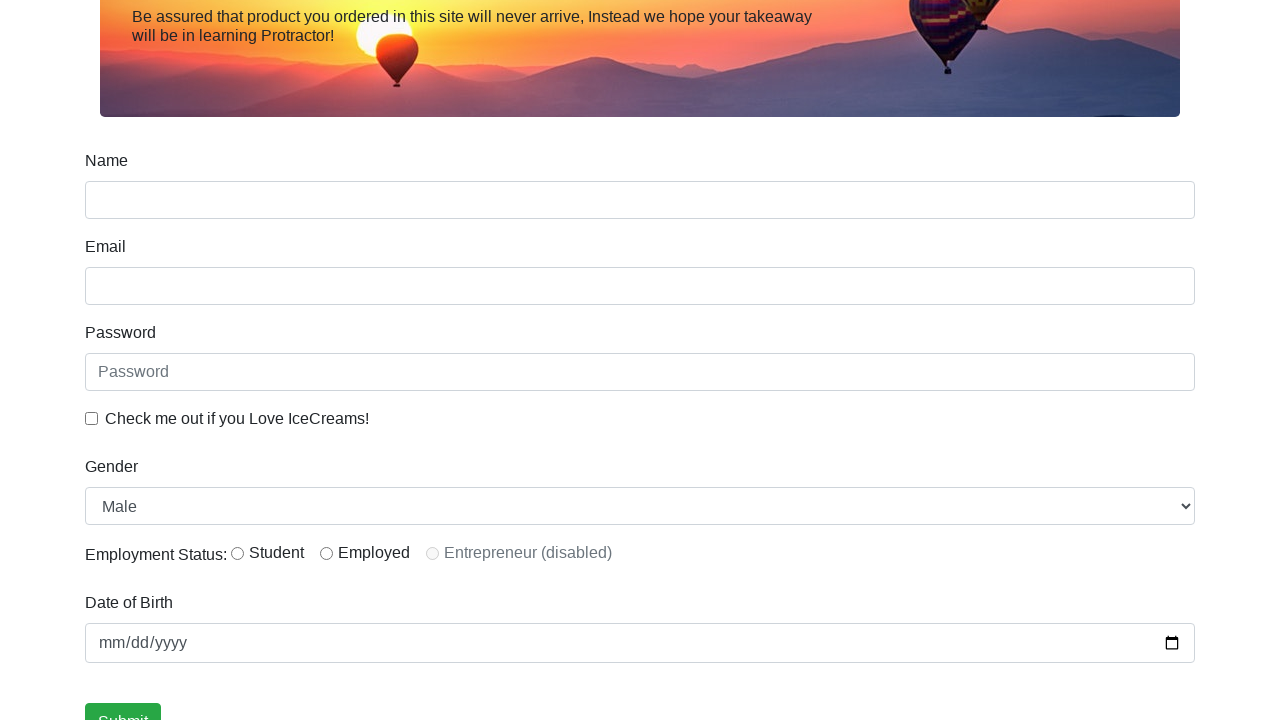

Scrolled page smoothly to position 291 pixels
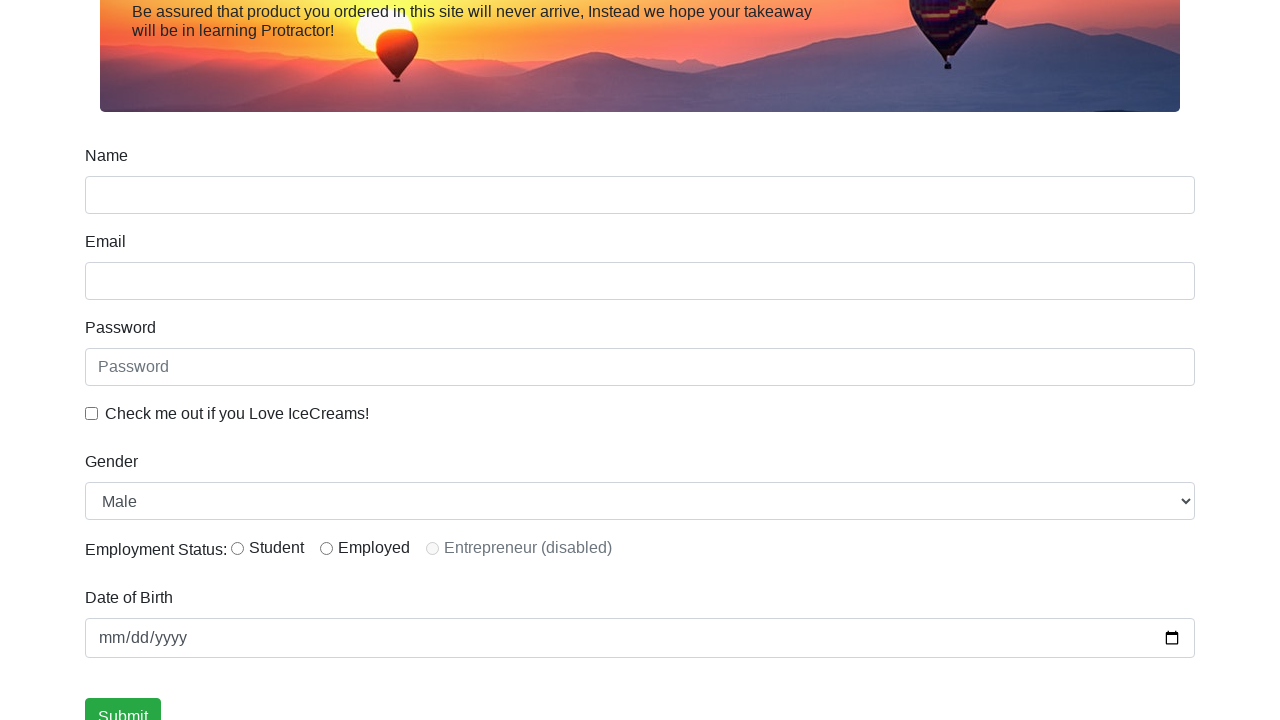

Scrolled page smoothly to position 296 pixels
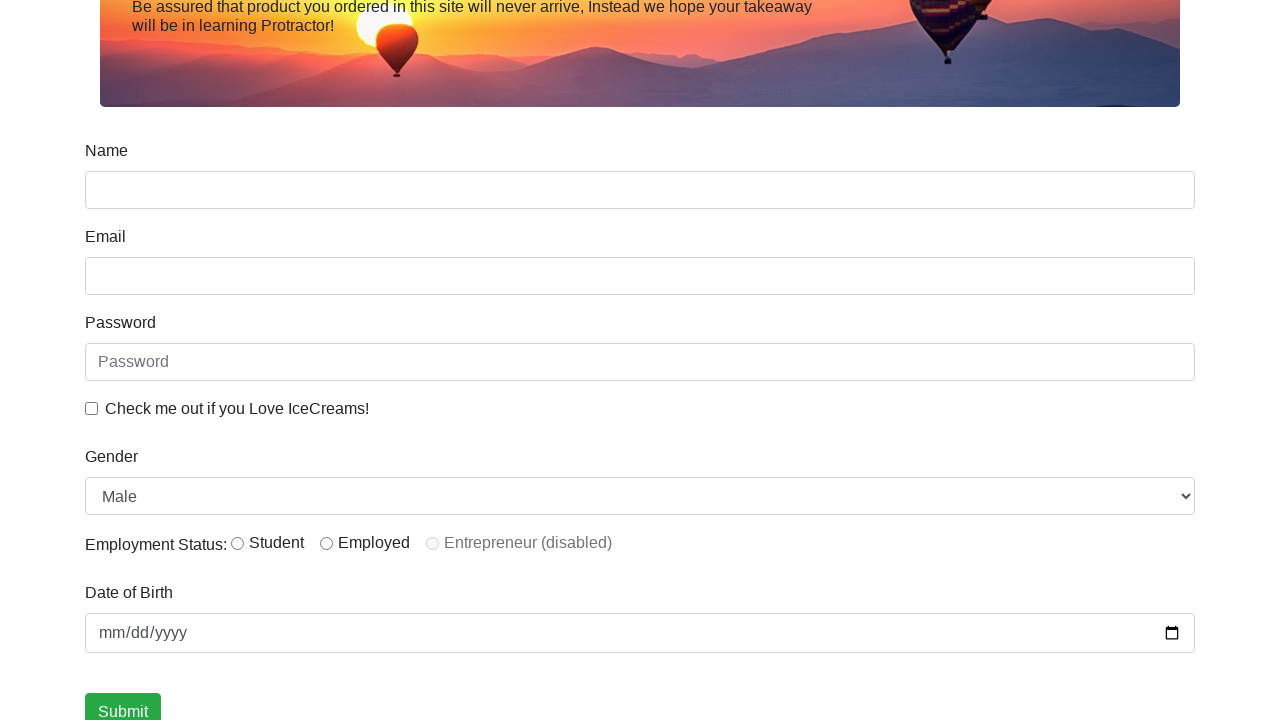

Scrolled page smoothly to position 301 pixels
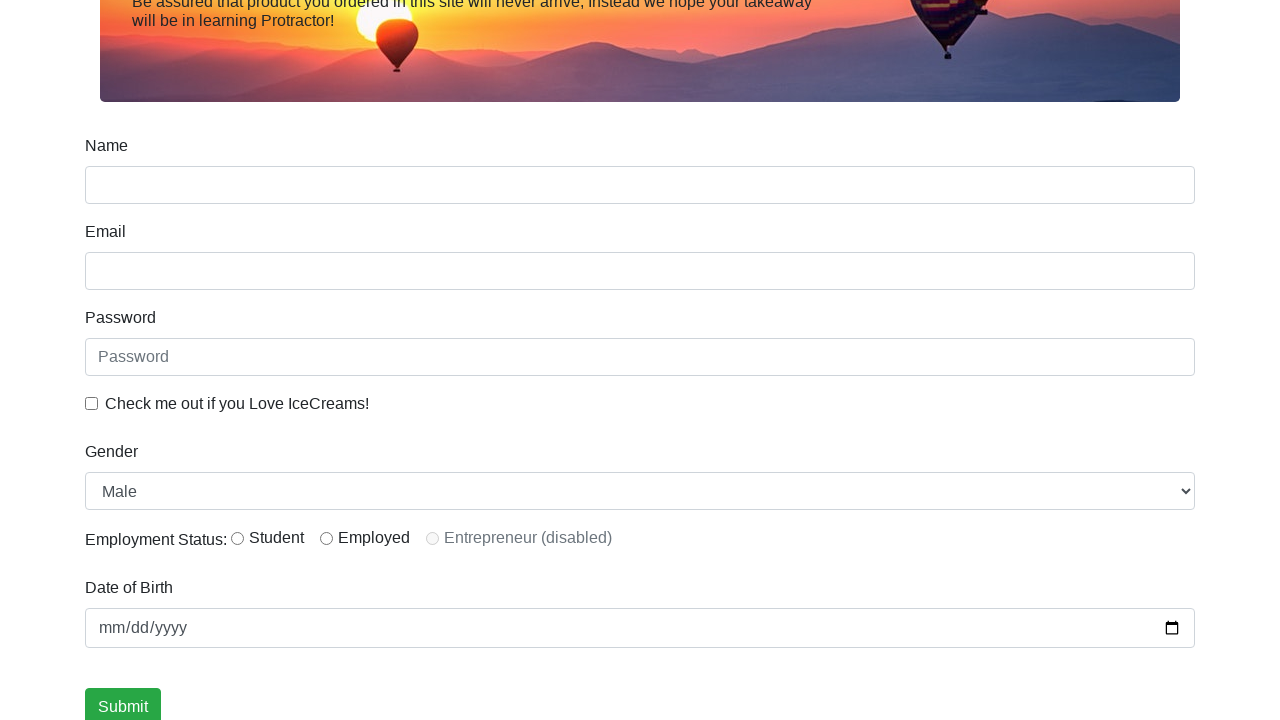

Scrolled page smoothly to position 306 pixels
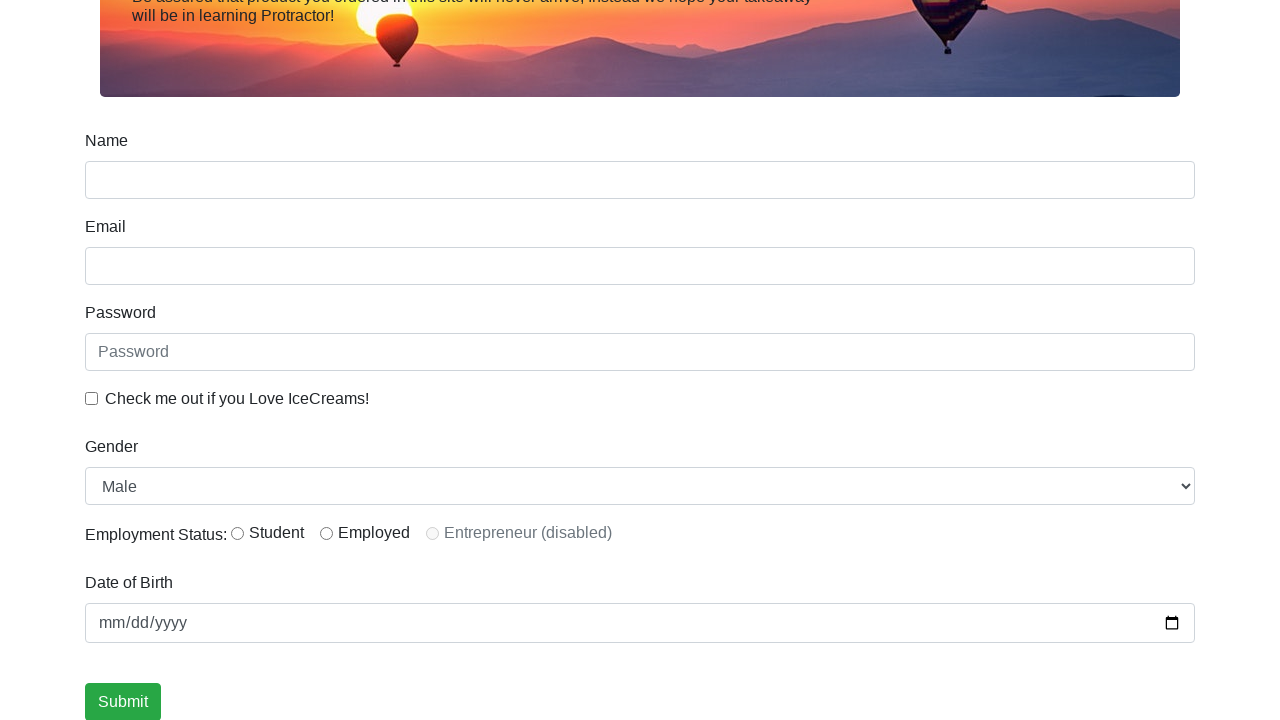

Scrolled page smoothly to position 311 pixels
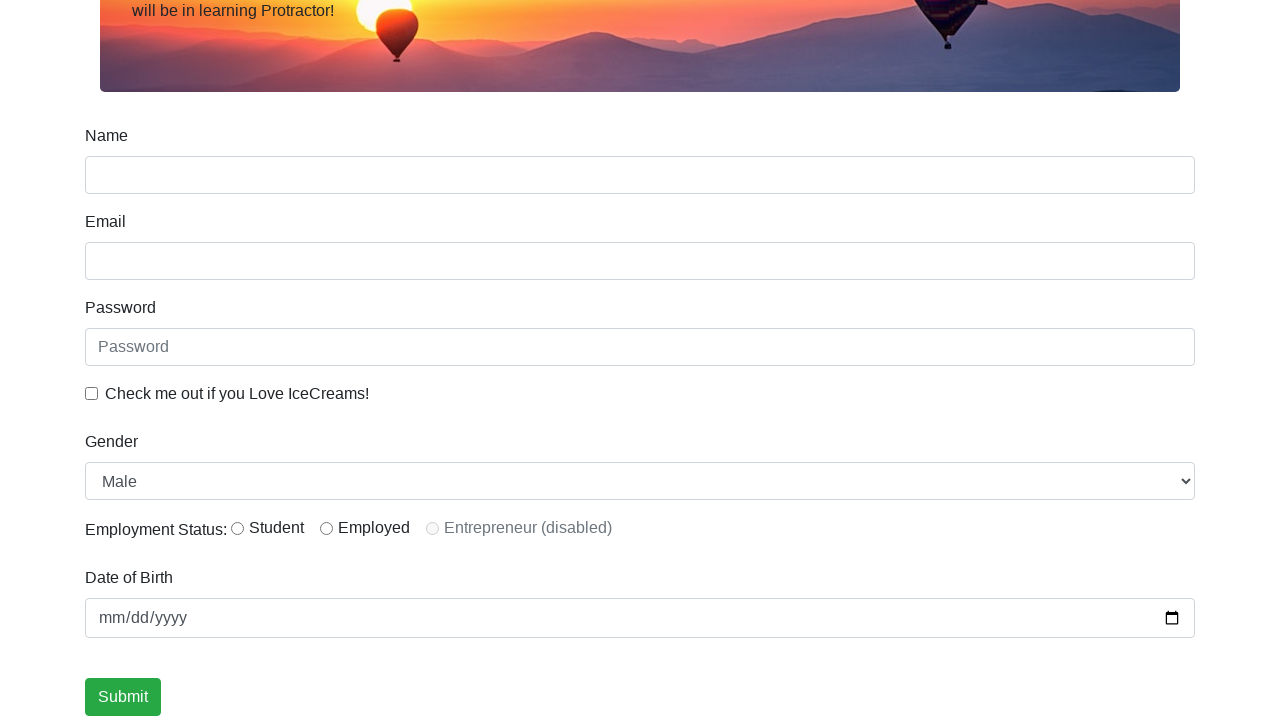

Scrolled page smoothly to position 316 pixels
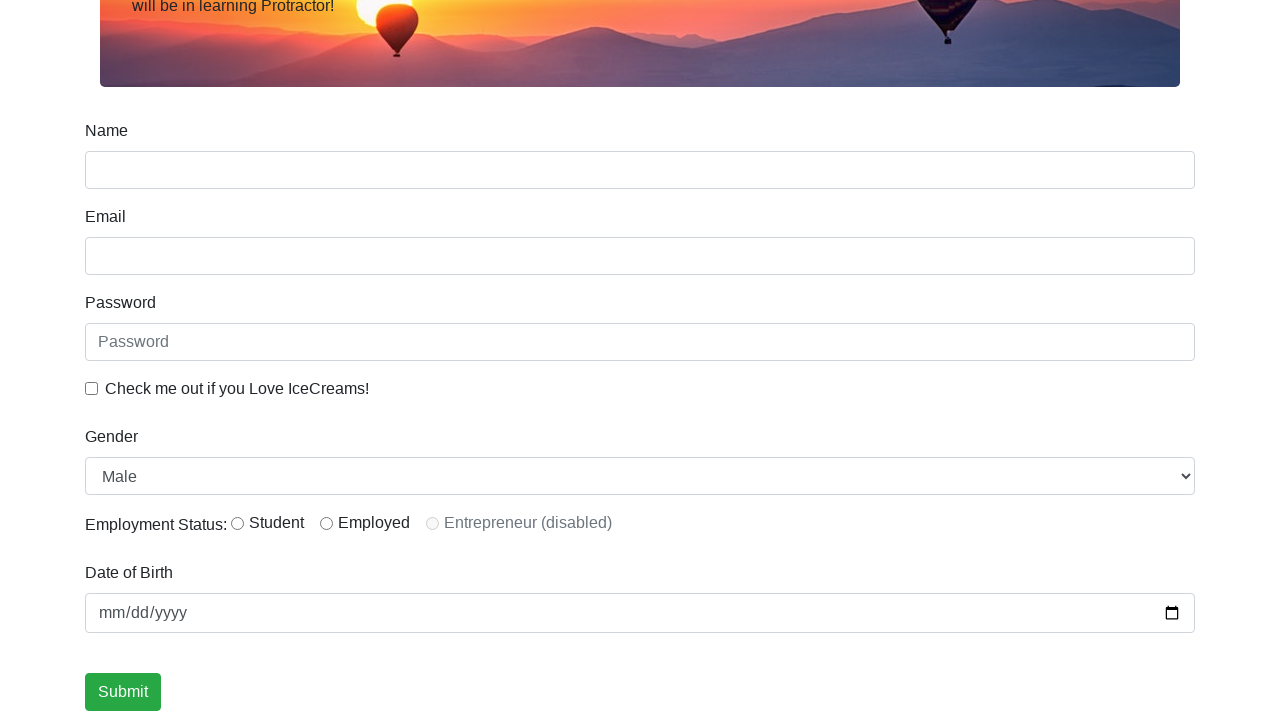

Scrolled page smoothly to position 321 pixels
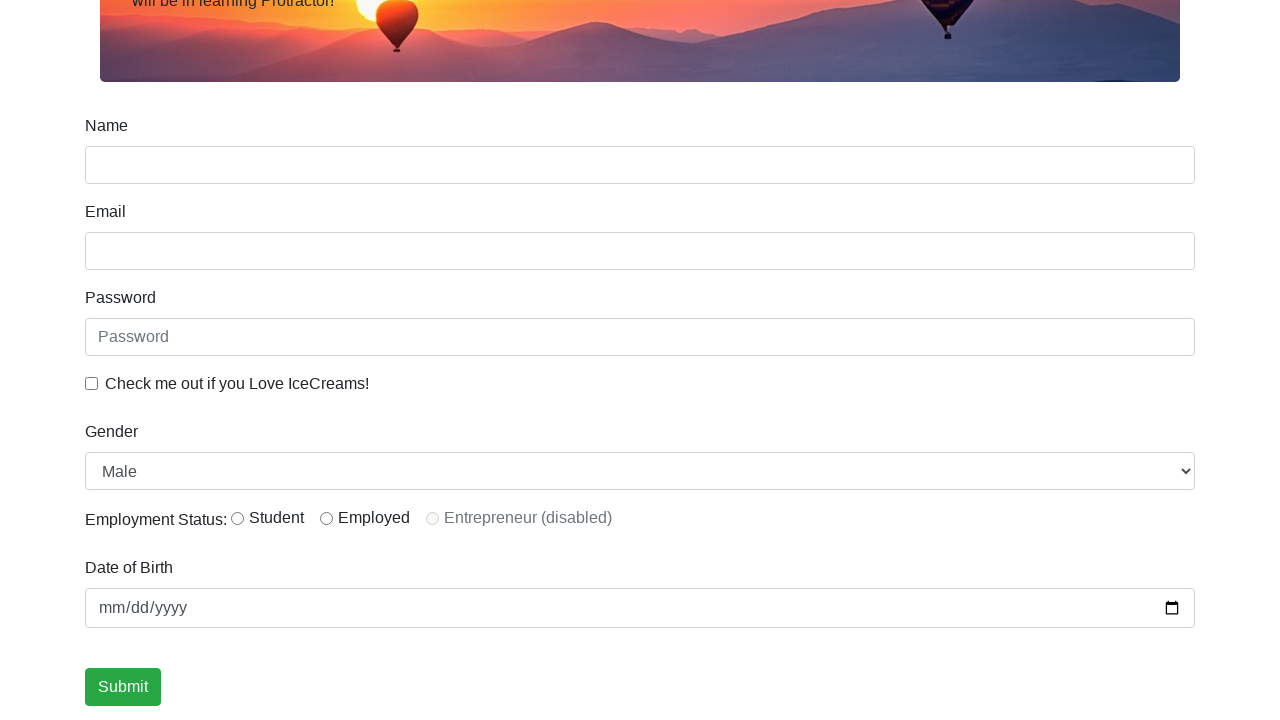

Scrolled page smoothly to position 326 pixels
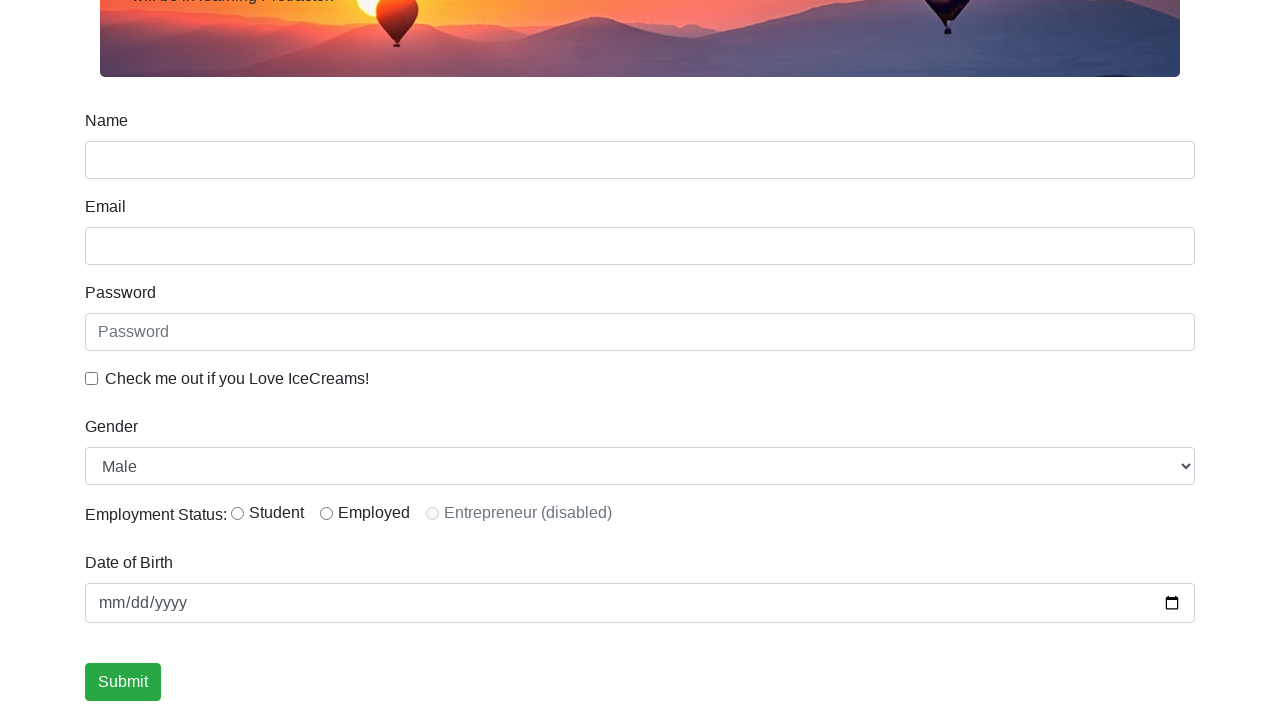

Scrolled page smoothly to position 331 pixels
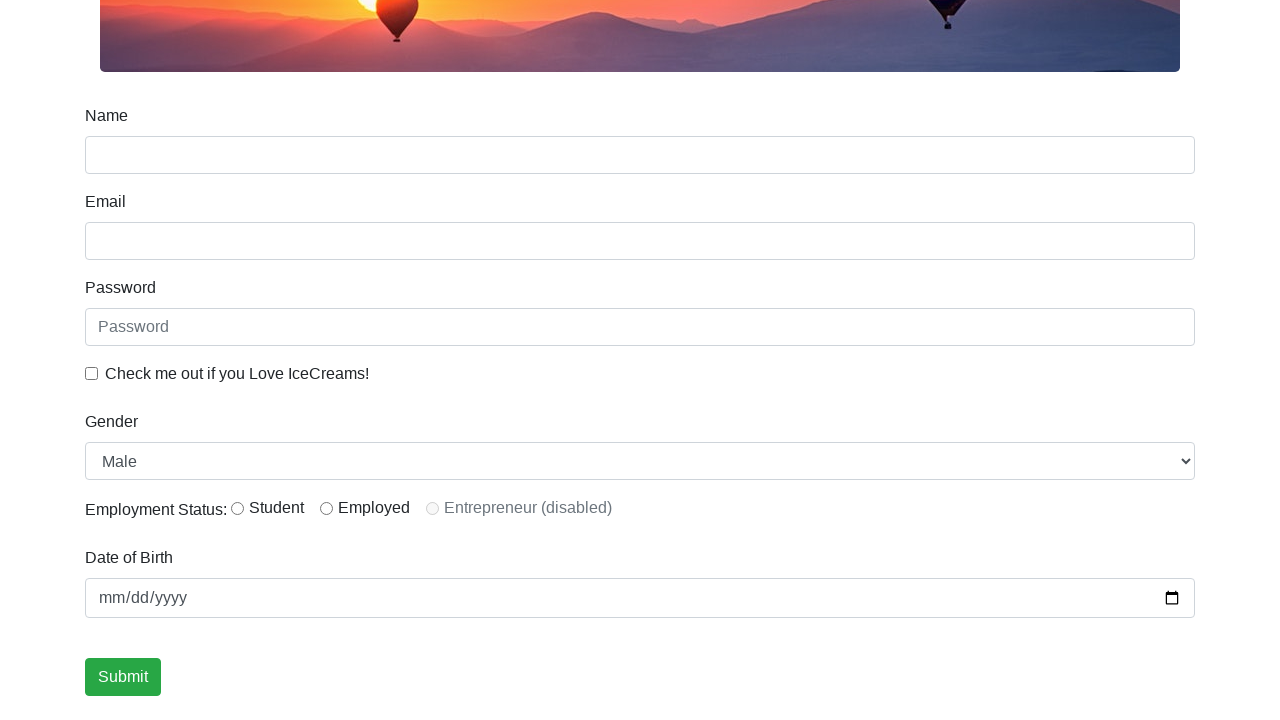

Scrolled page smoothly to position 336 pixels
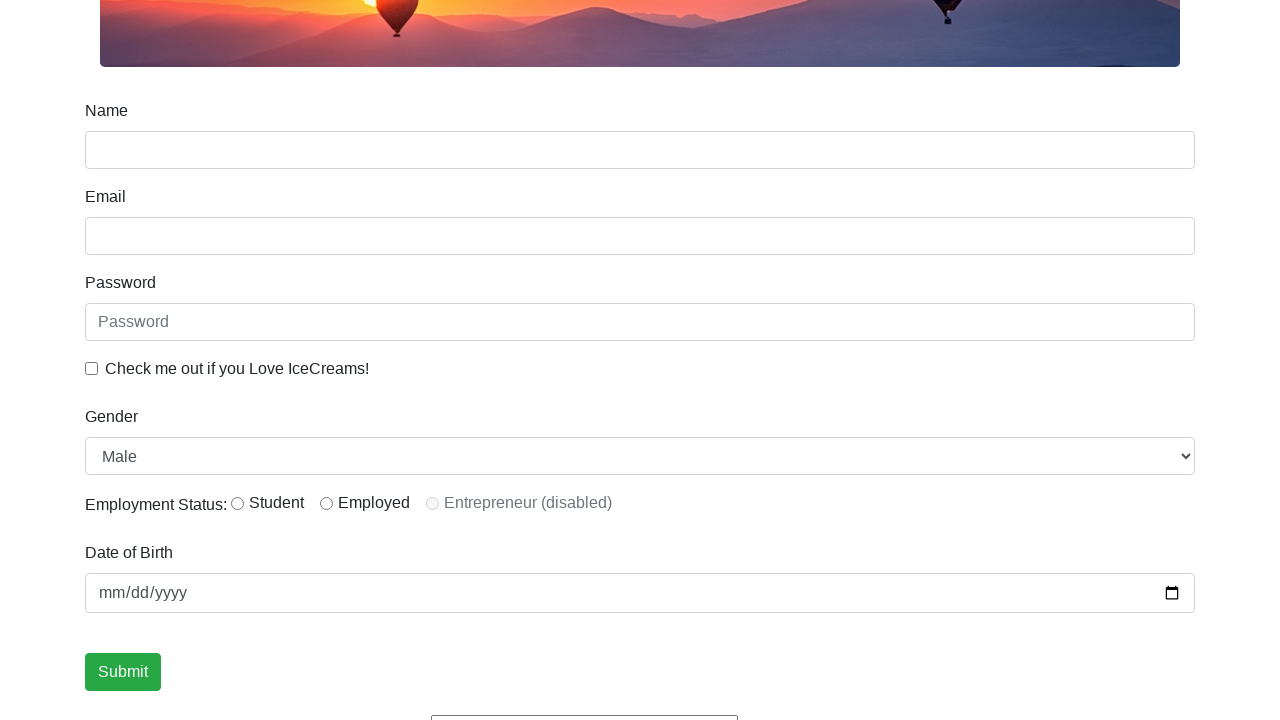

Scrolled page smoothly to position 341 pixels
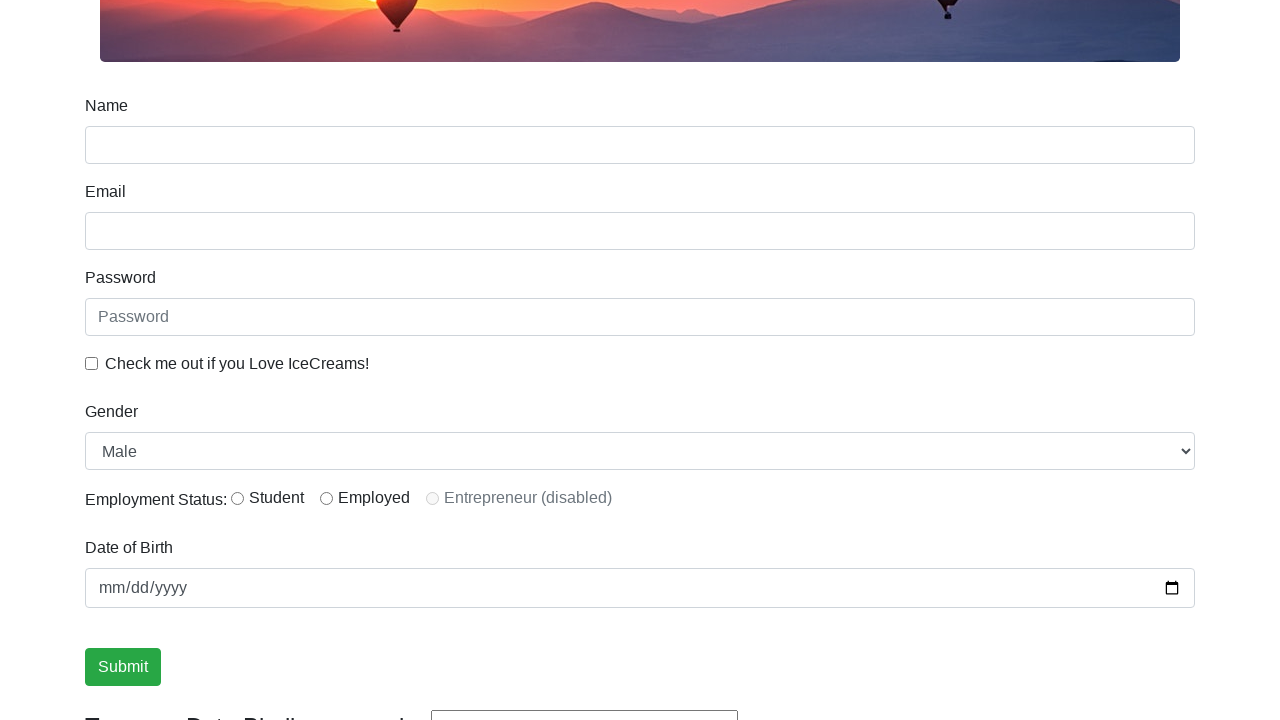

Scrolled page smoothly to position 346 pixels
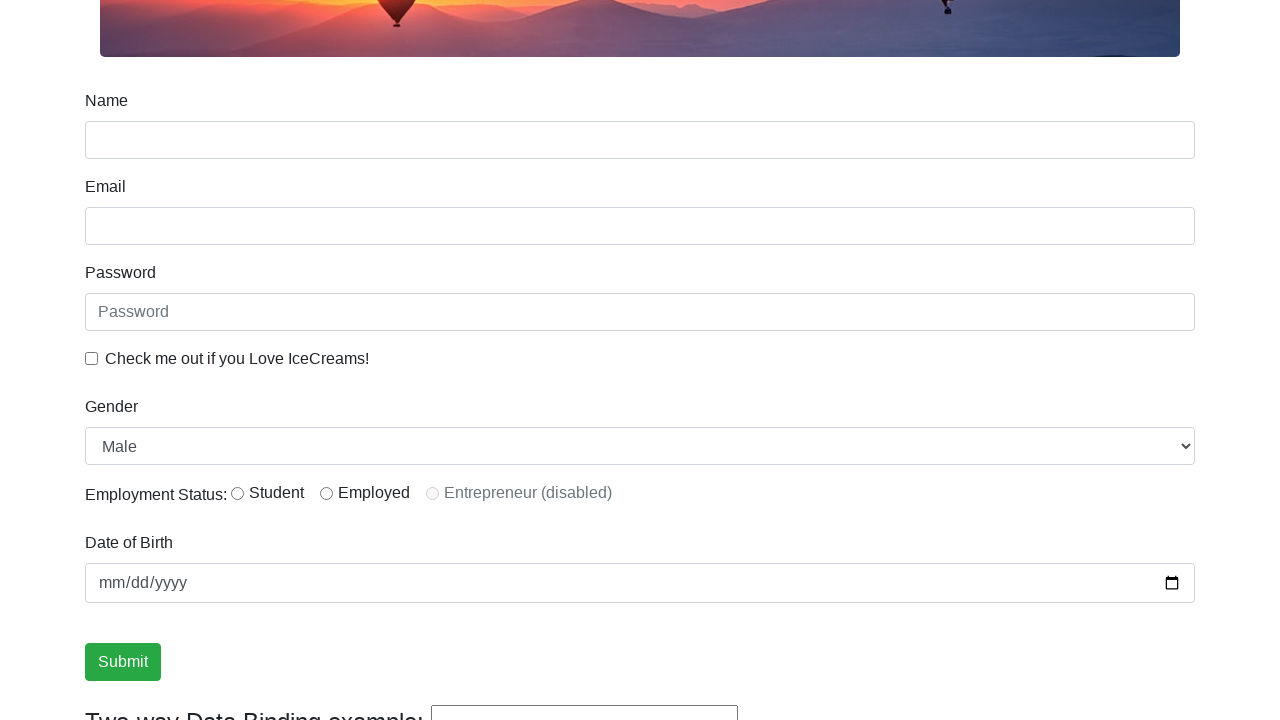

Scrolled page smoothly to position 351 pixels
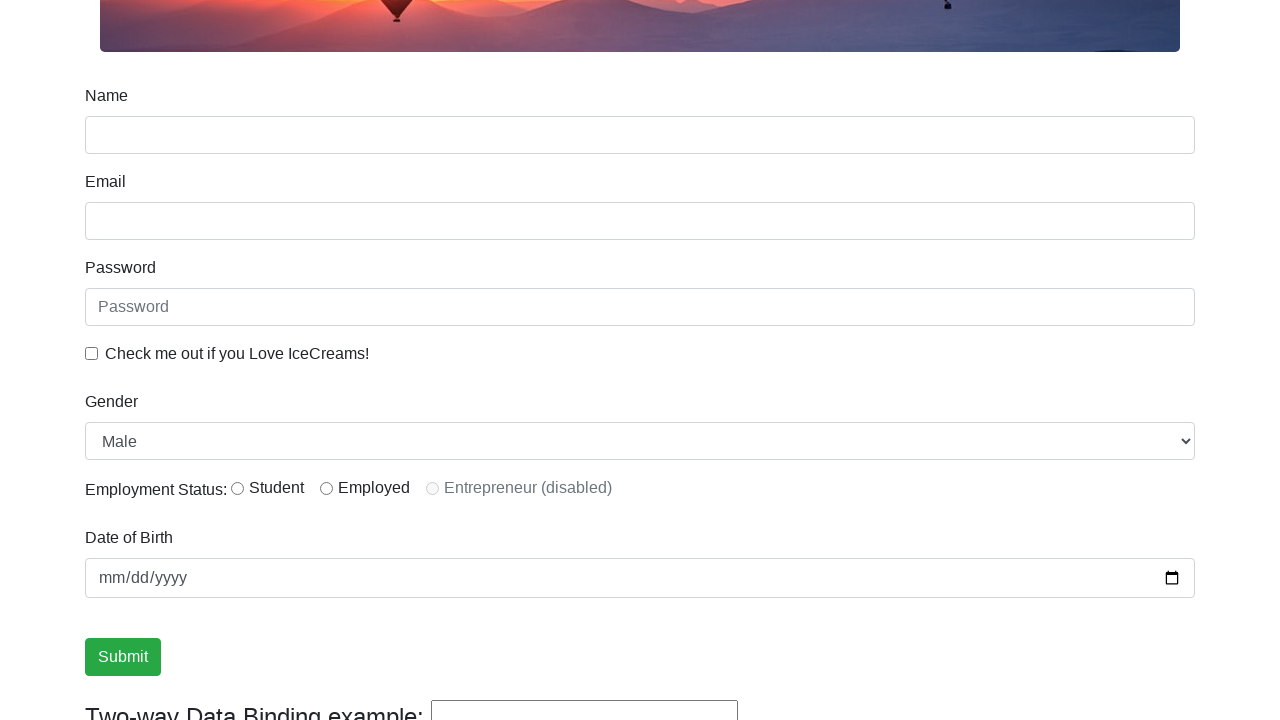

Scrolled page smoothly to position 356 pixels
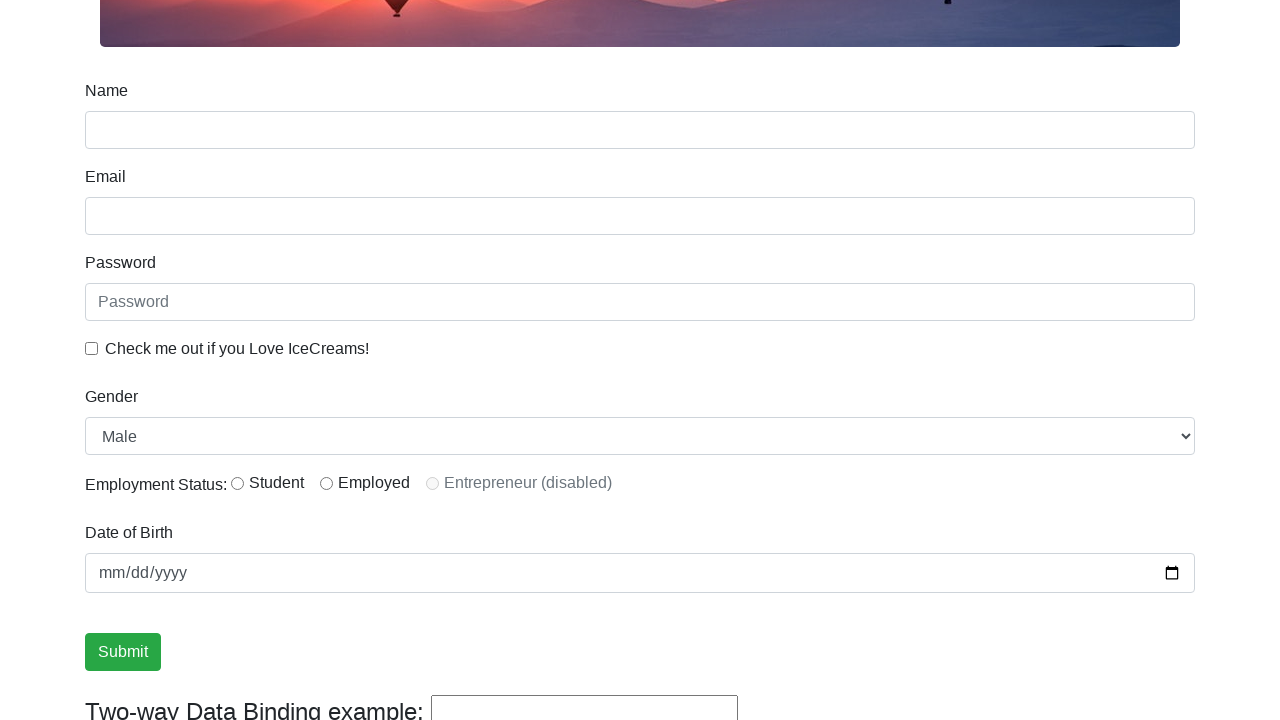

Scrolled page smoothly to position 361 pixels
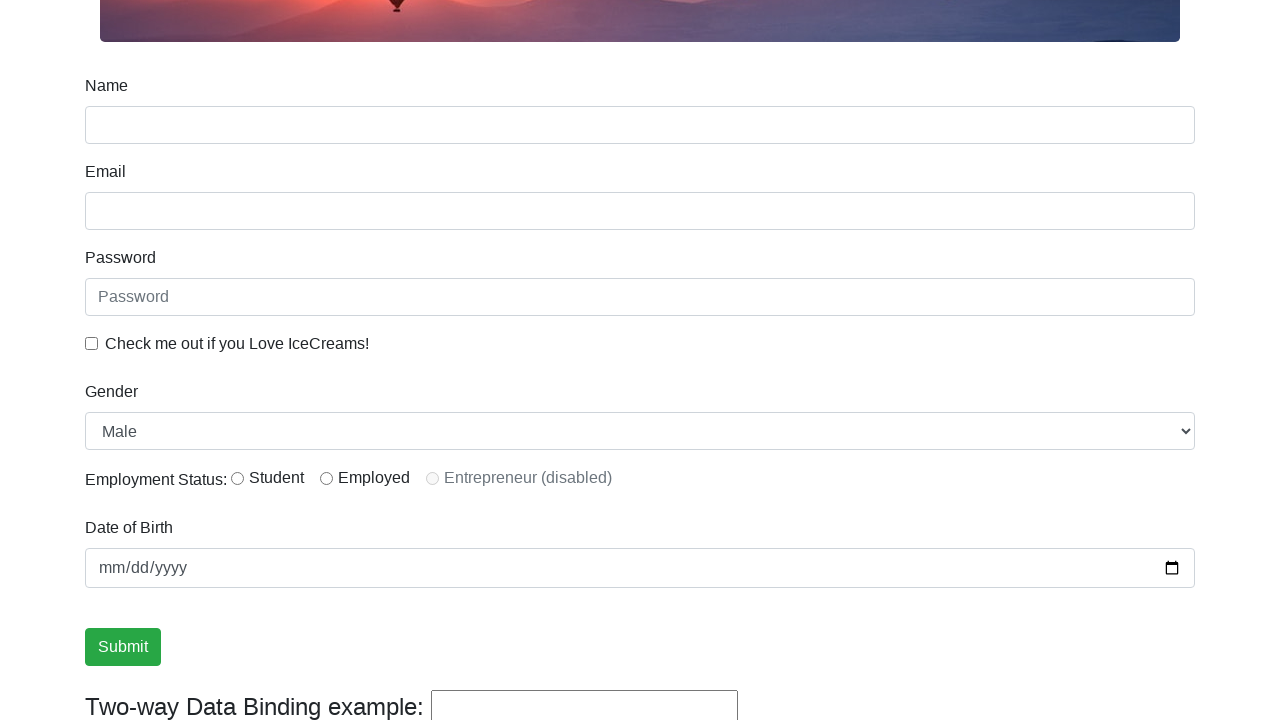

Scrolled page smoothly to position 366 pixels
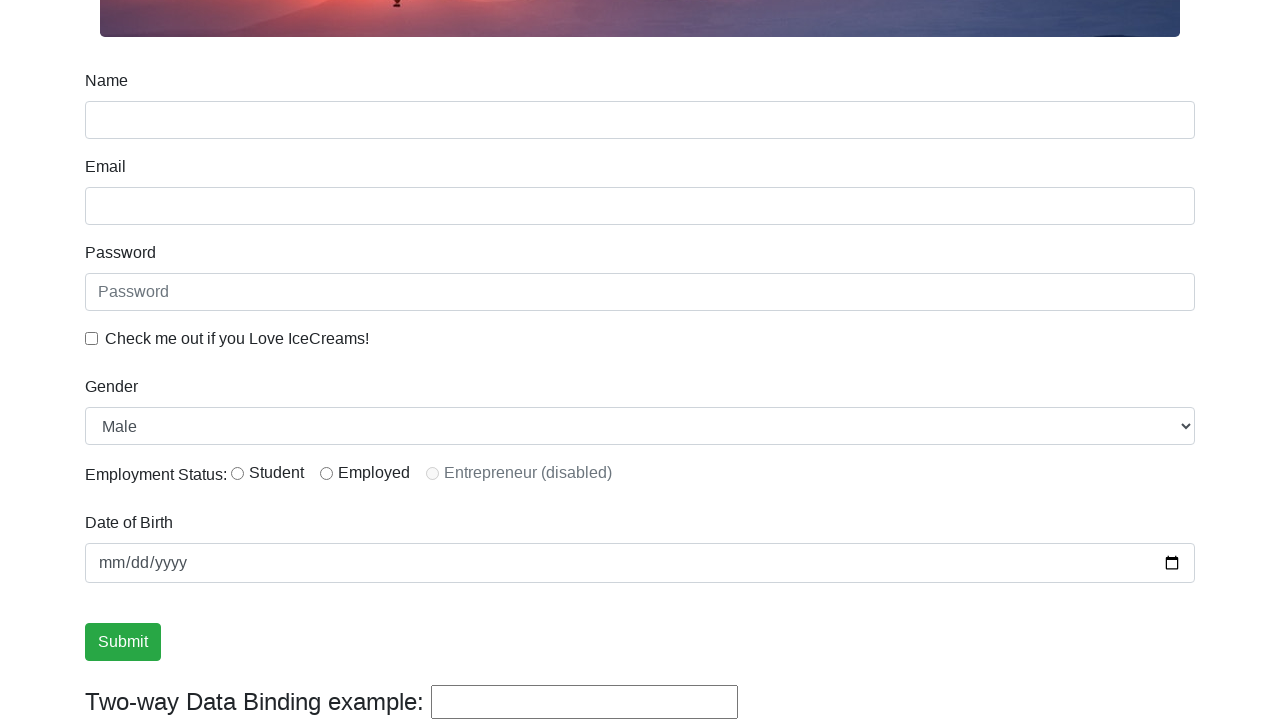

Scrolled page smoothly to position 371 pixels
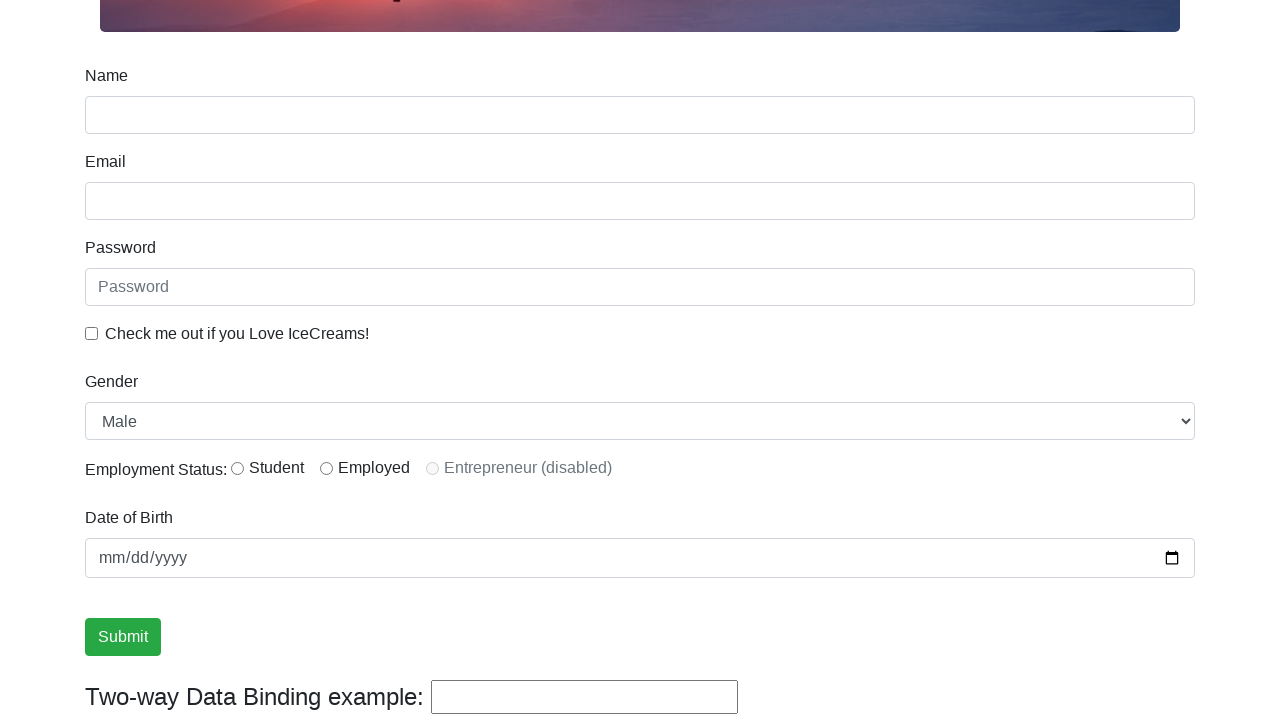

Scrolled page smoothly to position 376 pixels
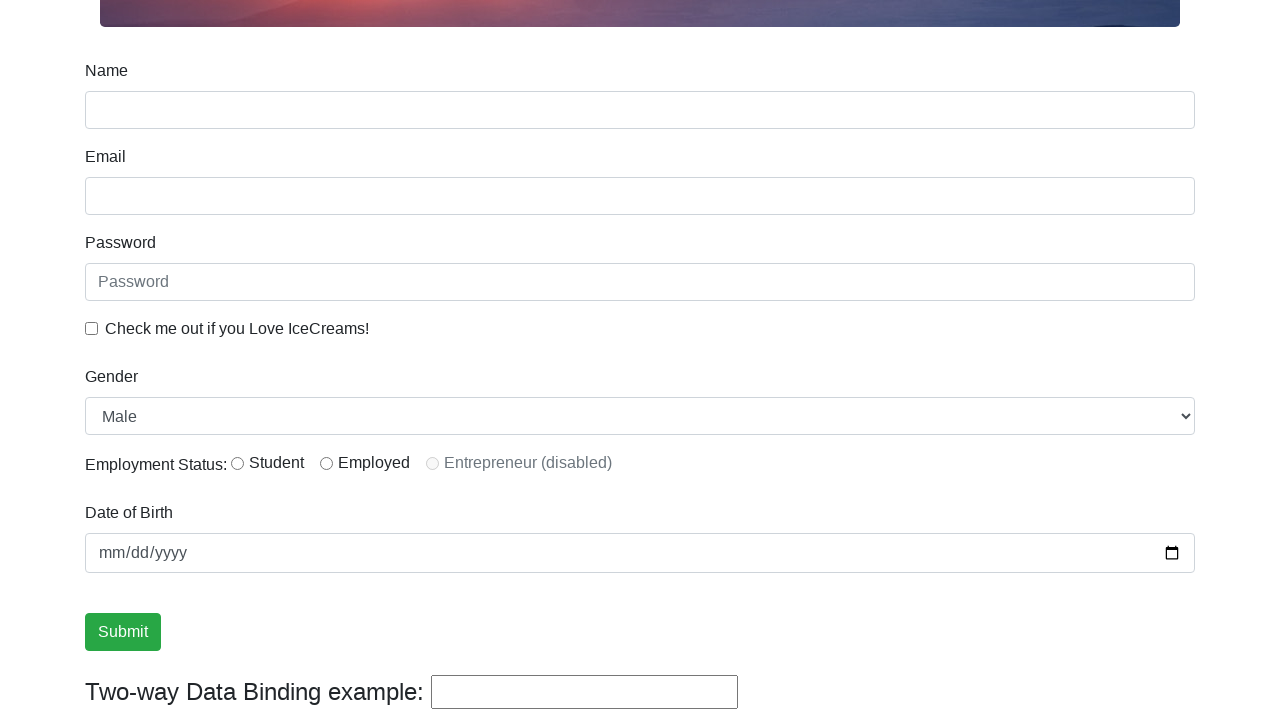

Scrolled page smoothly to position 381 pixels
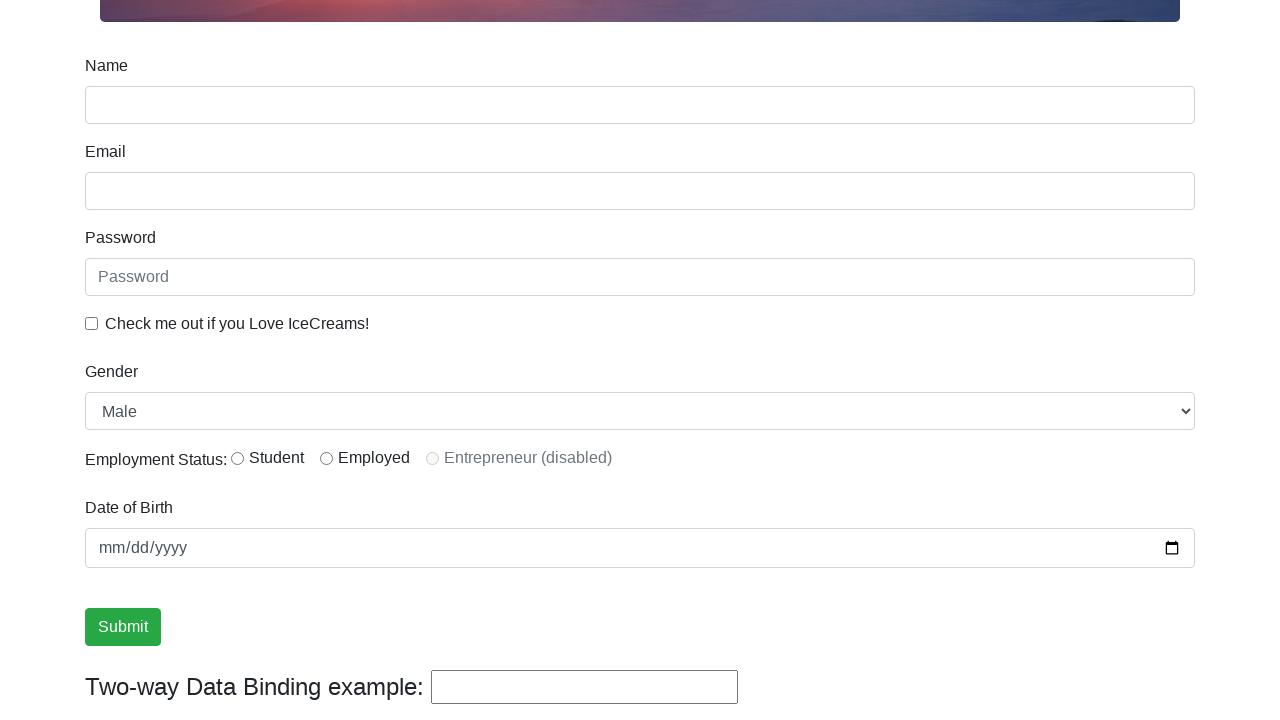

Scrolled page smoothly to position 386 pixels
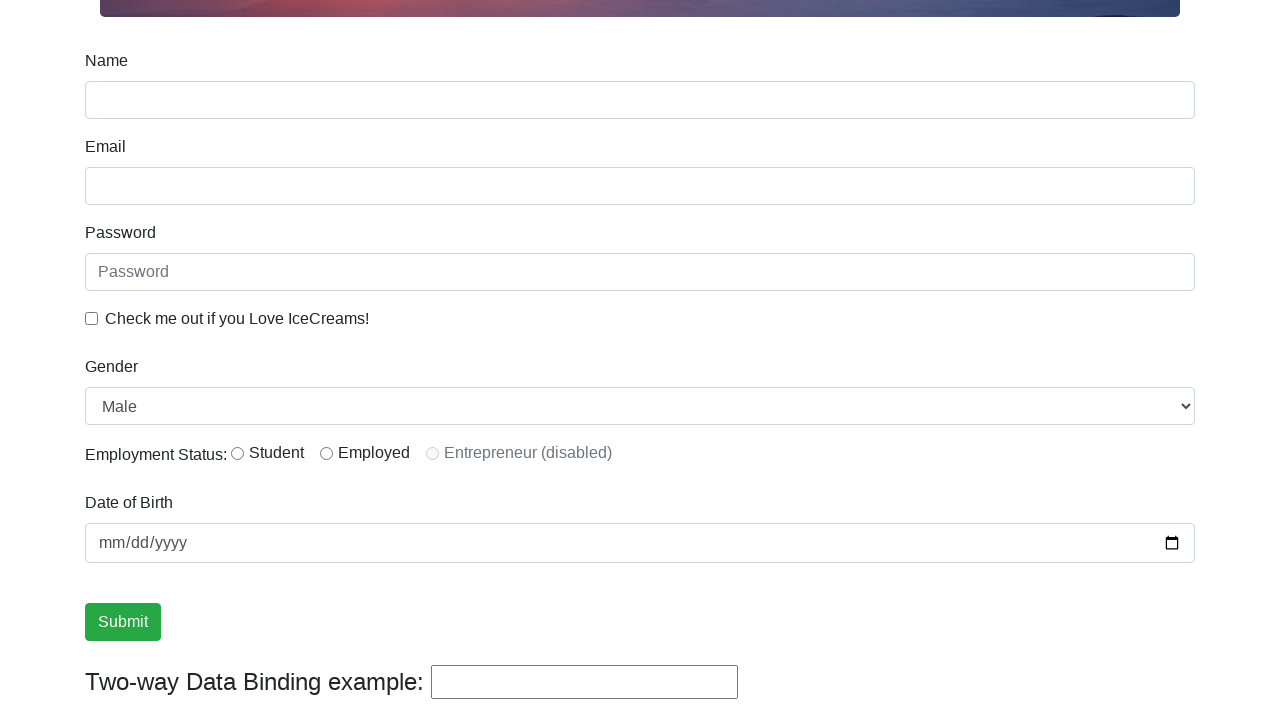

Scrolled page smoothly to position 391 pixels
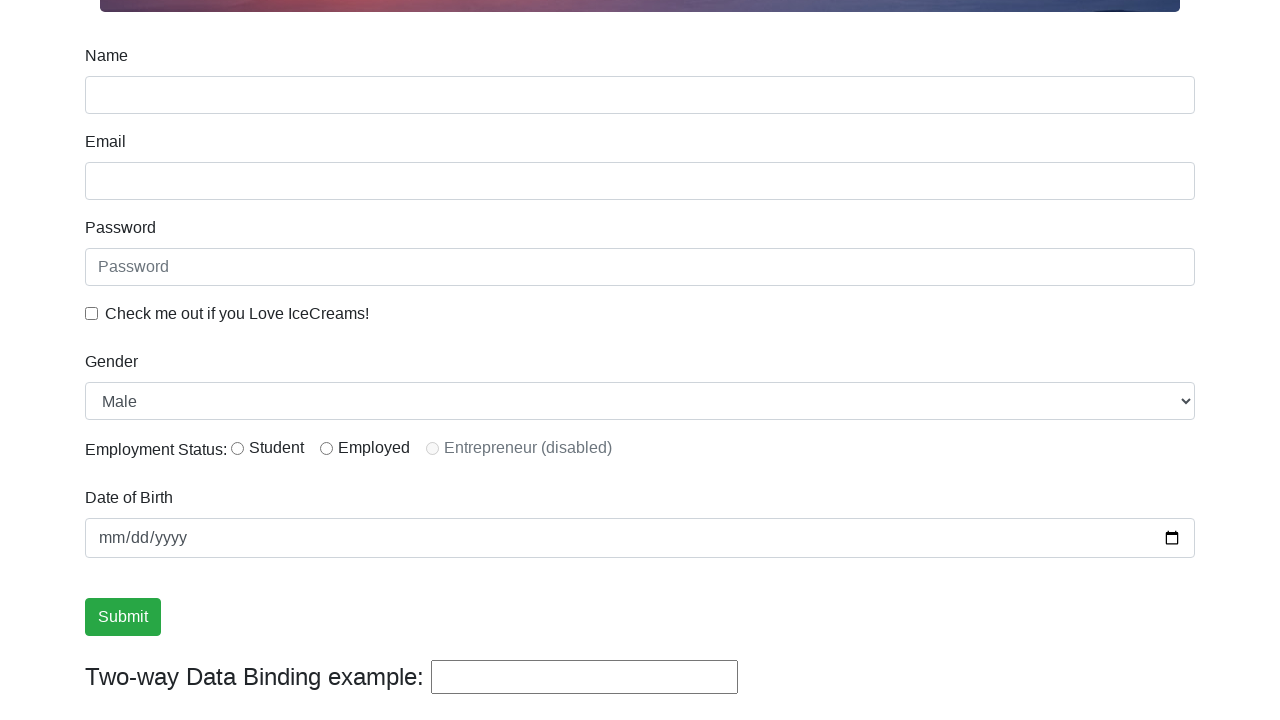

Scrolled page smoothly to position 396 pixels
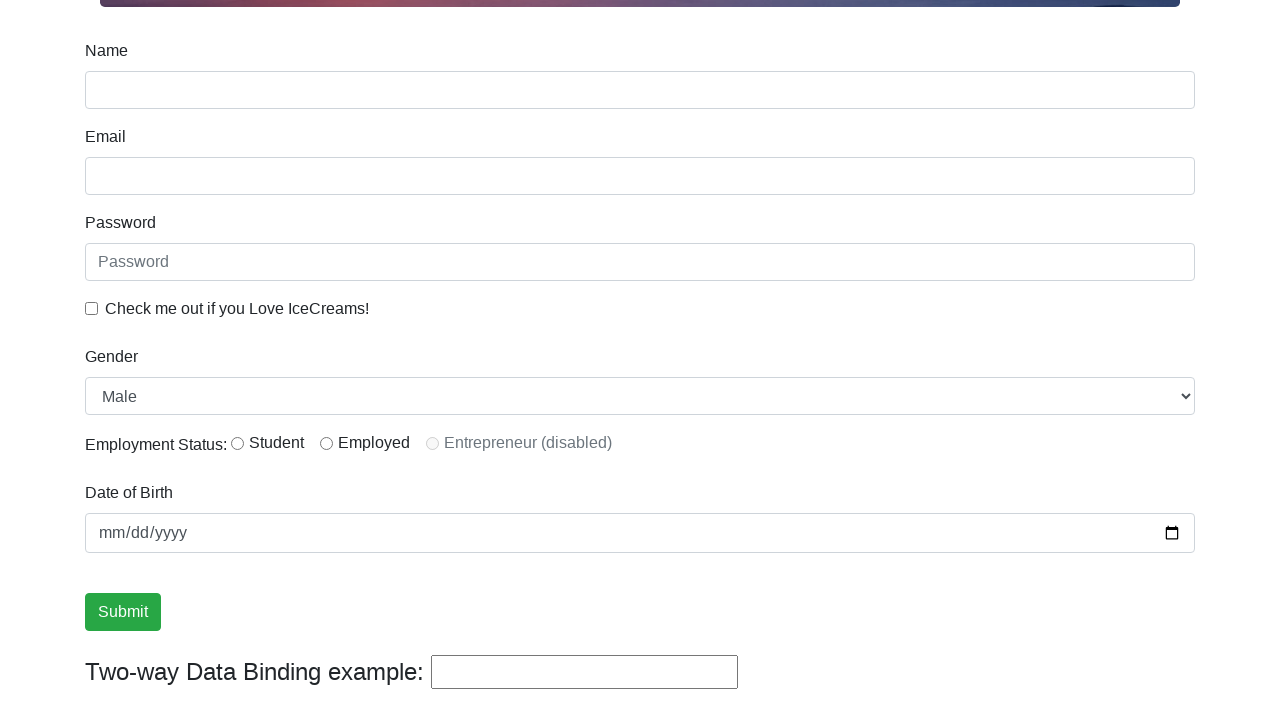

Scrolled page smoothly to position 401 pixels
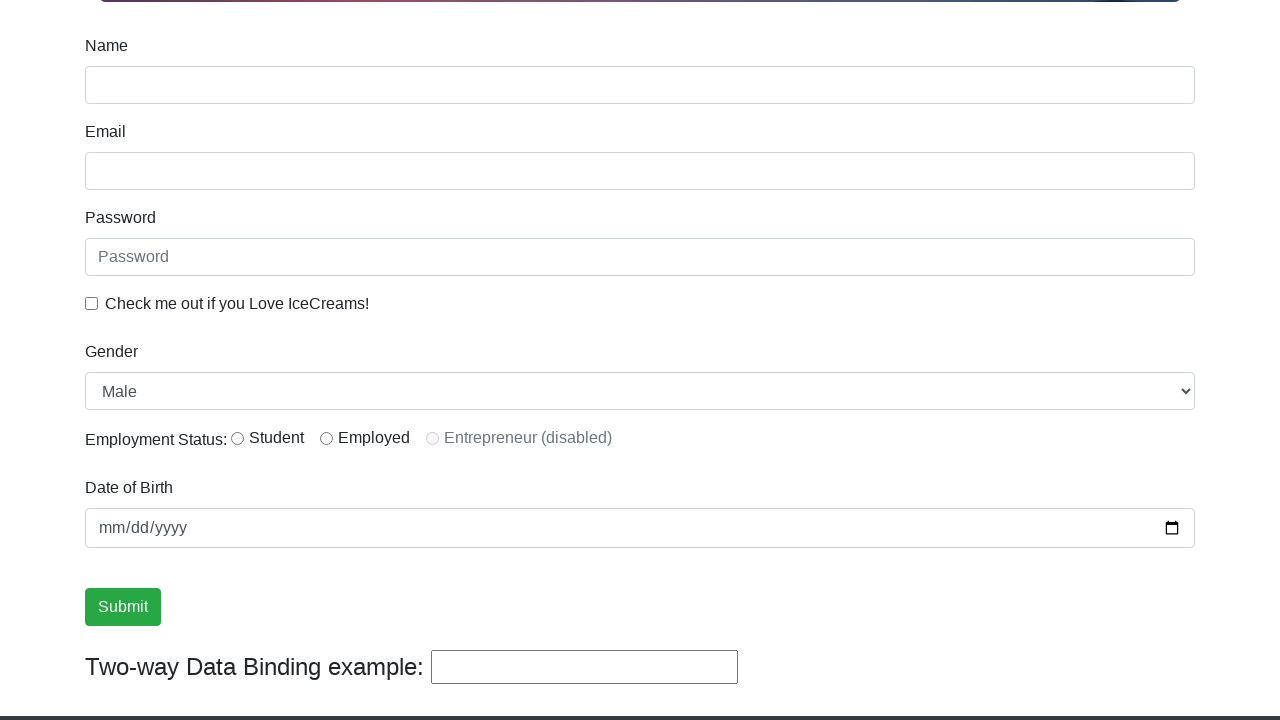

Scrolled page smoothly to position 406 pixels
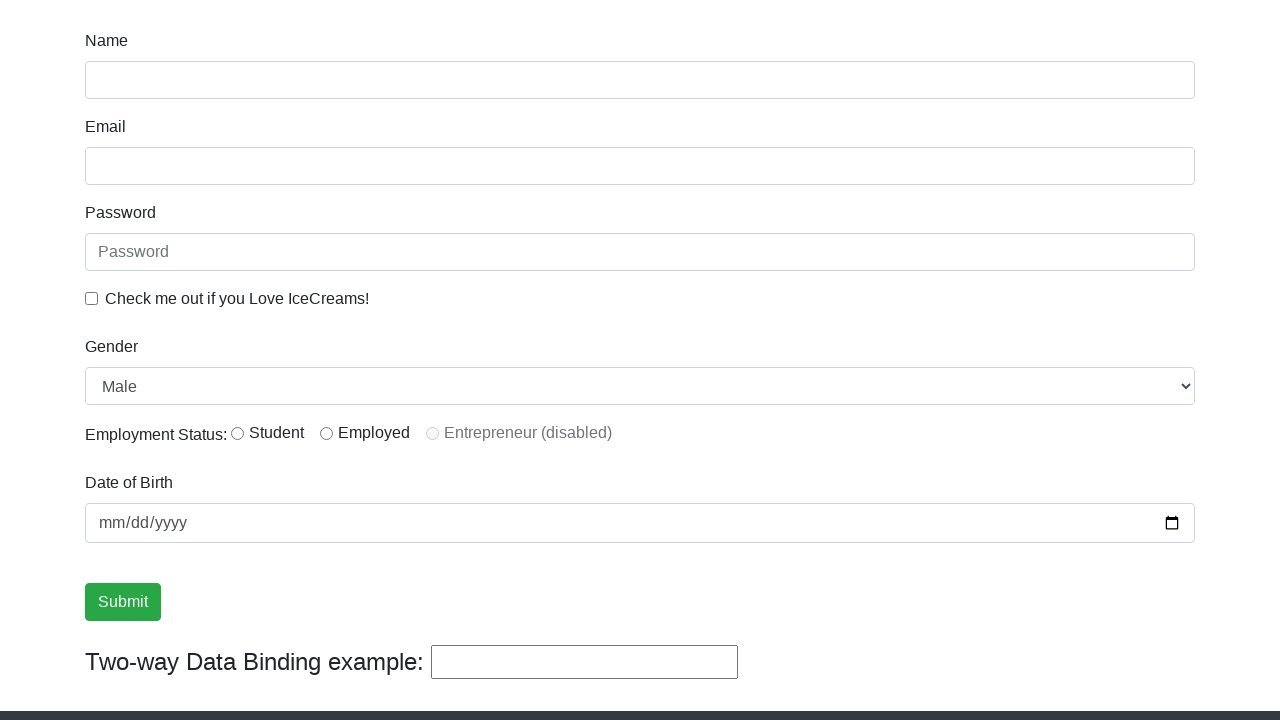

Scrolled page smoothly to position 411 pixels
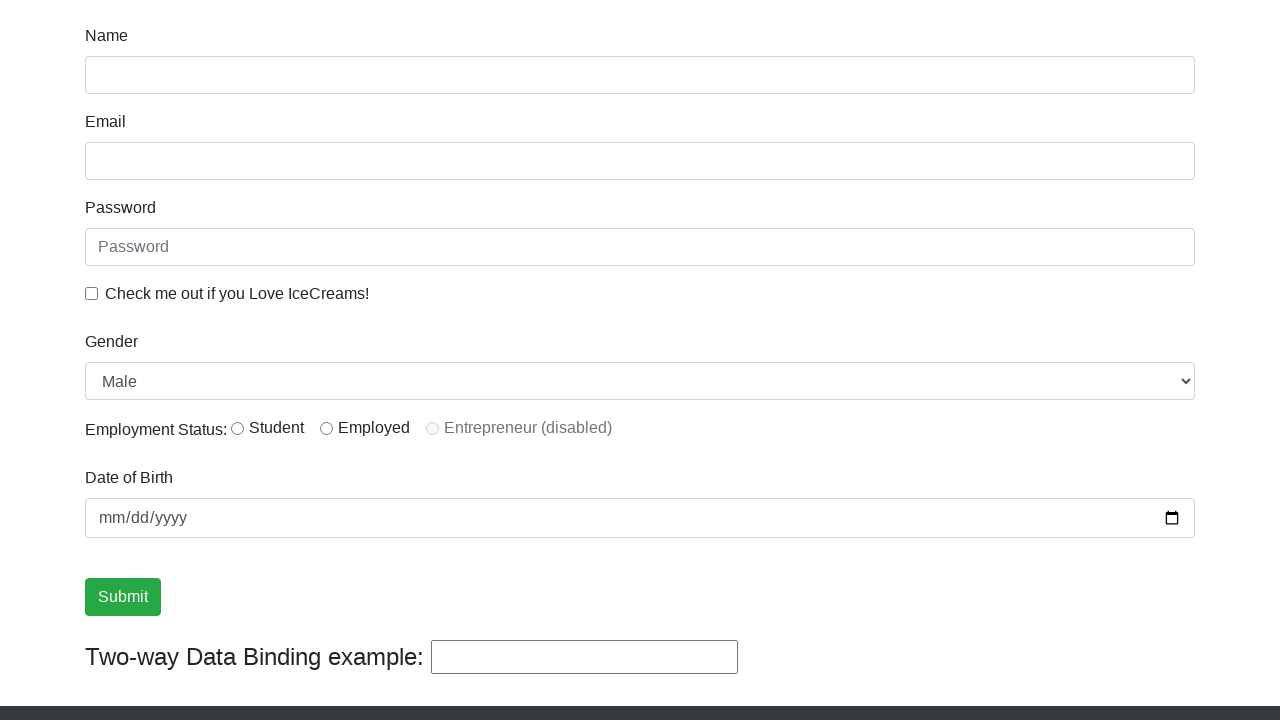

Scrolled page smoothly to position 416 pixels
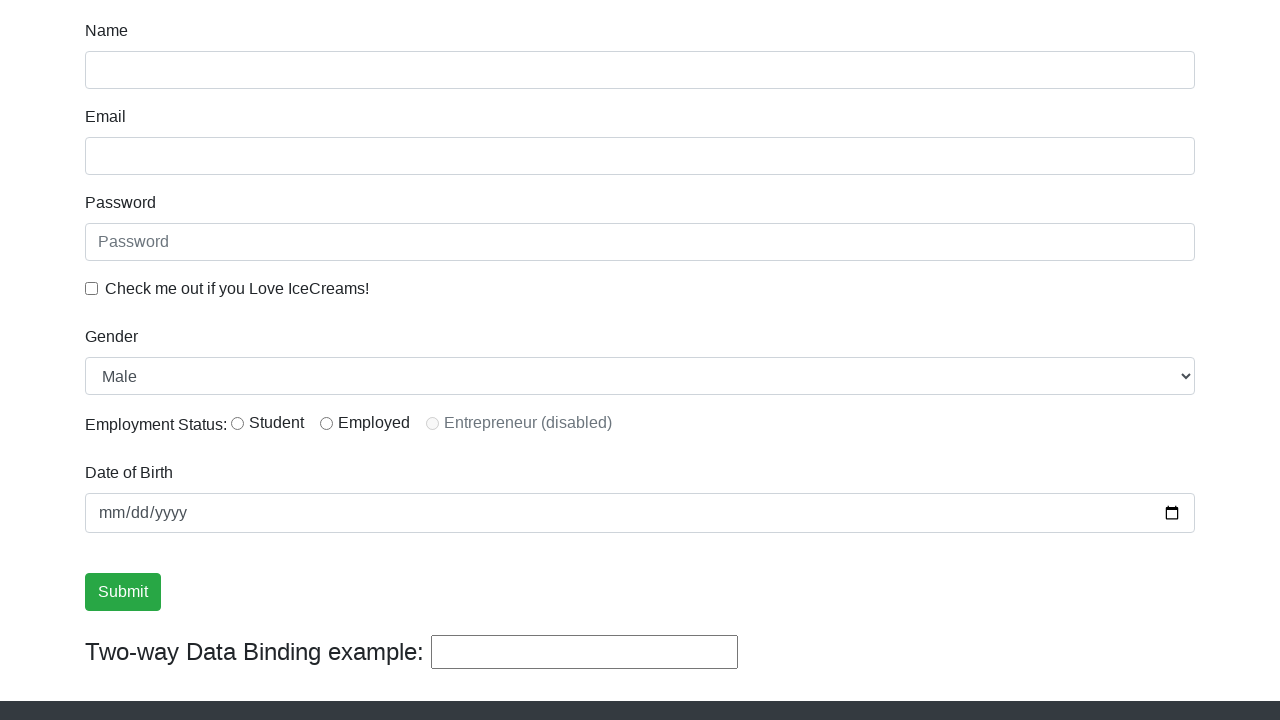

Scrolled page smoothly to position 421 pixels
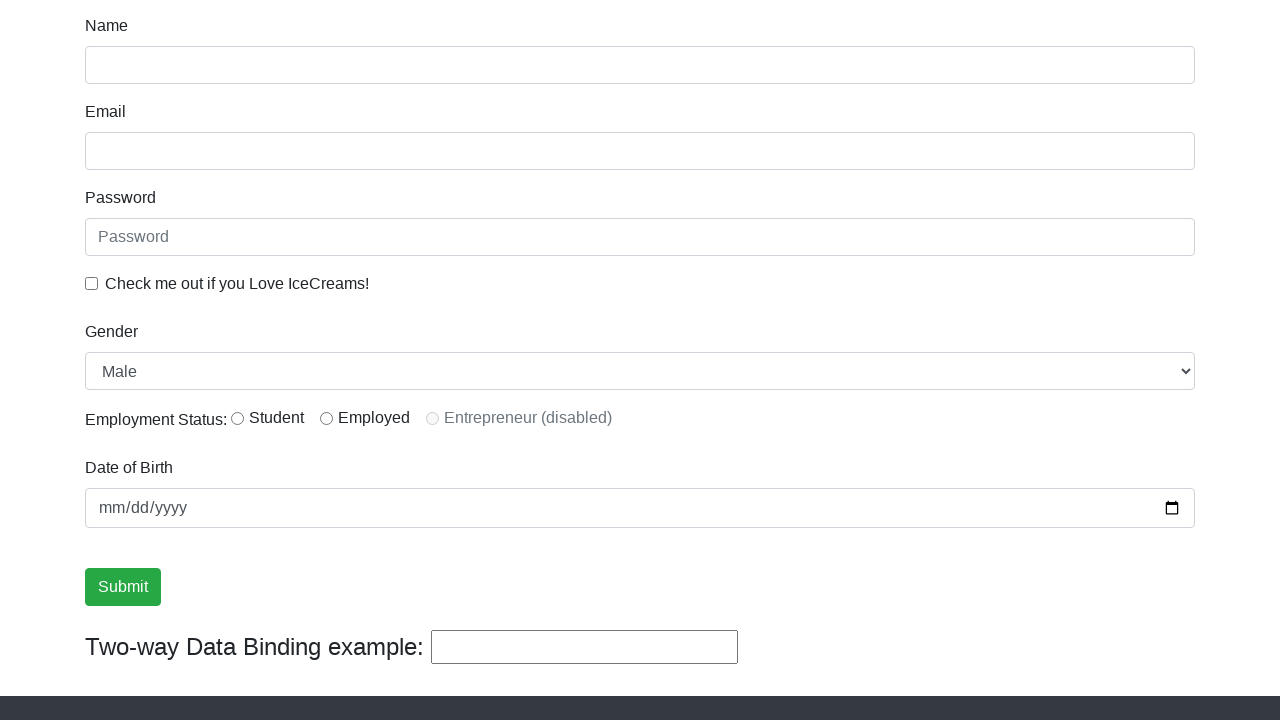

Scrolled page smoothly to position 426 pixels
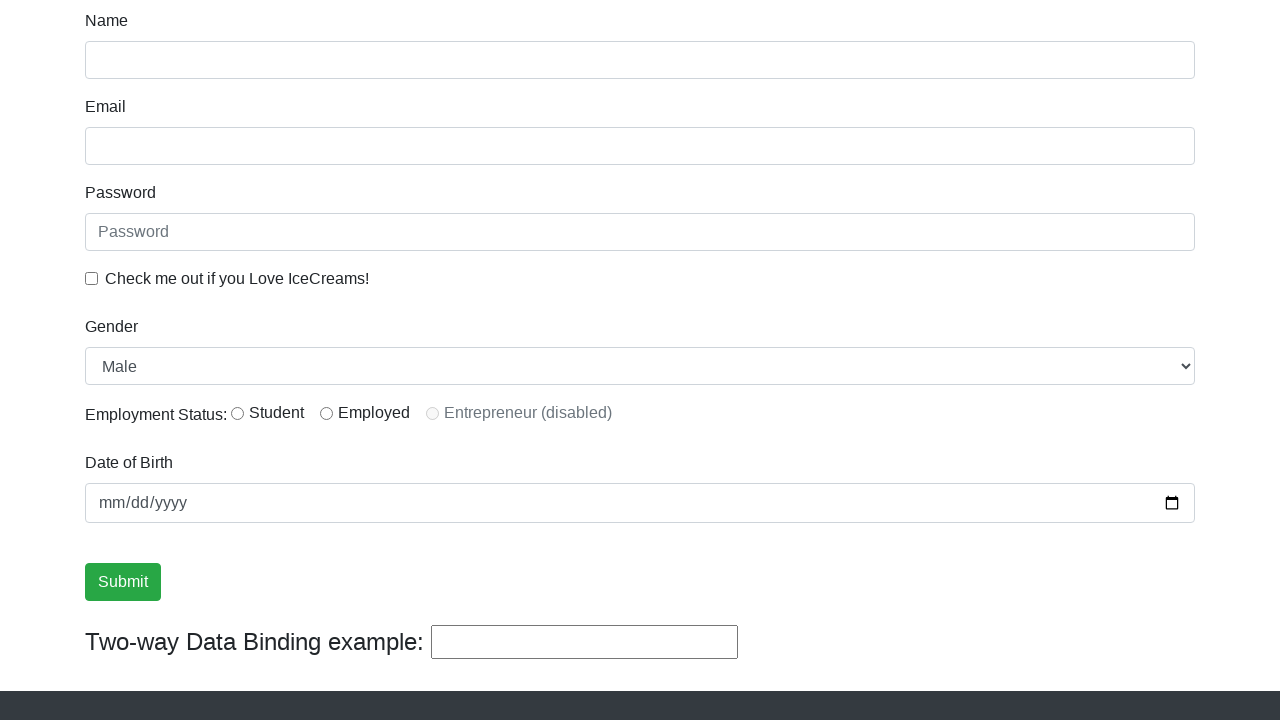

Scrolled page smoothly to position 431 pixels
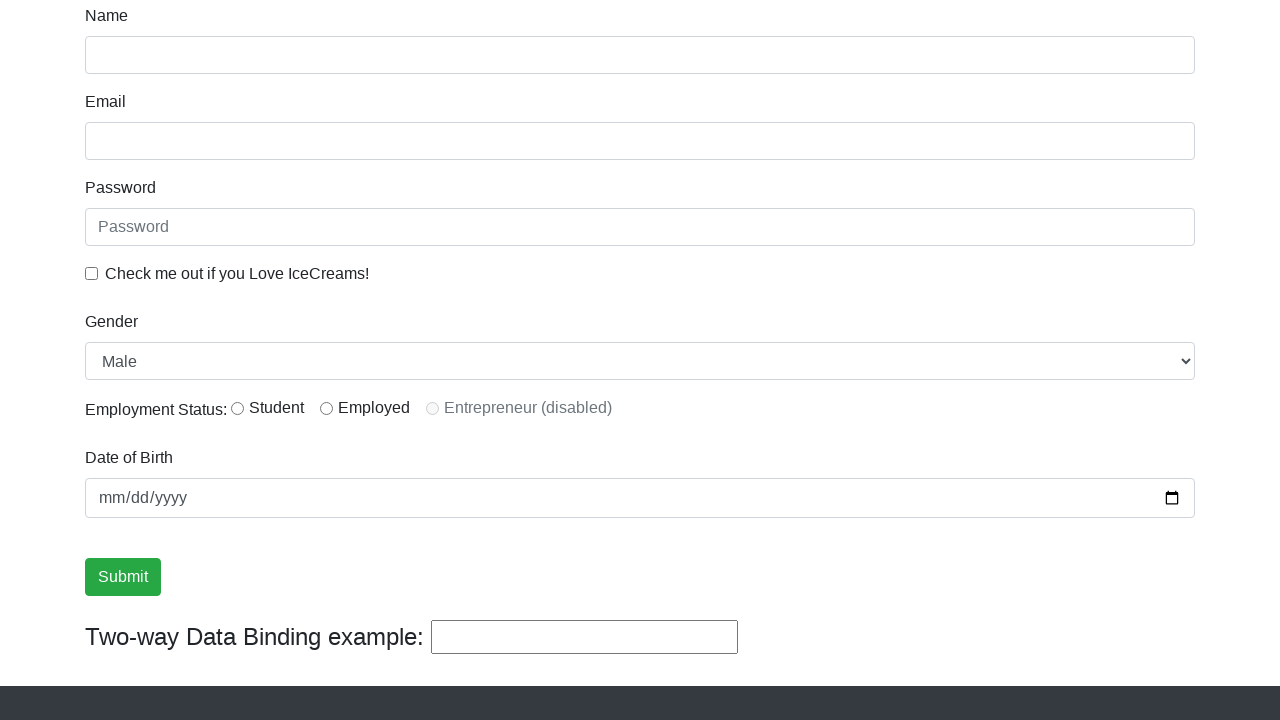

Scrolled page smoothly to position 436 pixels
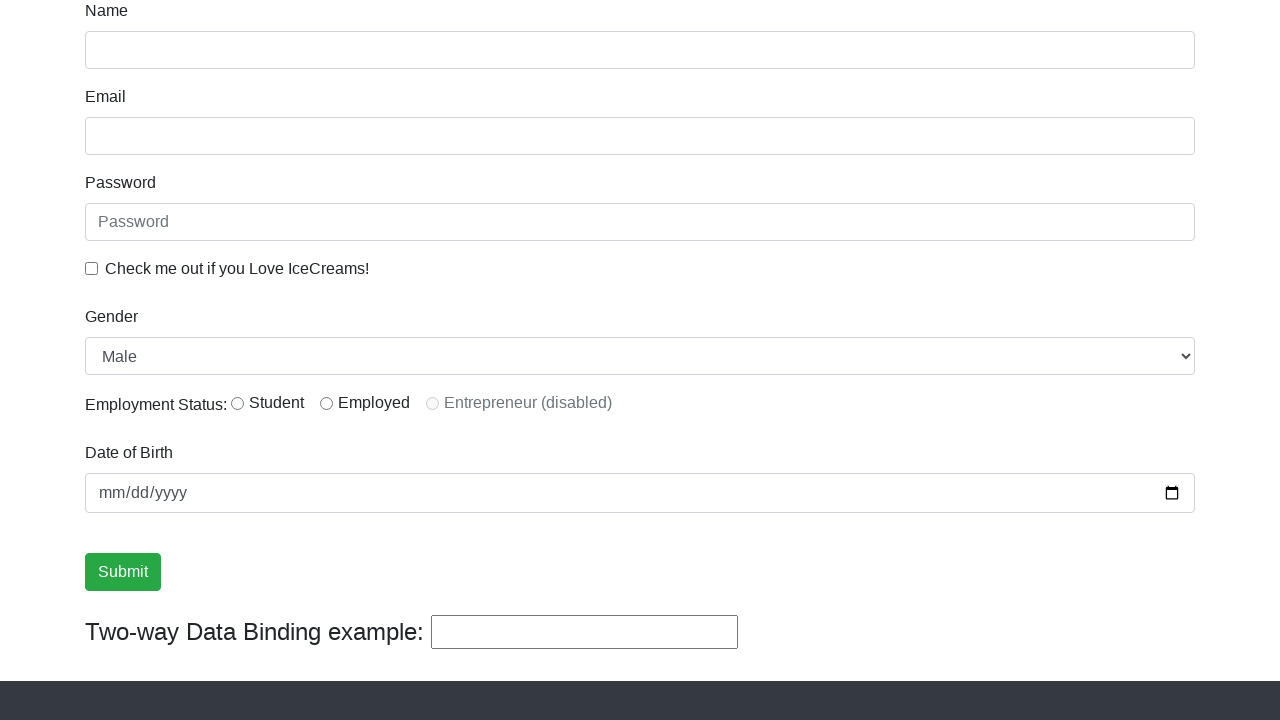

Scrolled page smoothly to position 441 pixels
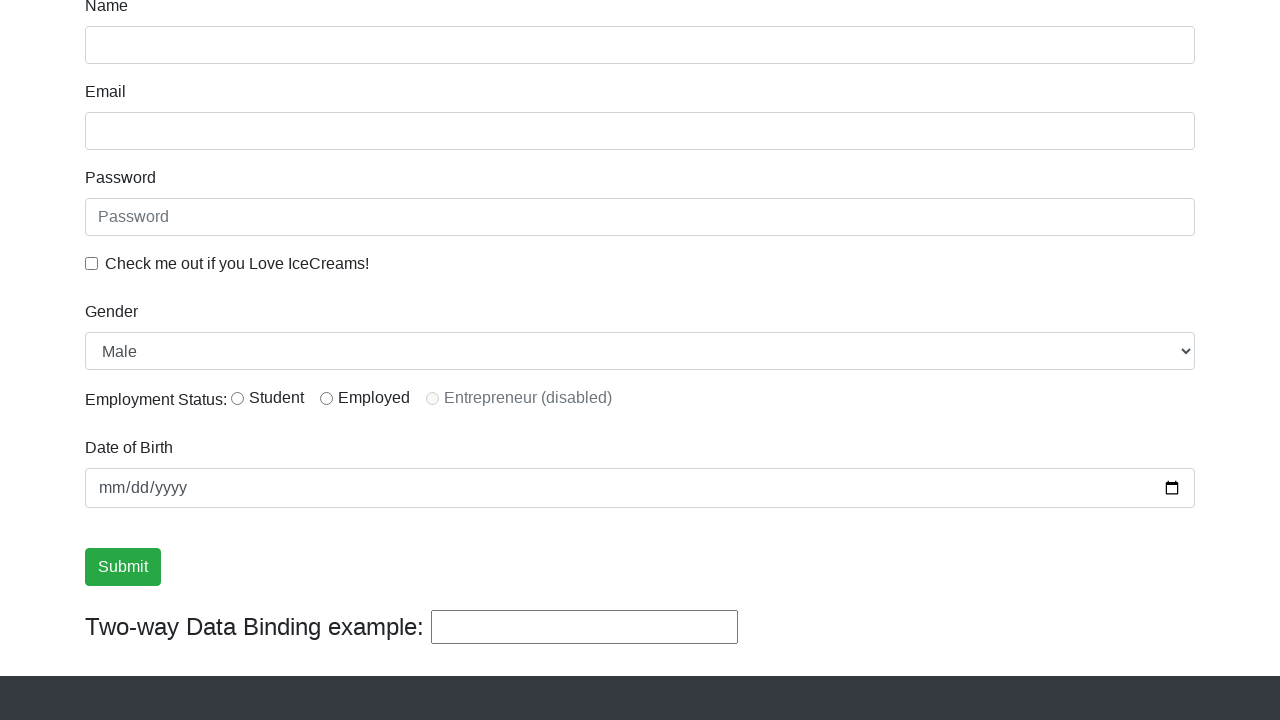

Scrolled page smoothly to position 446 pixels
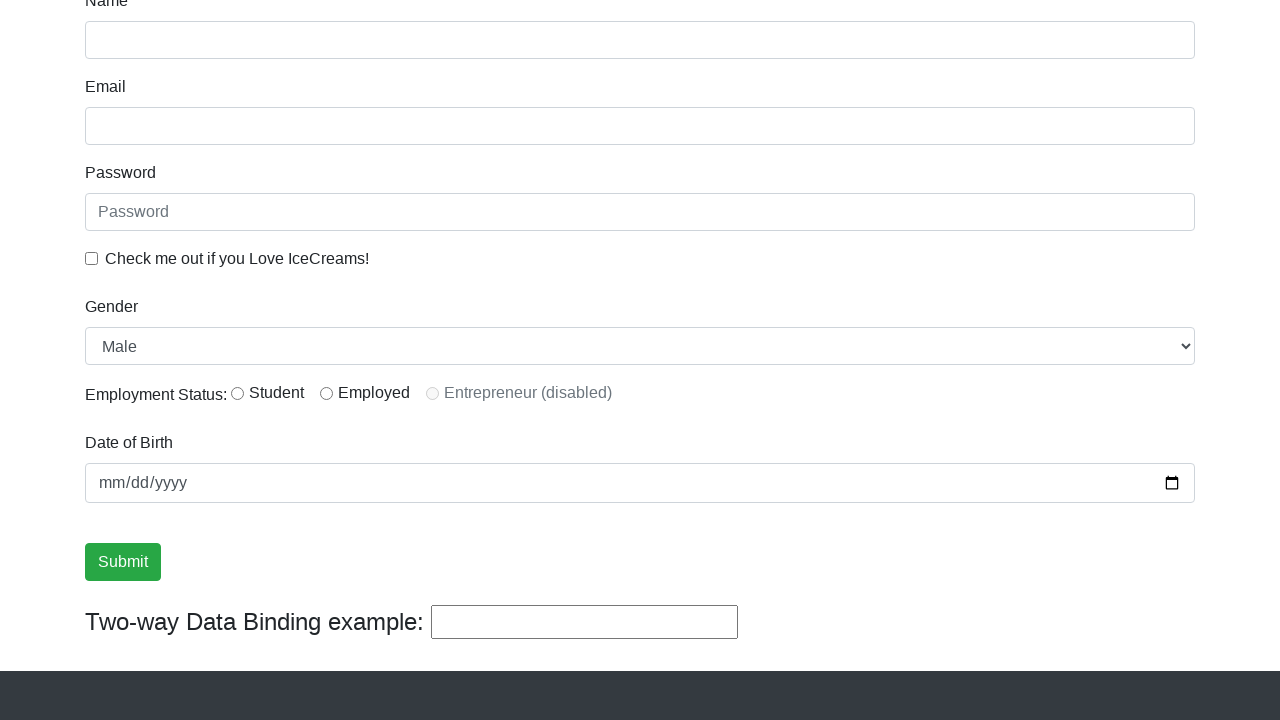

Scrolled page smoothly to position 451 pixels
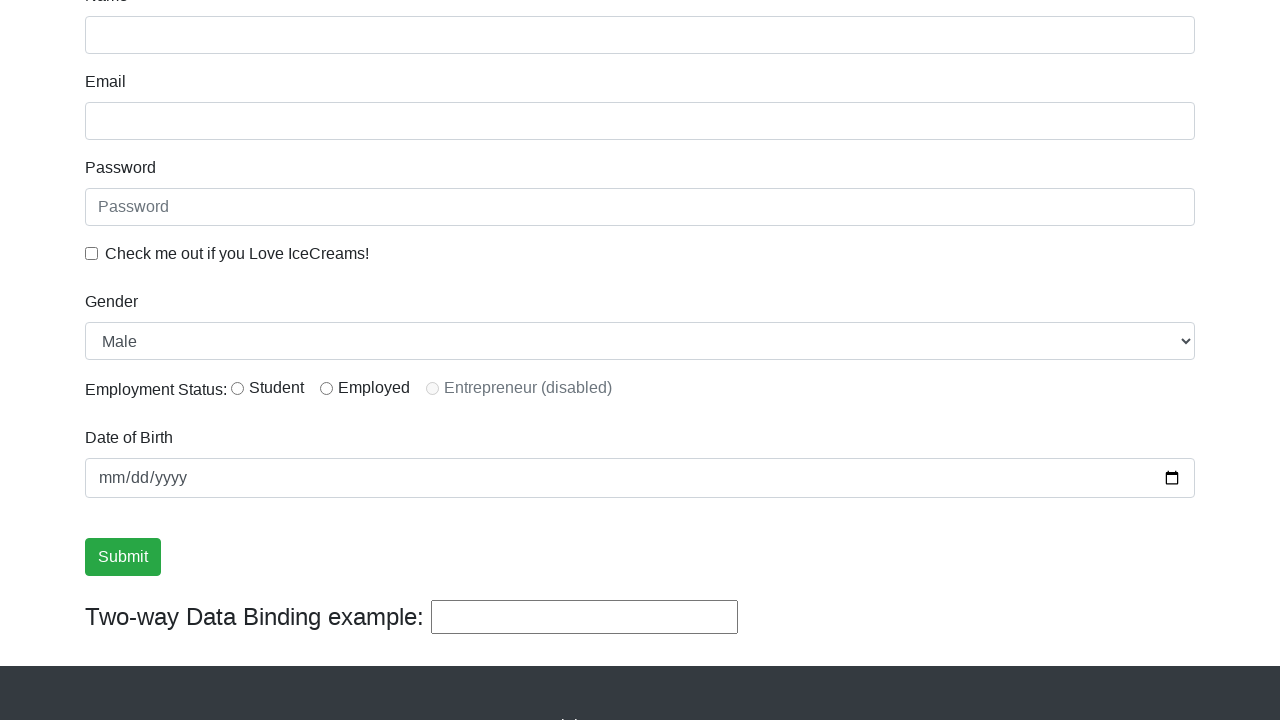

Scrolled page smoothly to position 456 pixels
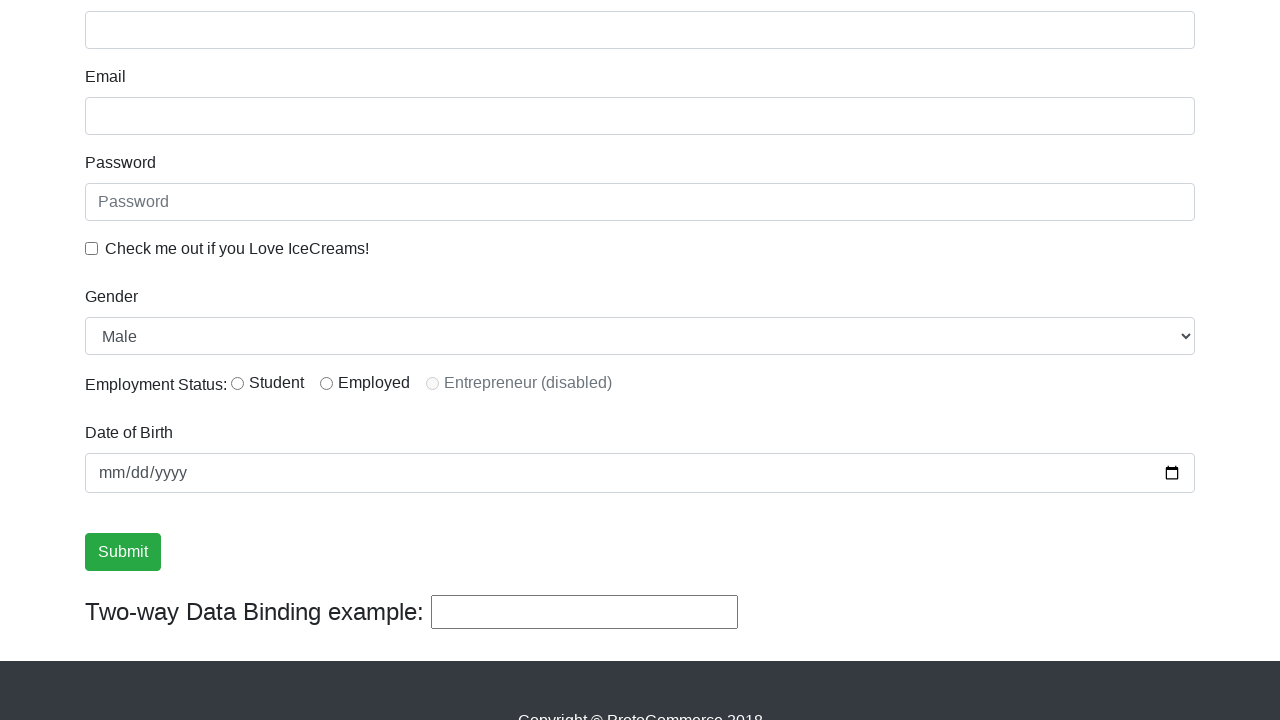

Scrolled page smoothly to position 461 pixels
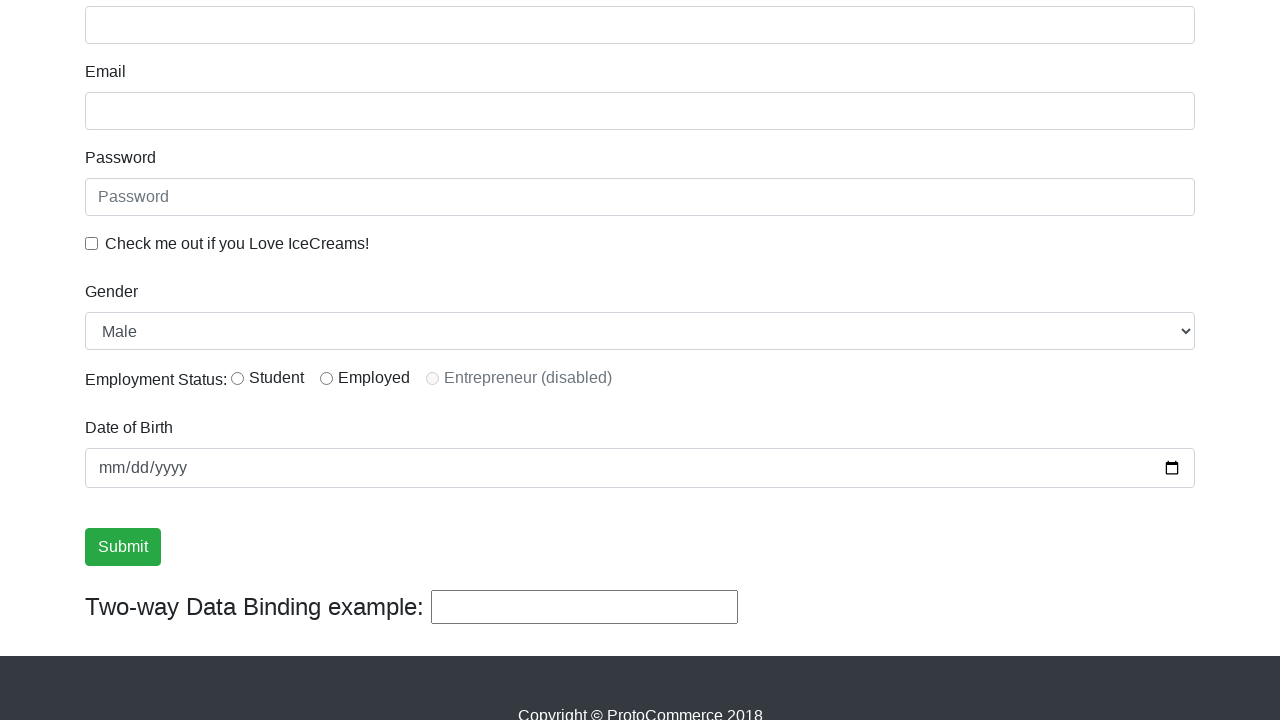

Scrolled page smoothly to position 466 pixels
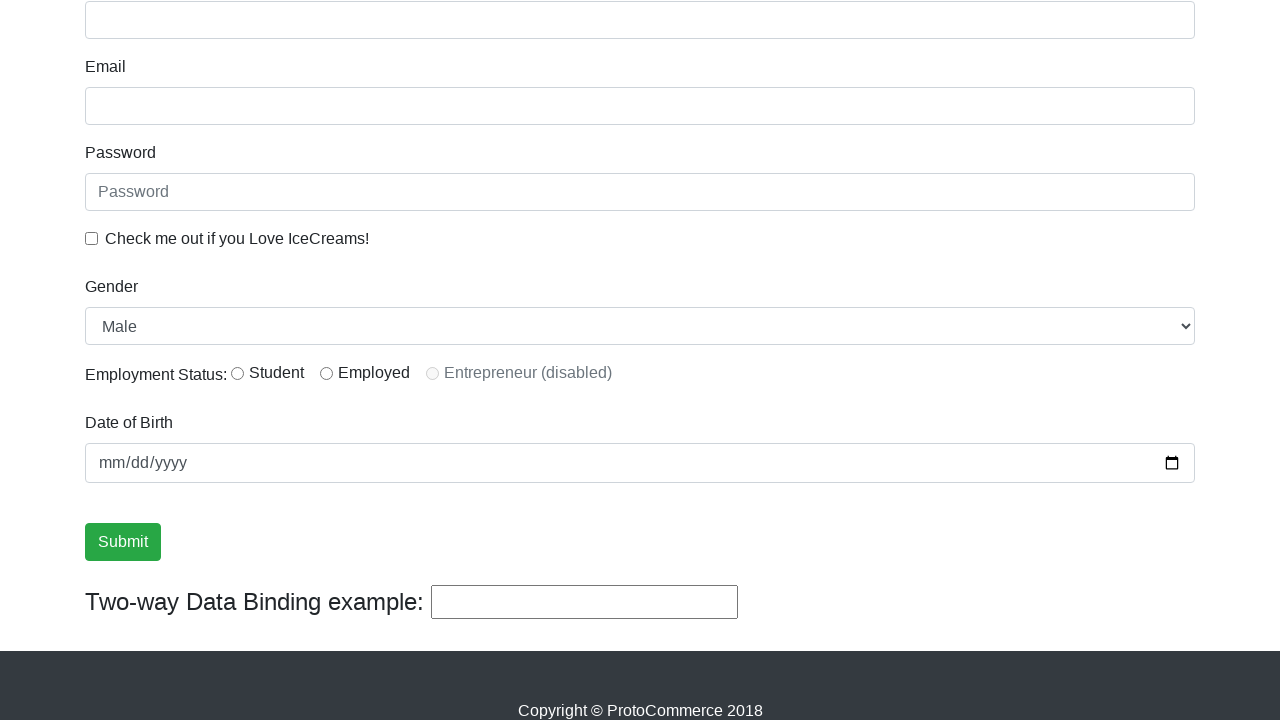

Scrolled page smoothly to position 471 pixels
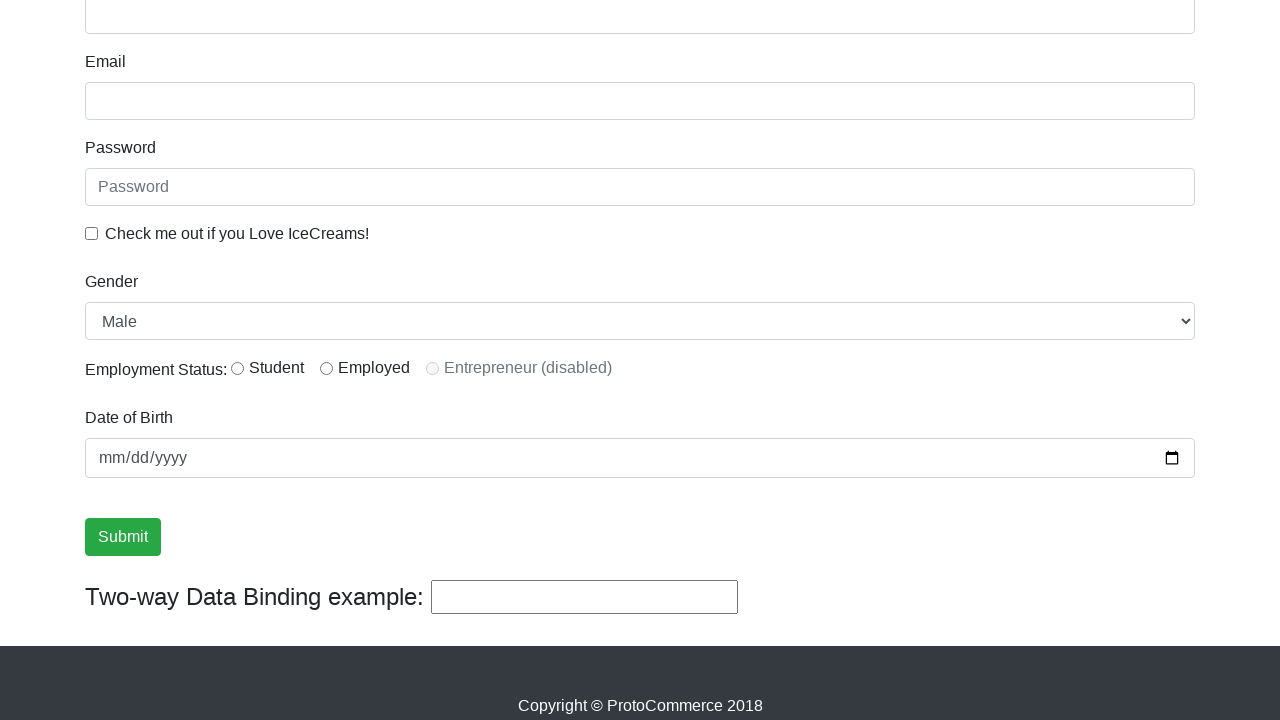

Scrolled page smoothly to position 476 pixels
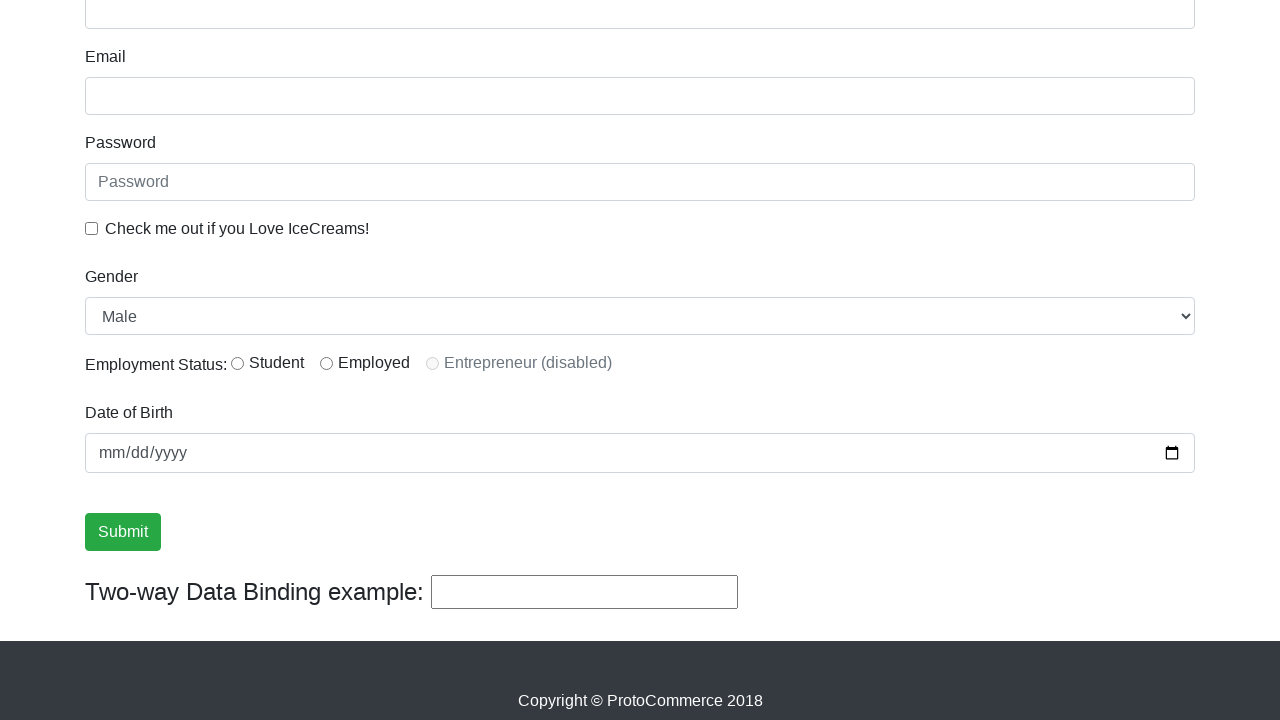

Scrolled page smoothly to position 481 pixels
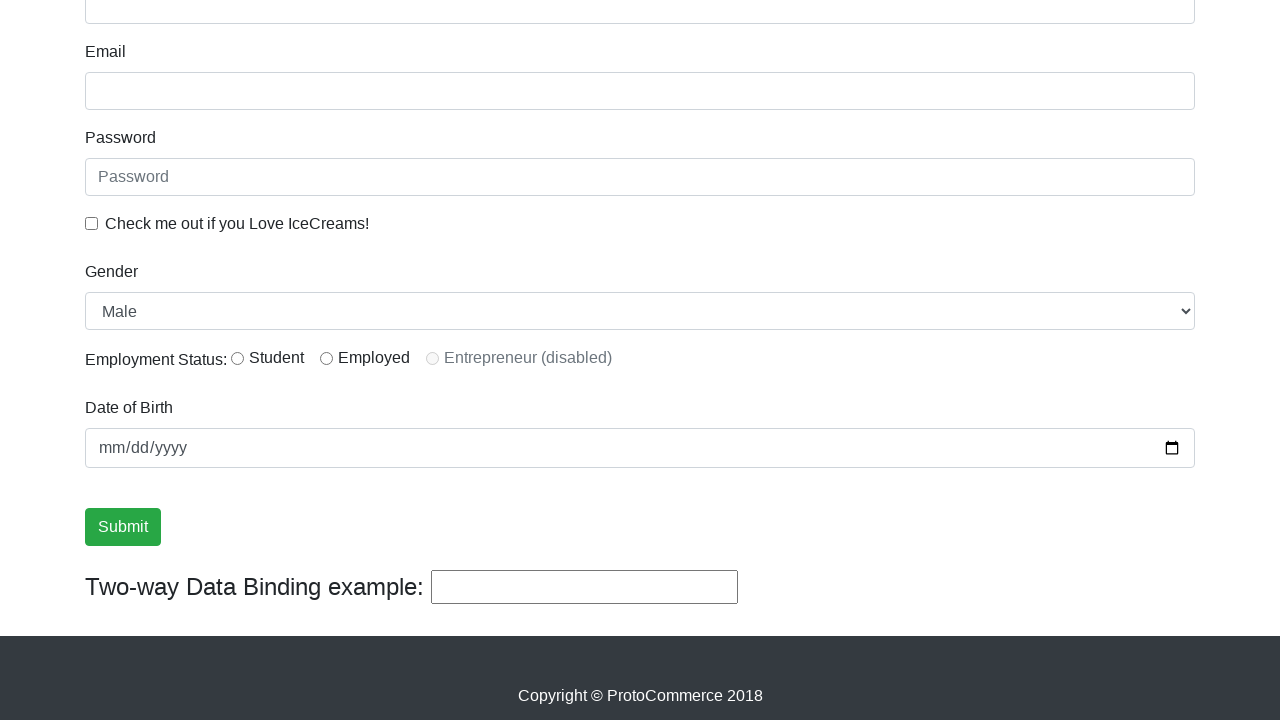

Scrolled page smoothly to position 486 pixels
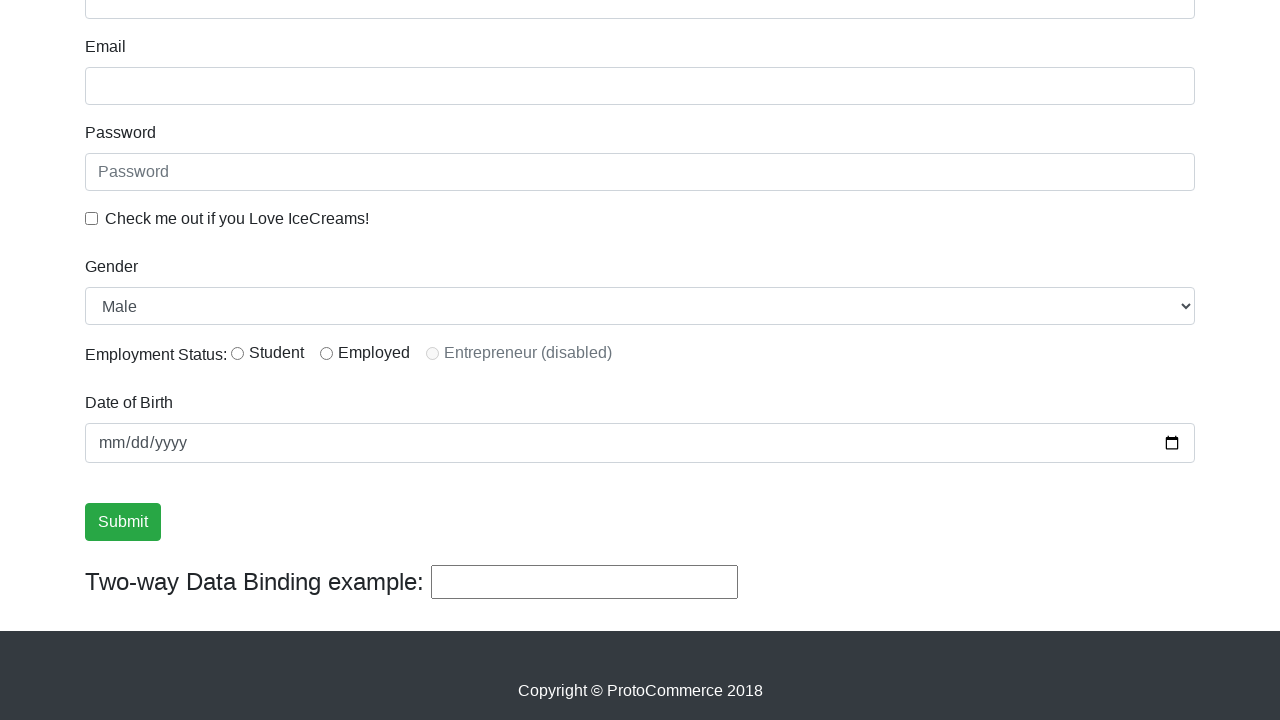

Scrolled page smoothly to position 491 pixels
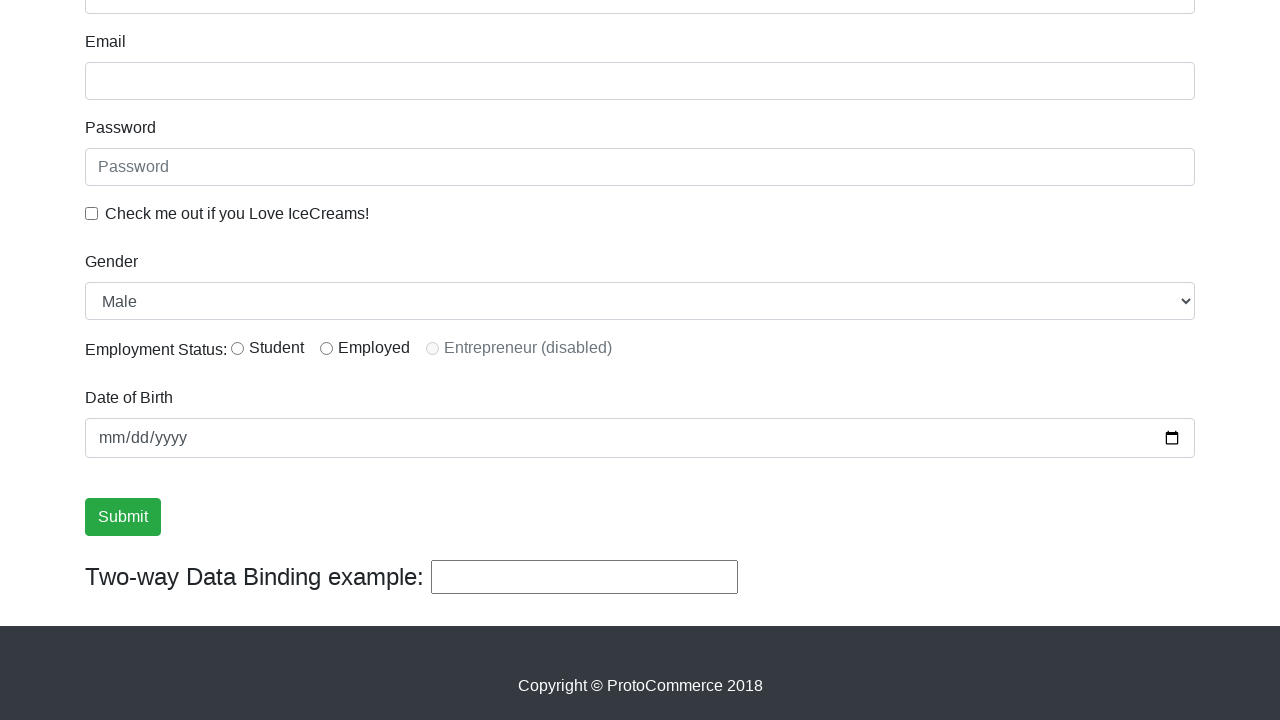

Scrolled page smoothly to position 496 pixels
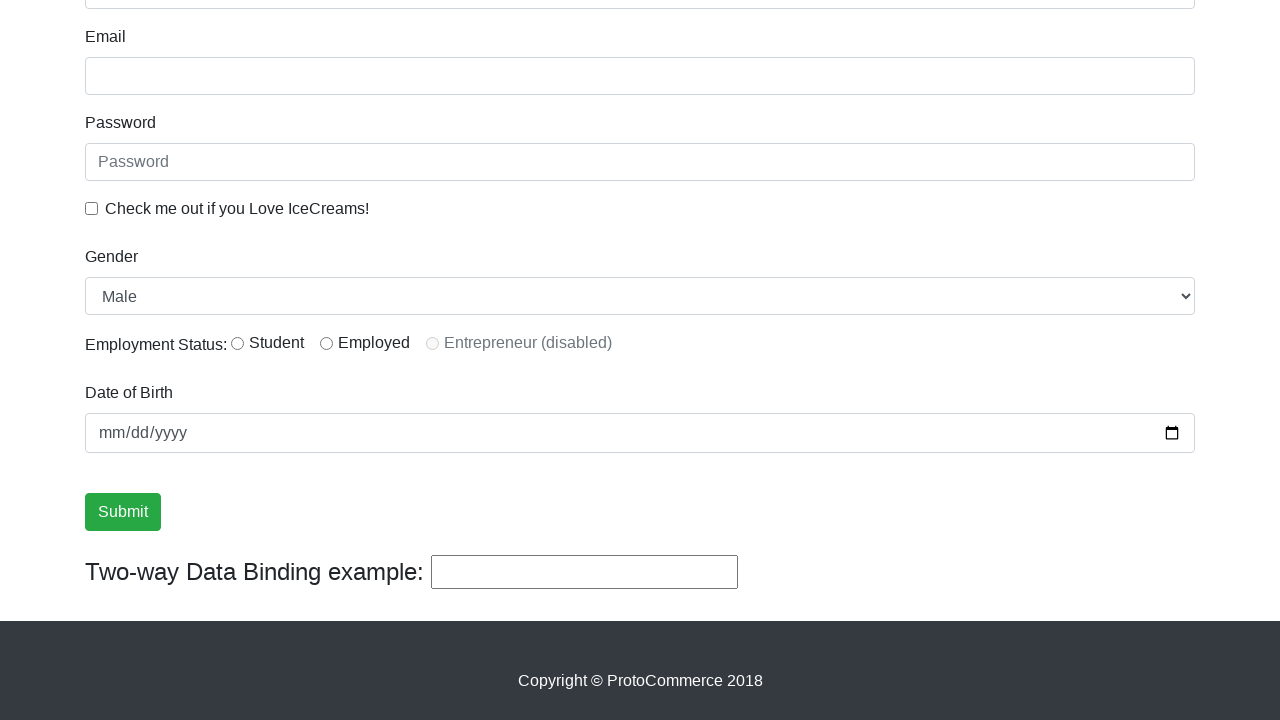

Scrolled page smoothly to position 501 pixels
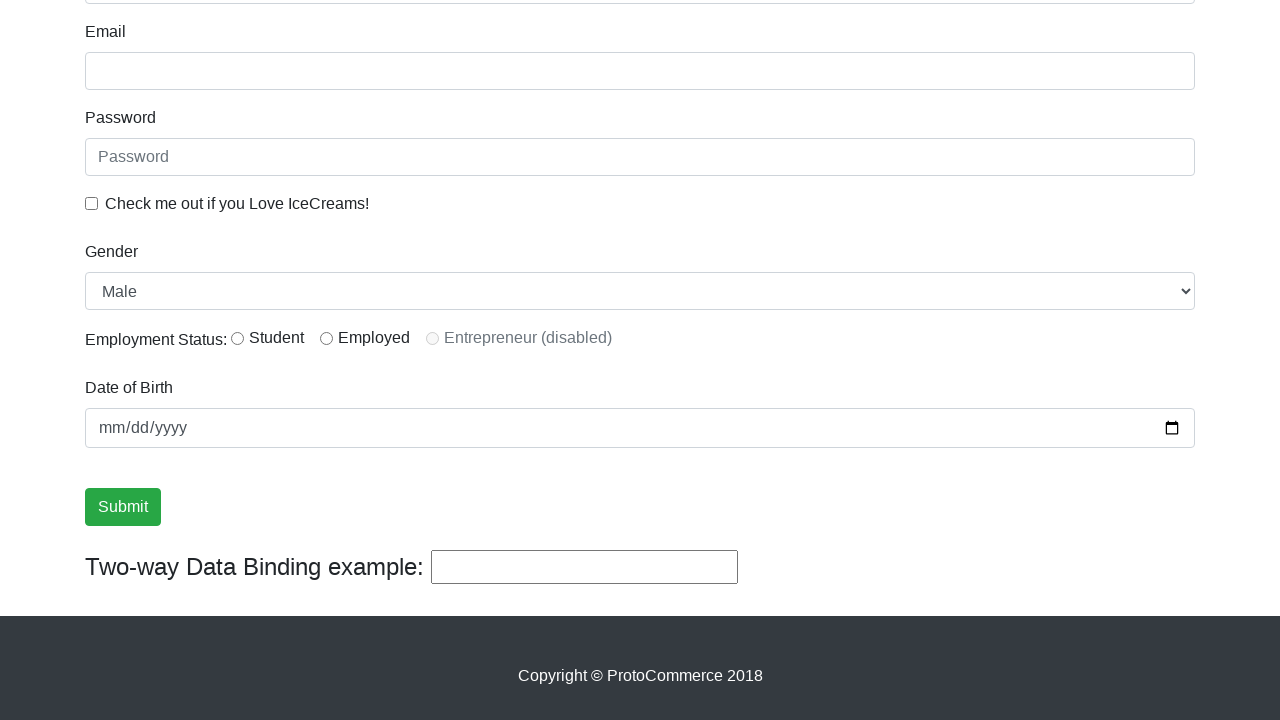

Scrolled page smoothly to position 506 pixels
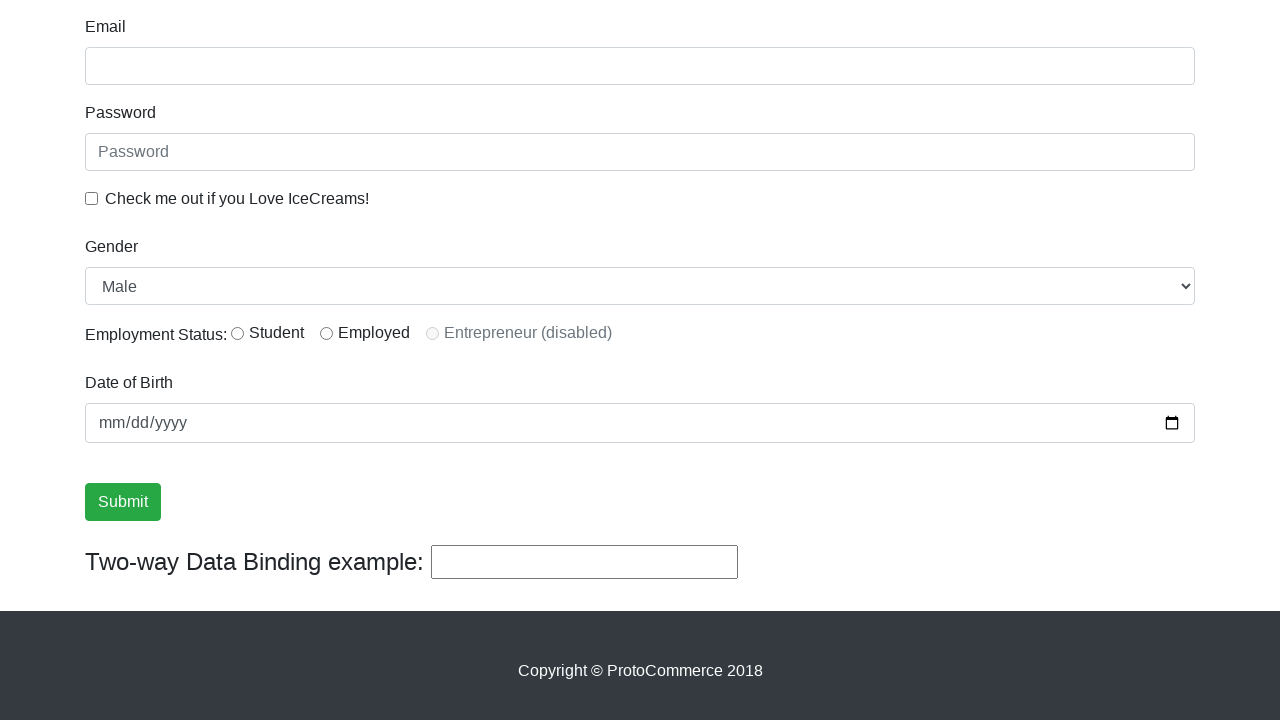

Scrolled page smoothly to position 511 pixels
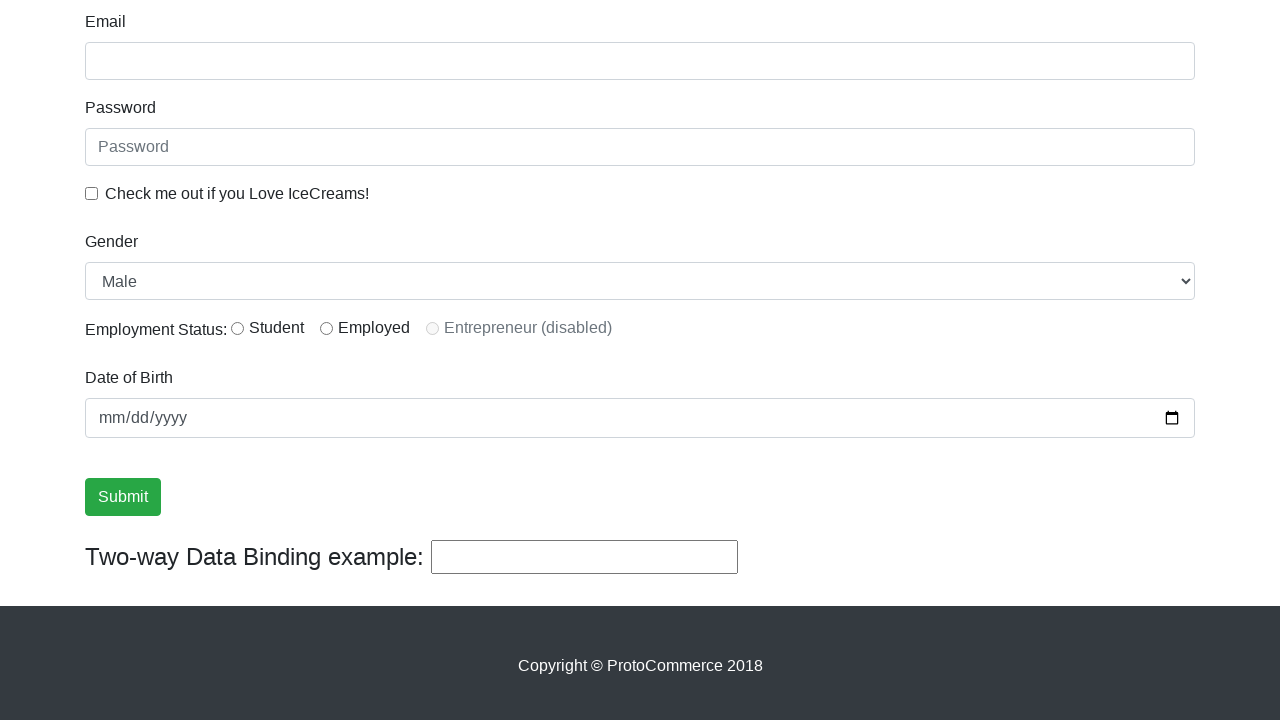

Scrolled page smoothly to position 516 pixels
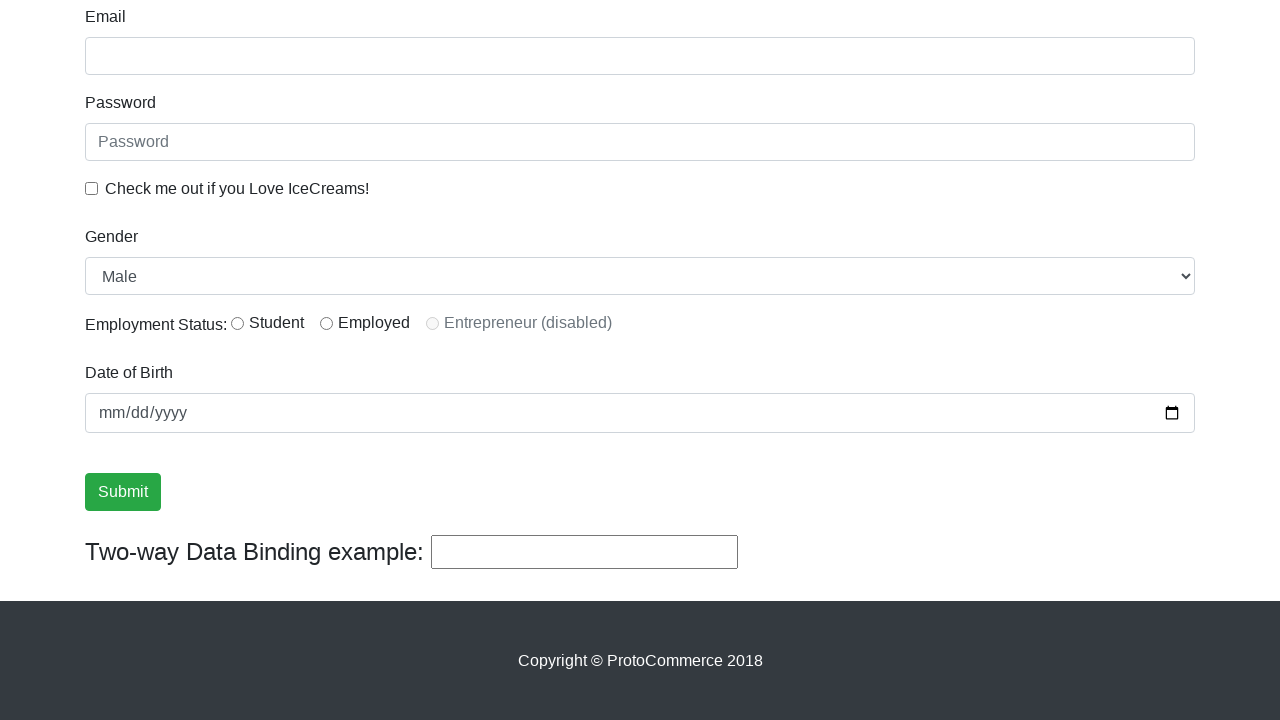

Scrolled page smoothly to position 521 pixels
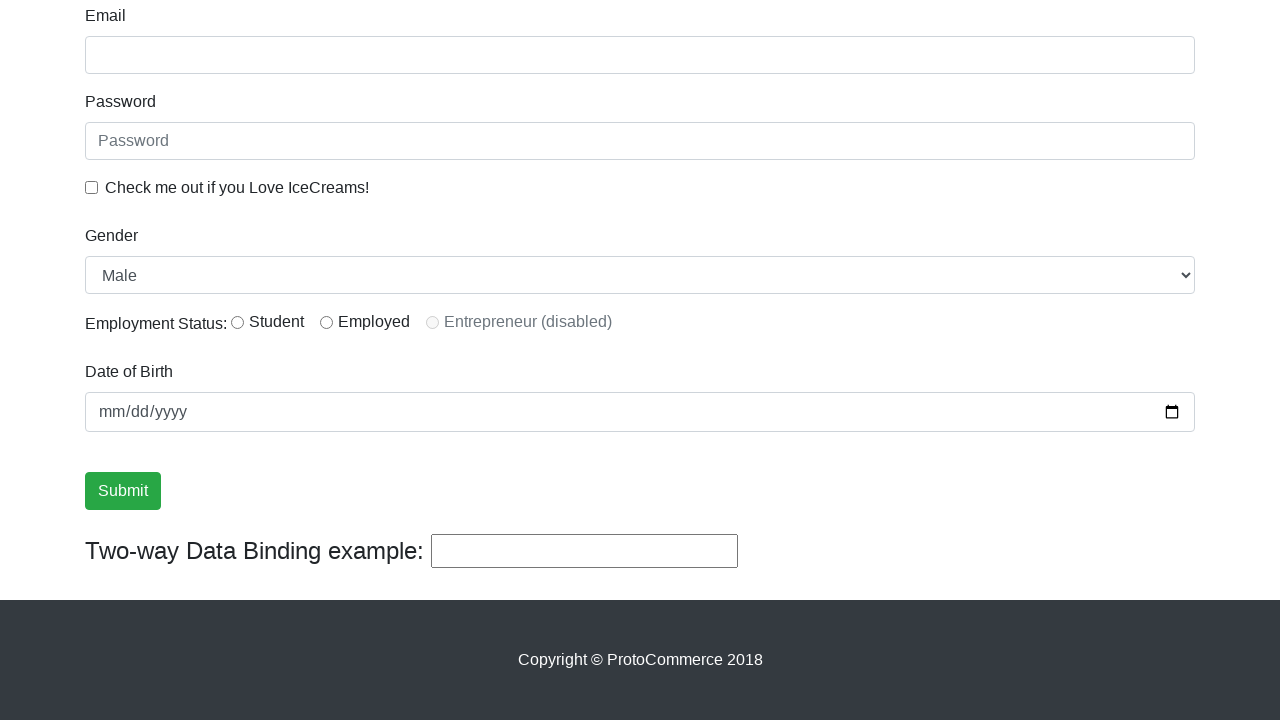

Scrolled page smoothly to position 526 pixels
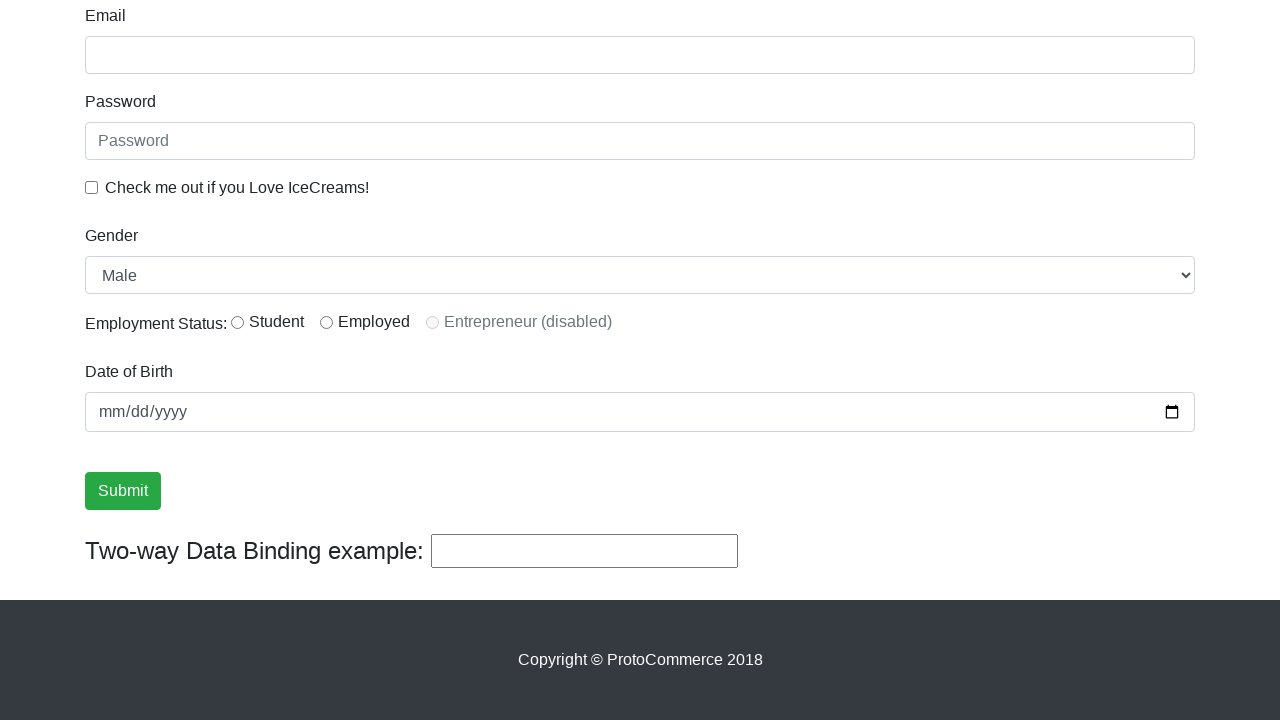

Scrolled page smoothly to position 531 pixels
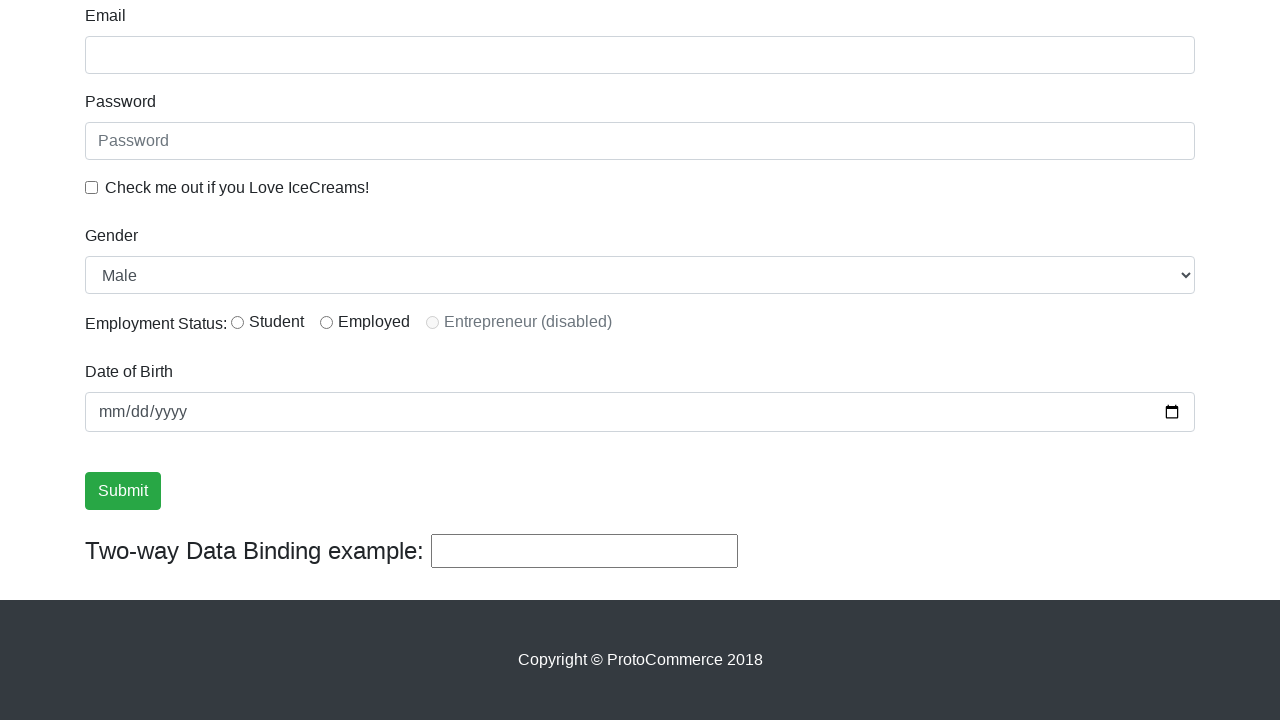

Scrolled page smoothly to position 536 pixels
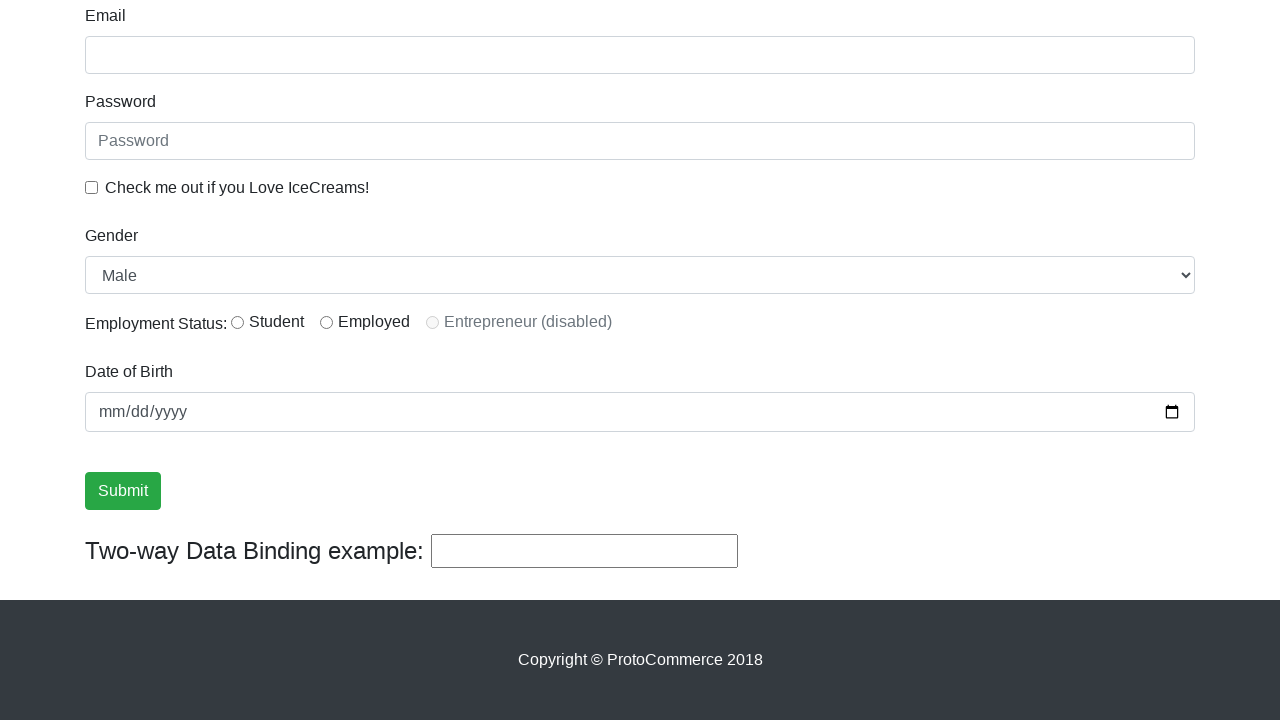

Scrolled page smoothly to position 541 pixels
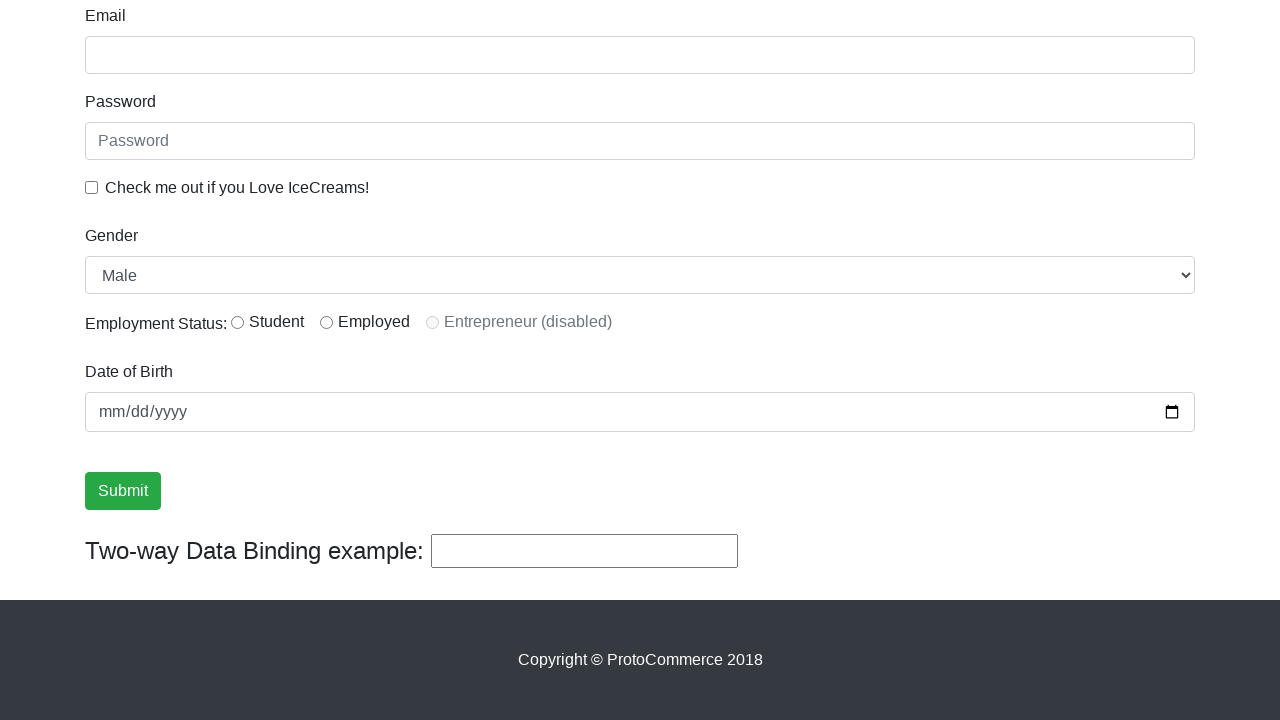

Scrolled page smoothly to position 546 pixels
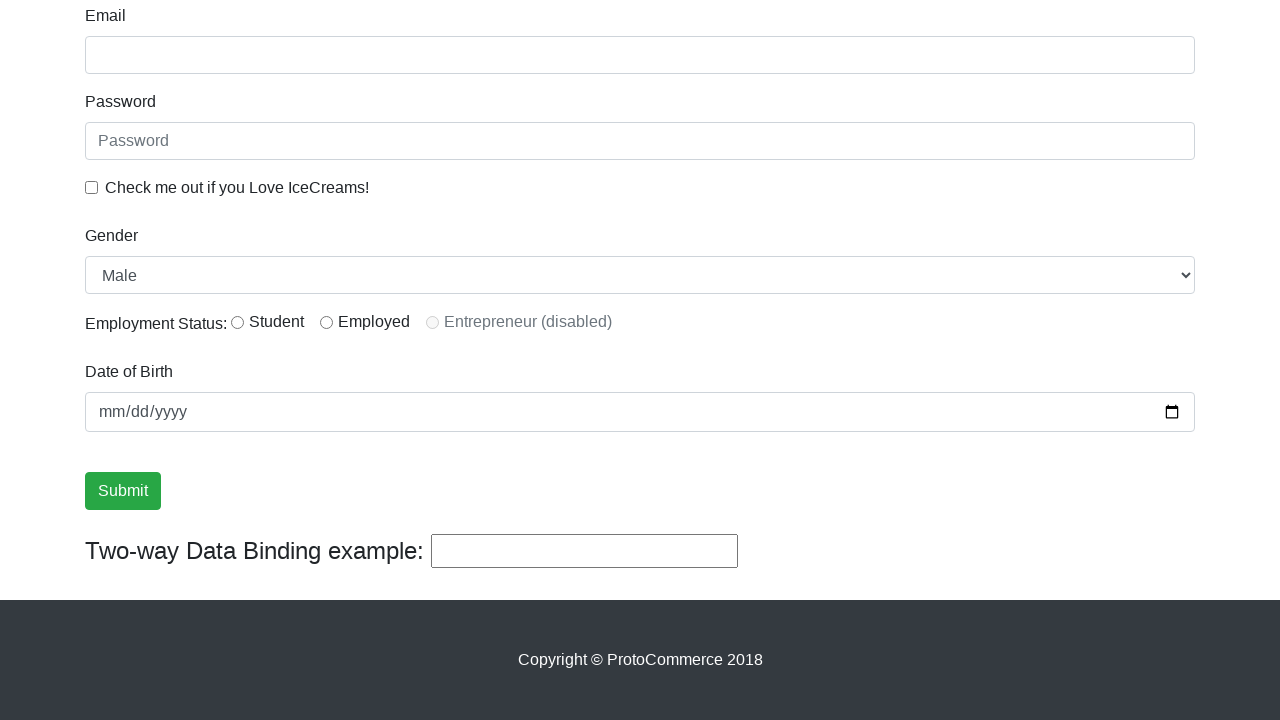

Scrolled page smoothly to position 551 pixels
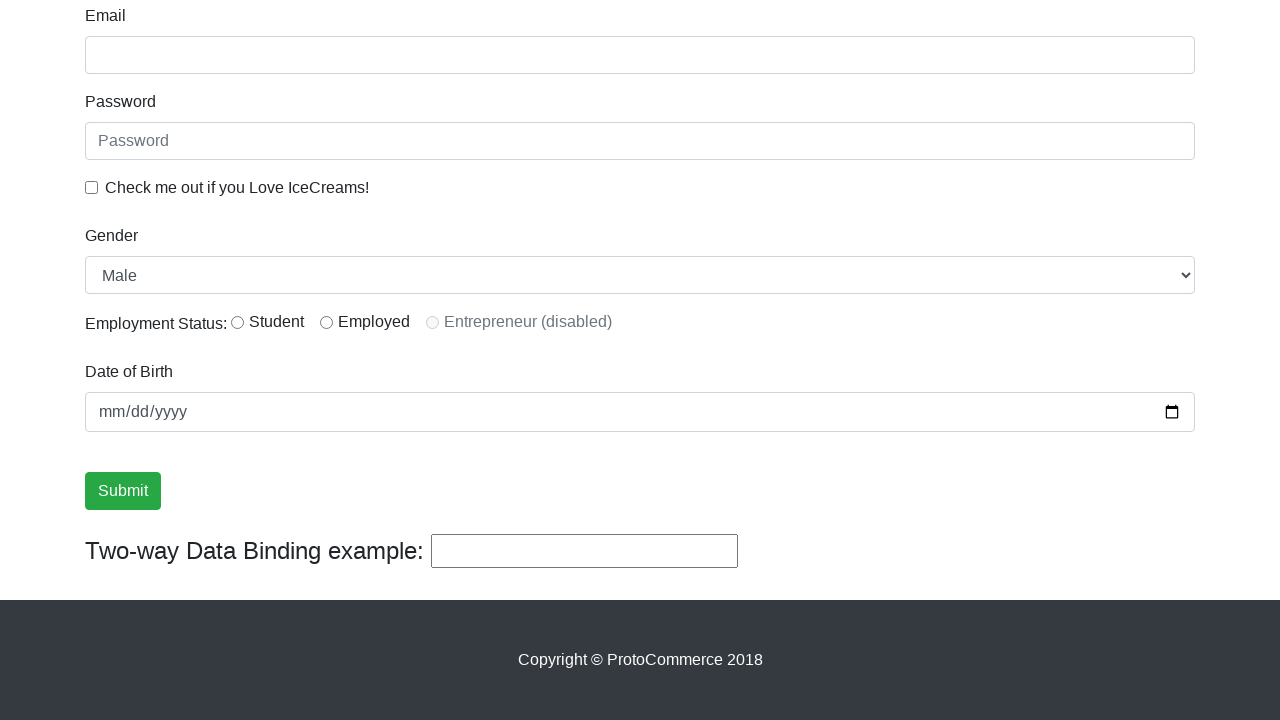

Scrolled page smoothly to position 556 pixels
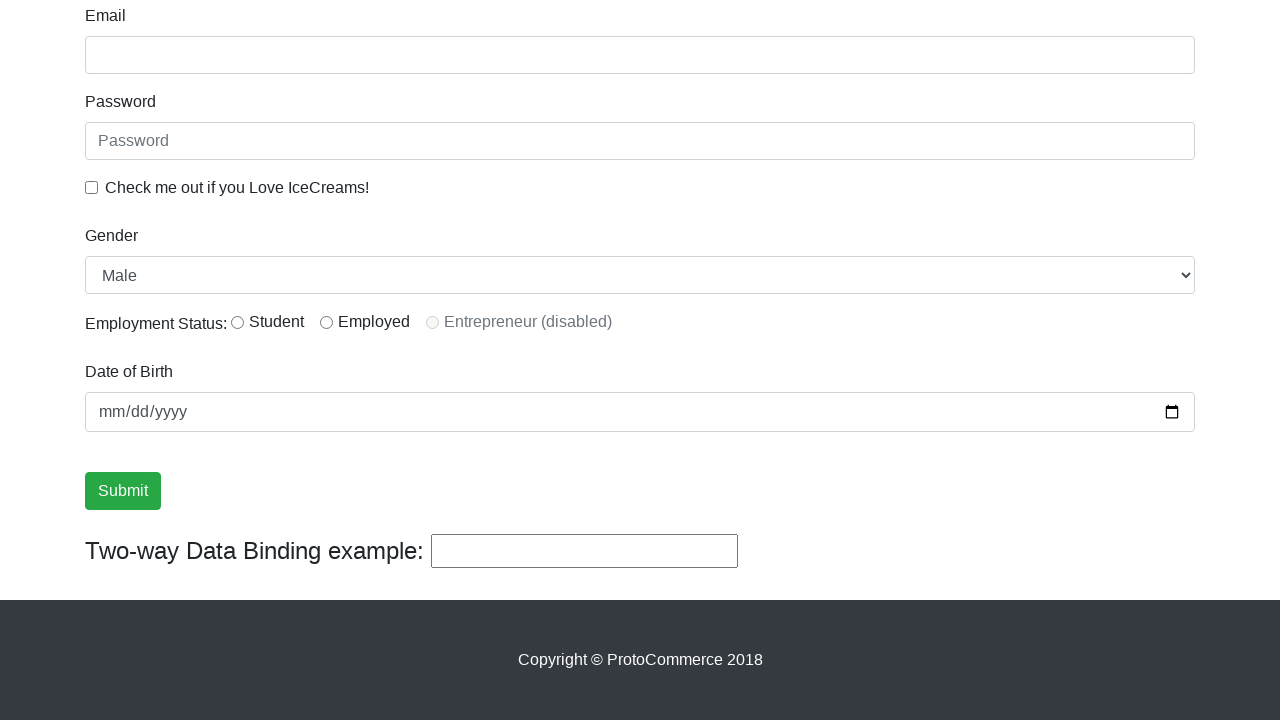

Scrolled page smoothly to position 561 pixels
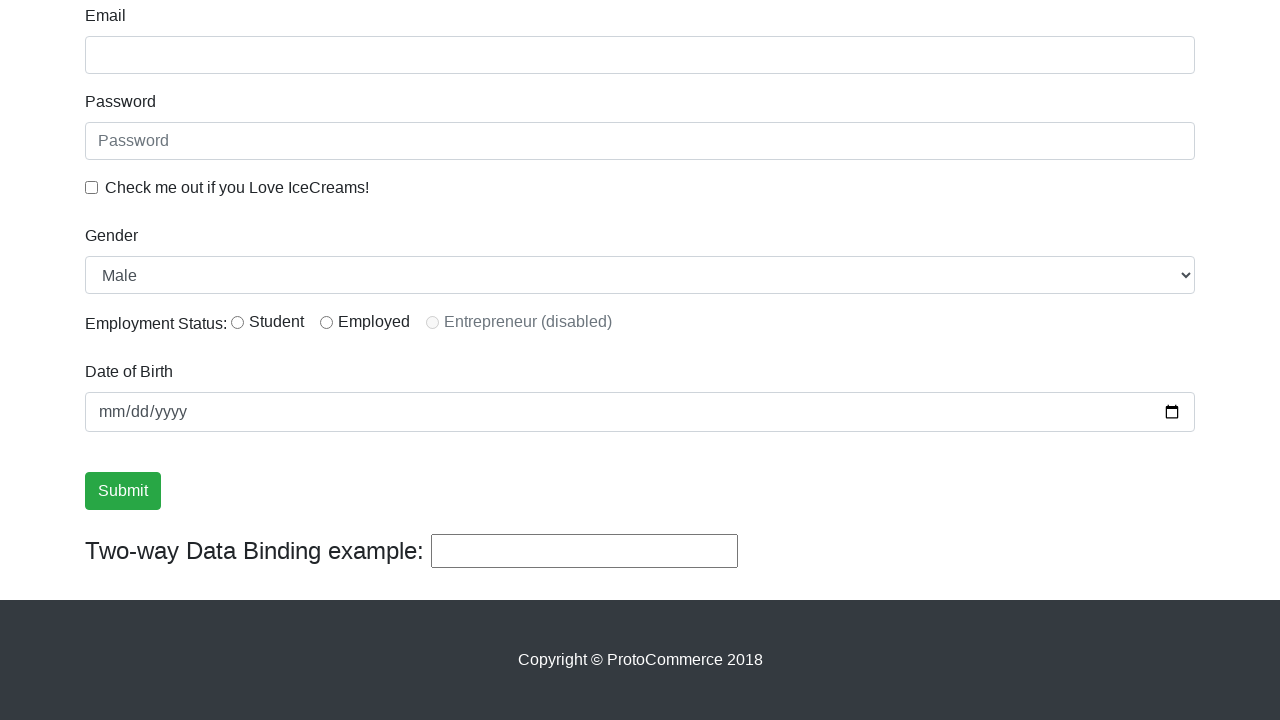

Scrolled page smoothly to position 566 pixels
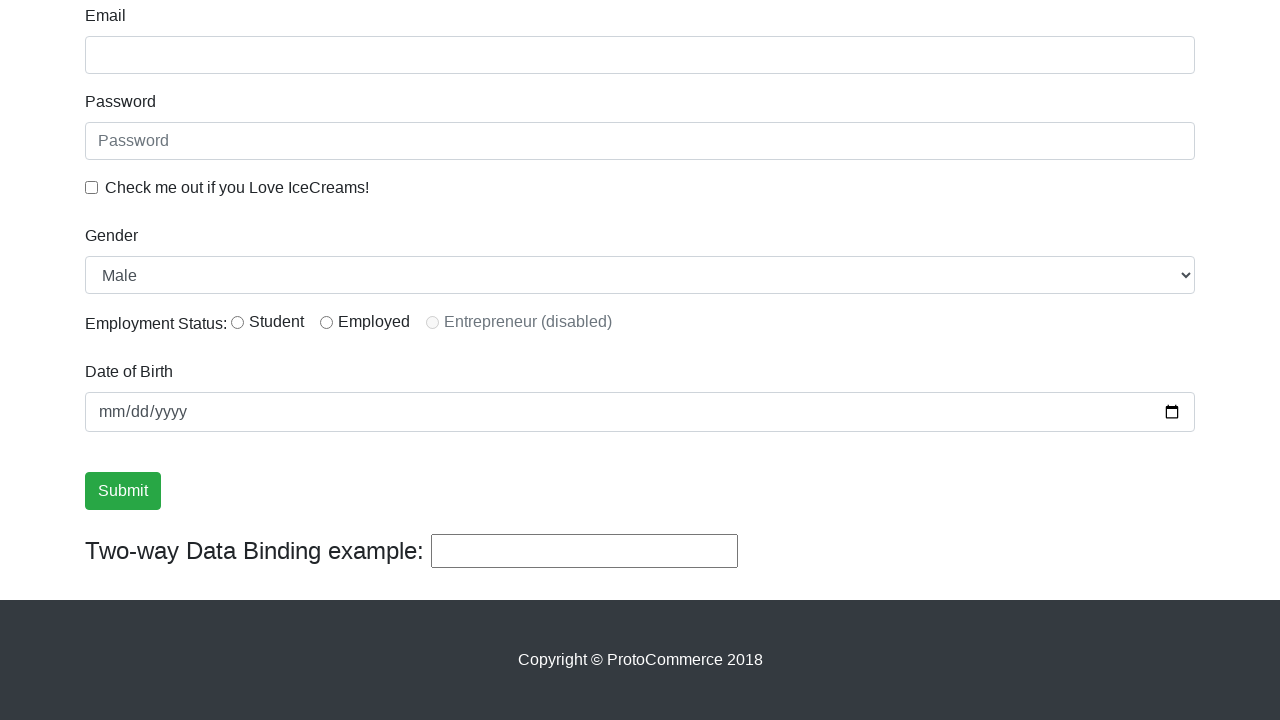

Scrolled page smoothly to position 571 pixels
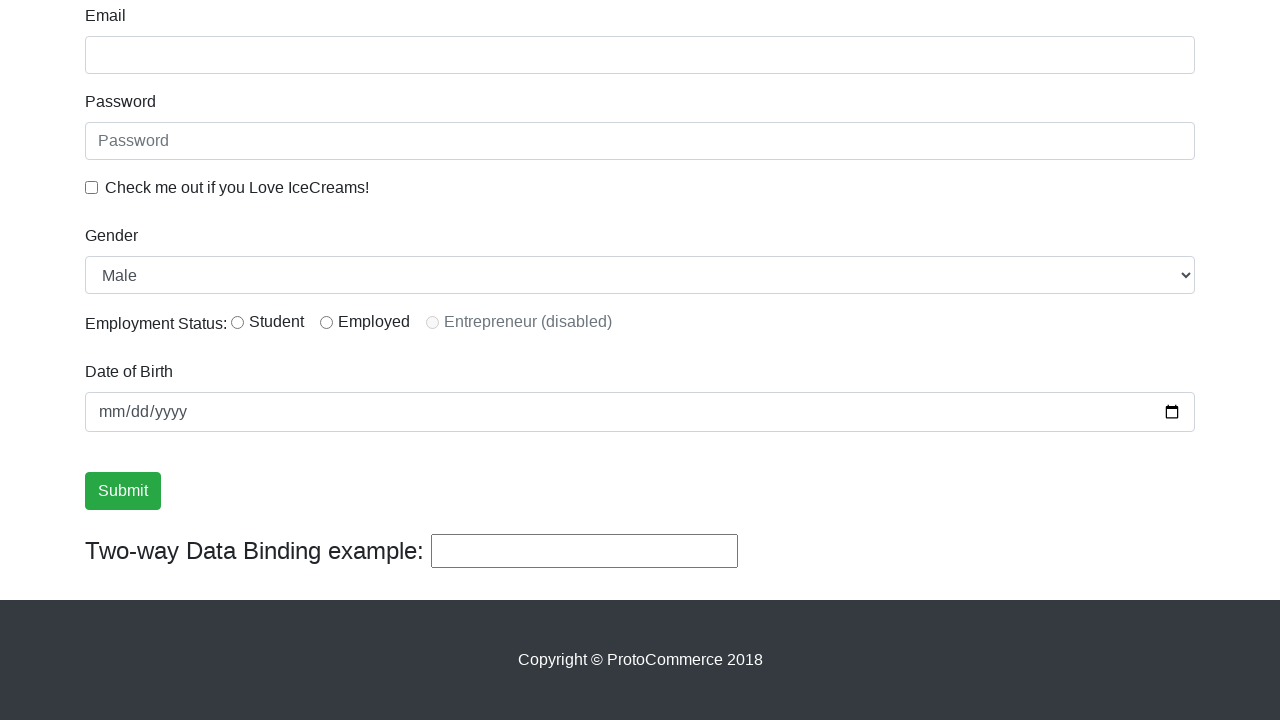

Scrolled page smoothly to position 576 pixels
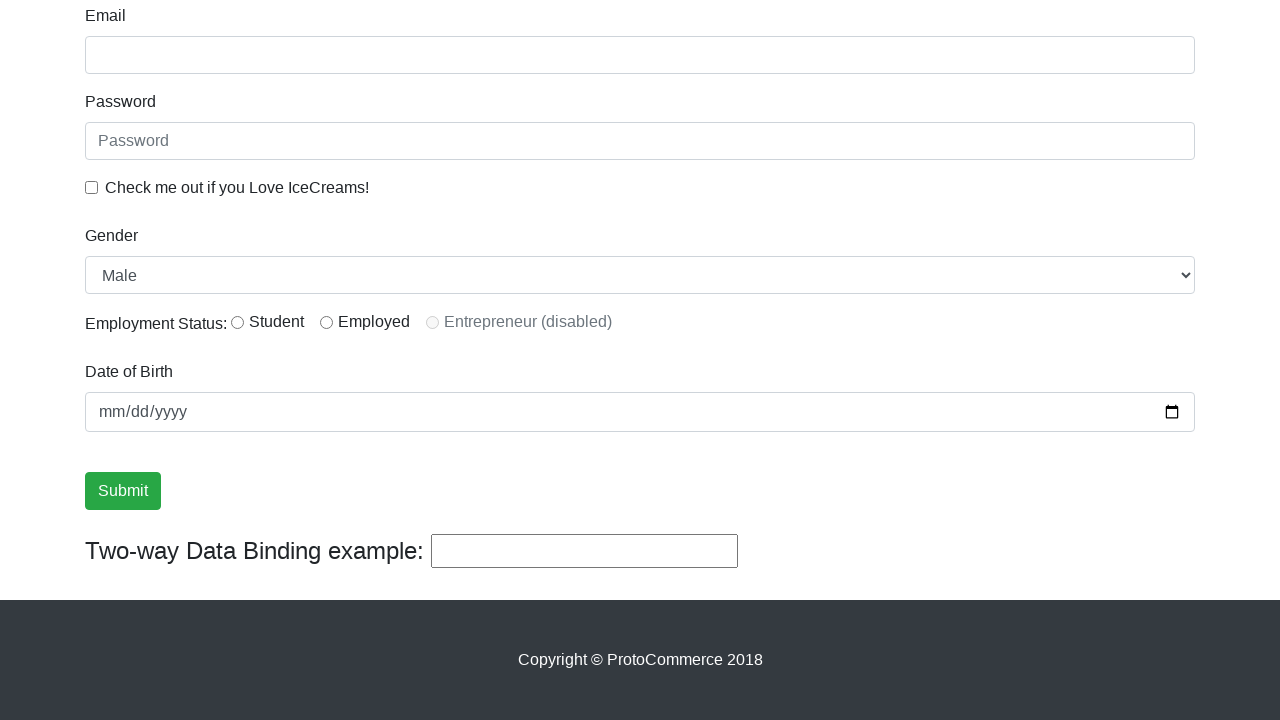

Scrolled page smoothly to position 581 pixels
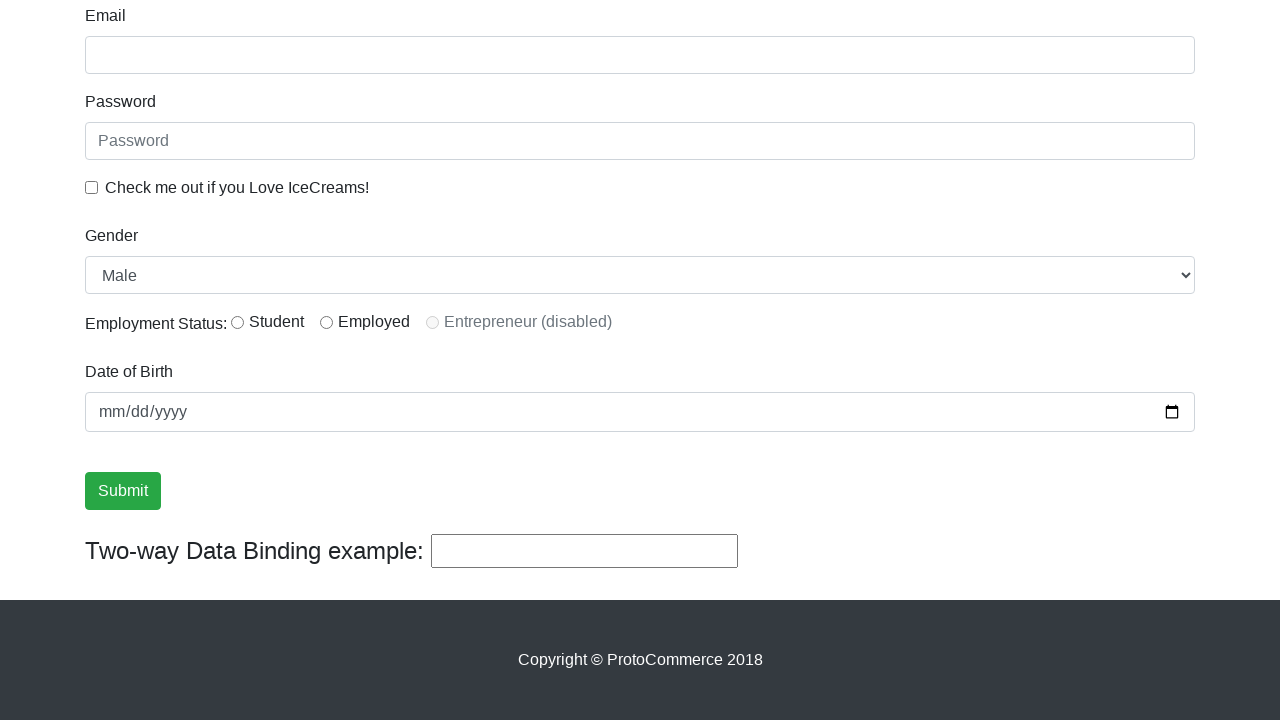

Scrolled page smoothly to position 586 pixels
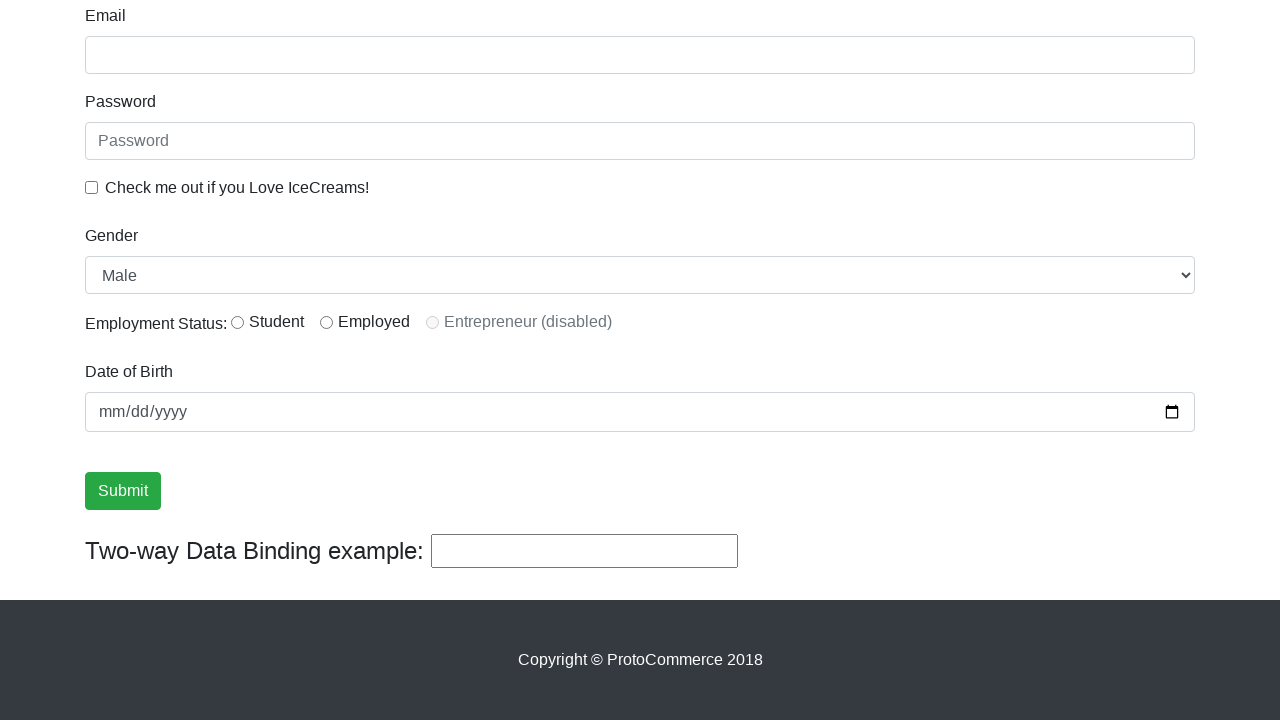

Scrolled page smoothly to position 591 pixels
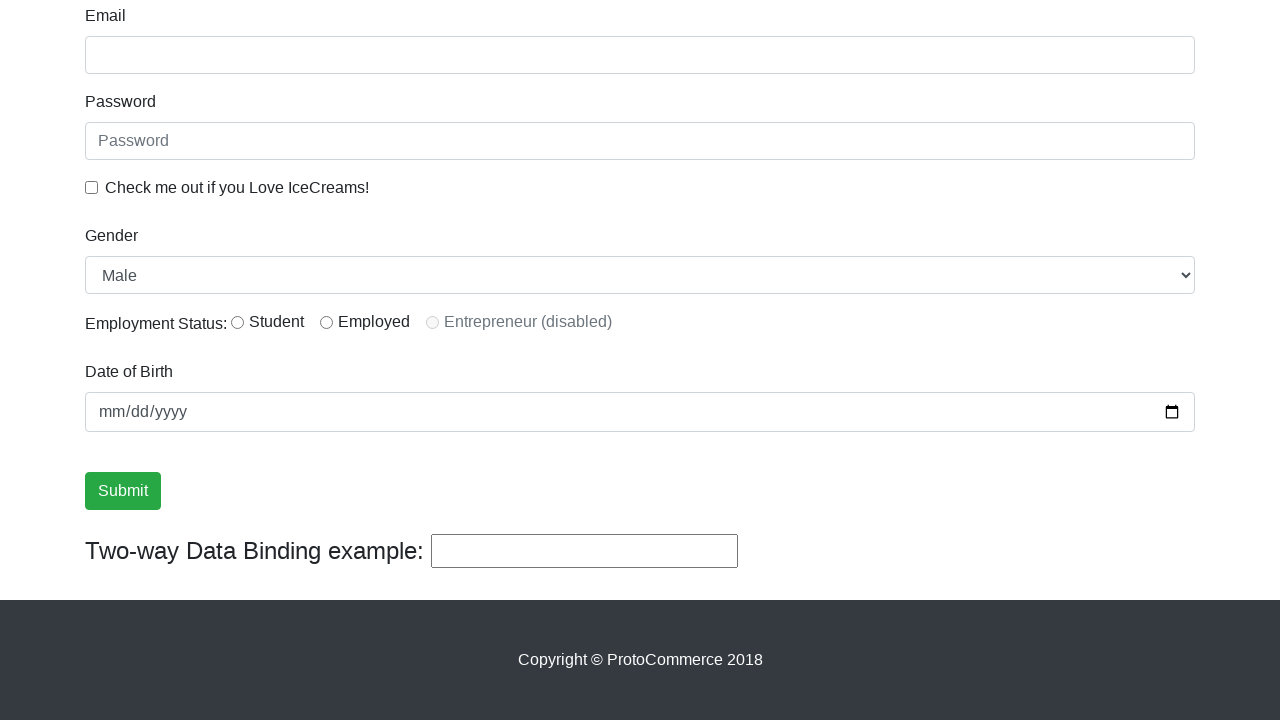

Scrolled page smoothly to position 596 pixels
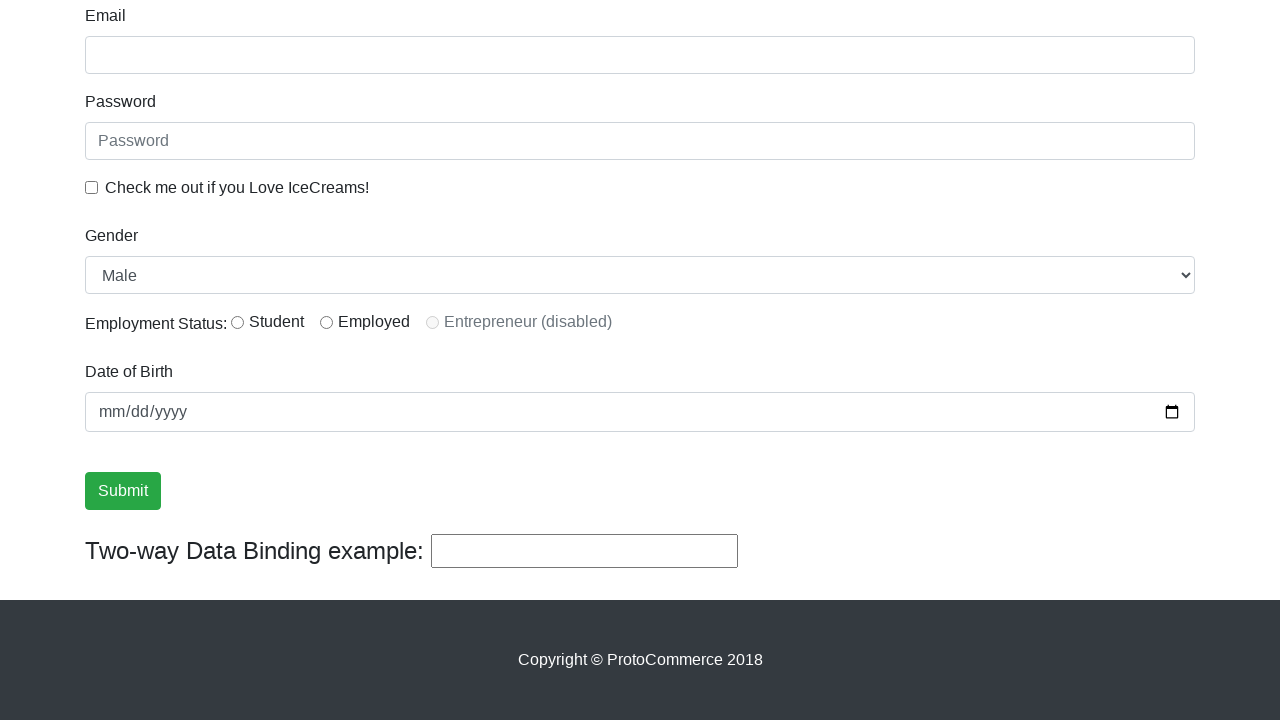

Scrolled page smoothly to position 601 pixels
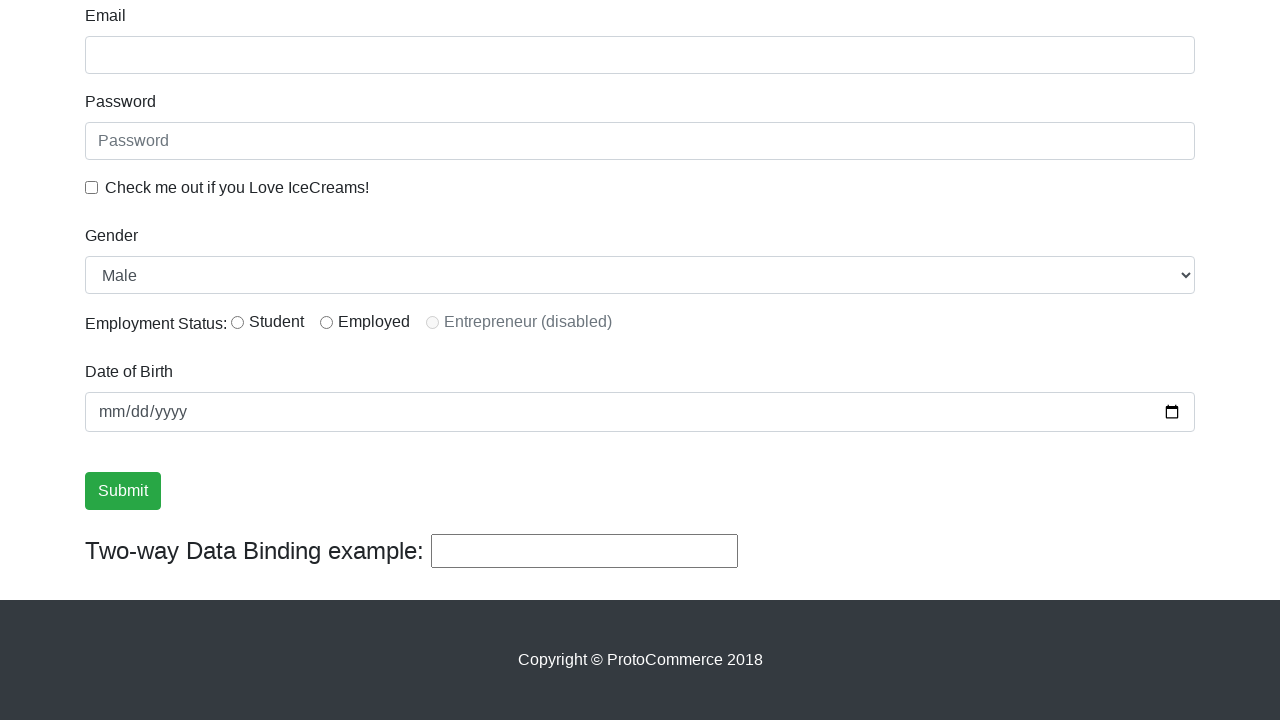

Scrolled page smoothly to position 606 pixels
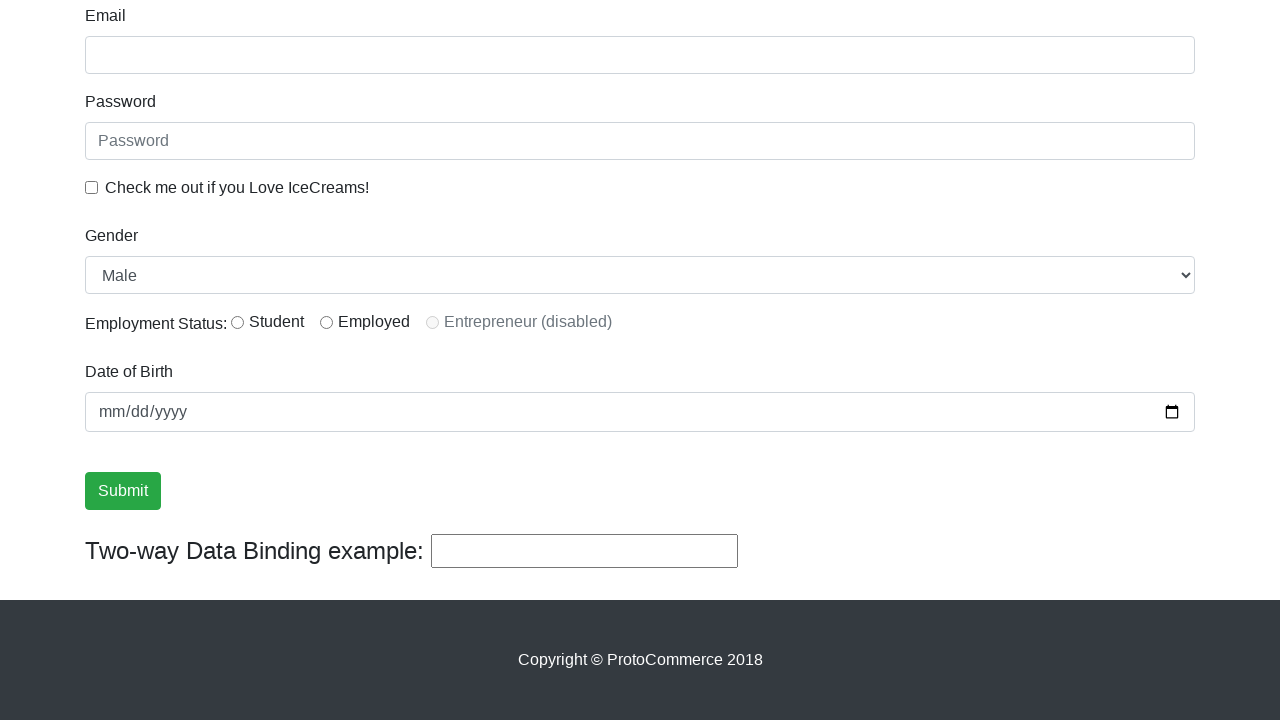

Scrolled page smoothly to position 611 pixels
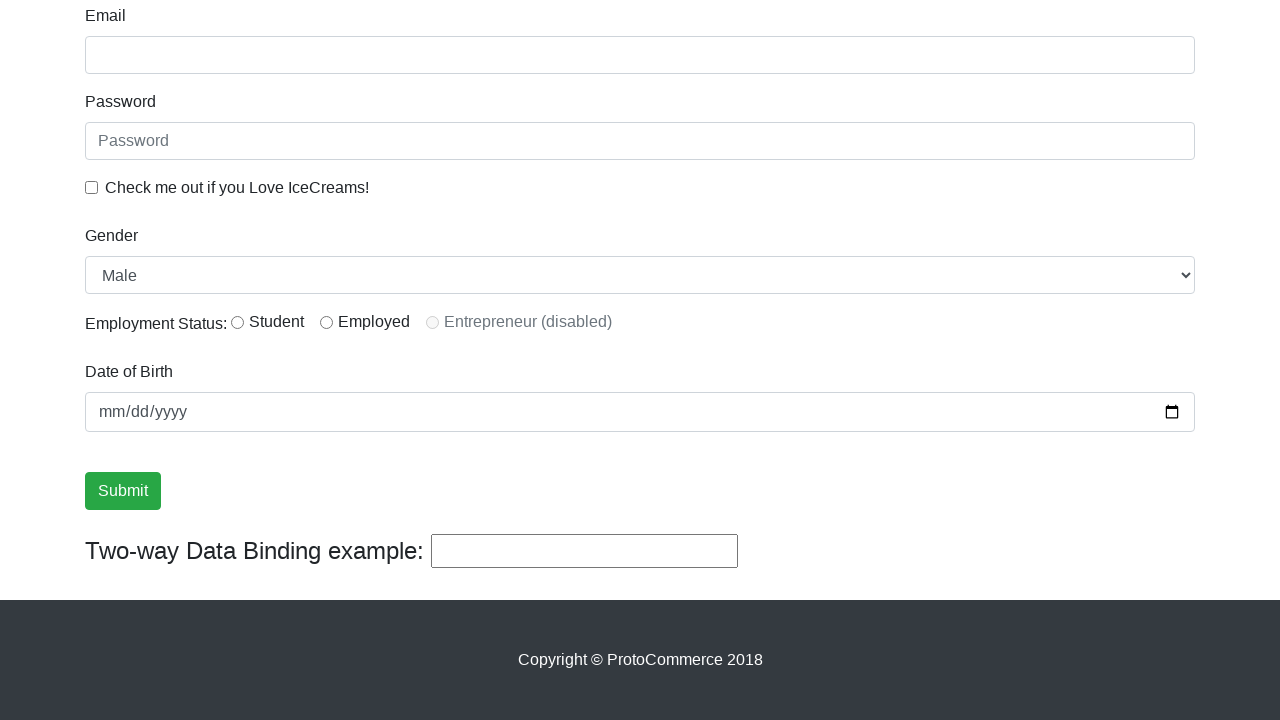

Scrolled page smoothly to position 616 pixels
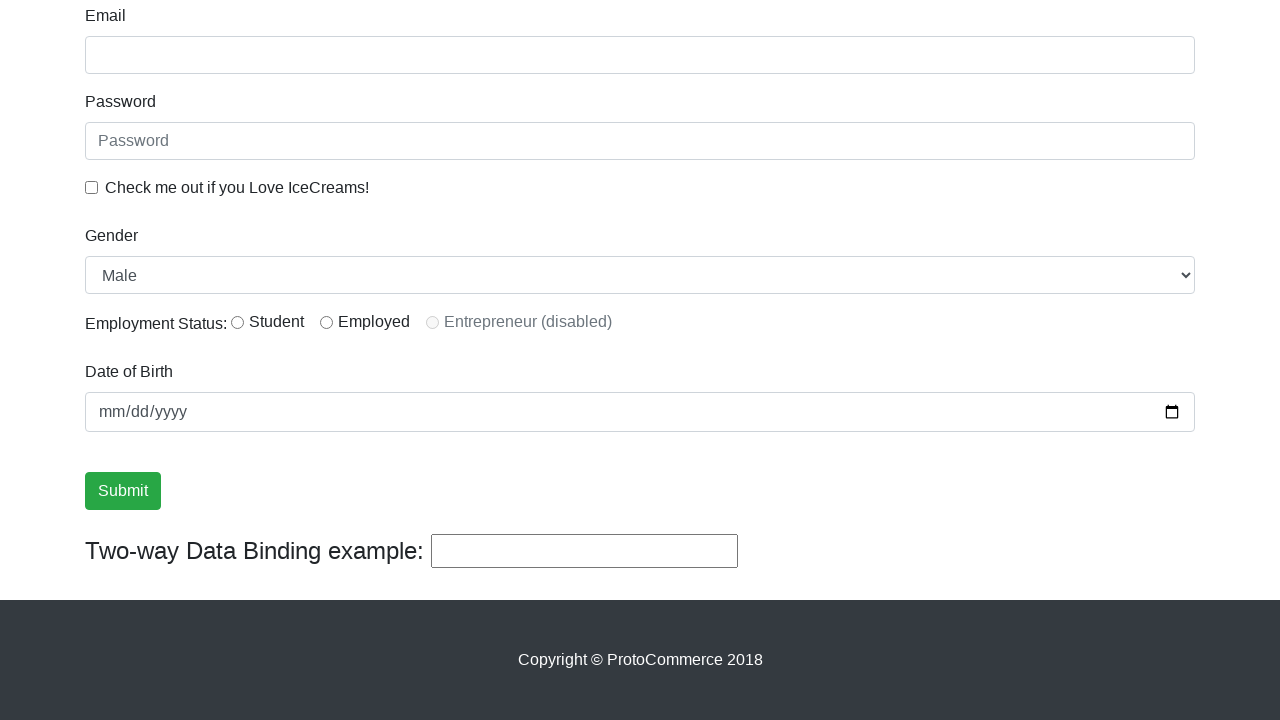

Scrolled page smoothly to position 621 pixels
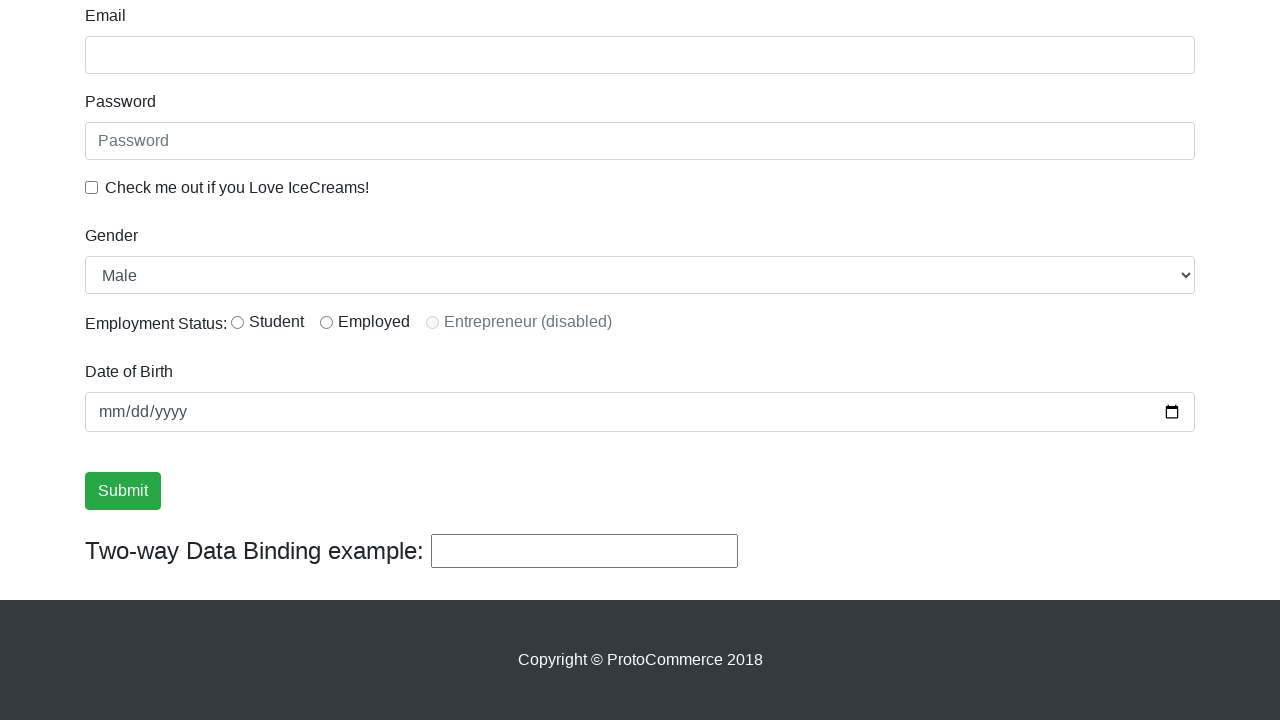

Scrolled page smoothly to position 626 pixels
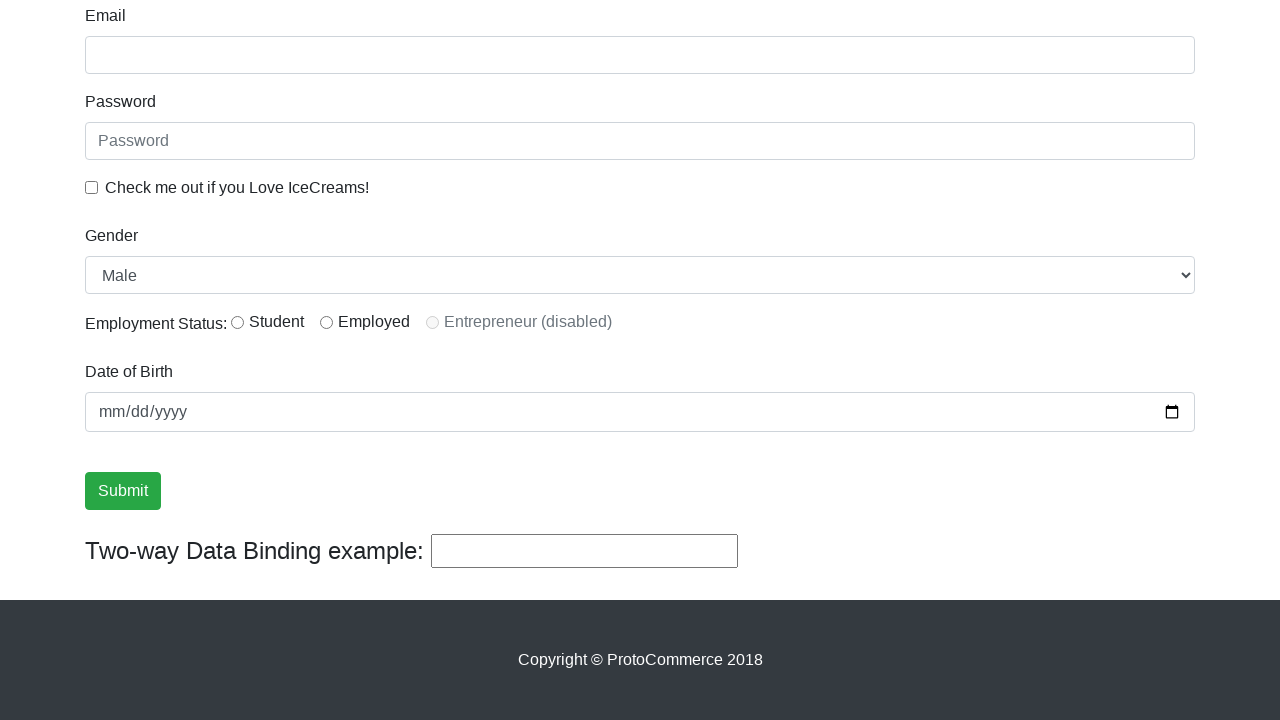

Scrolled page smoothly to position 631 pixels
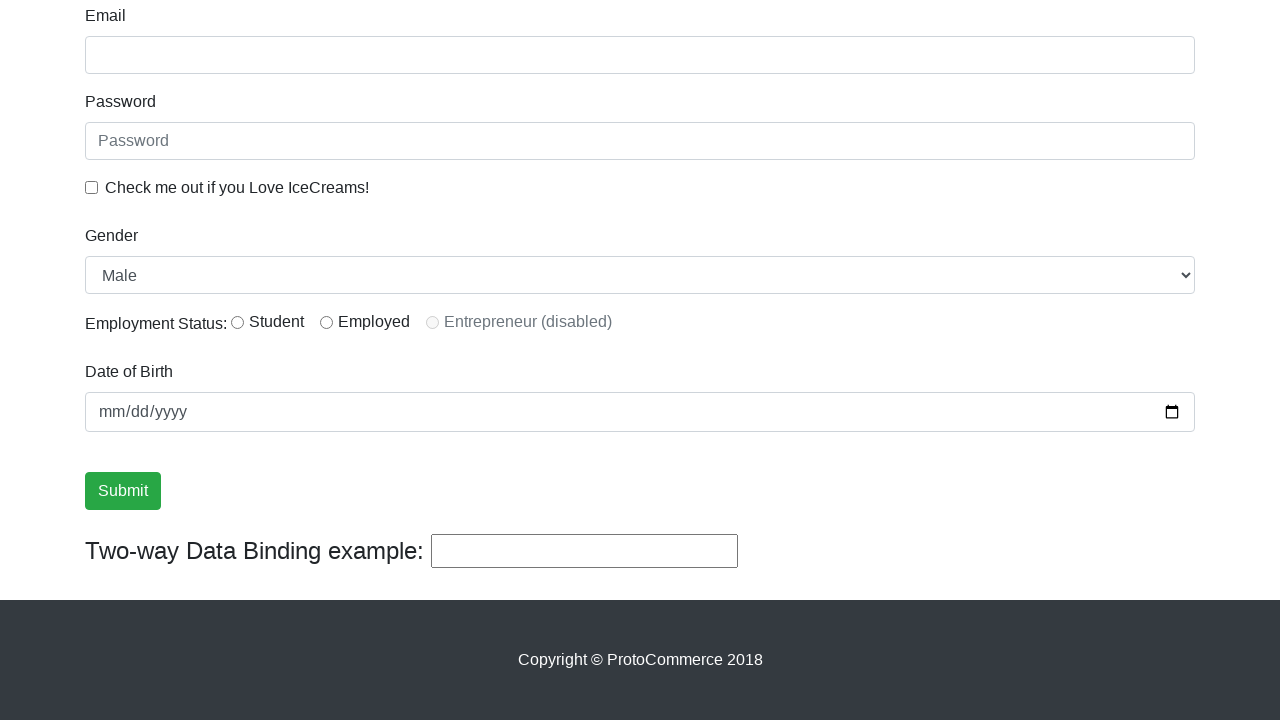

Scrolled page smoothly to position 636 pixels
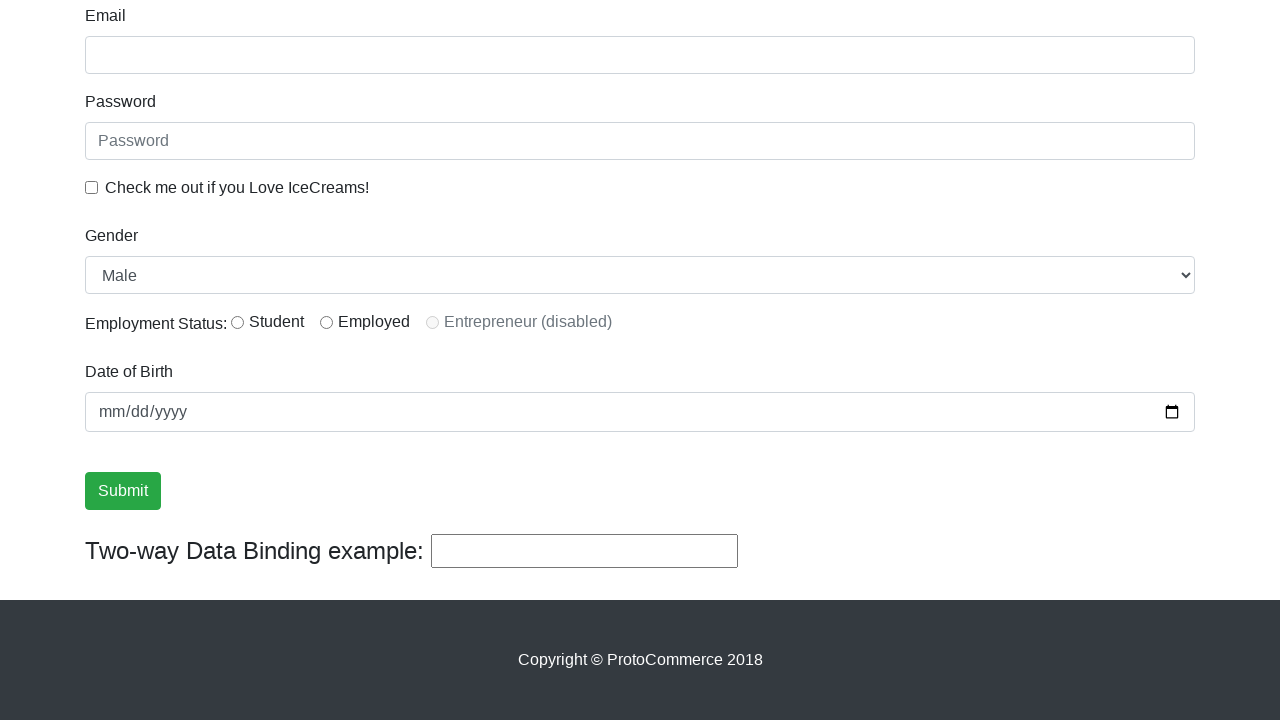

Scrolled page smoothly to position 641 pixels
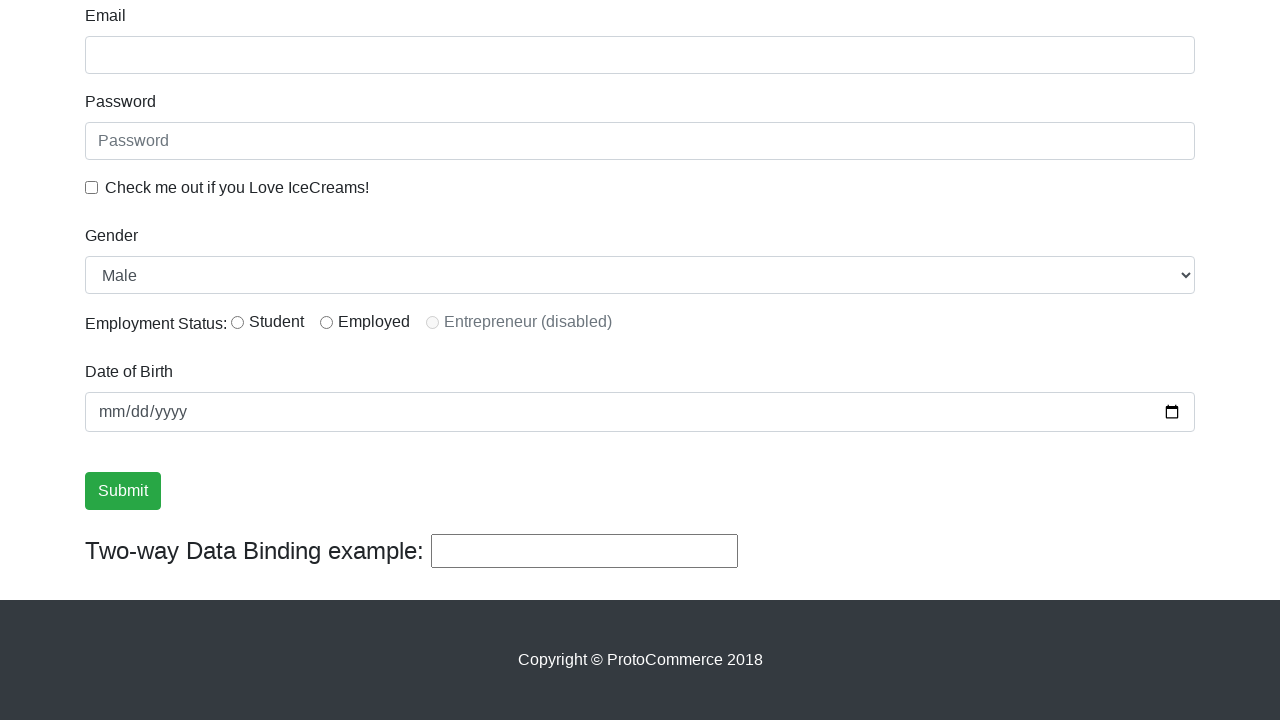

Scrolled page smoothly to position 646 pixels
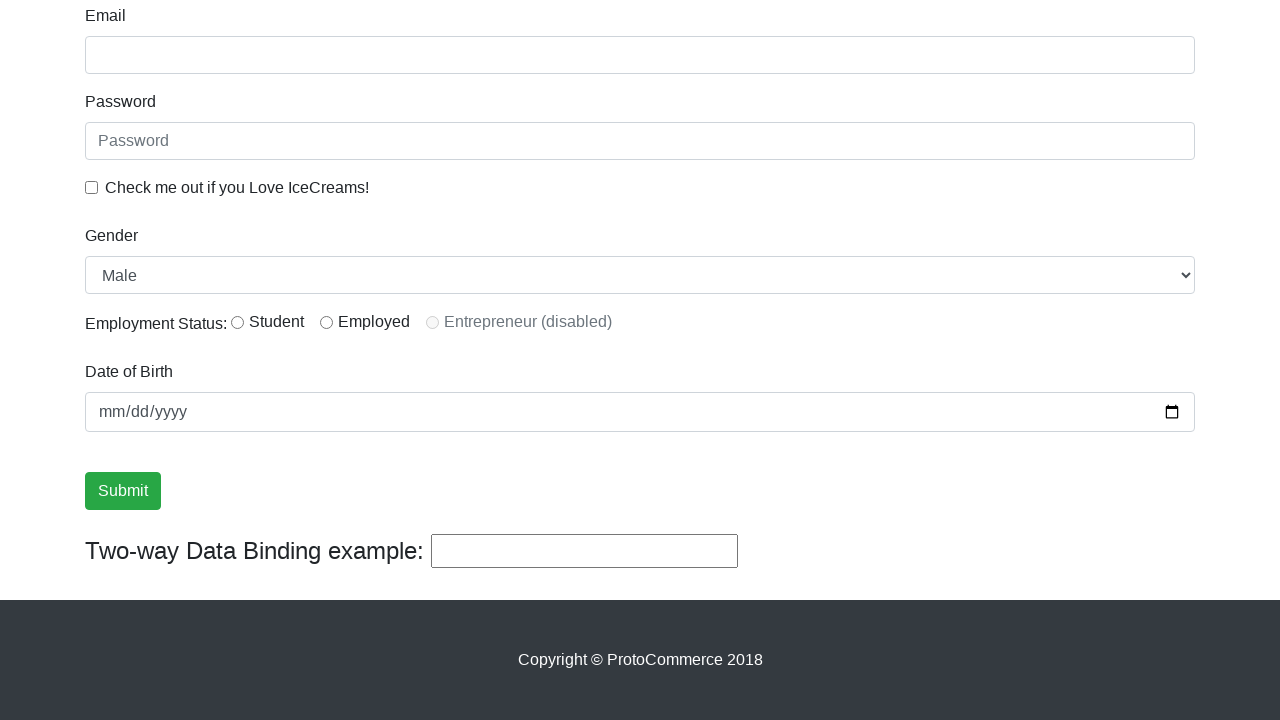

Scrolled page smoothly to position 651 pixels
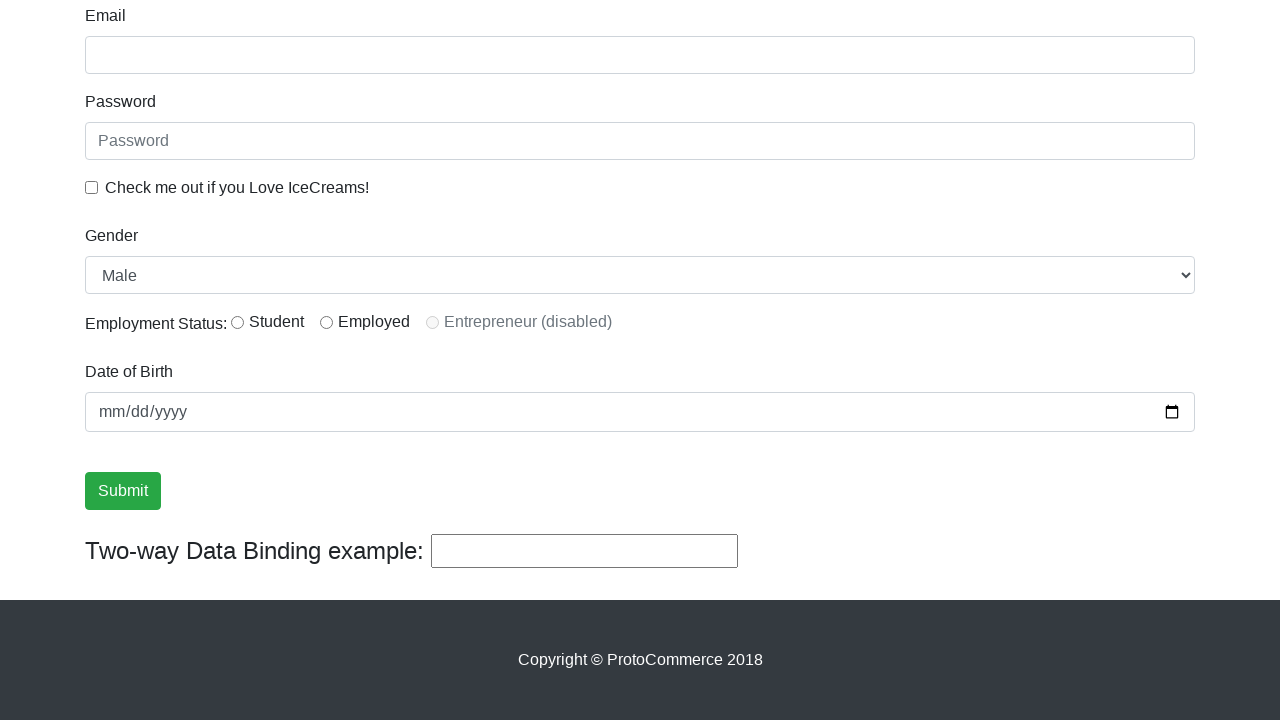

Scrolled page smoothly to position 656 pixels
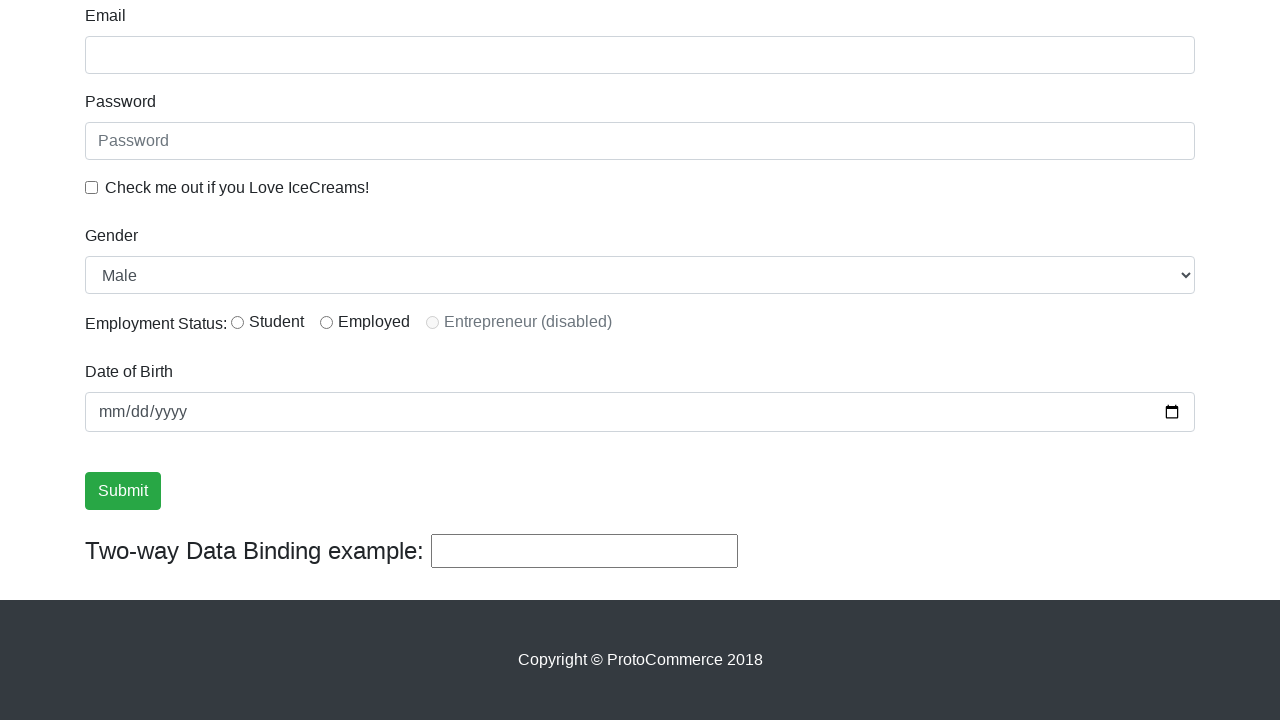

Scrolled page smoothly to position 661 pixels
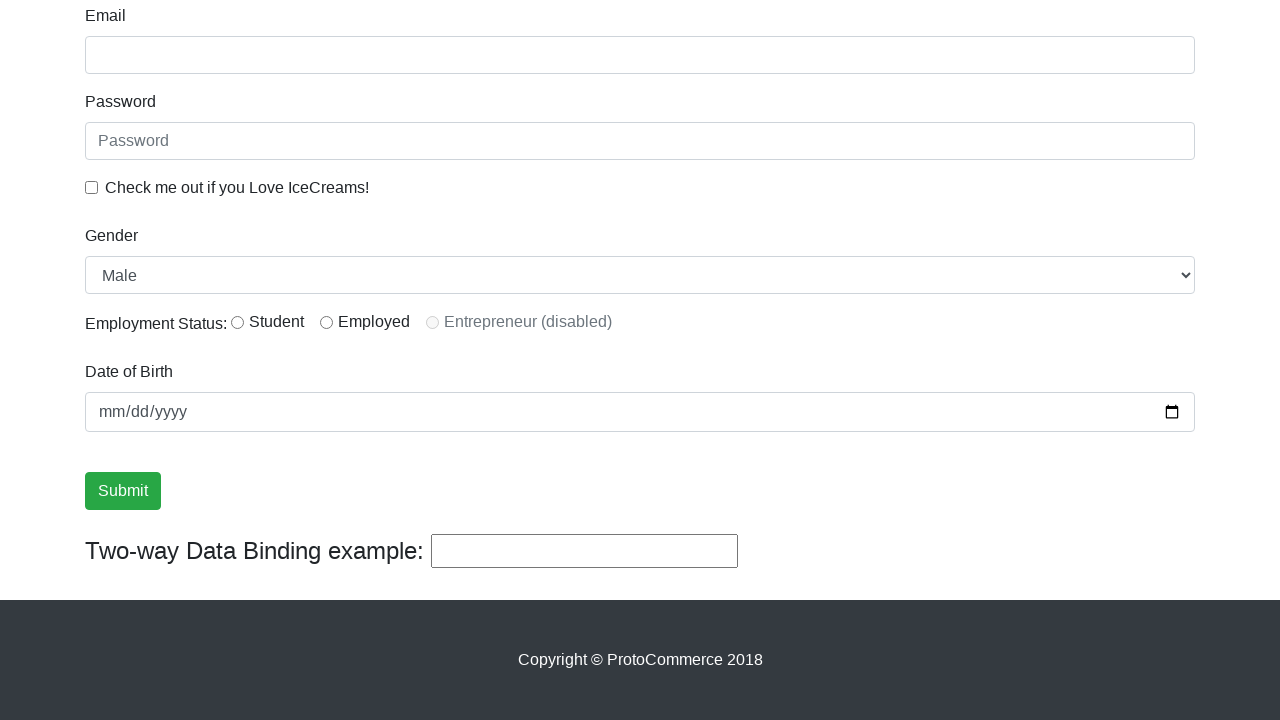

Scrolled page smoothly to position 666 pixels
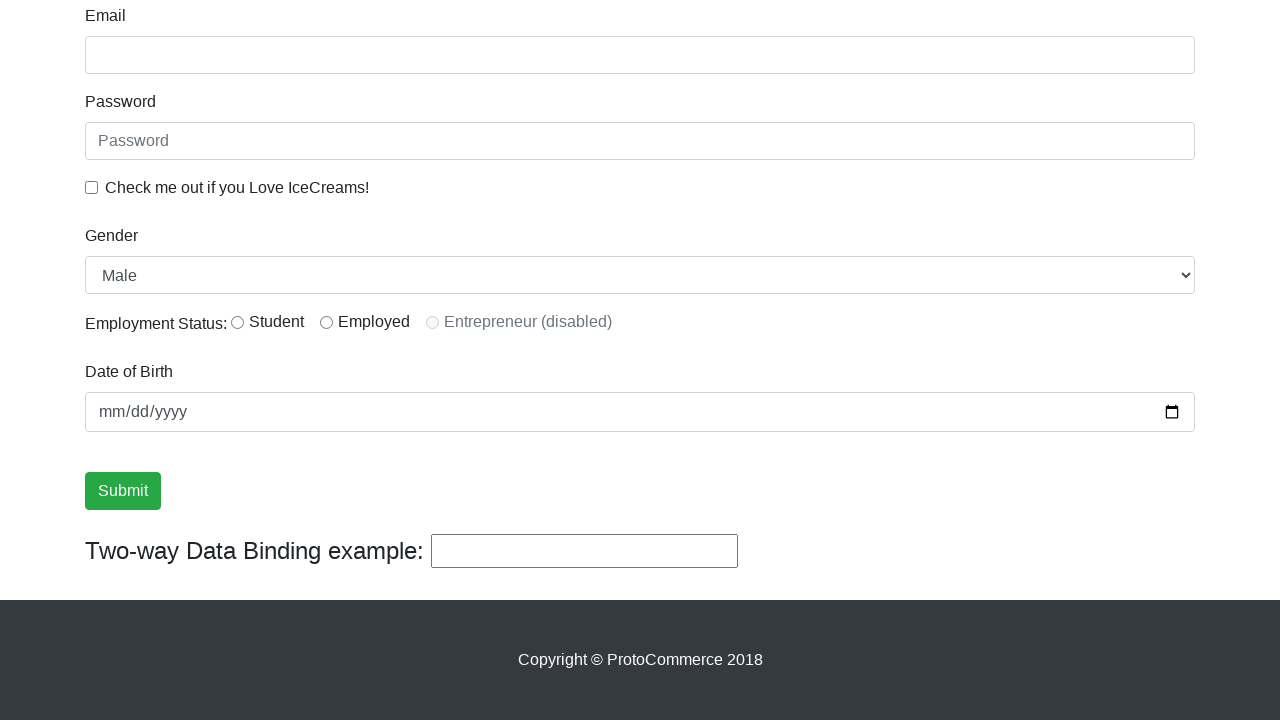

Scrolled page smoothly to position 671 pixels
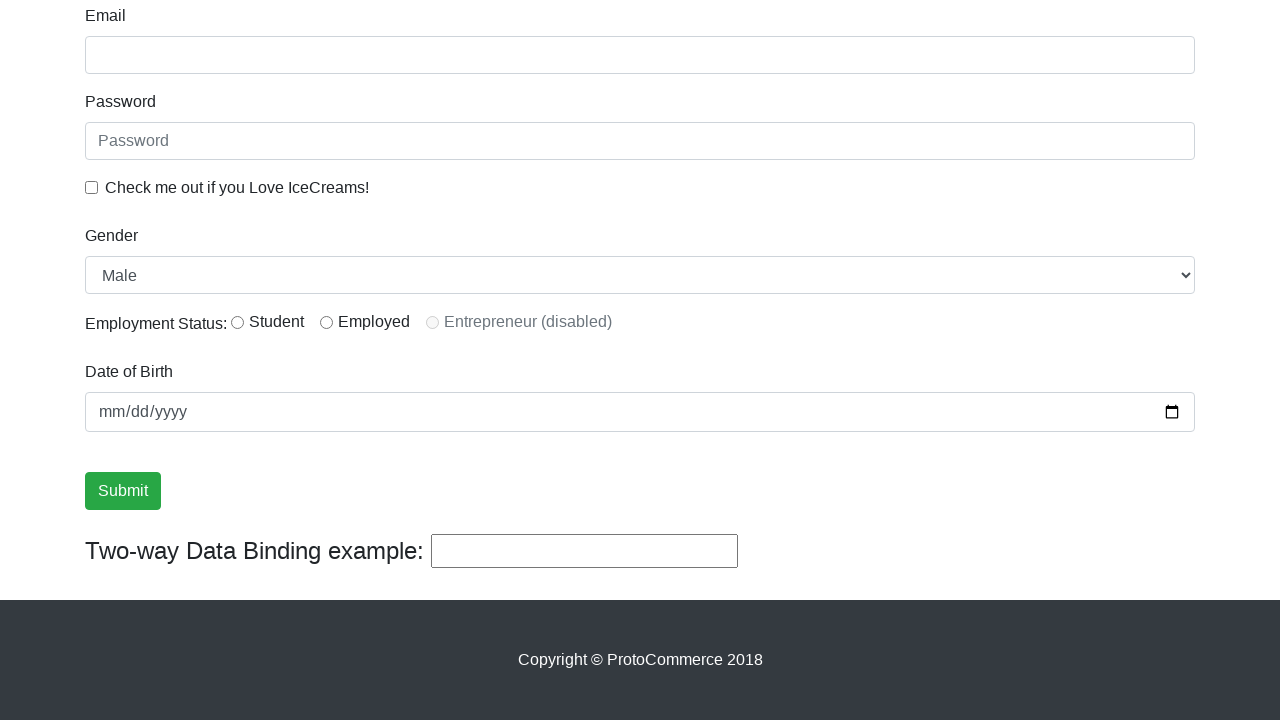

Scrolled page smoothly to position 676 pixels
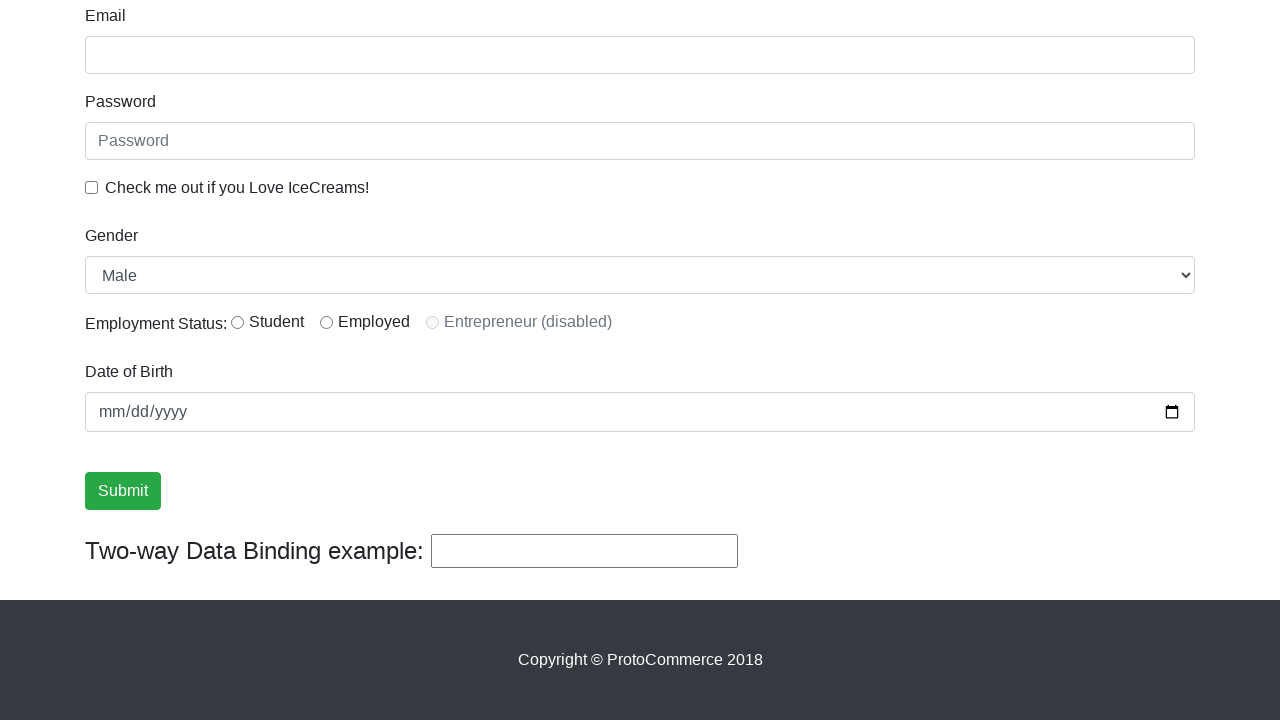

Scrolled page smoothly to position 681 pixels
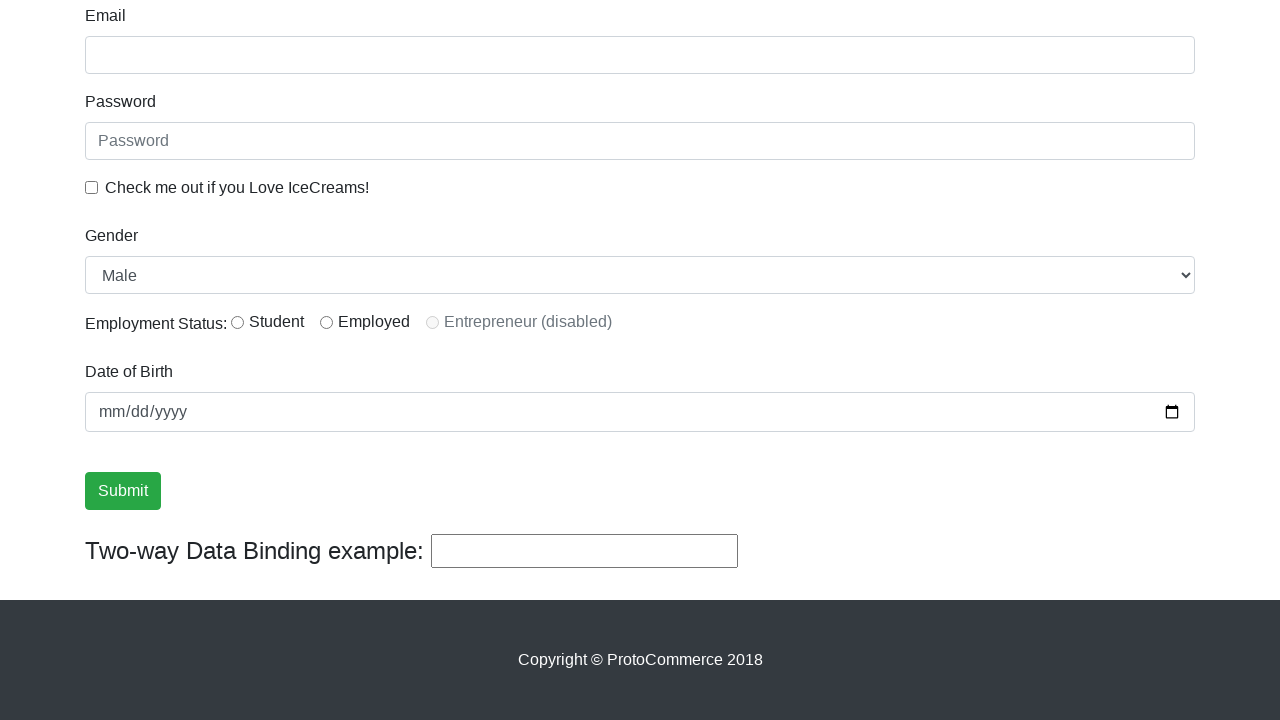

Scrolled page smoothly to position 686 pixels
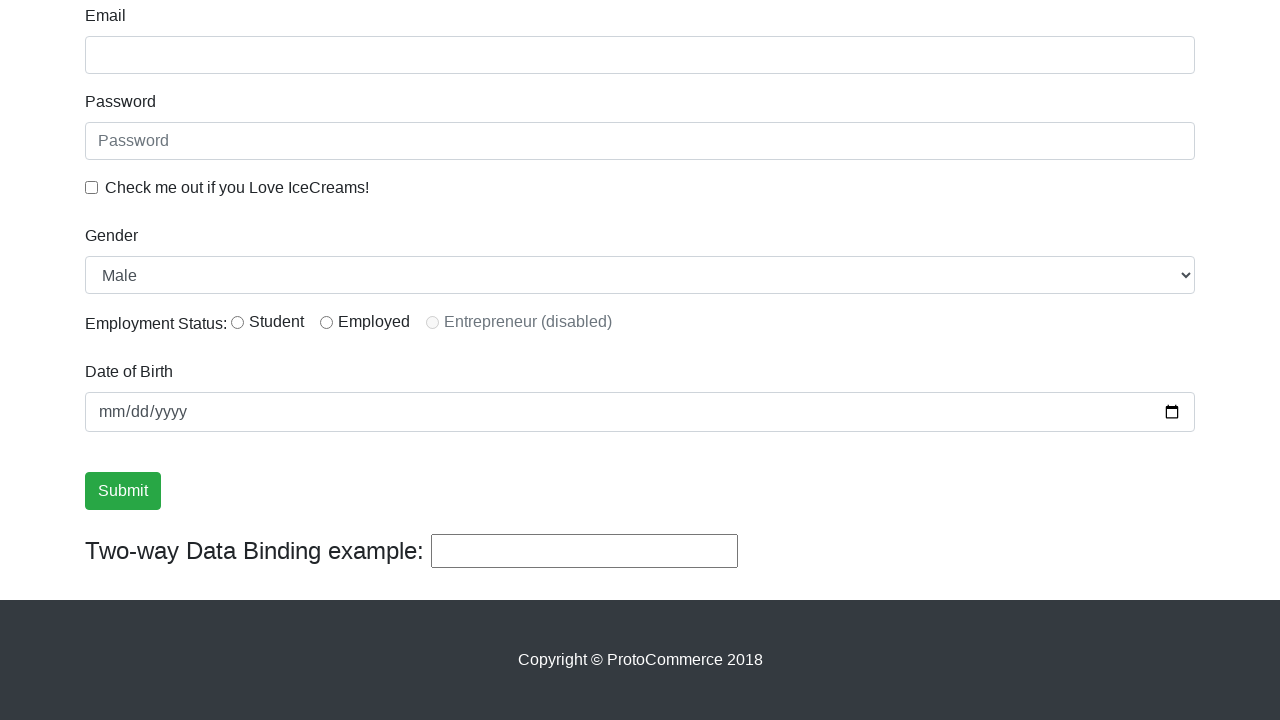

Scrolled page smoothly to position 691 pixels
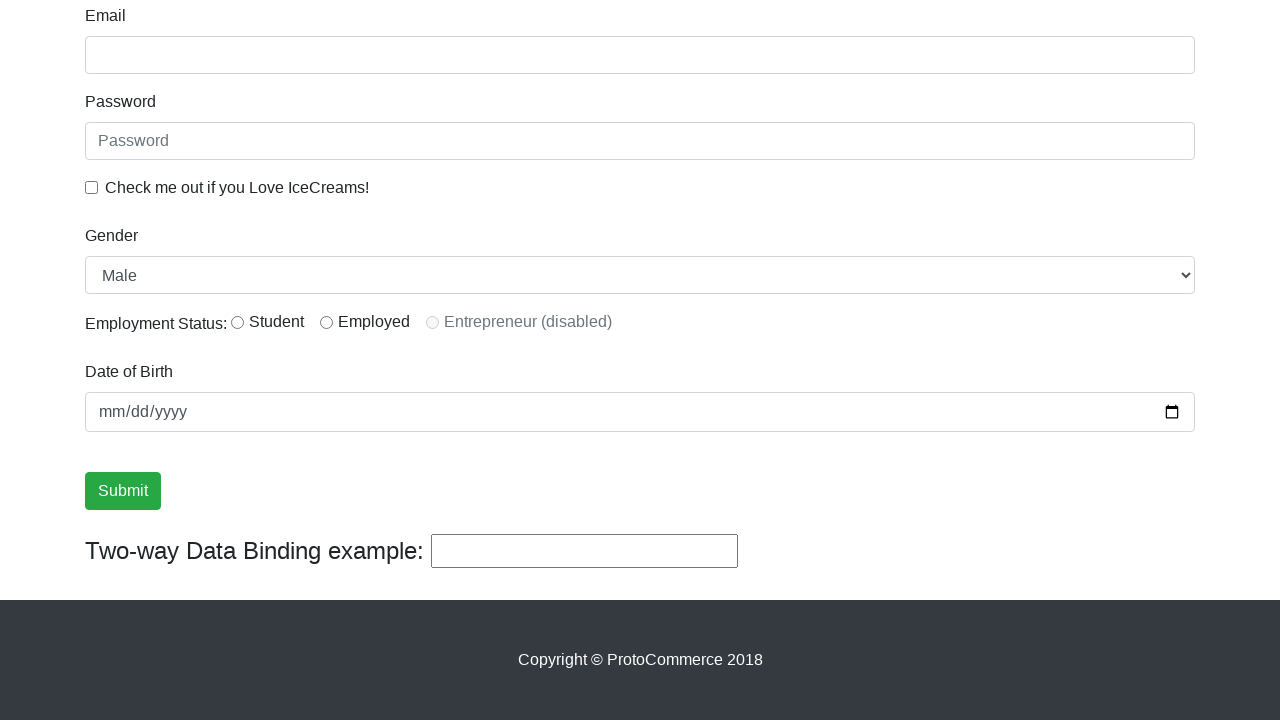

Scrolled page smoothly to position 696 pixels
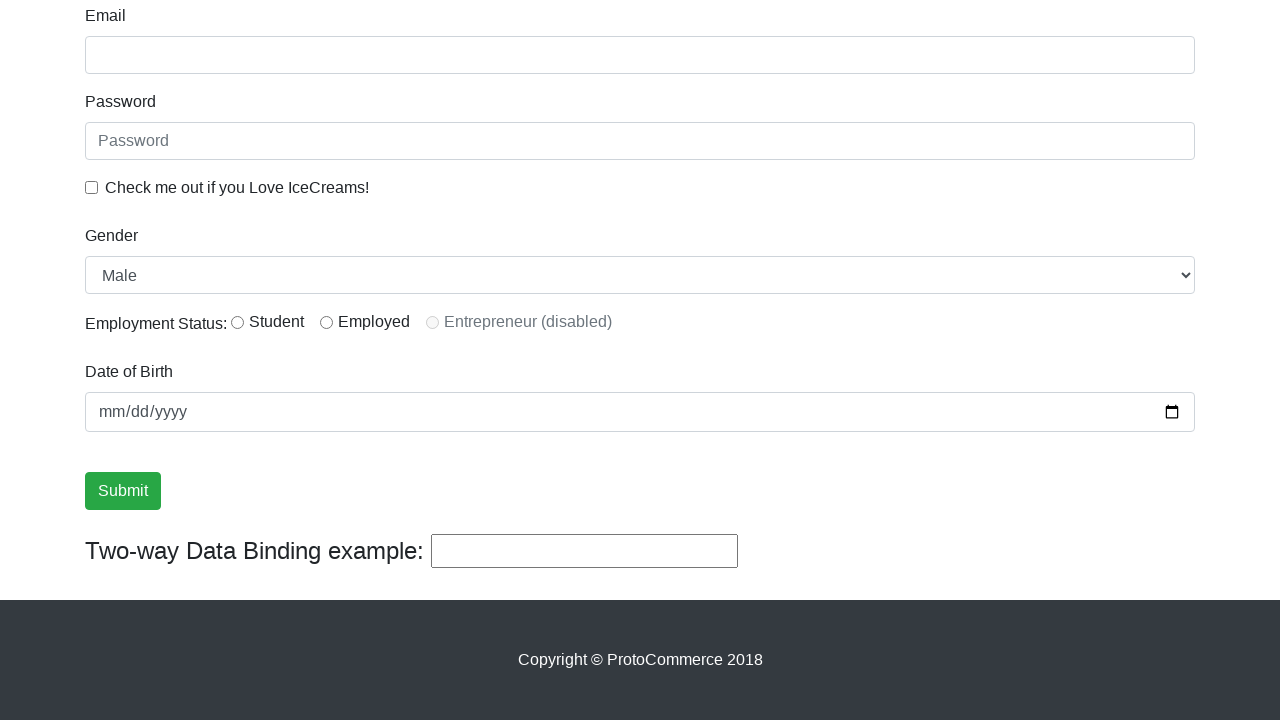

Scrolled page smoothly to position 701 pixels
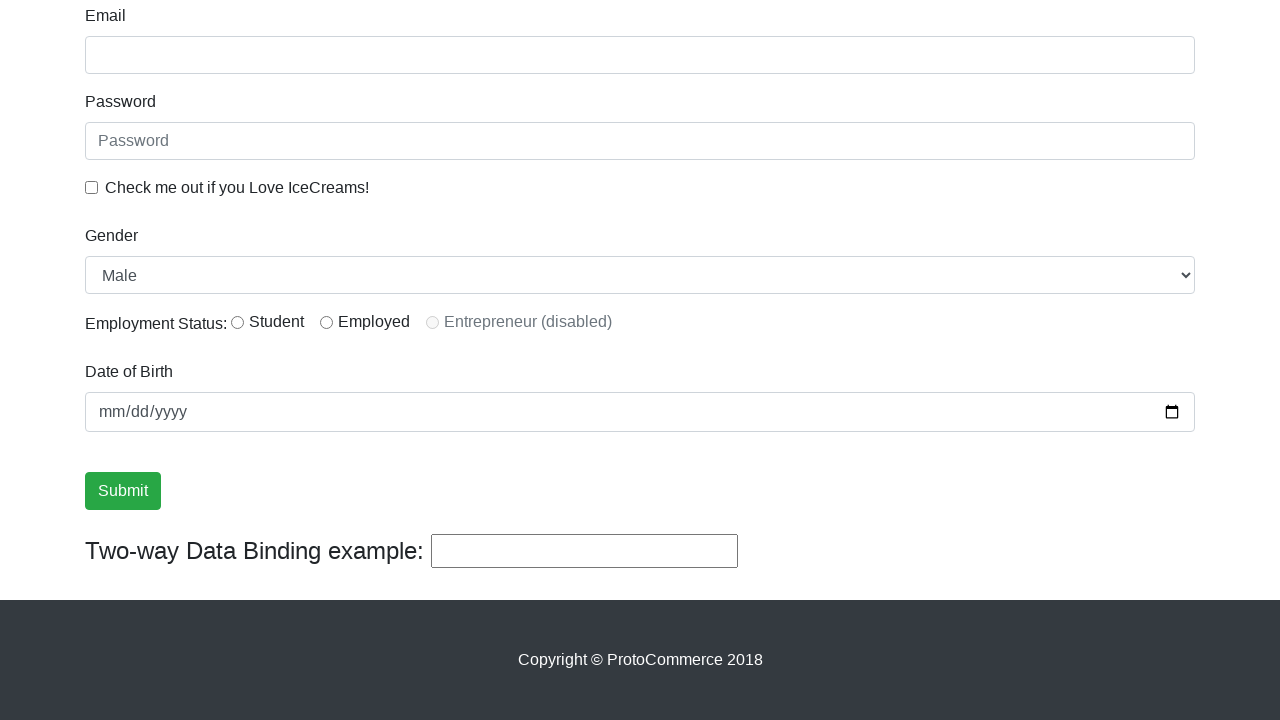

Scrolled page smoothly to position 706 pixels
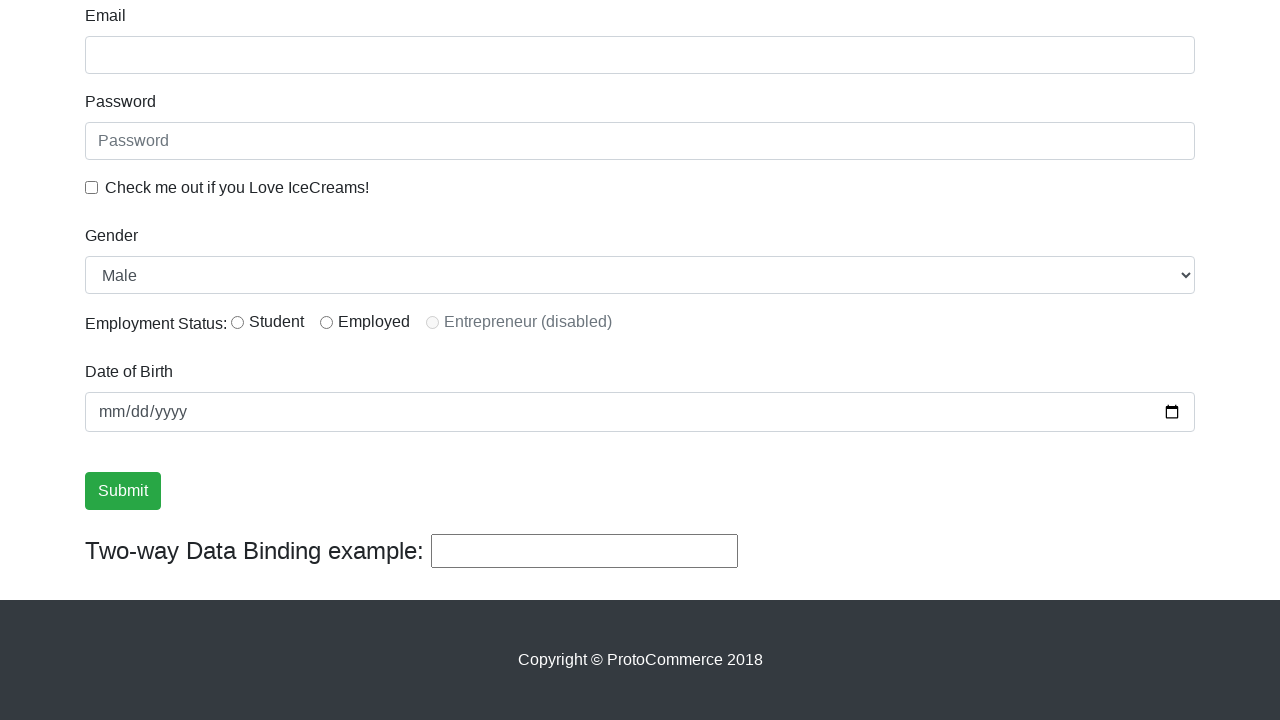

Scrolled page smoothly to position 711 pixels
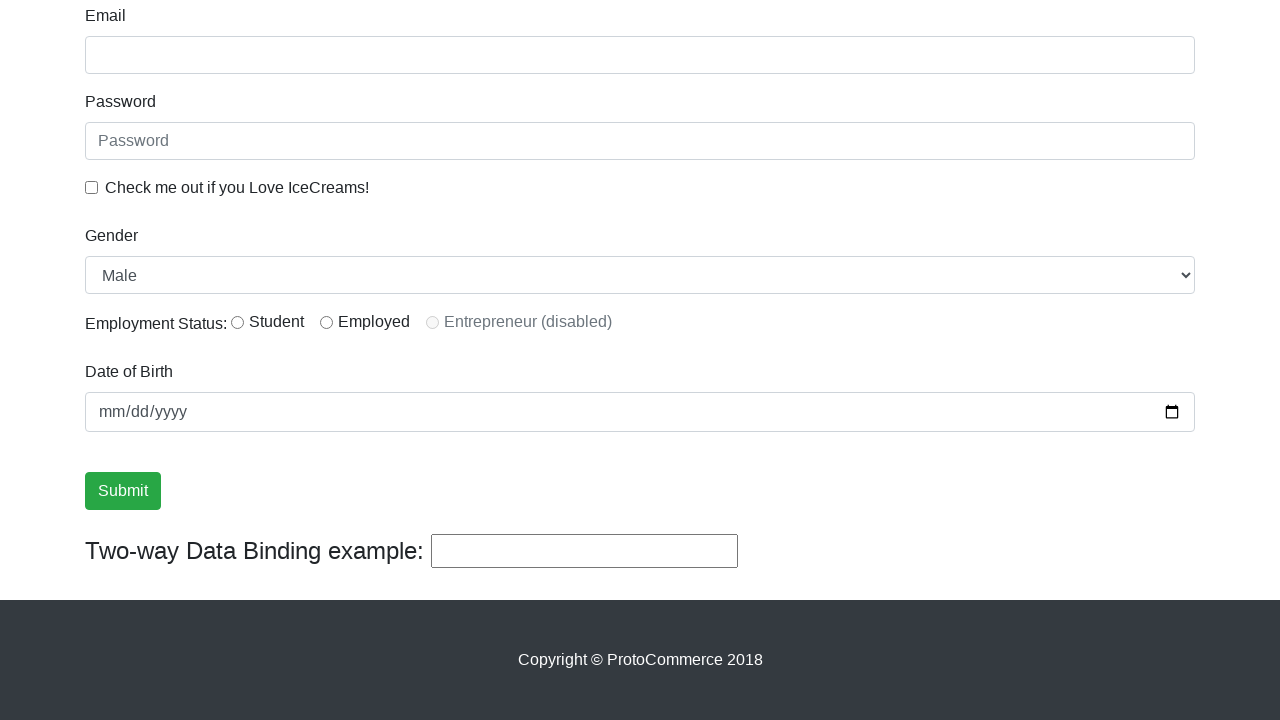

Scrolled page smoothly to position 716 pixels
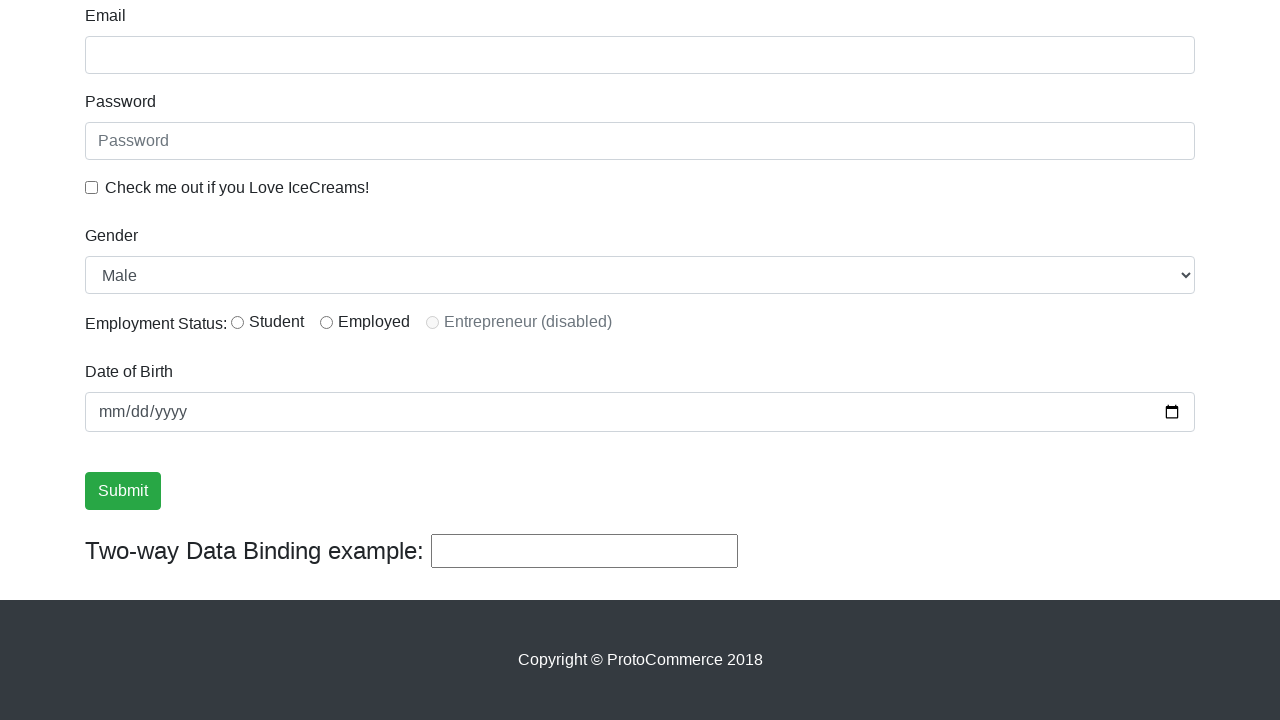

Scrolled page smoothly to position 721 pixels
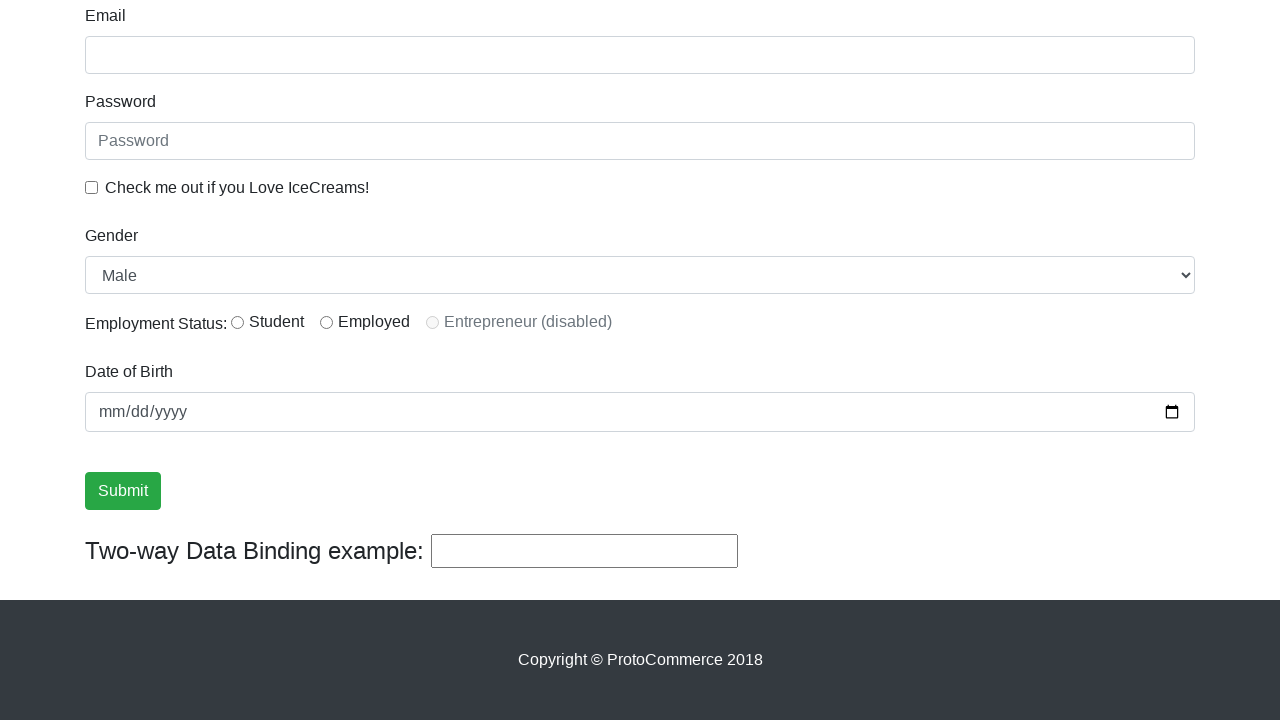

Scrolled page smoothly to position 726 pixels
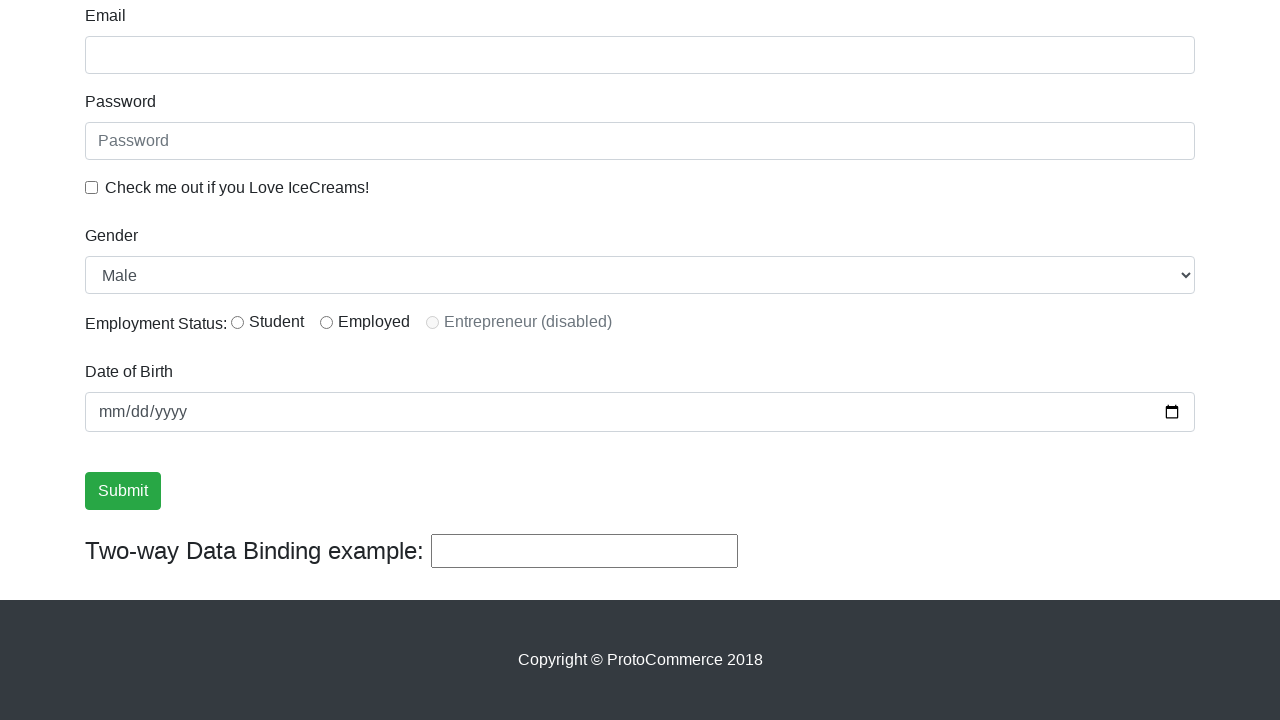

Scrolled page smoothly to position 731 pixels
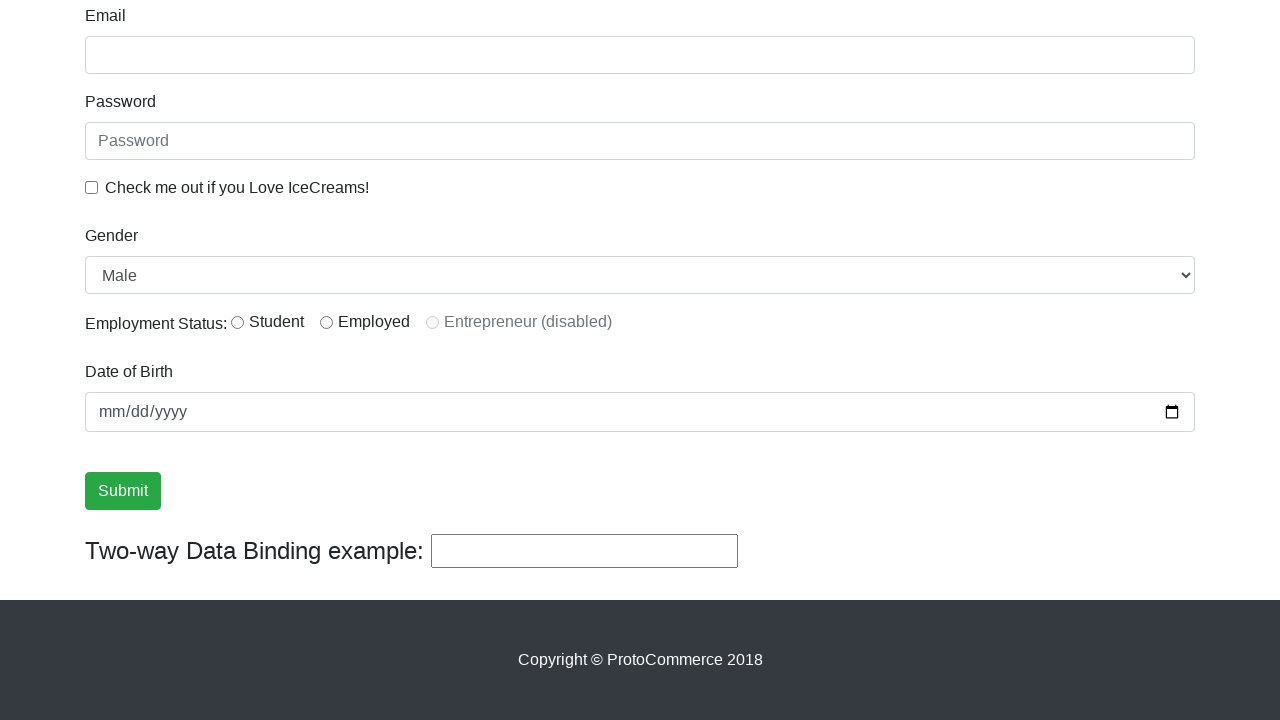

Scrolled page smoothly to position 736 pixels
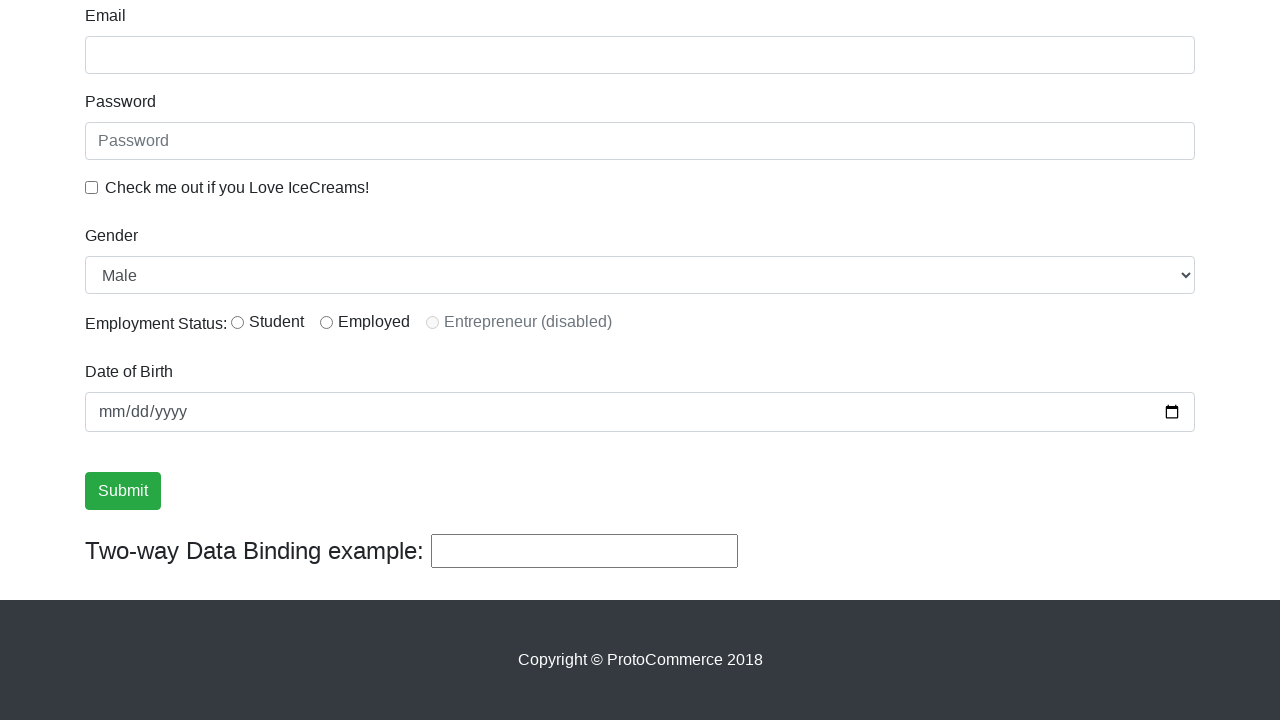

Scrolled page smoothly to position 741 pixels
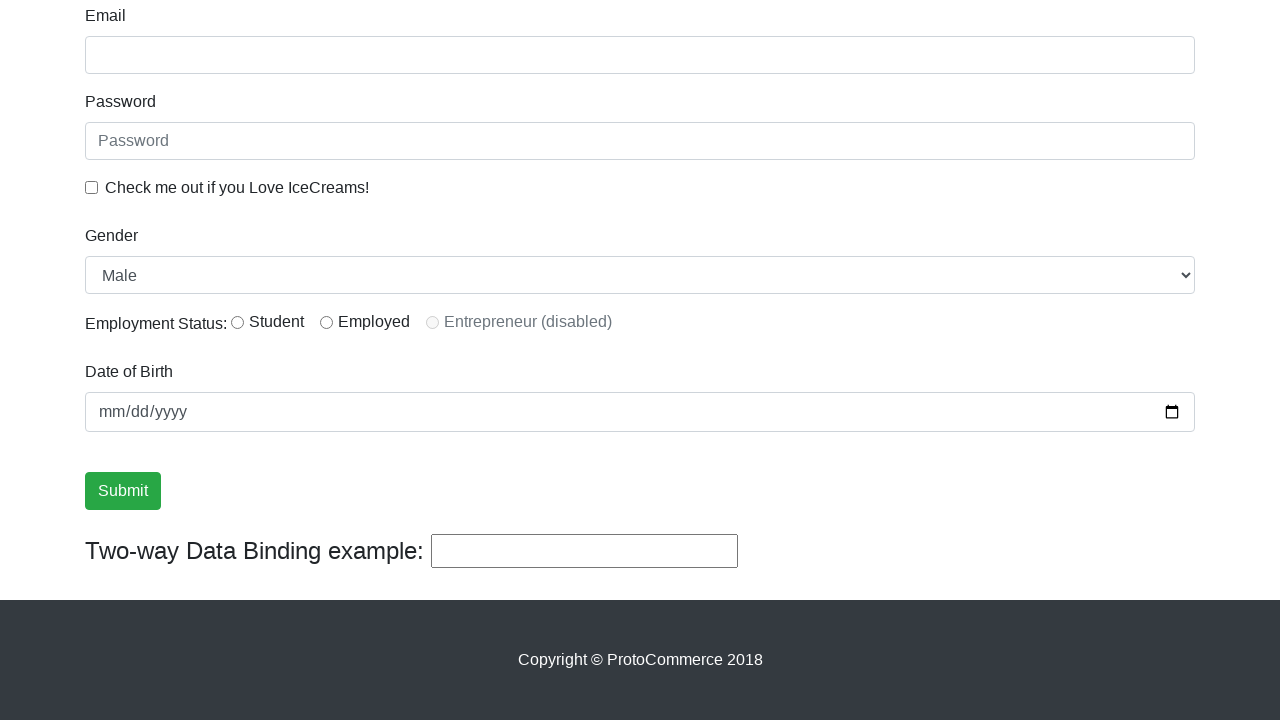

Scrolled page smoothly to position 746 pixels
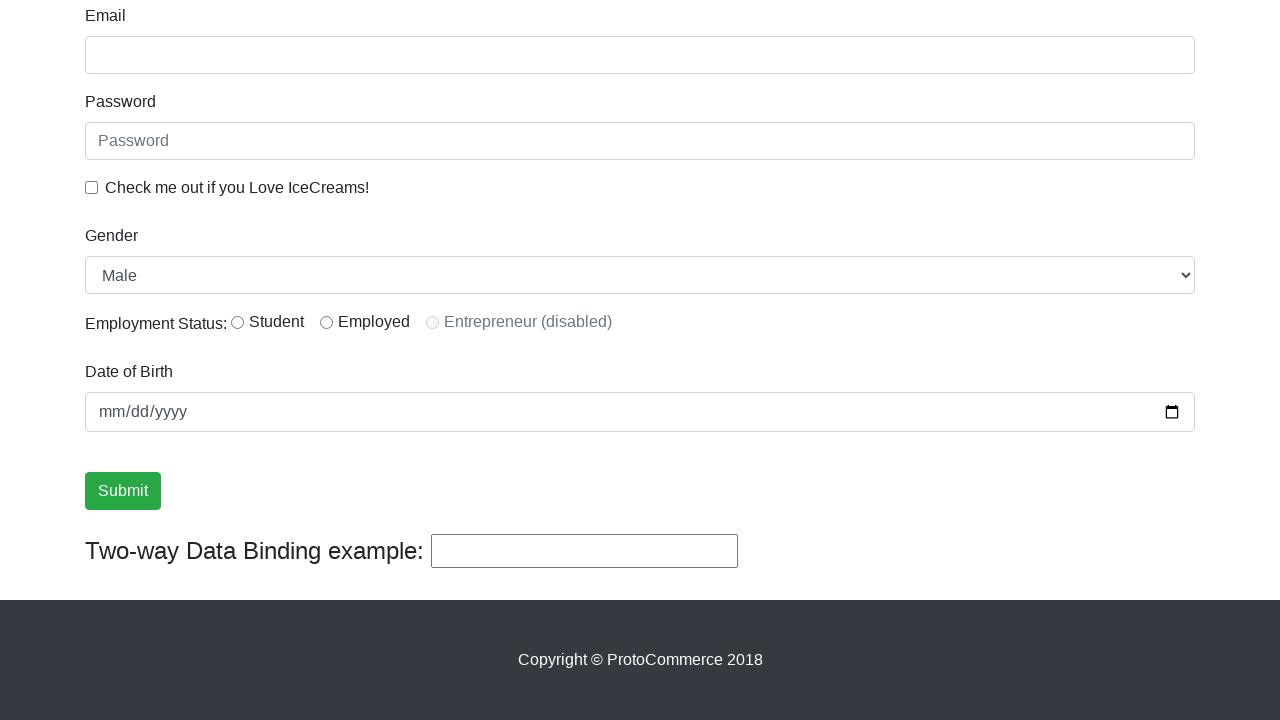

Scrolled page smoothly to position 751 pixels
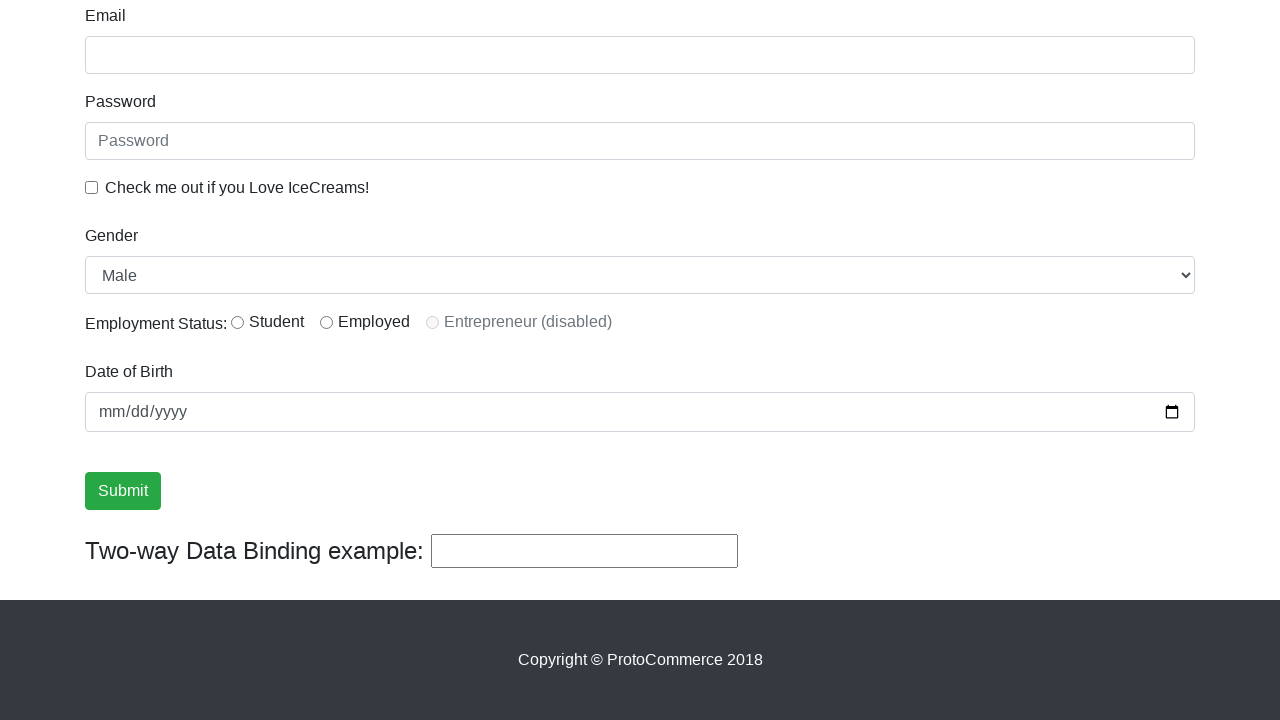

Scrolled page smoothly to position 756 pixels
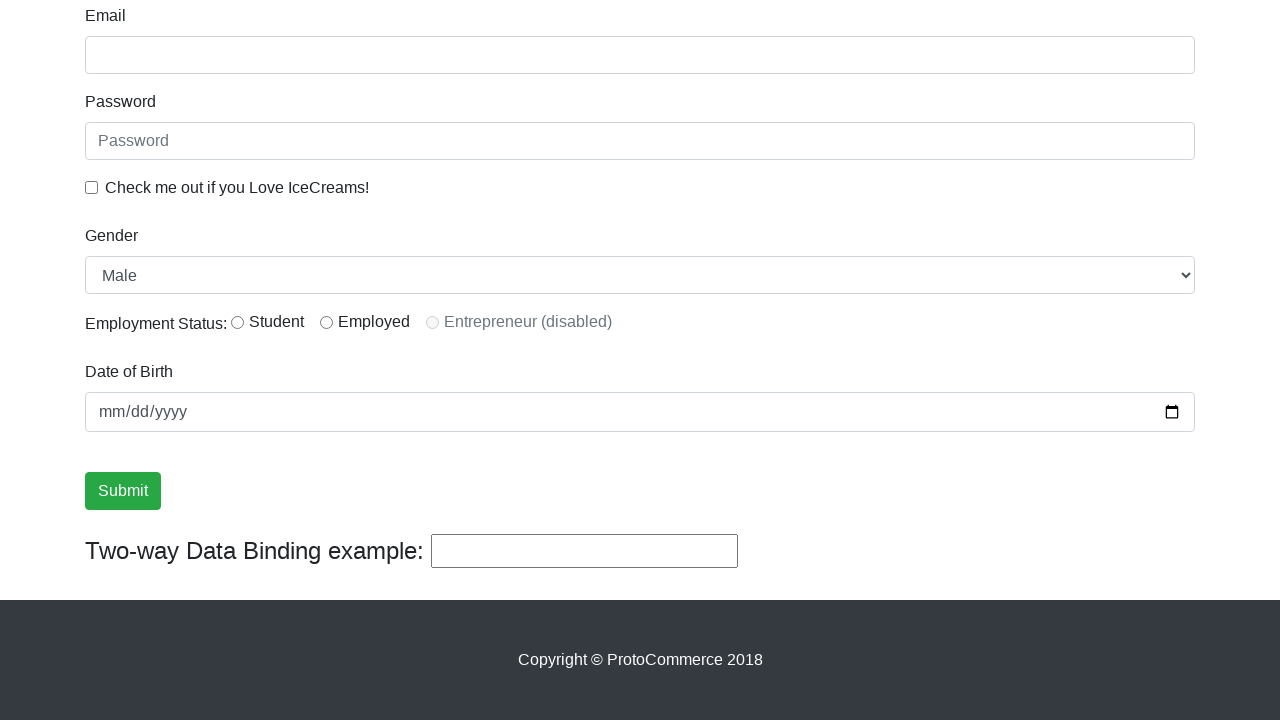

Scrolled page smoothly to position 761 pixels
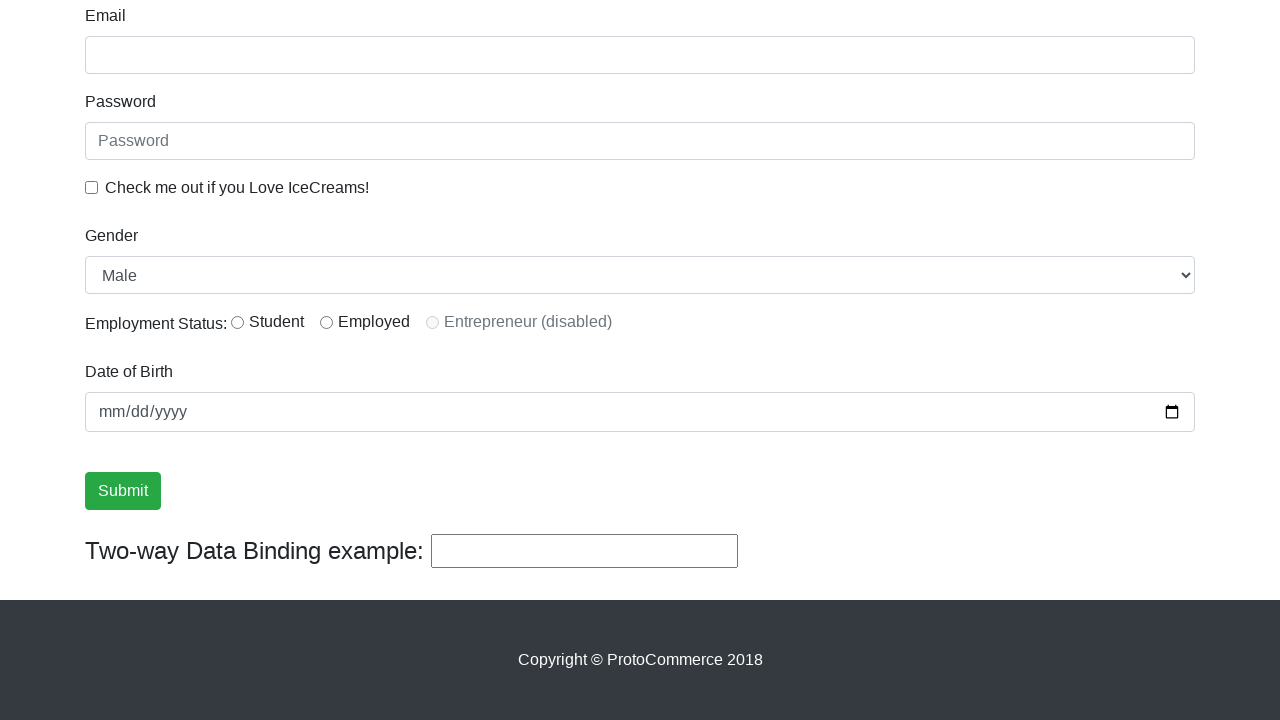

Scrolled page smoothly to position 766 pixels
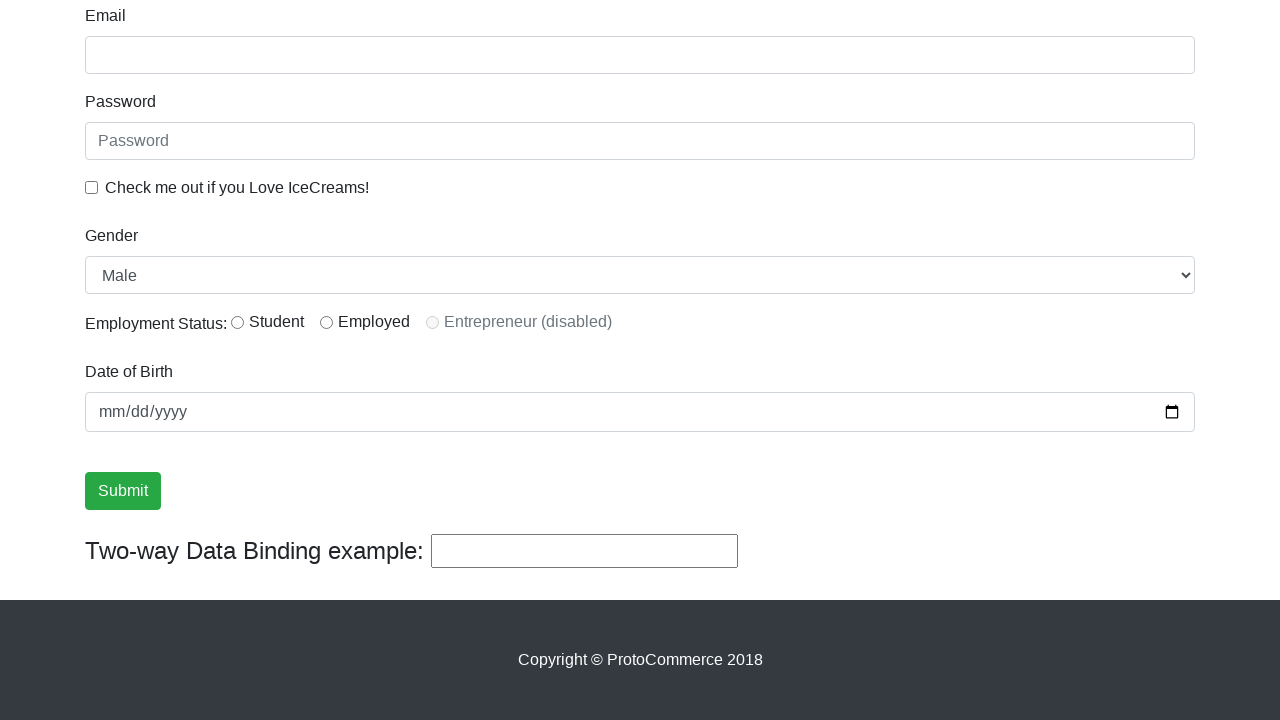

Scrolled page smoothly to position 771 pixels
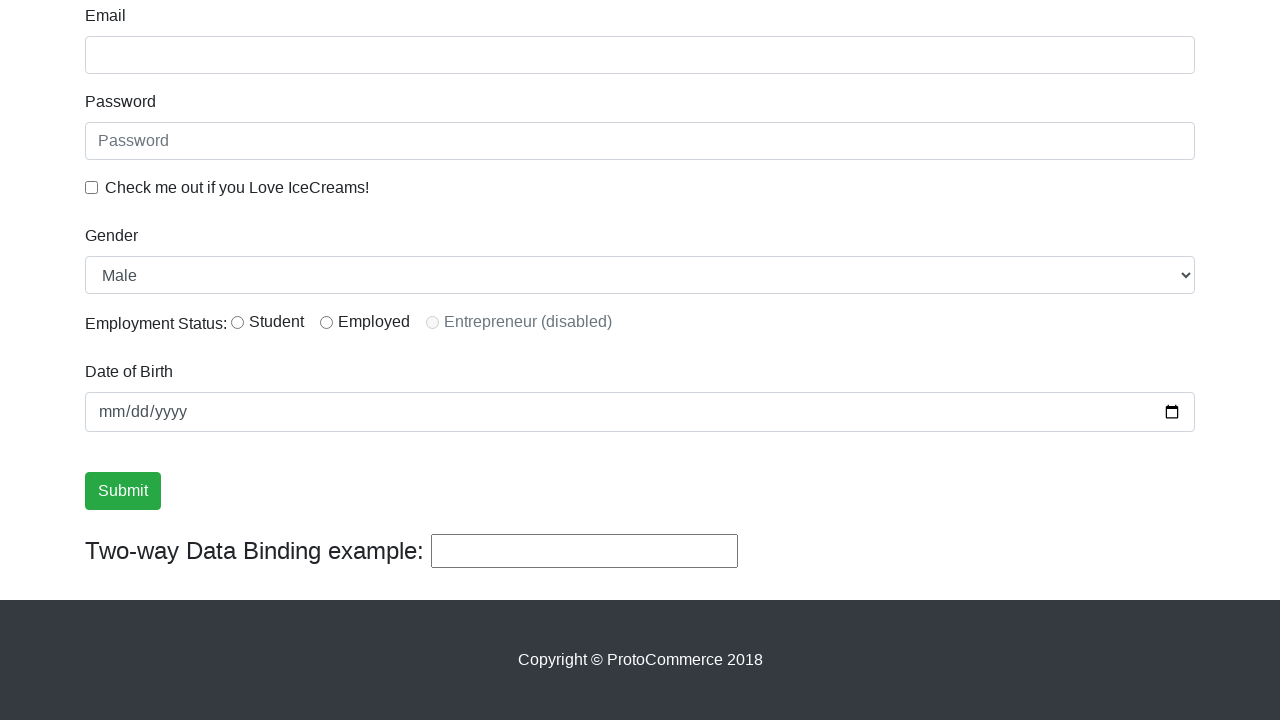

Scrolled page smoothly to position 776 pixels
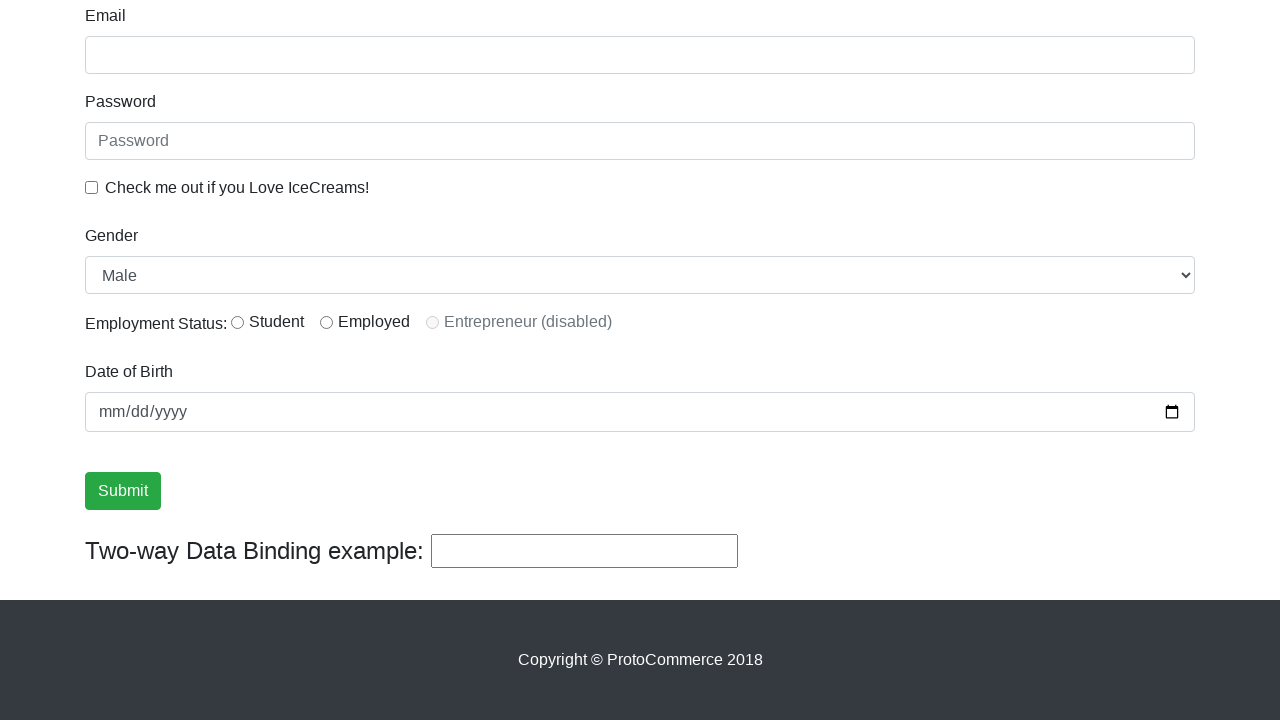

Scrolled page smoothly to position 781 pixels
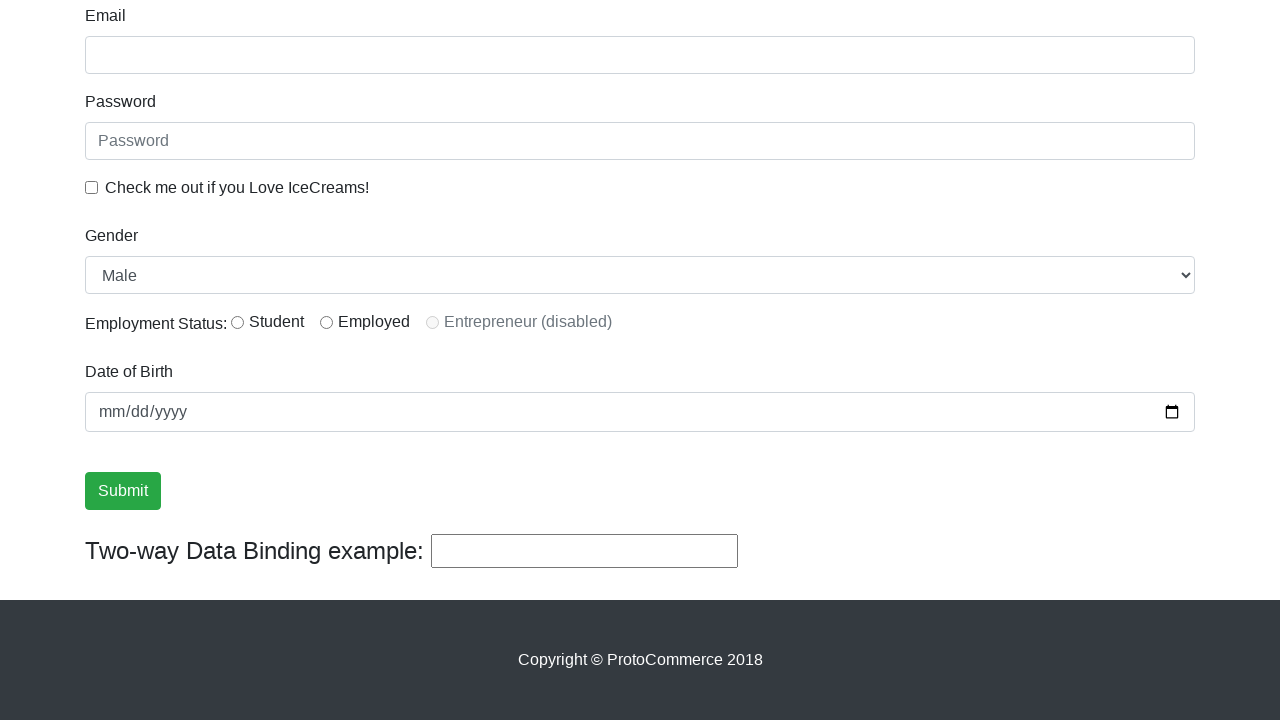

Scrolled page smoothly to position 786 pixels
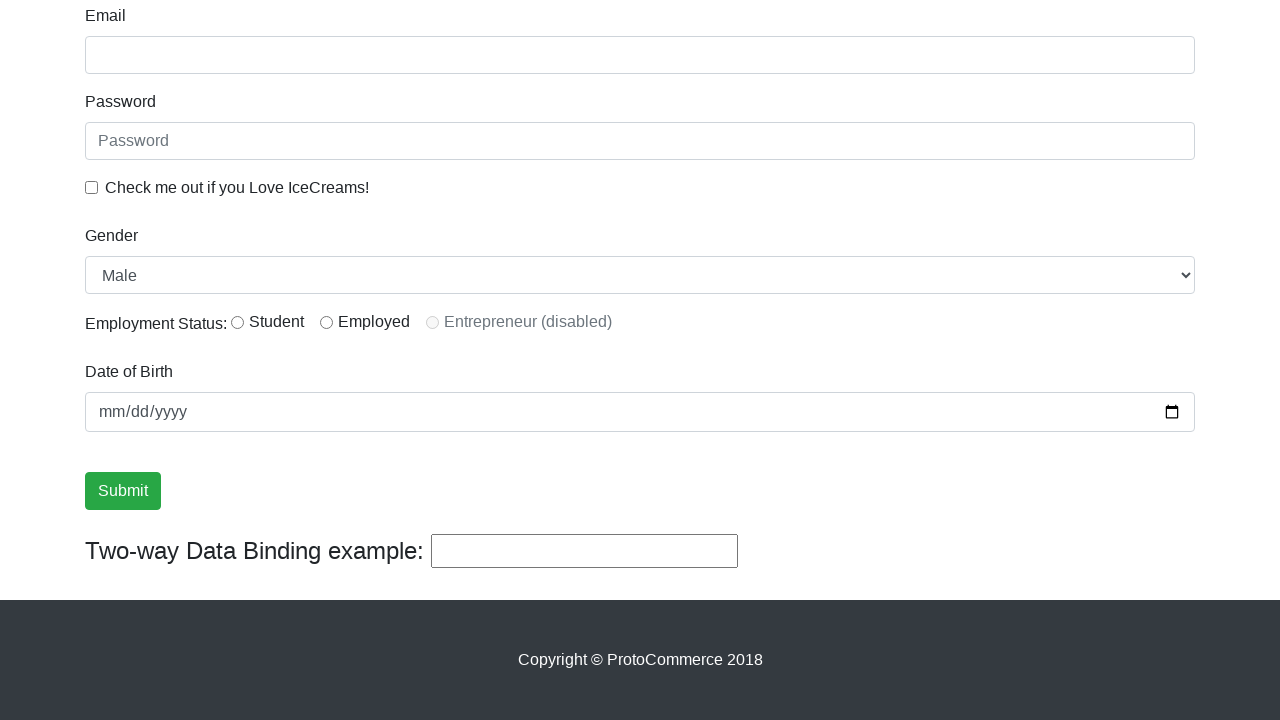

Scrolled page smoothly to position 791 pixels
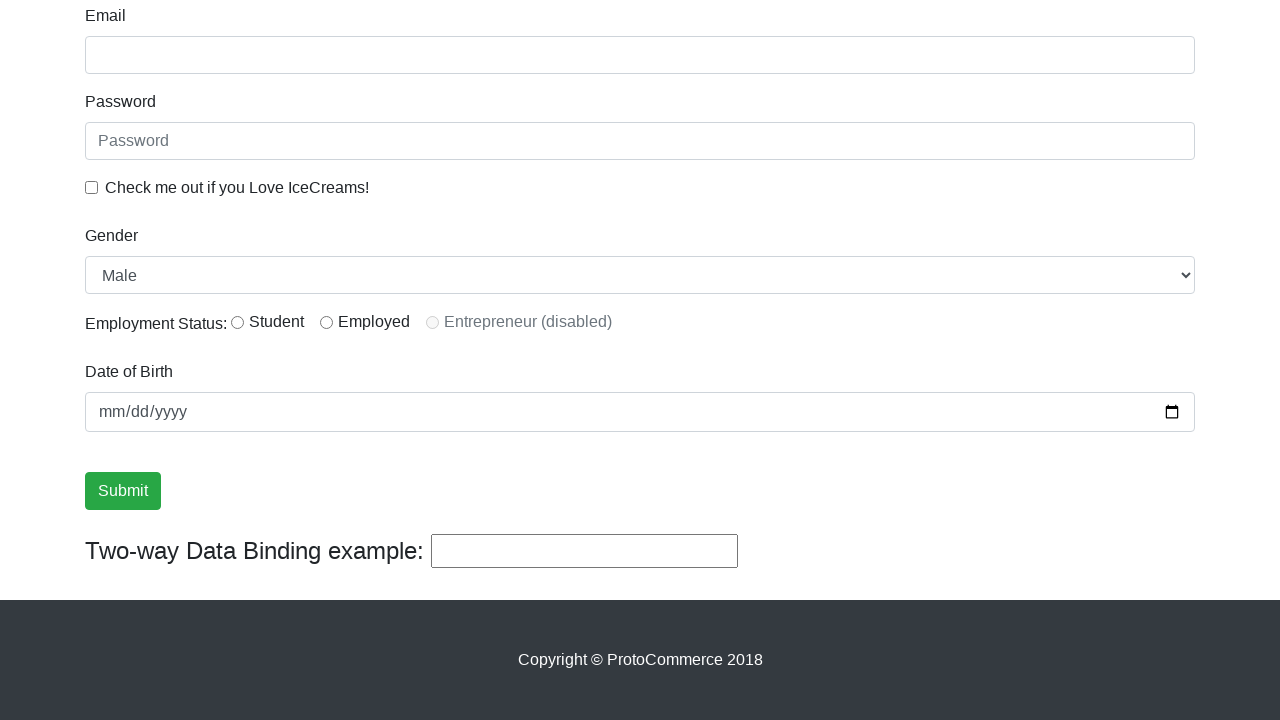

Scrolled page smoothly to position 796 pixels
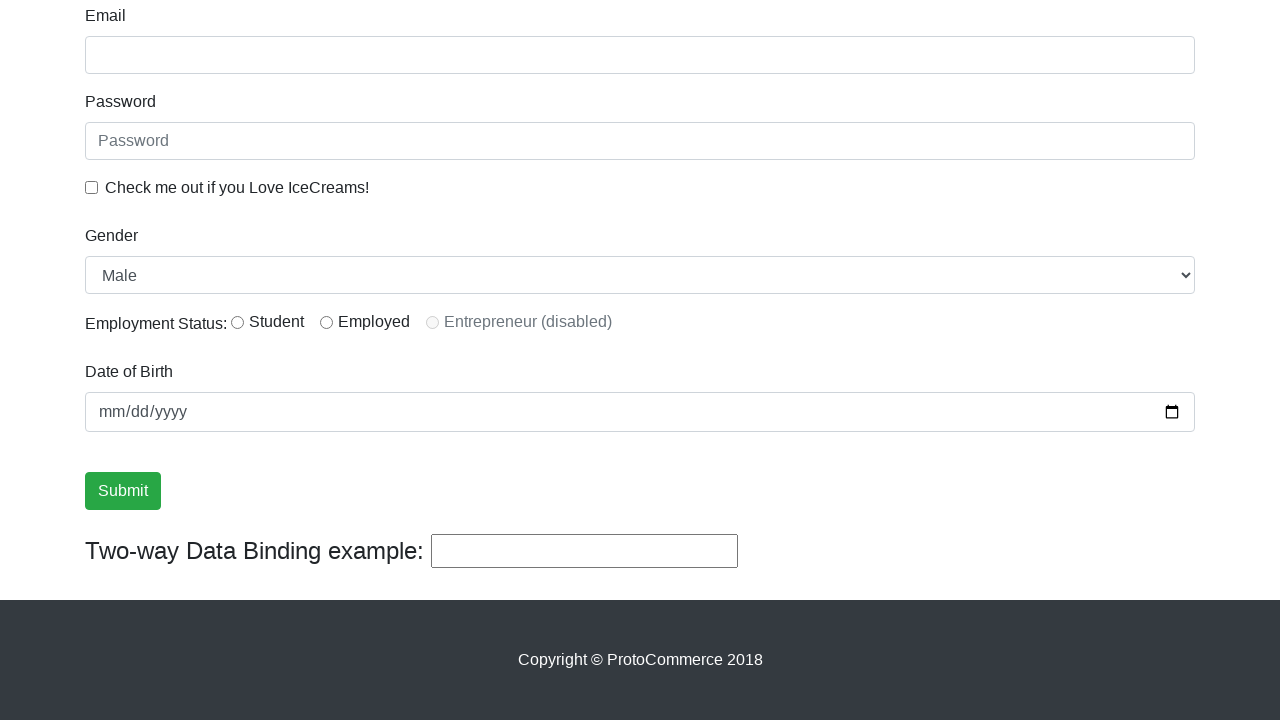

Scrolled page smoothly to position 801 pixels
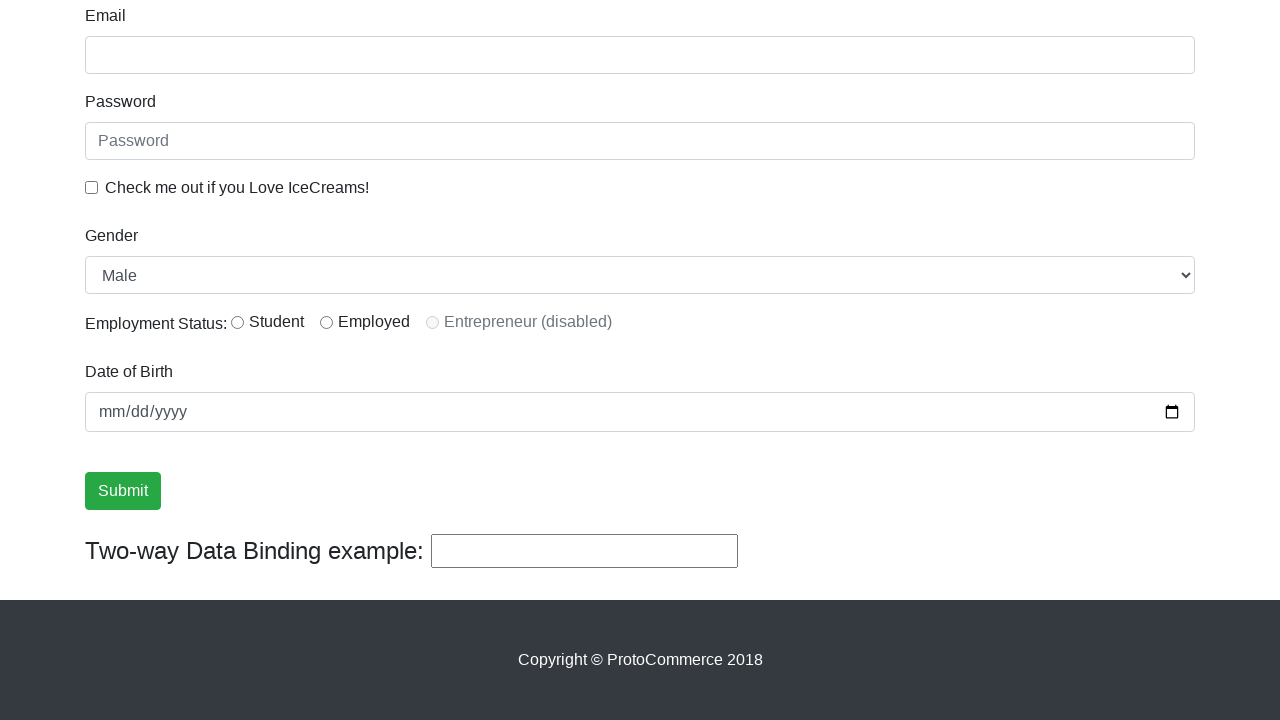

Scrolled page smoothly to position 806 pixels
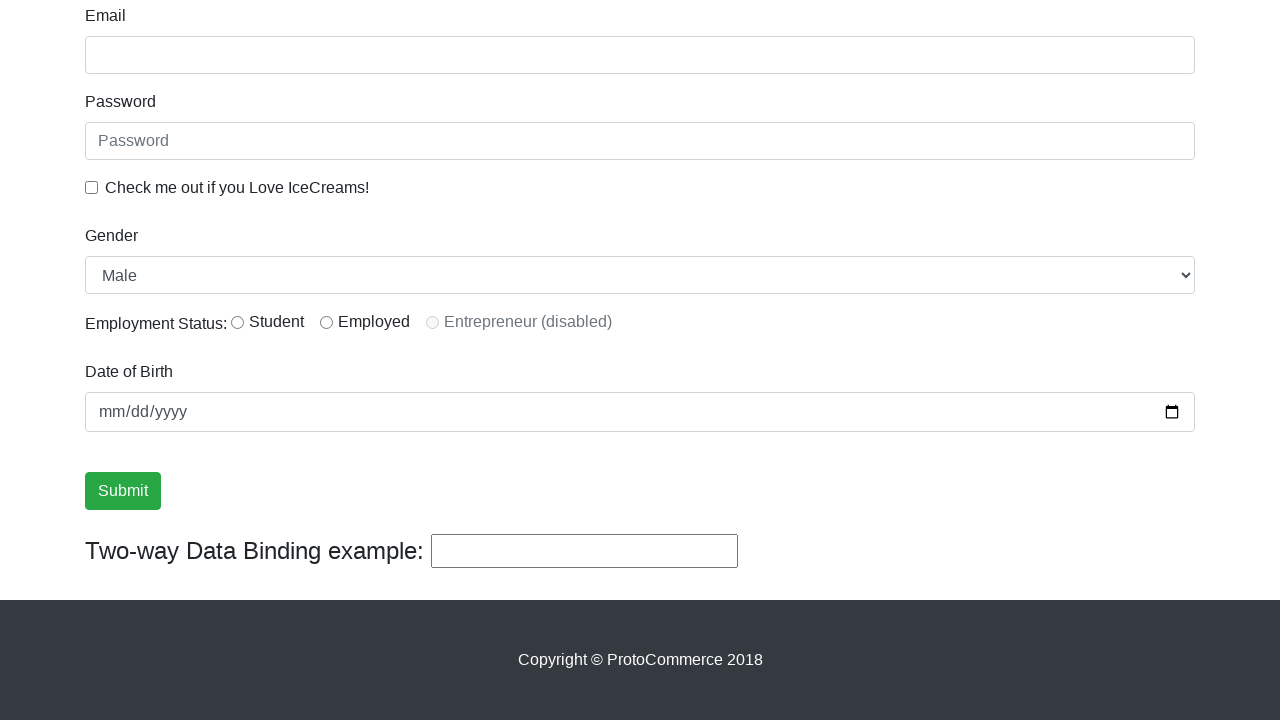

Scrolled page smoothly to position 811 pixels
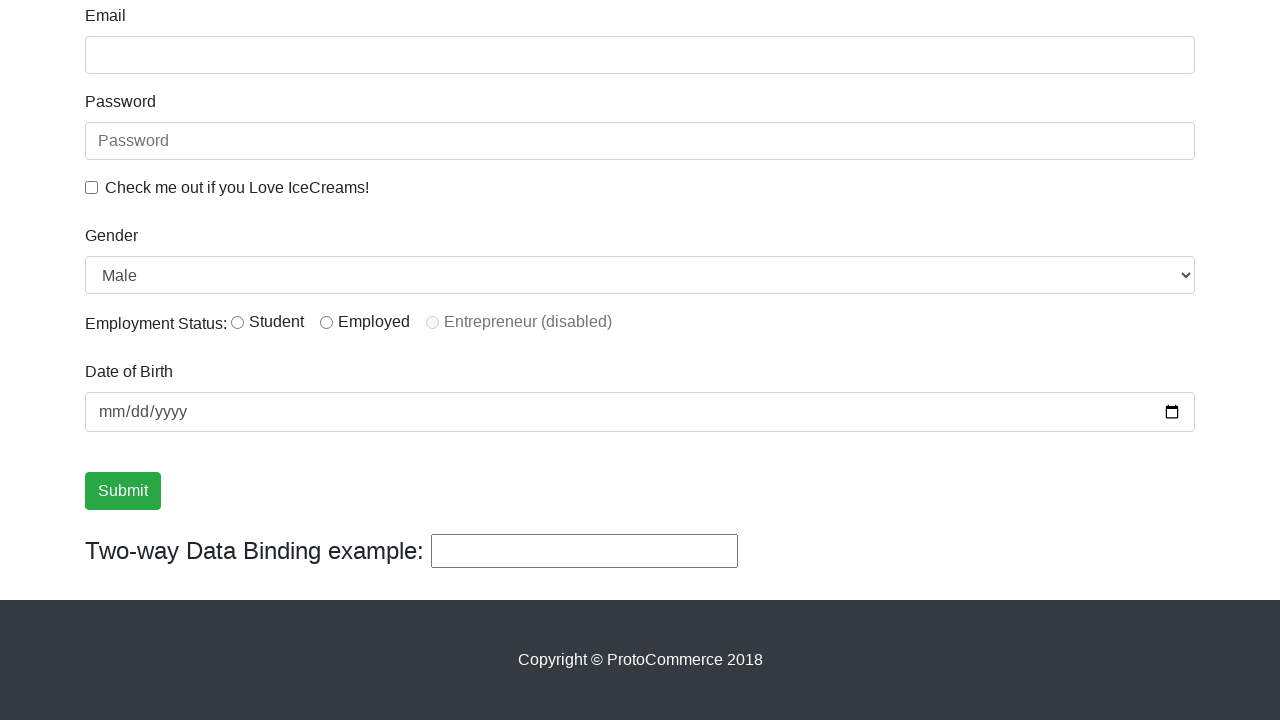

Scrolled page smoothly to position 816 pixels
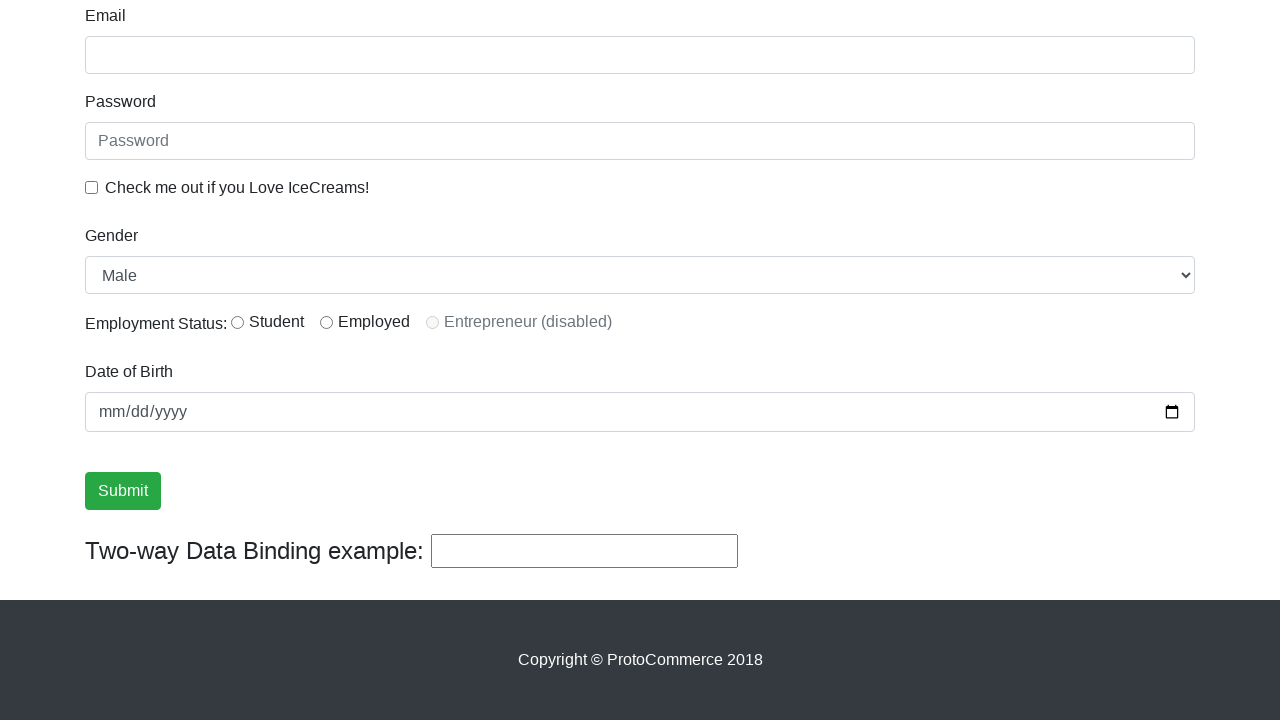

Scrolled page smoothly to position 821 pixels
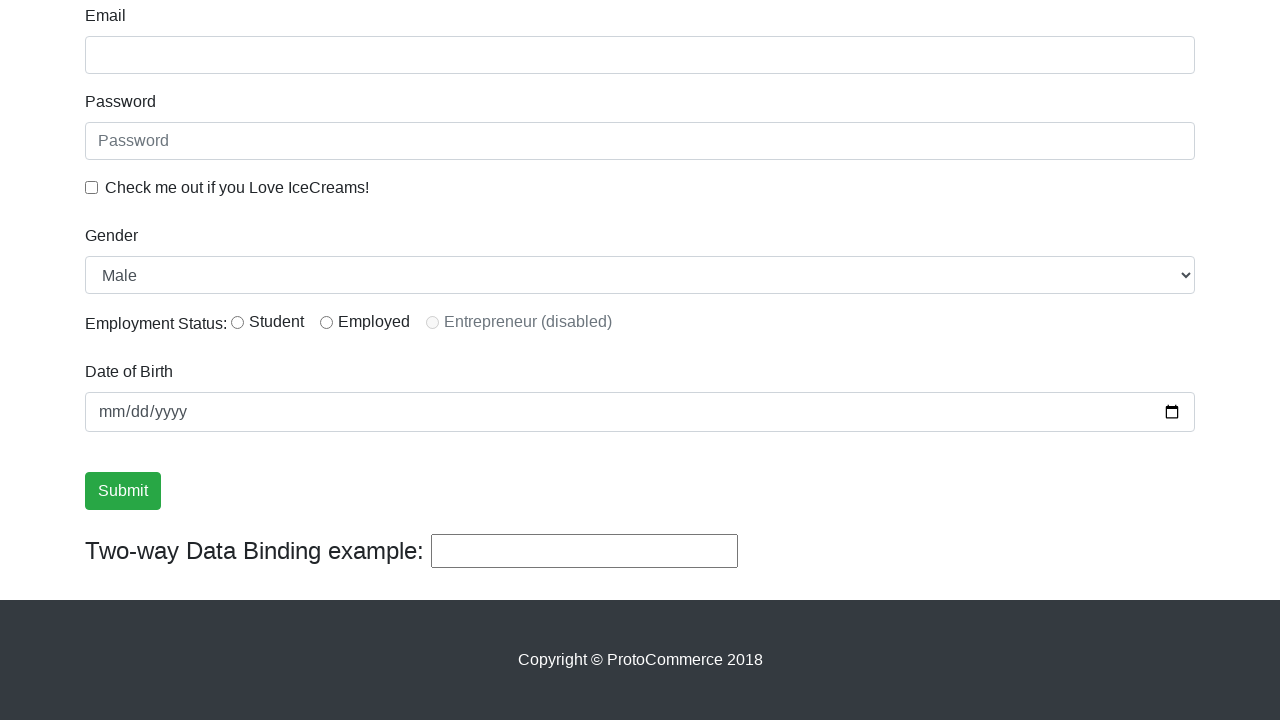

Scrolled page smoothly to position 826 pixels
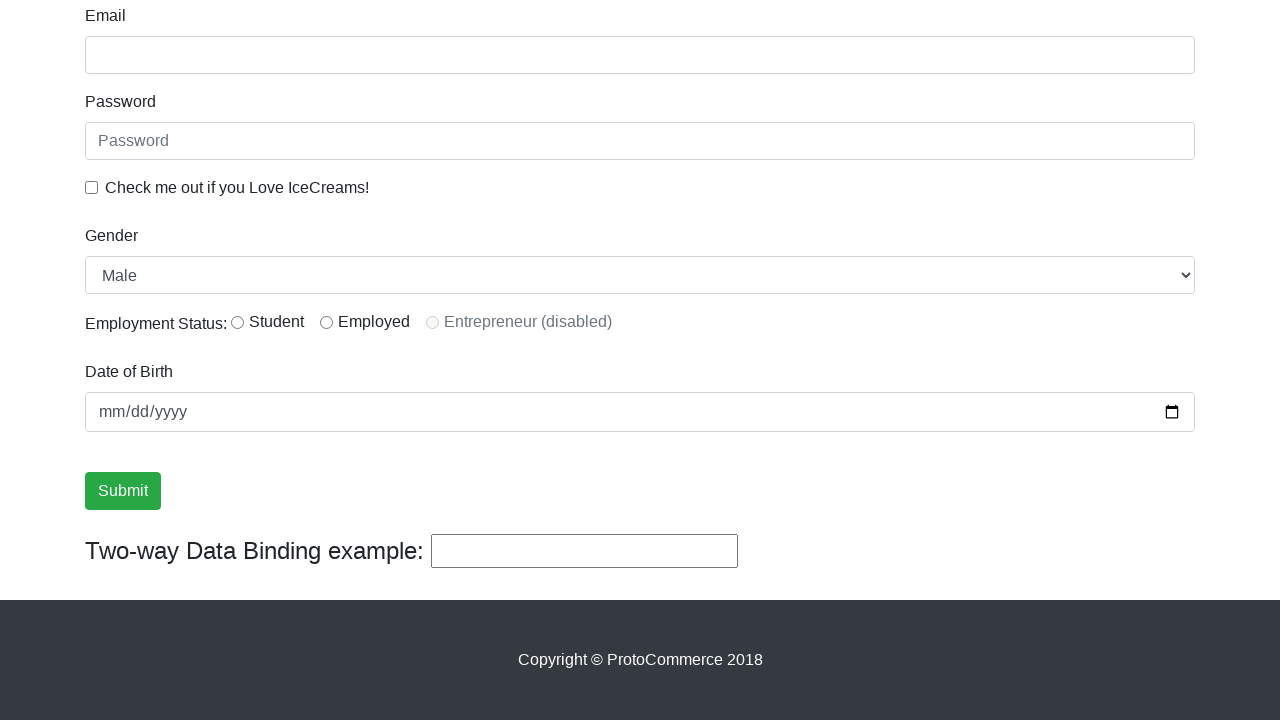

Scrolled page smoothly to position 831 pixels
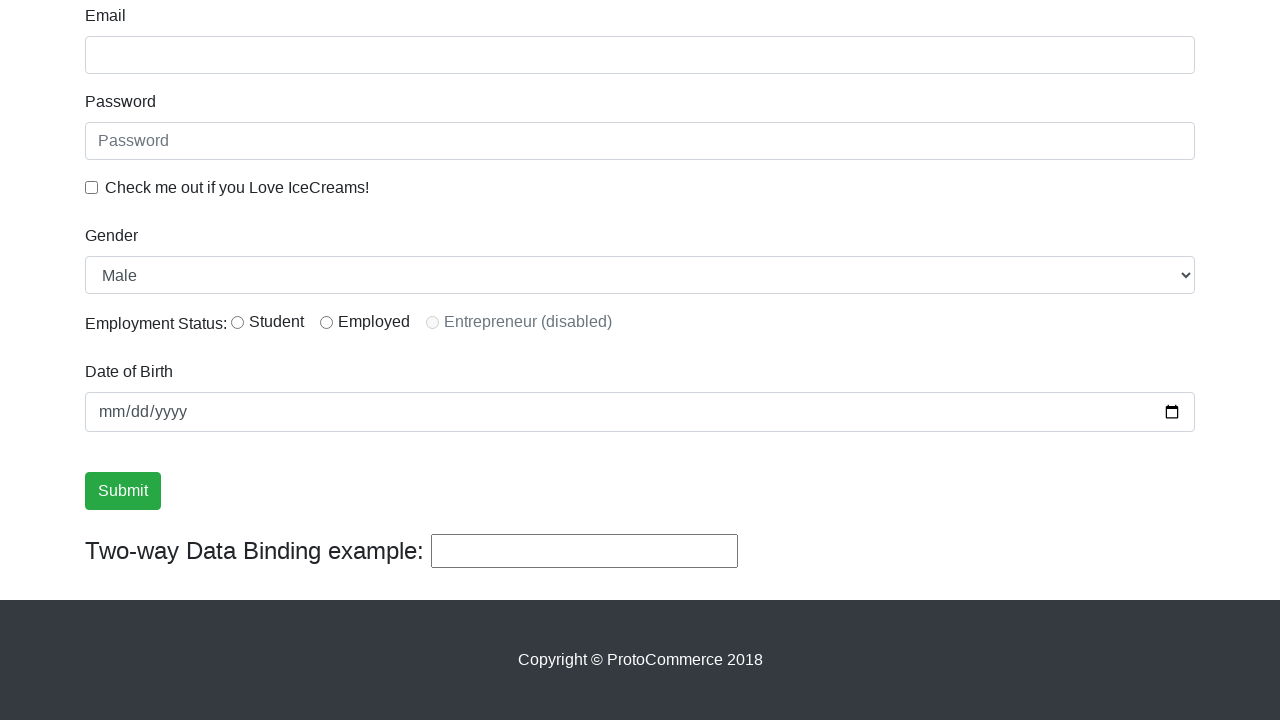

Scrolled page smoothly to position 836 pixels
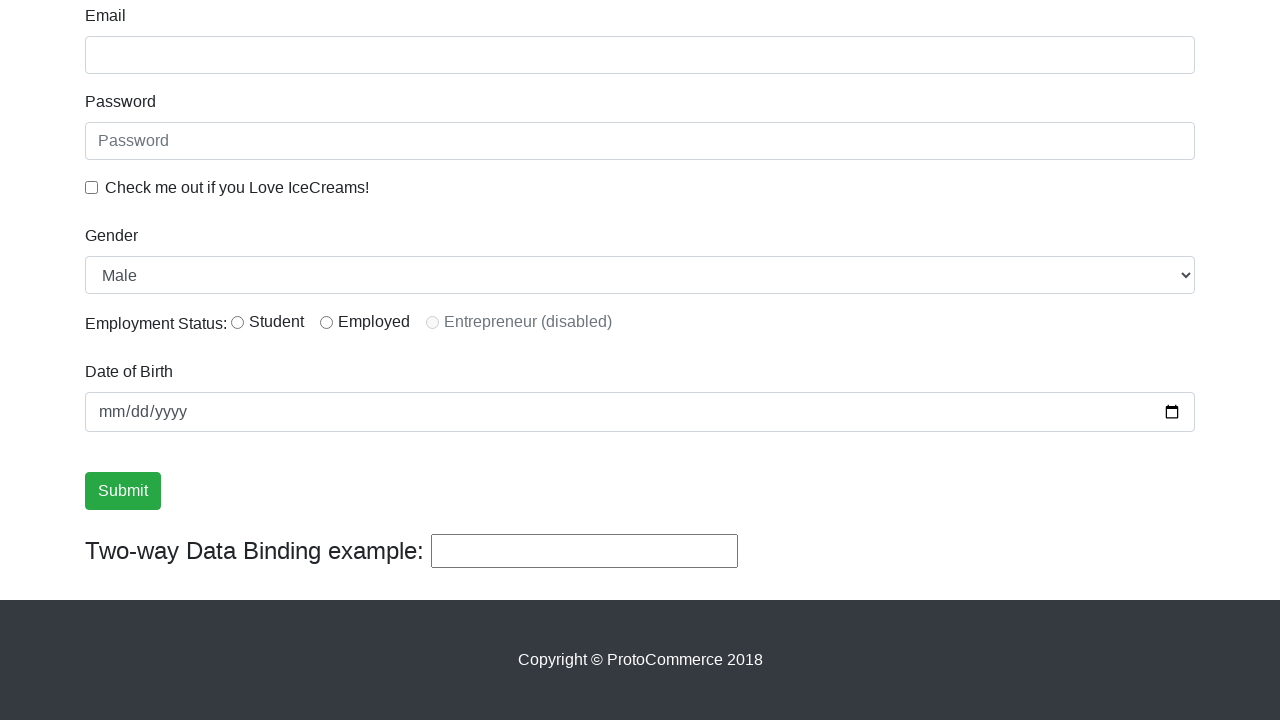

Scrolled page smoothly to position 841 pixels
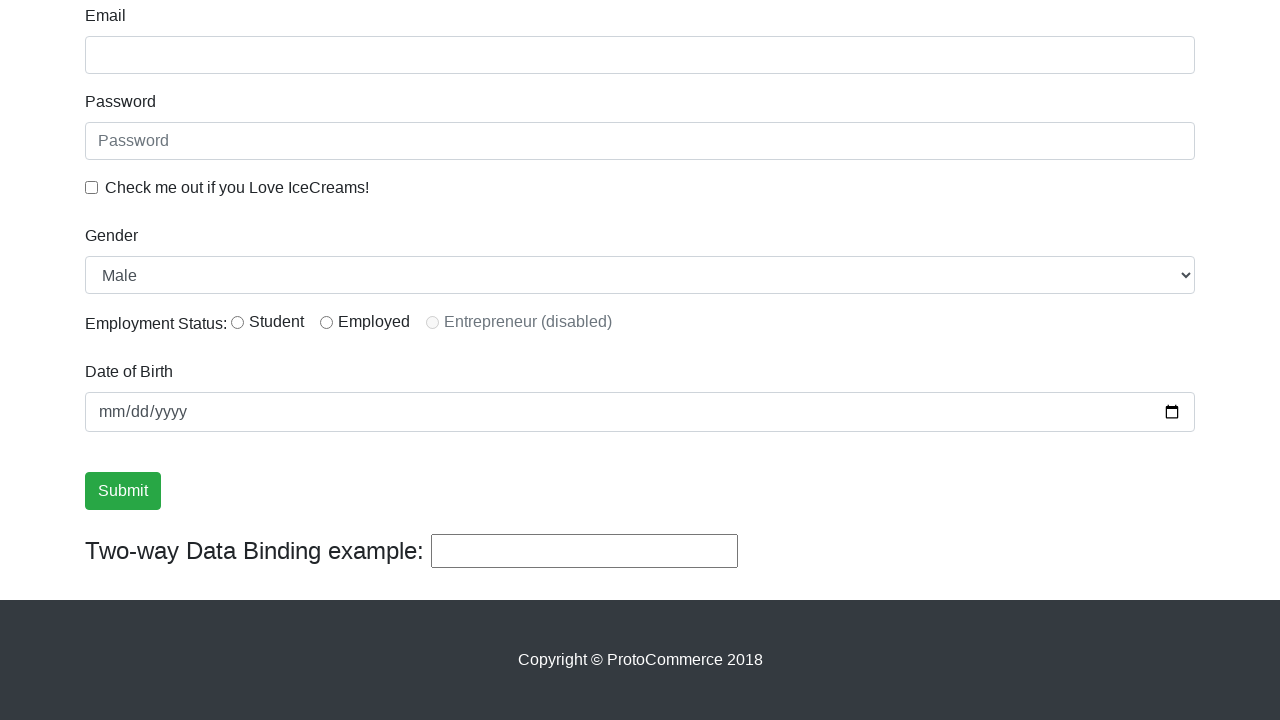

Scrolled page smoothly to position 846 pixels
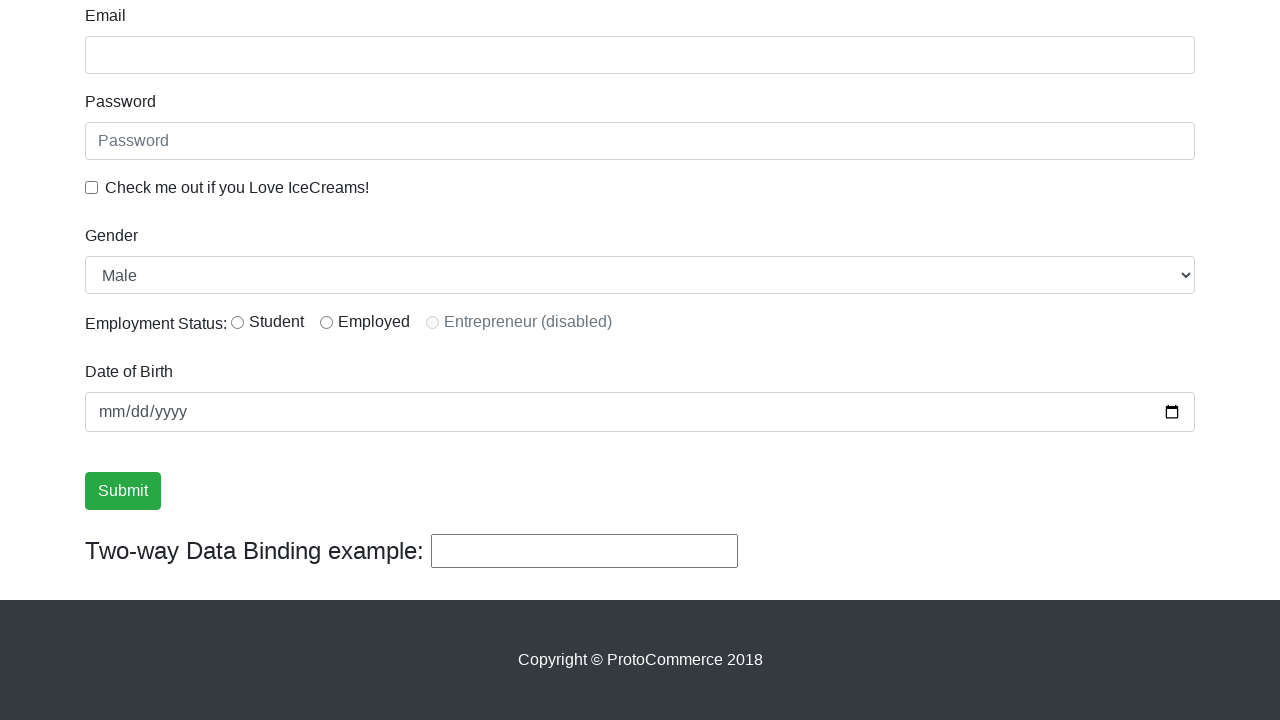

Scrolled page smoothly to position 851 pixels
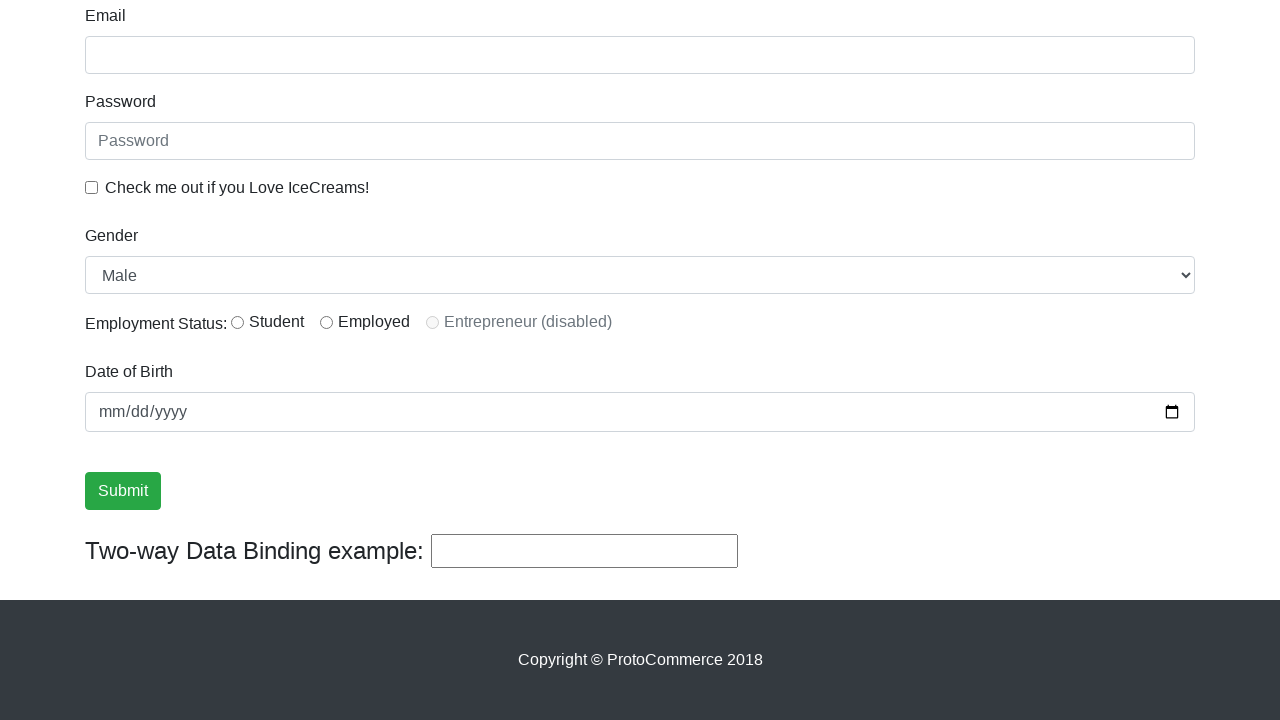

Scrolled page smoothly to position 856 pixels
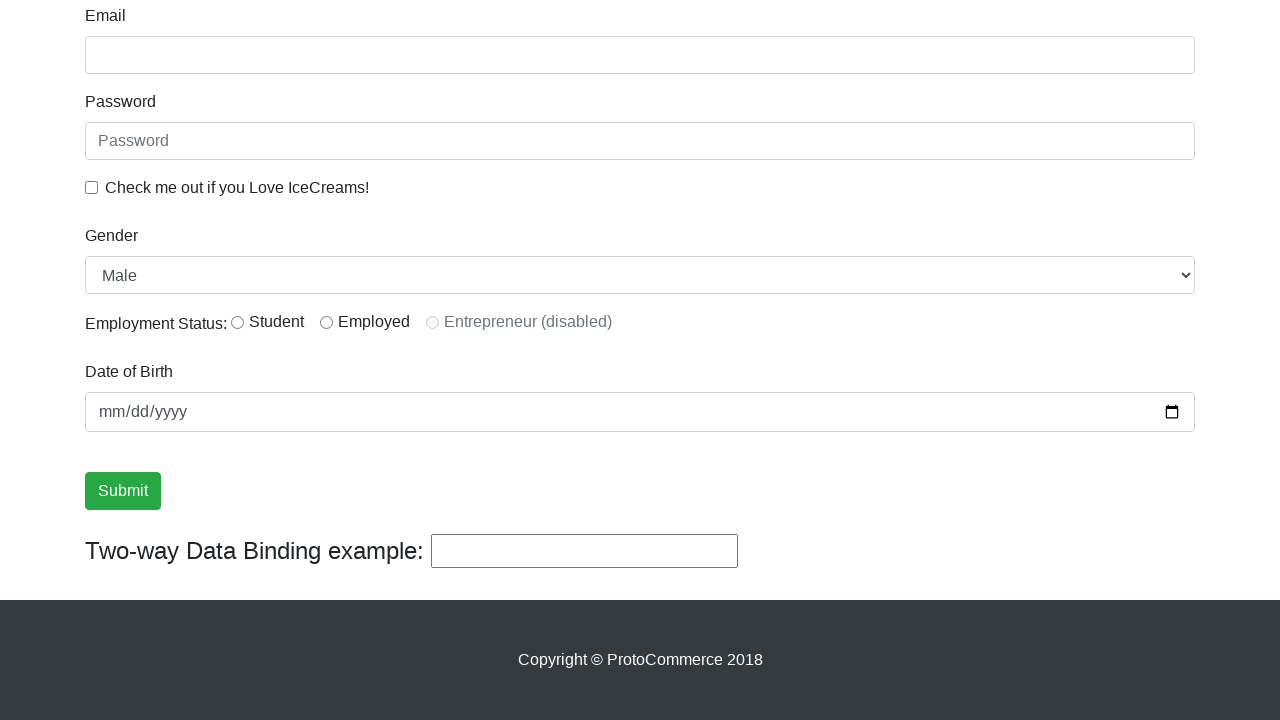

Scrolled page smoothly to position 861 pixels
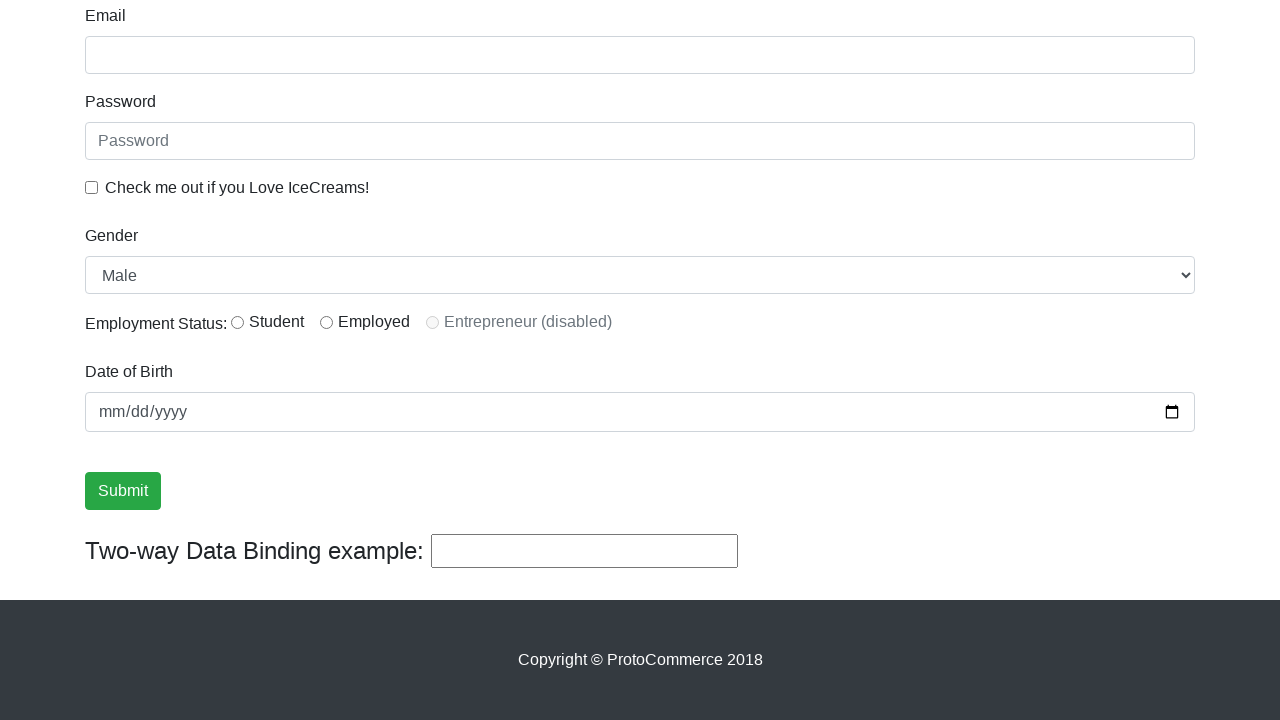

Scrolled page smoothly to position 866 pixels
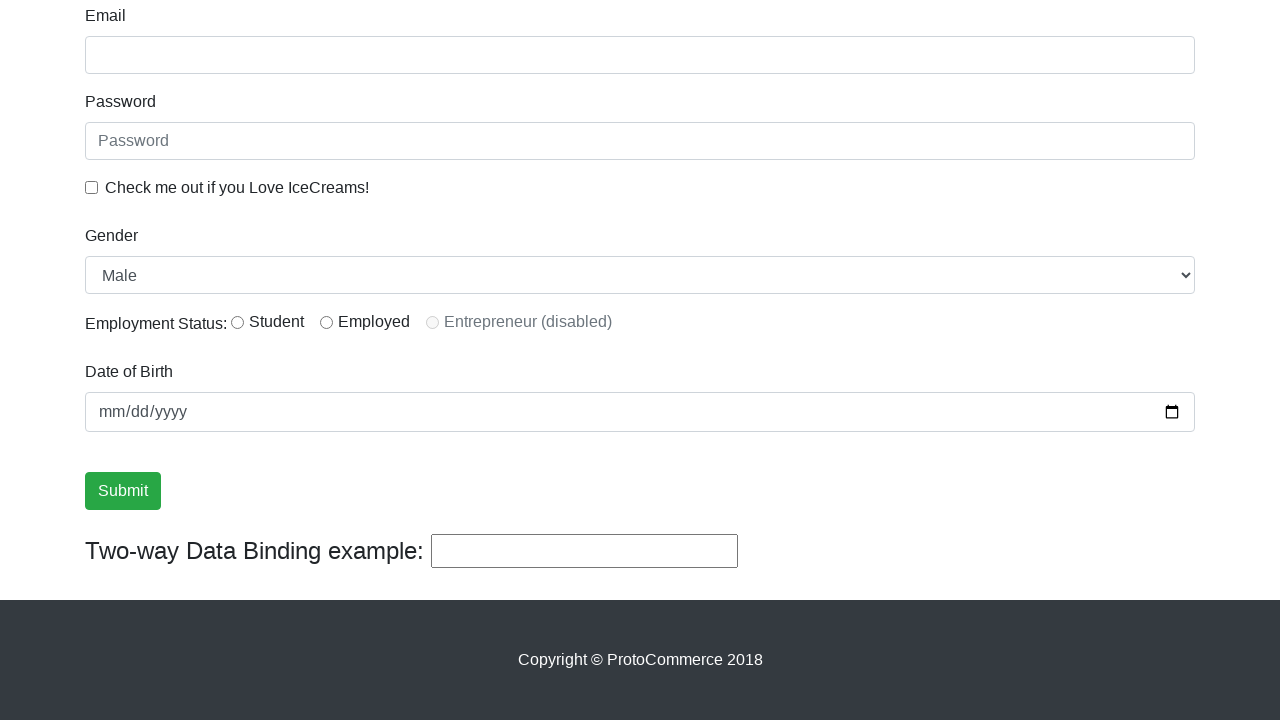

Scrolled page smoothly to position 871 pixels
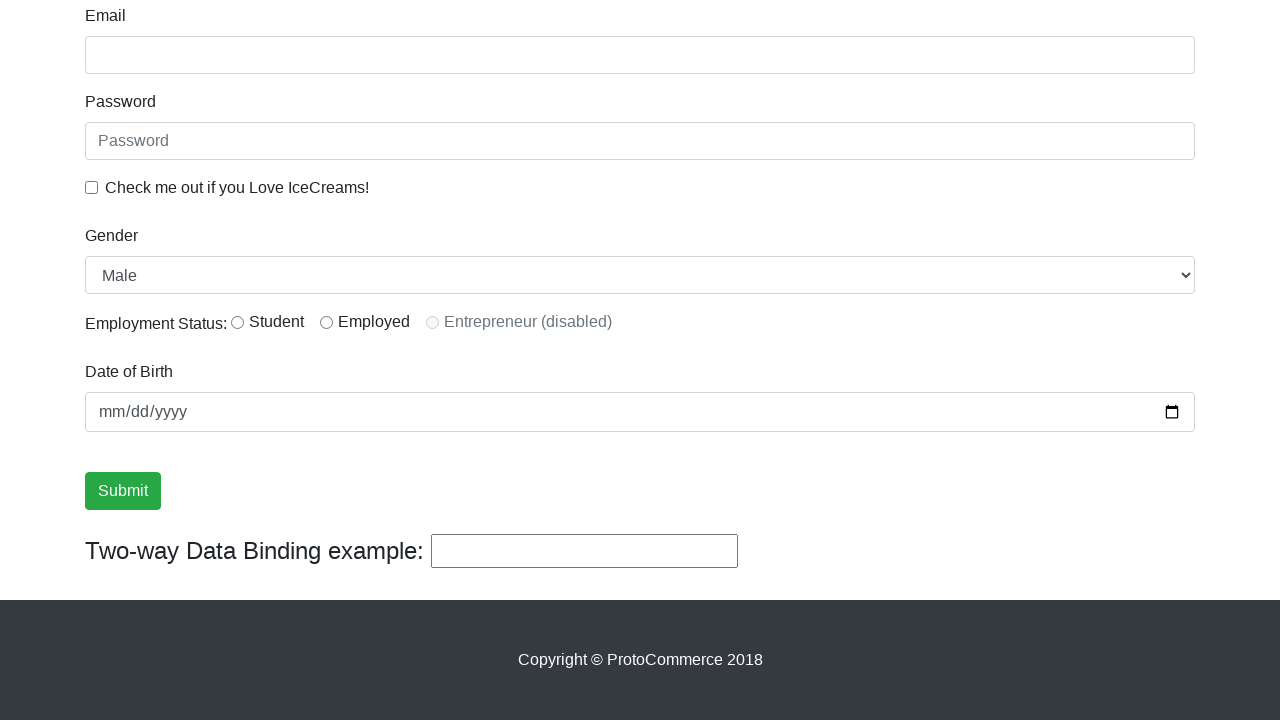

Scrolled page smoothly to position 876 pixels
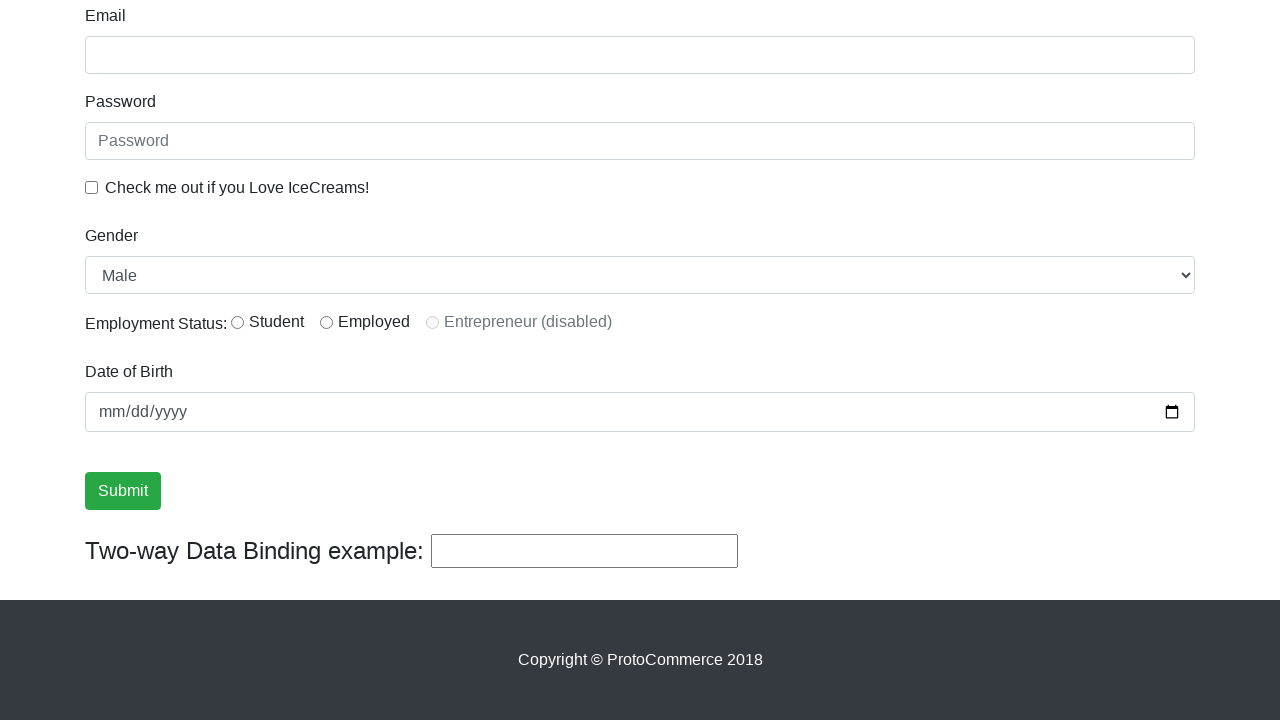

Scrolled page smoothly to position 881 pixels
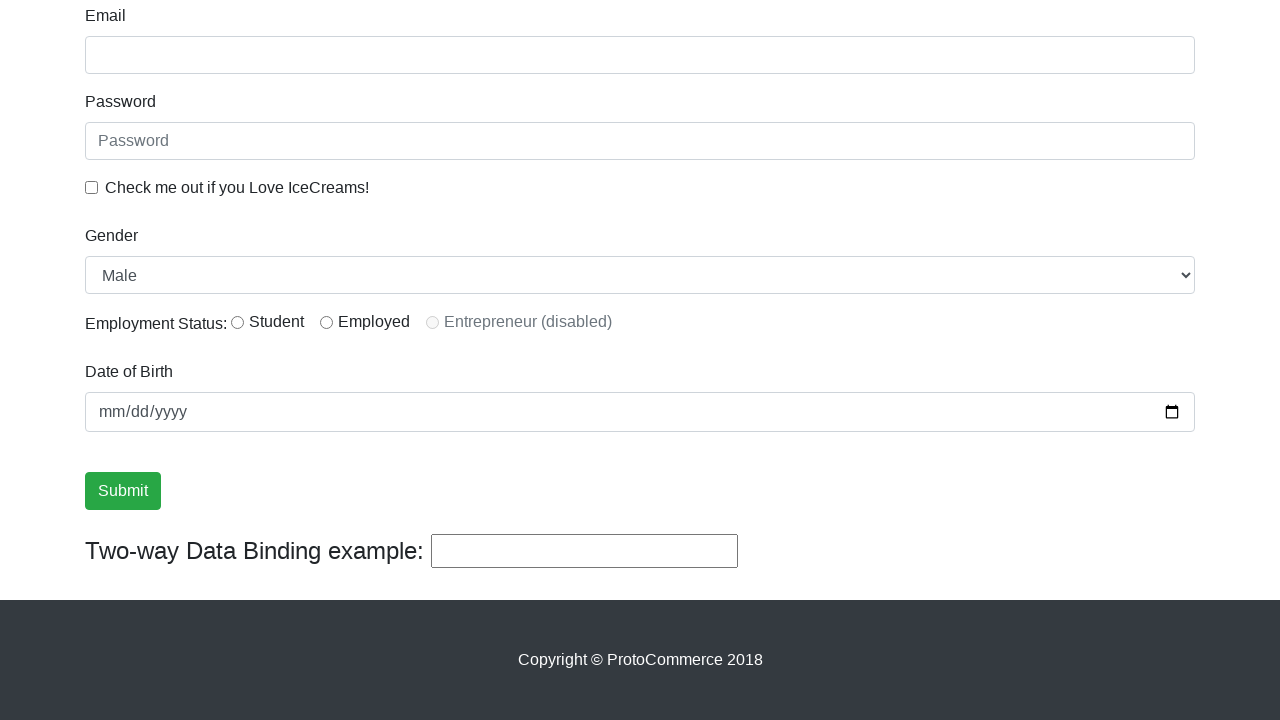

Scrolled page smoothly to position 886 pixels
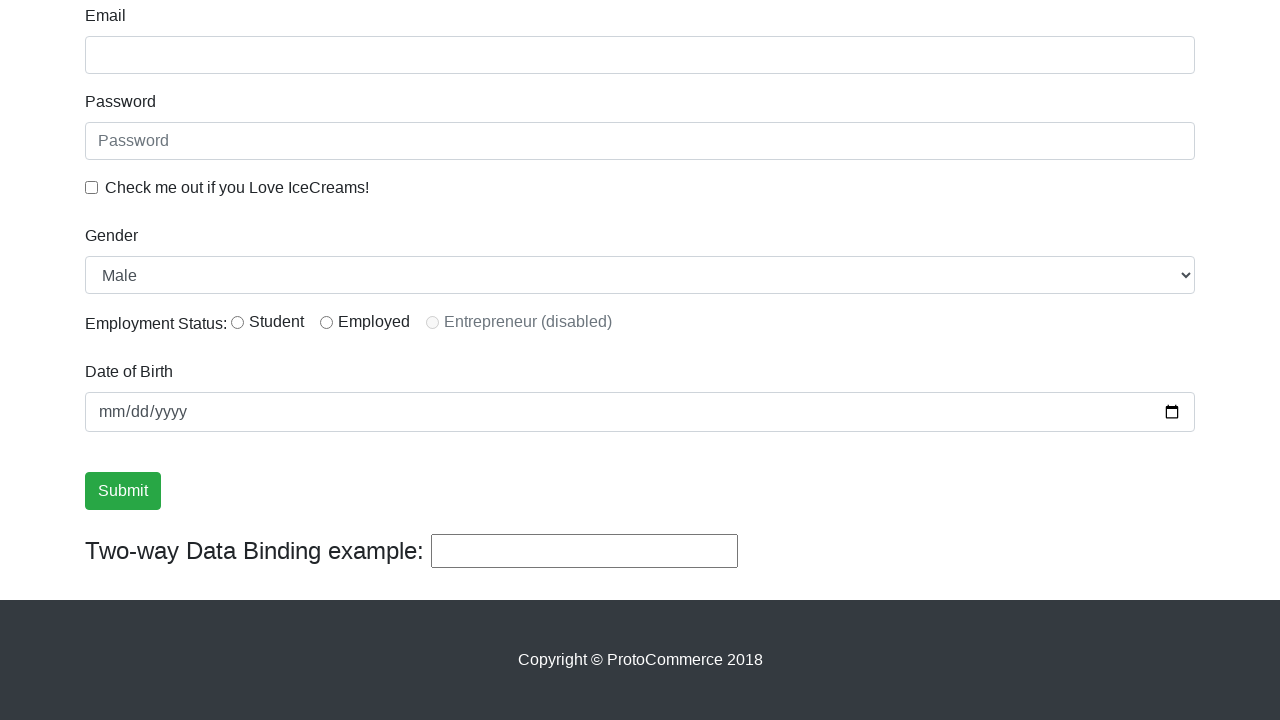

Scrolled page smoothly to position 891 pixels
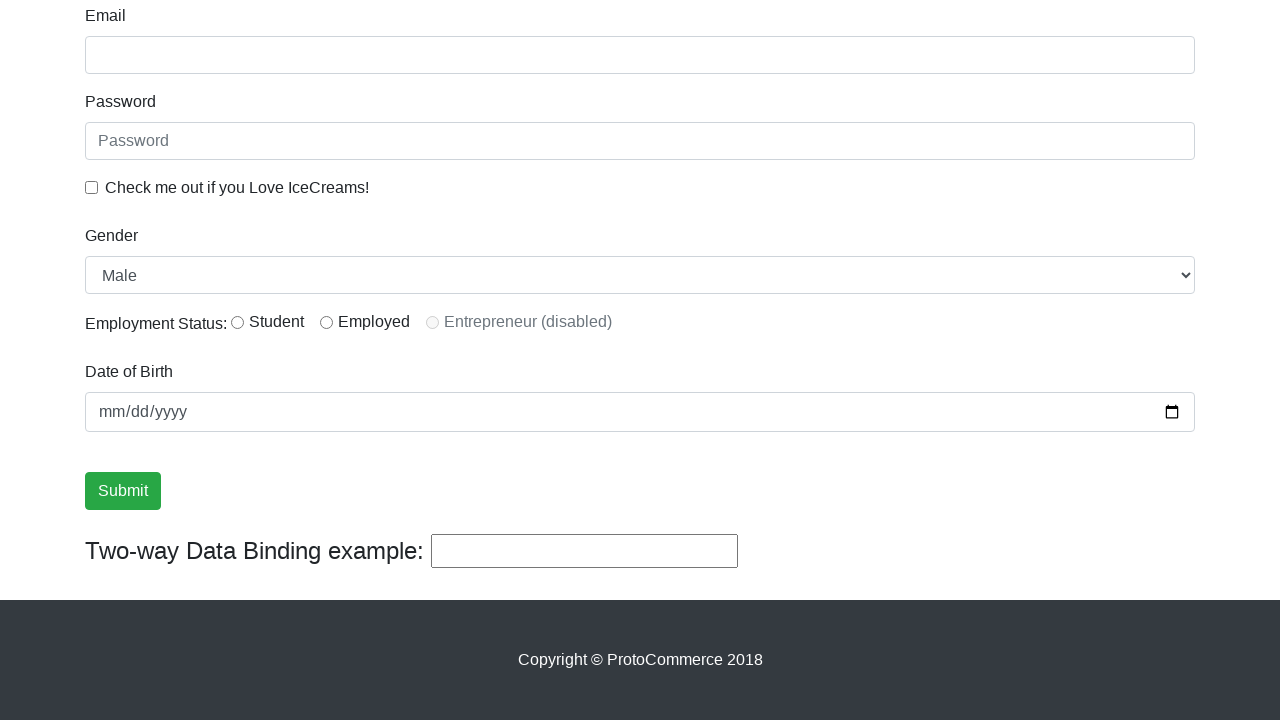

Scrolled page smoothly to position 896 pixels
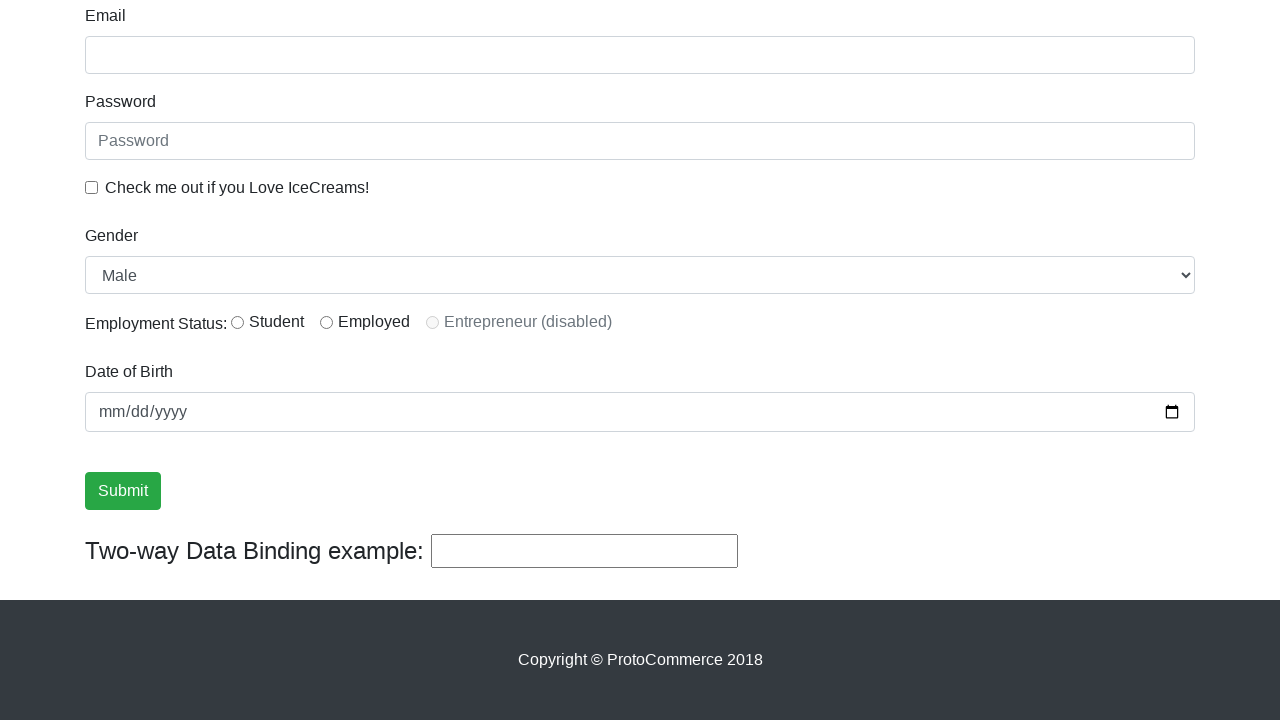

Scrolled page smoothly to position 901 pixels
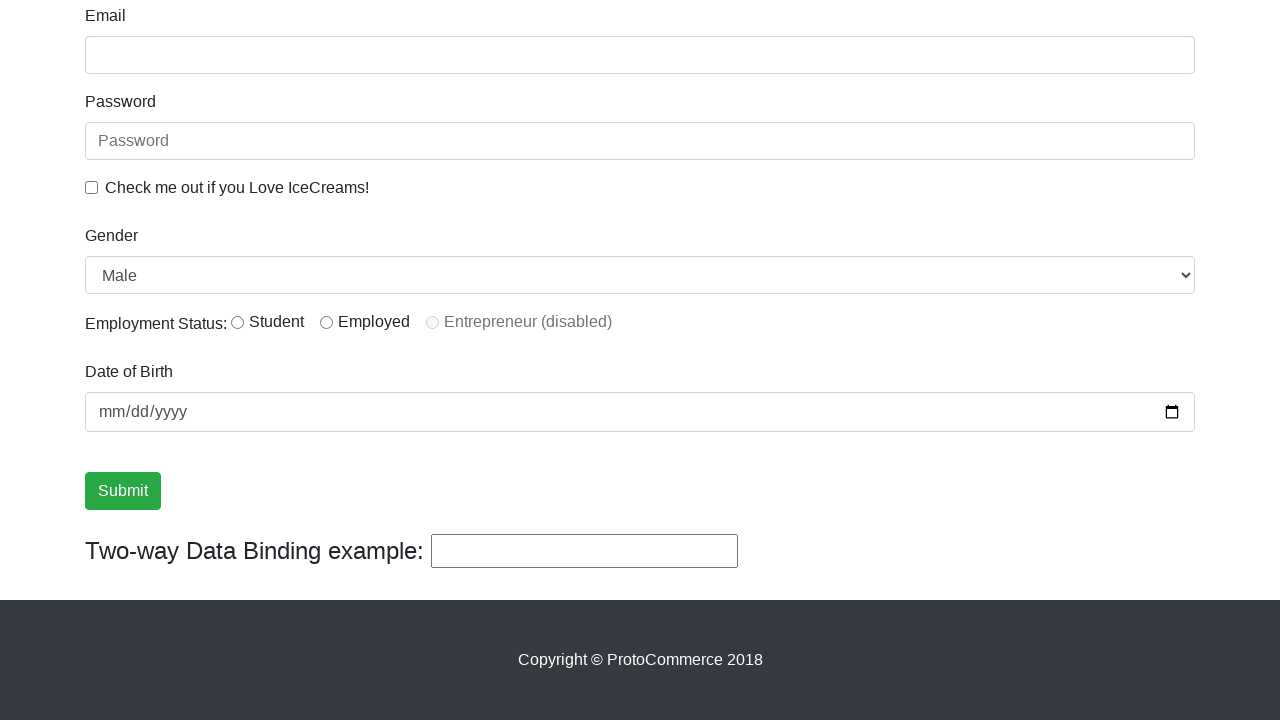

Scrolled page smoothly to position 906 pixels
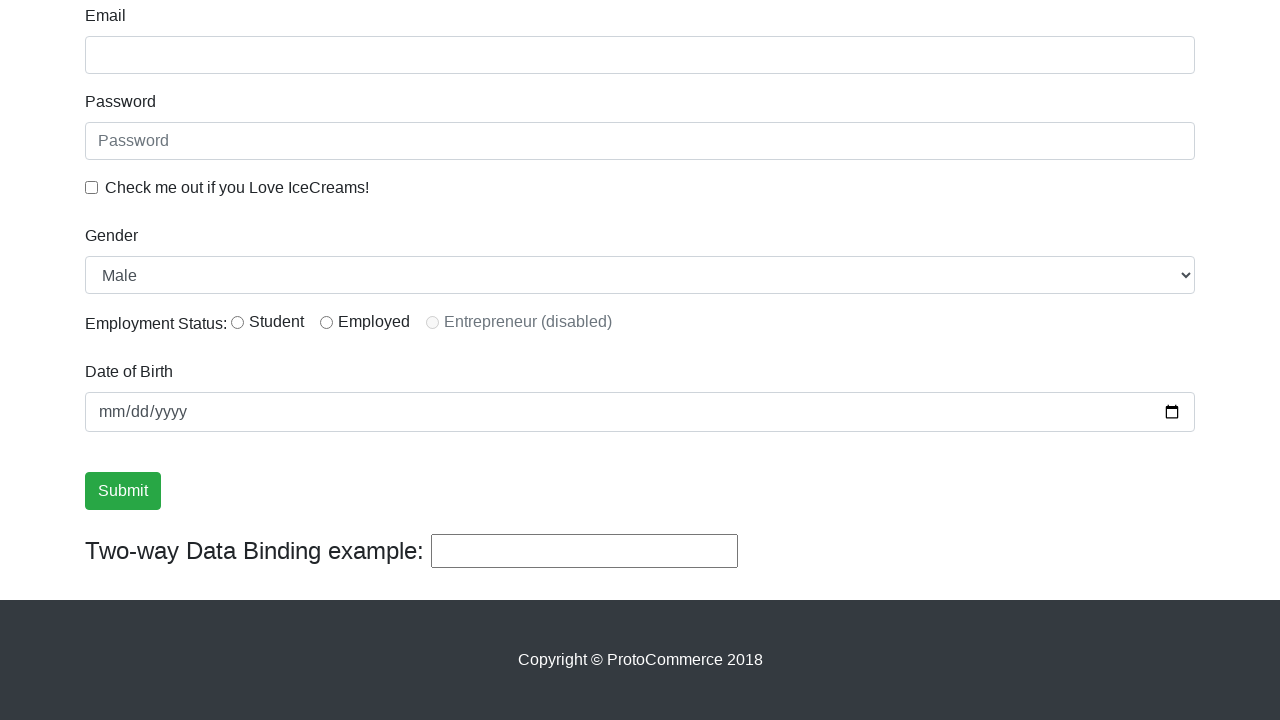

Scrolled page smoothly to position 911 pixels
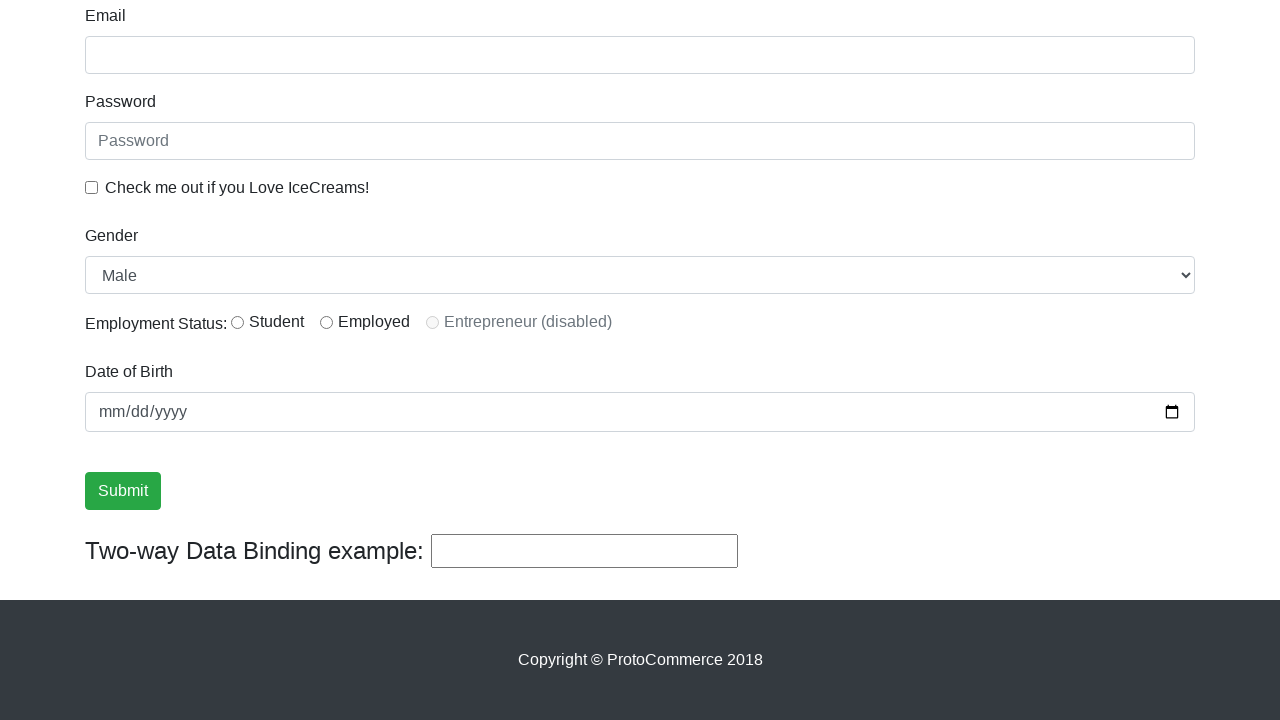

Scrolled page smoothly to position 916 pixels
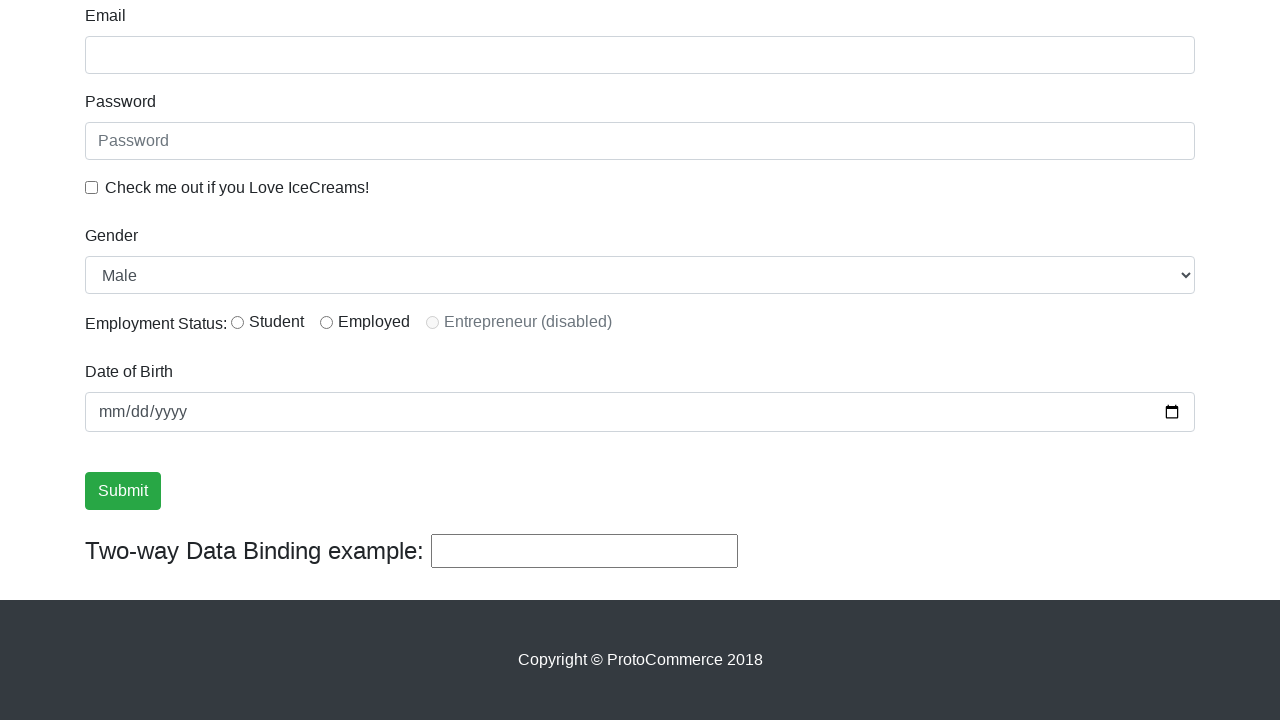

Scrolled page smoothly to position 921 pixels
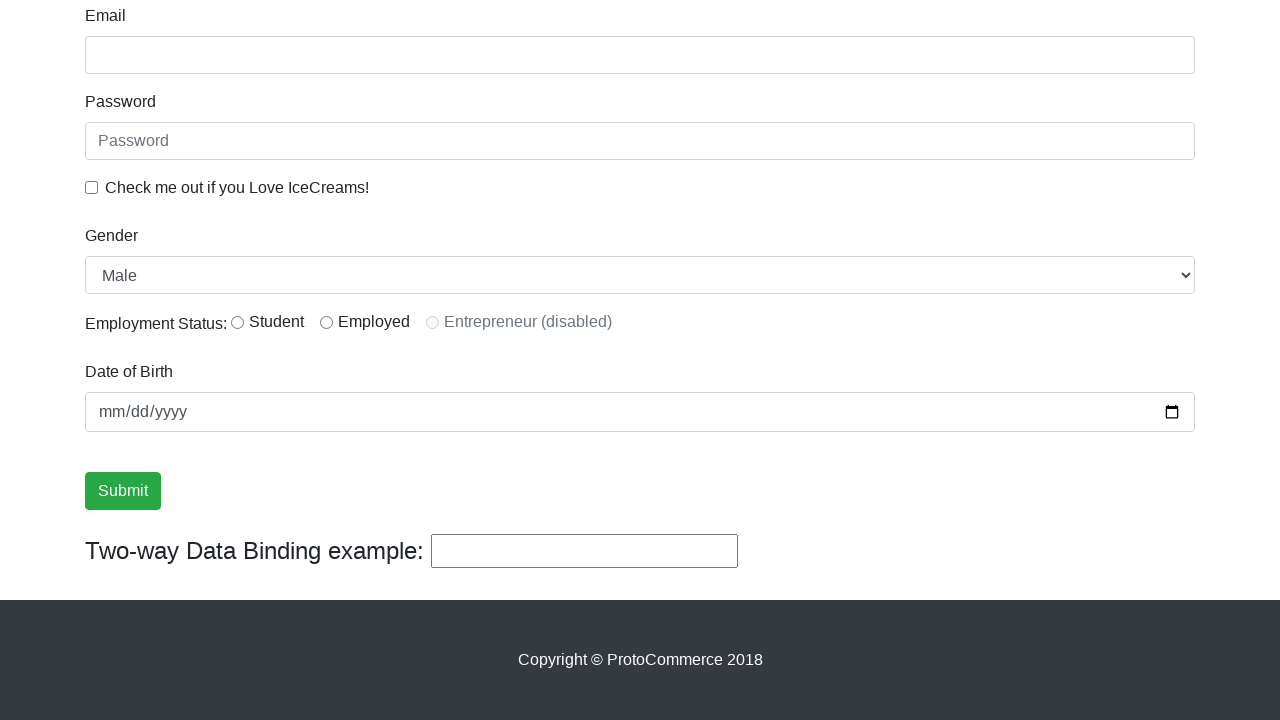

Scrolled page smoothly to position 926 pixels
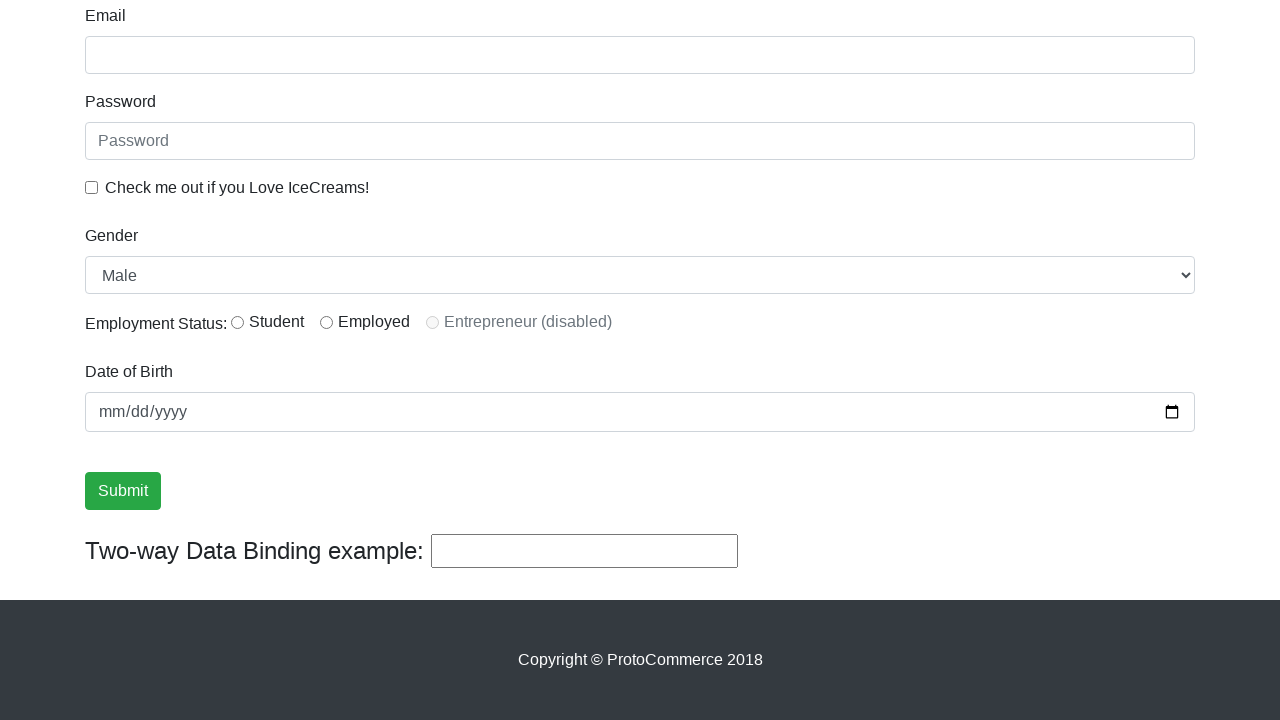

Scrolled page smoothly to position 931 pixels
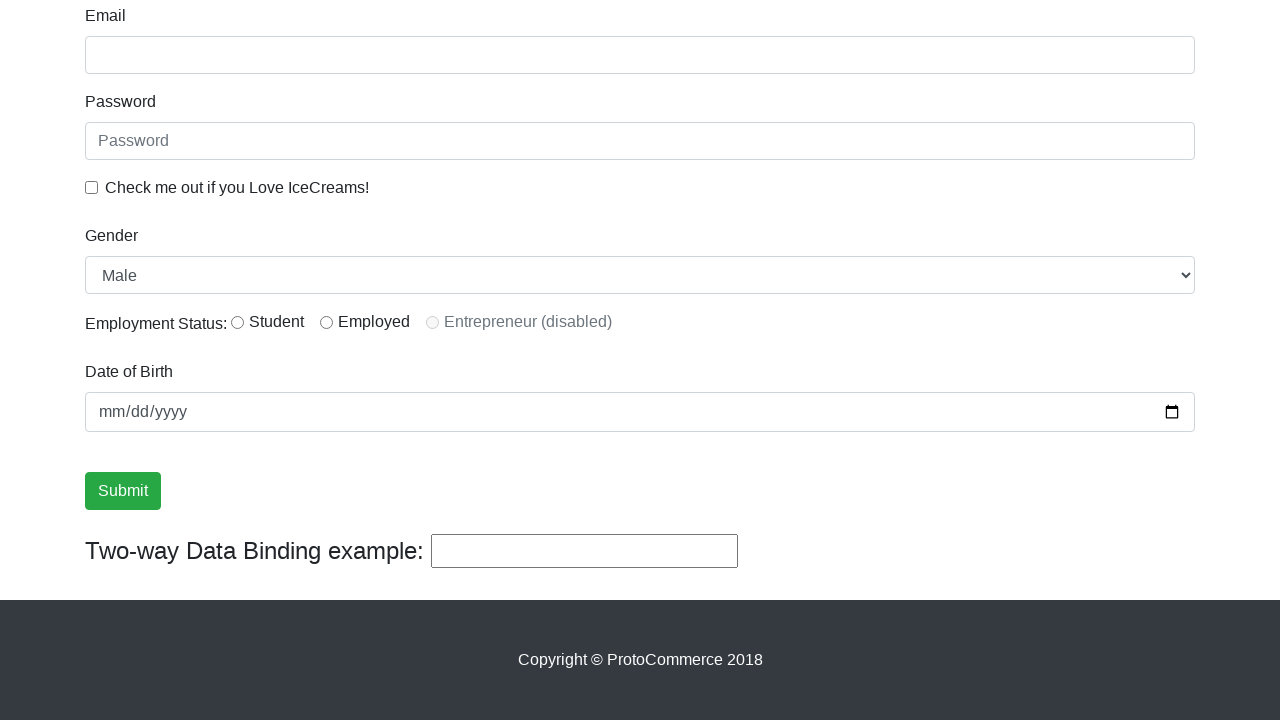

Scrolled page smoothly to position 936 pixels
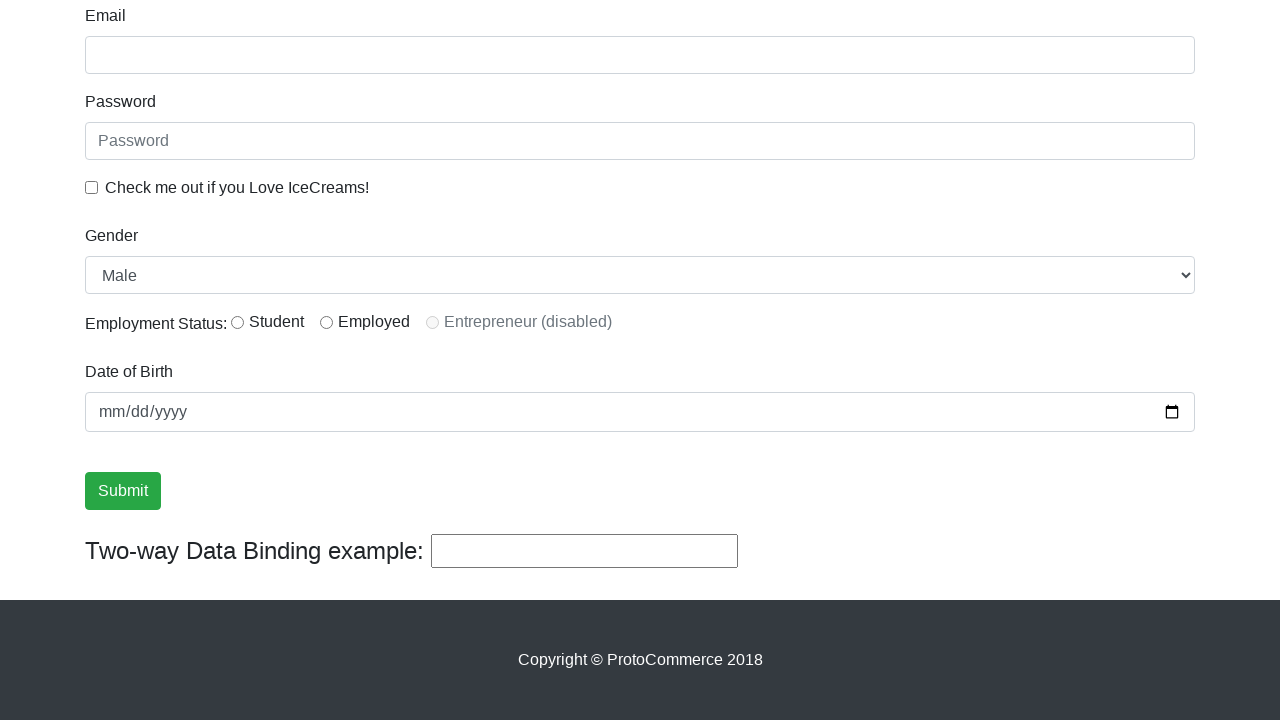

Scrolled page smoothly to position 941 pixels
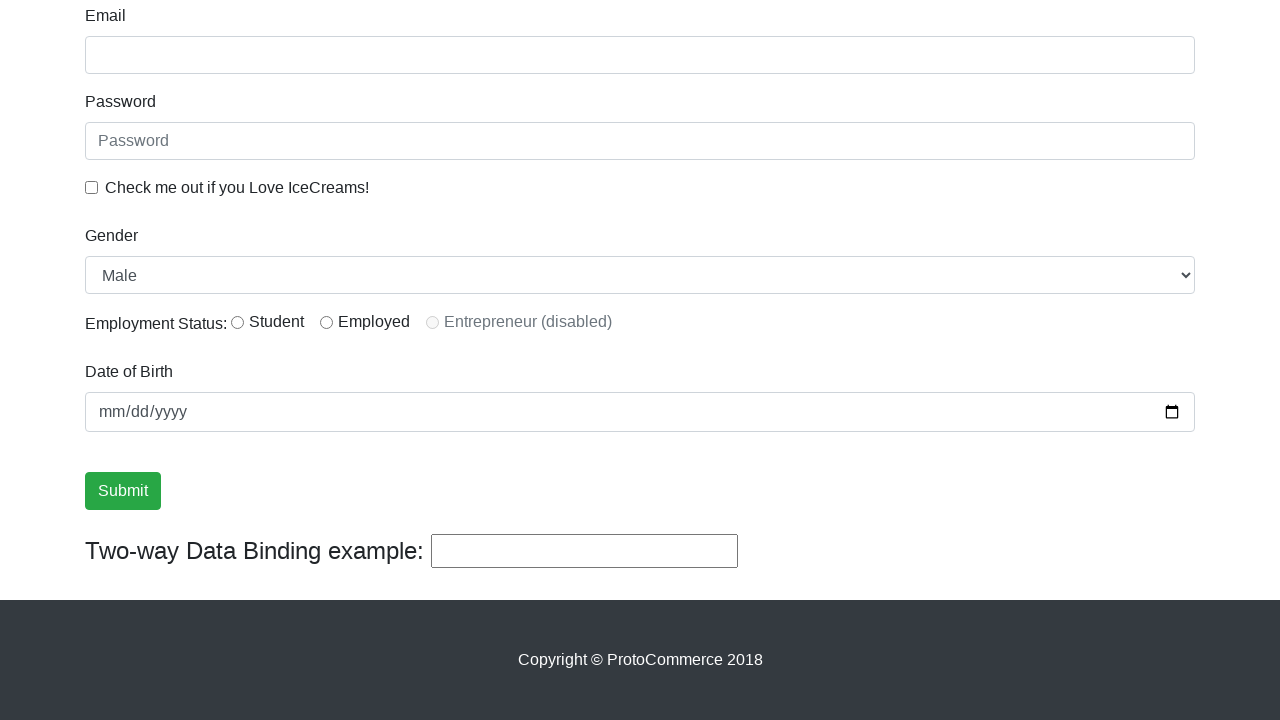

Scrolled page smoothly to position 946 pixels
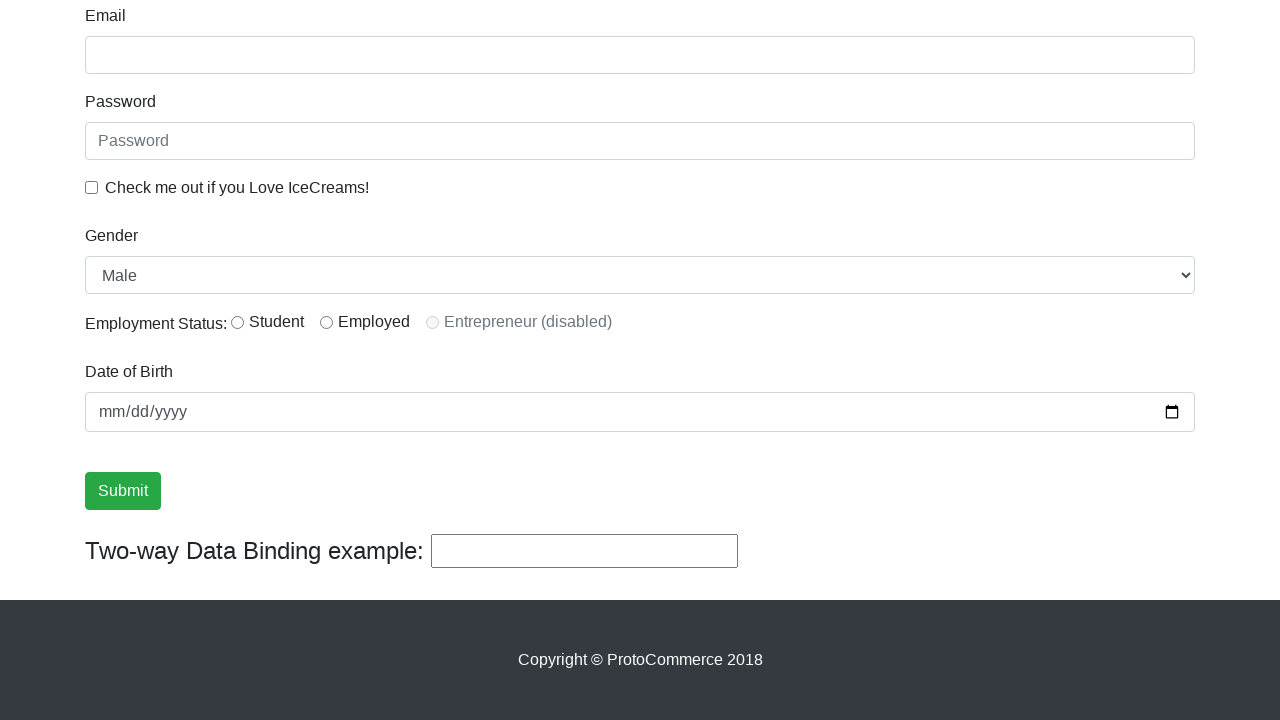

Scrolled page smoothly to position 951 pixels
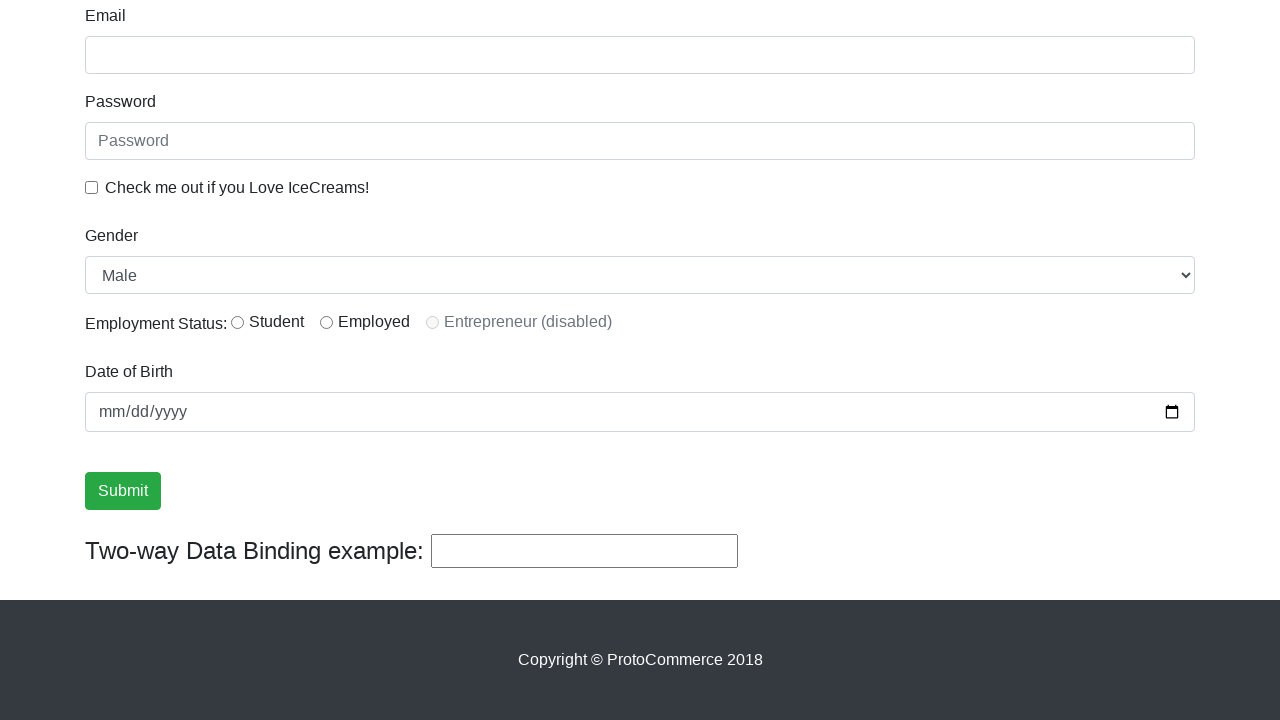

Scrolled page smoothly to position 956 pixels
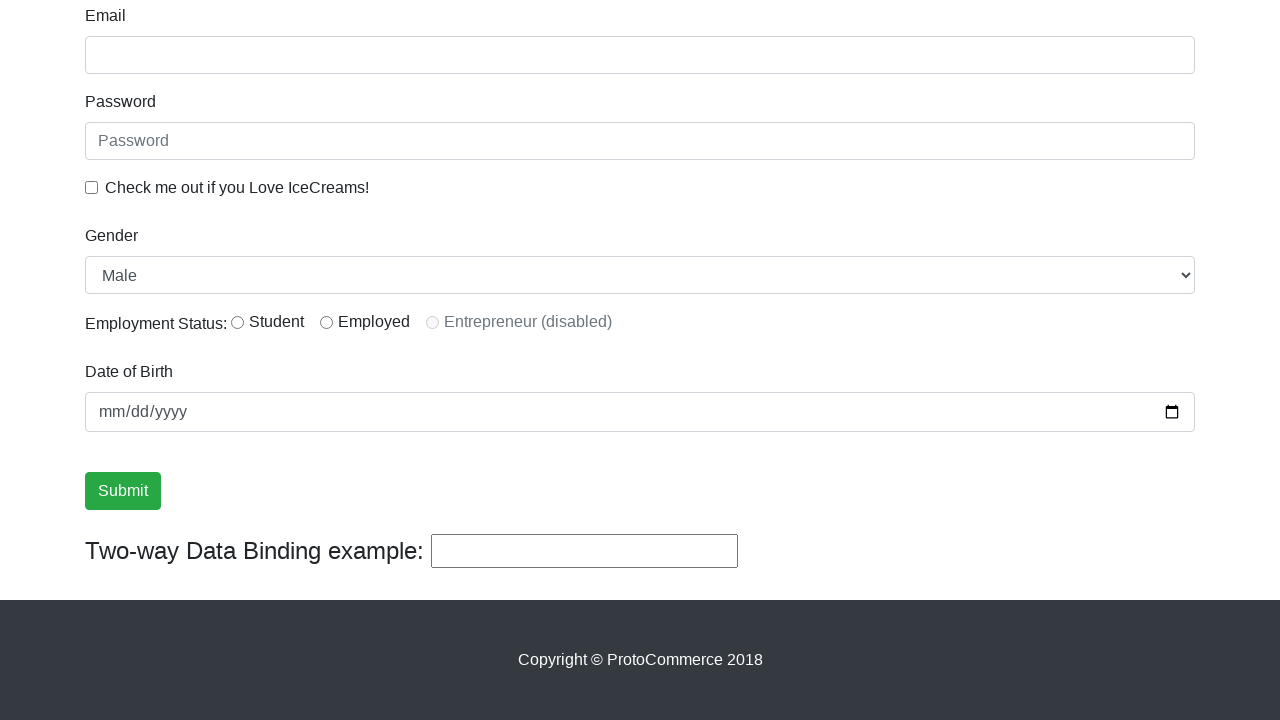

Scrolled page smoothly to position 961 pixels
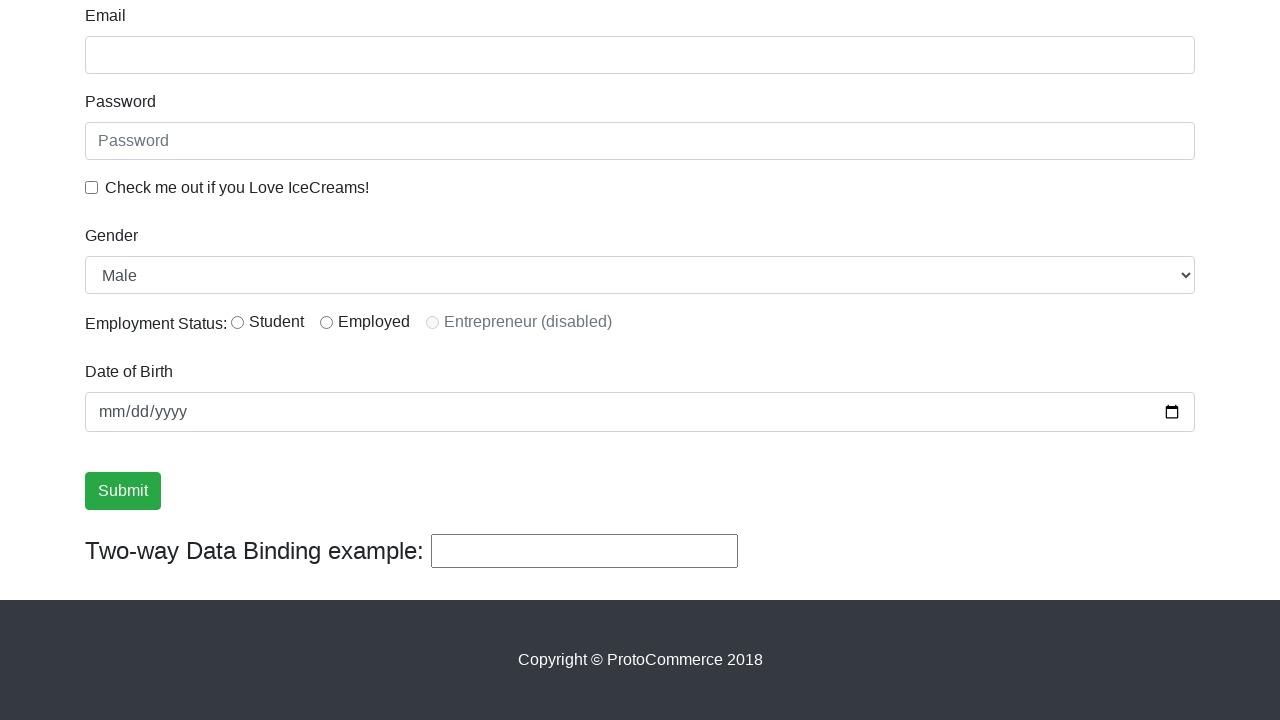

Scrolled page smoothly to position 966 pixels
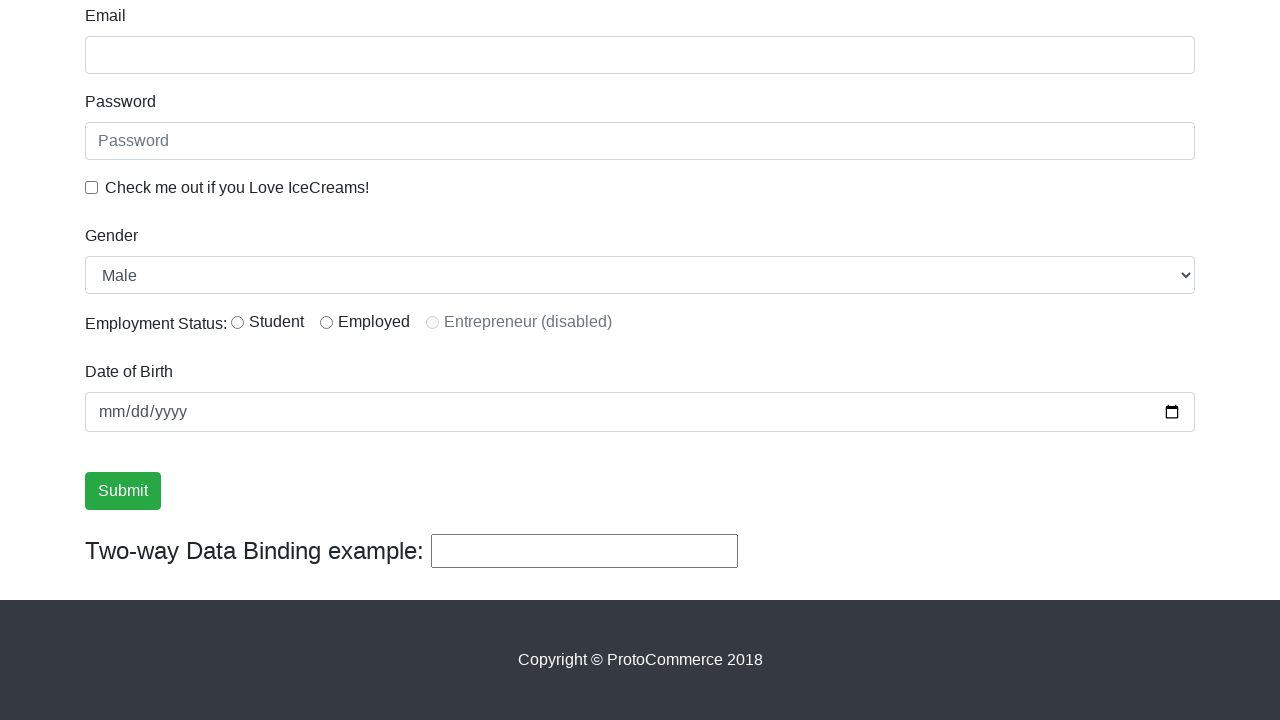

Scrolled page smoothly to position 971 pixels
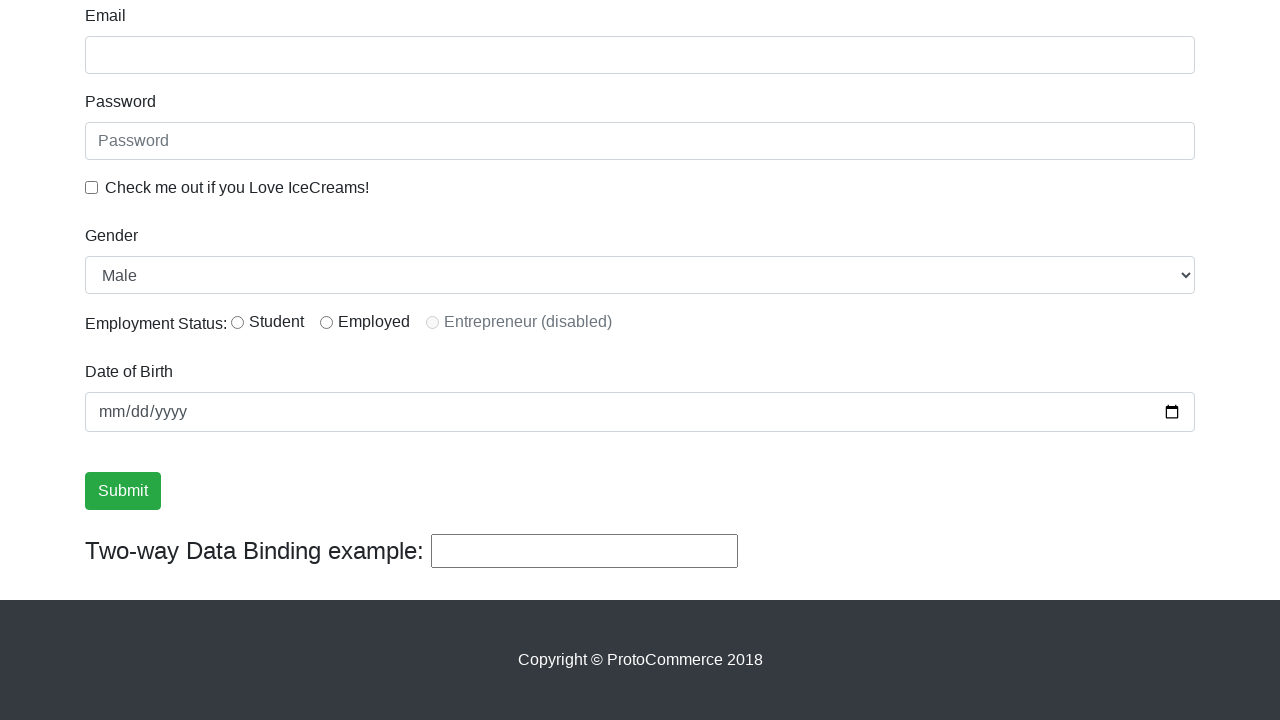

Scrolled page smoothly to position 976 pixels
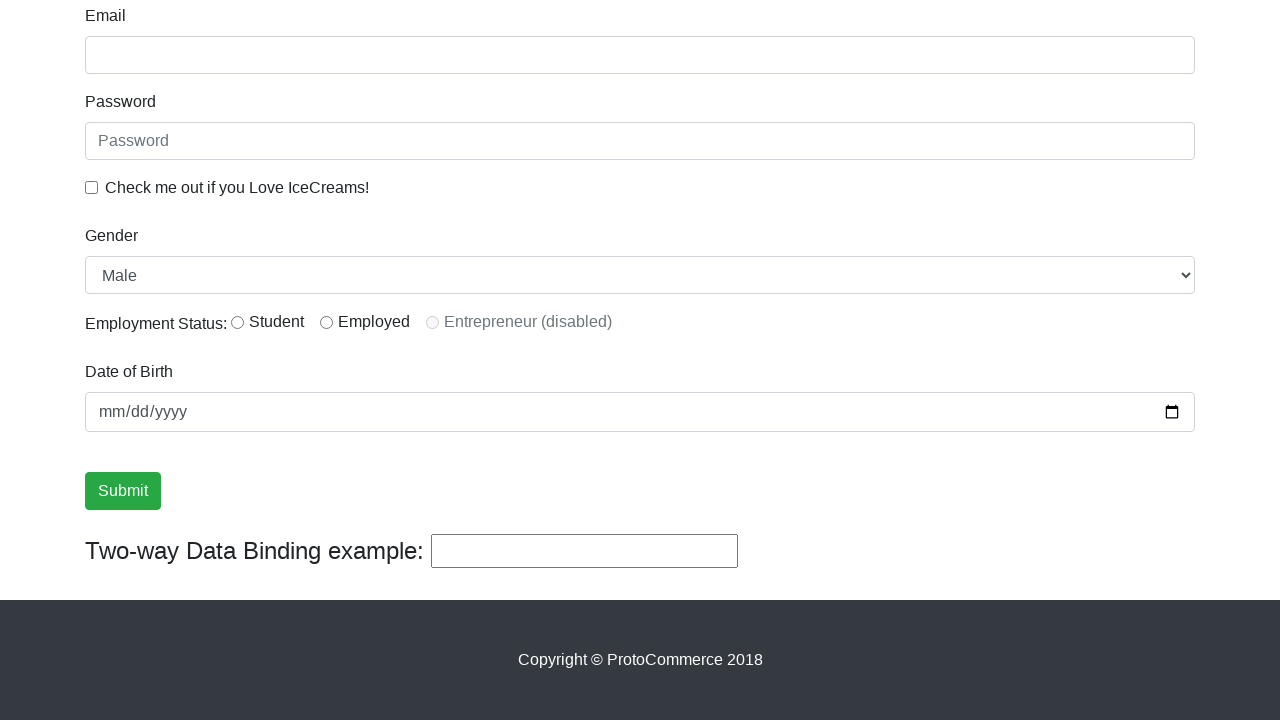

Scrolled page smoothly to position 981 pixels
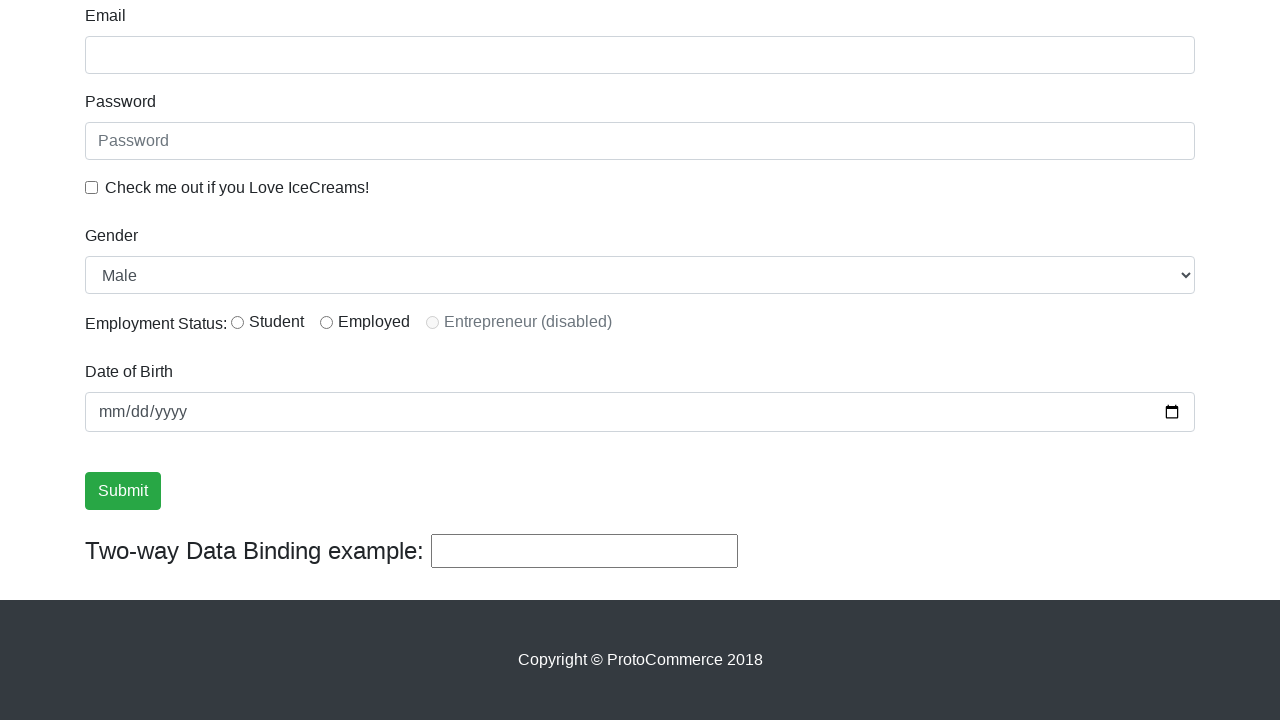

Scrolled page smoothly to position 986 pixels
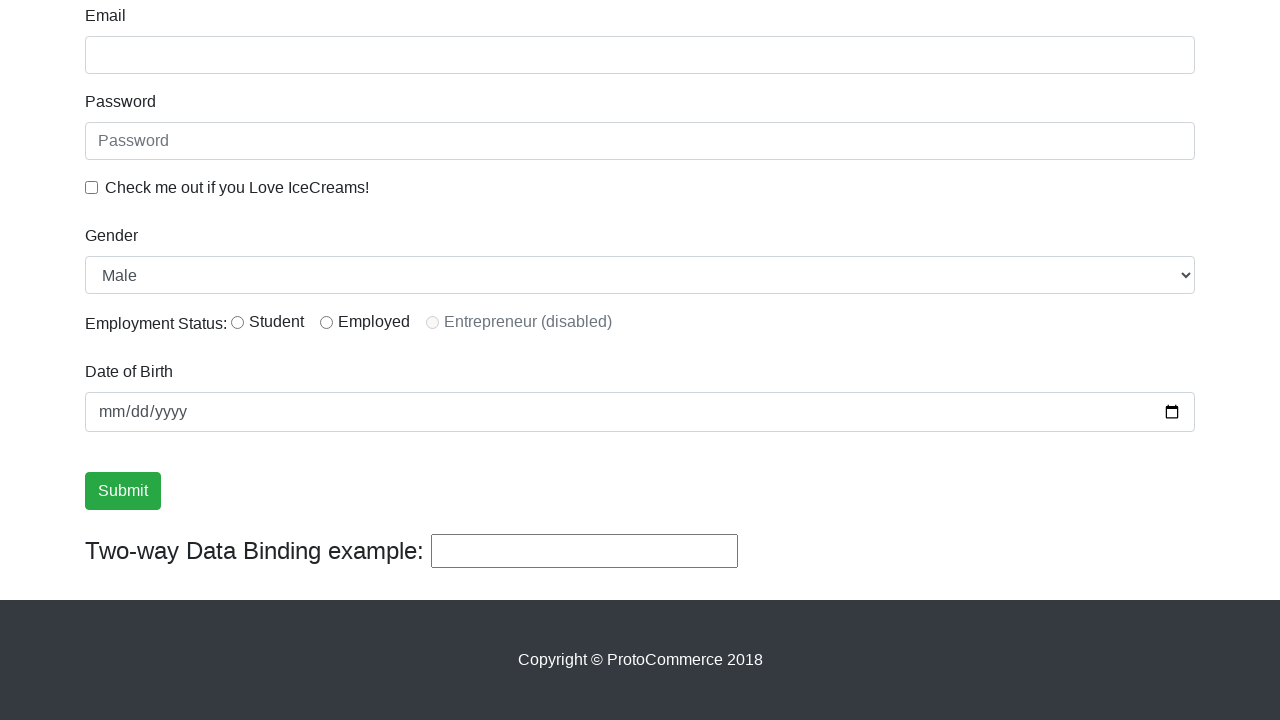

Scrolled page smoothly to position 991 pixels
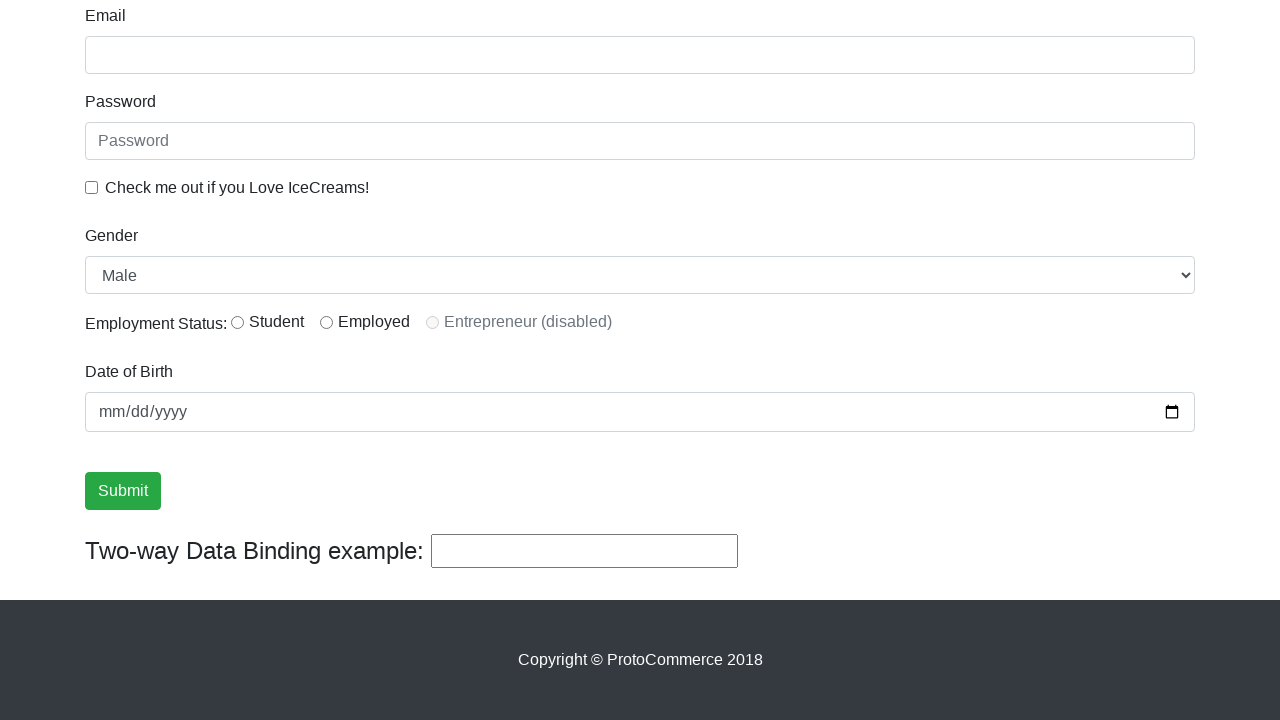

Scrolled page smoothly to position 996 pixels
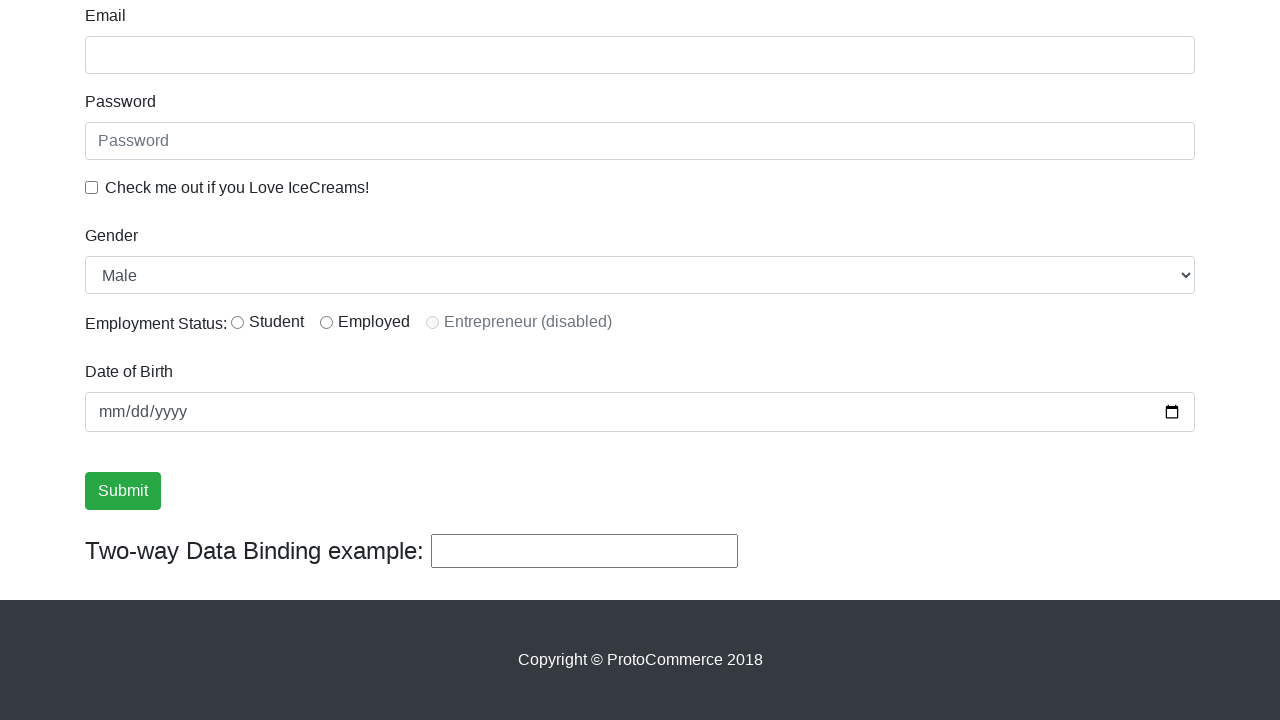

Scrolled page smoothly to position 1001 pixels
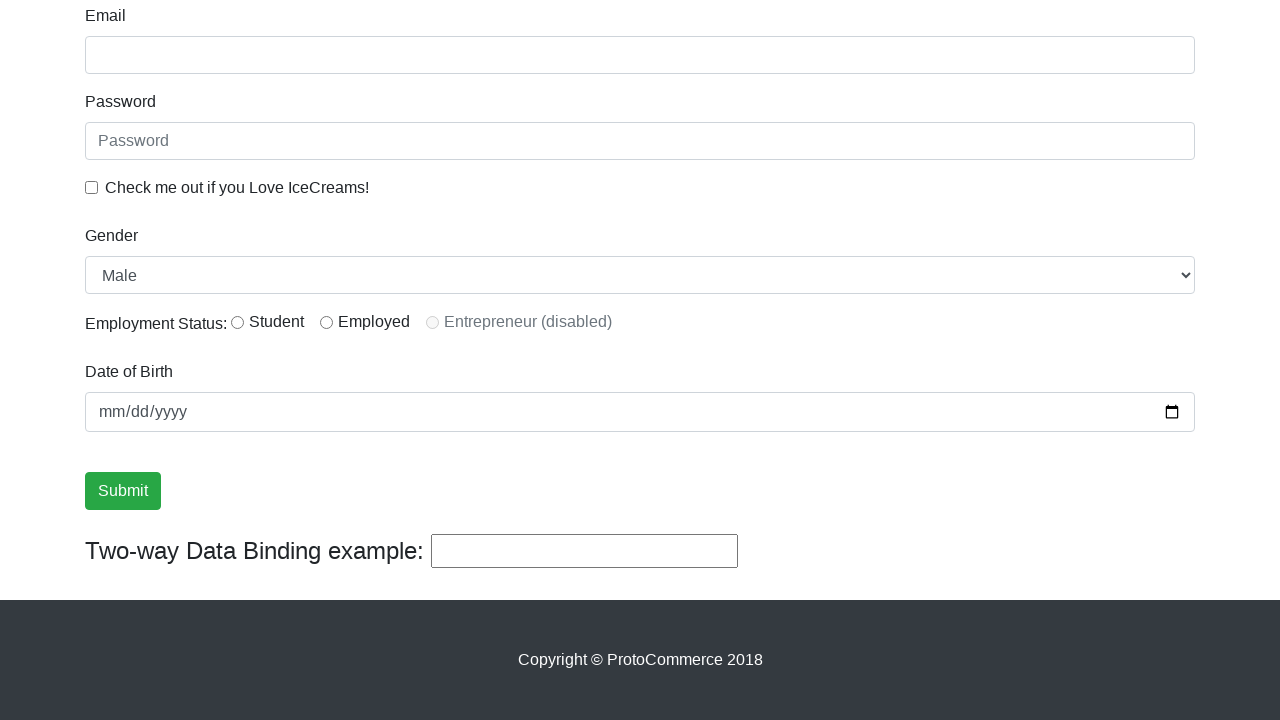

Scrolled page smoothly to position 1006 pixels
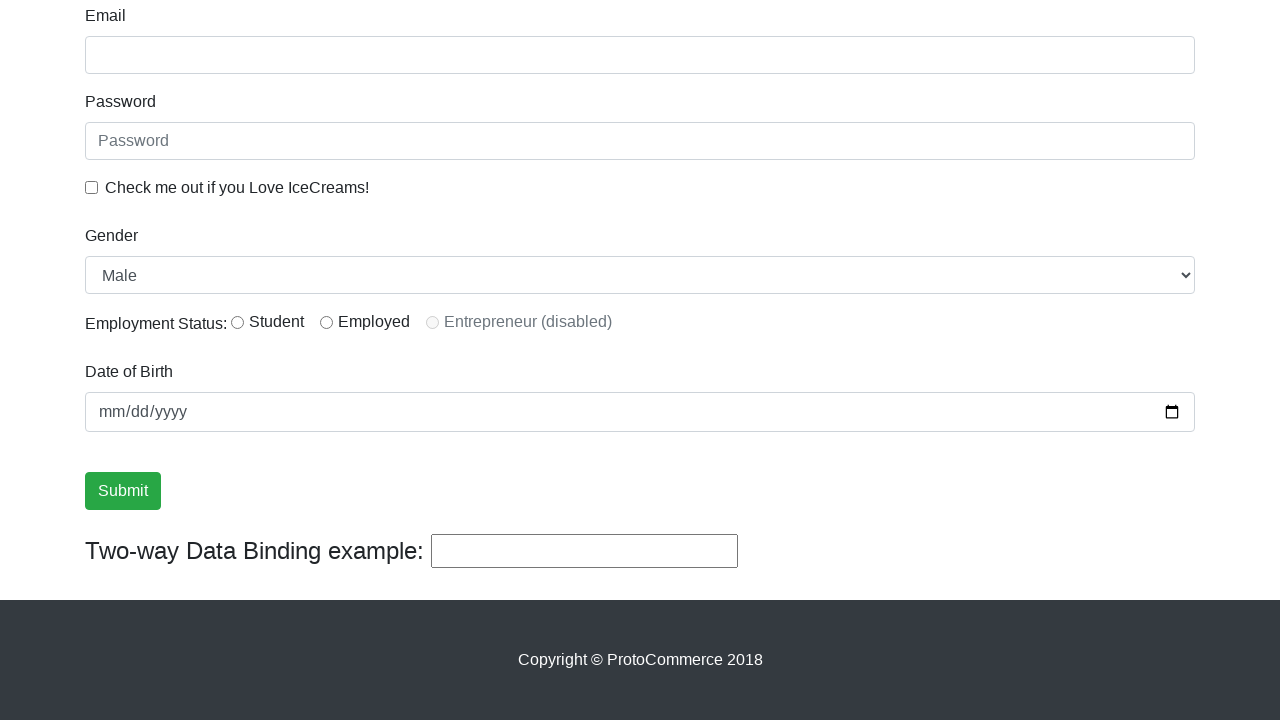

Scrolled page smoothly to position 1011 pixels
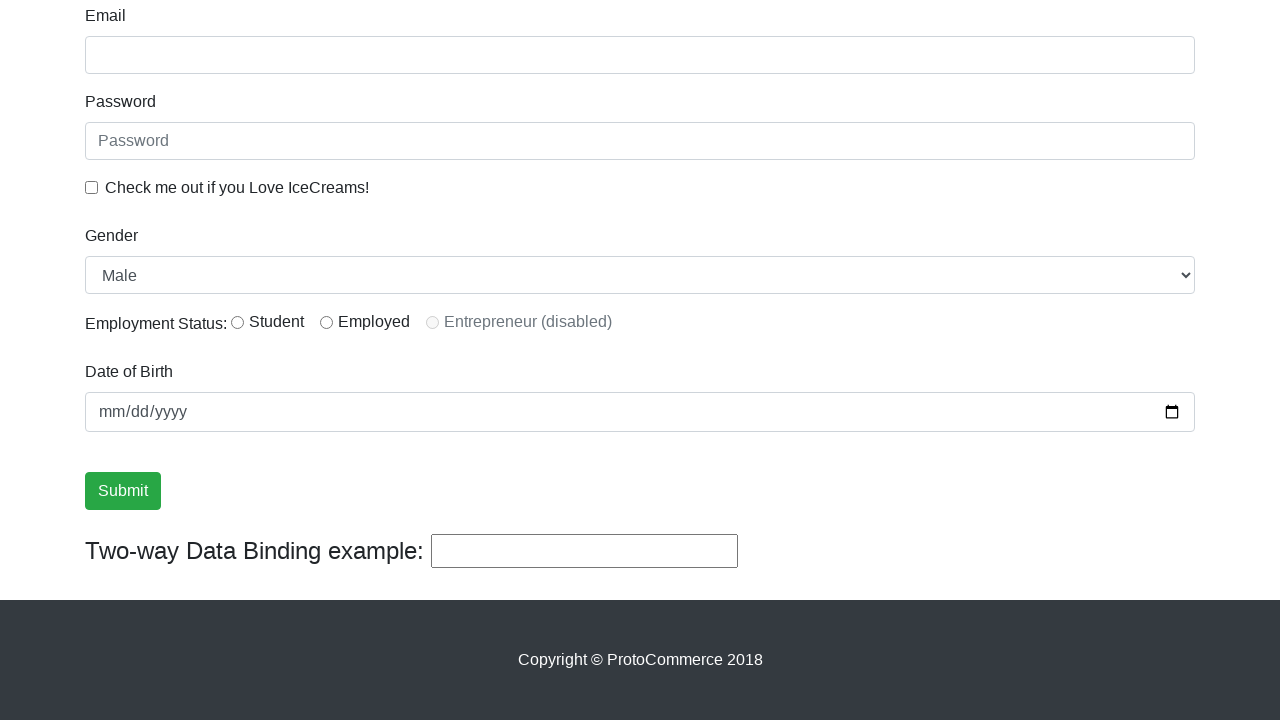

Scrolled page smoothly to position 1016 pixels
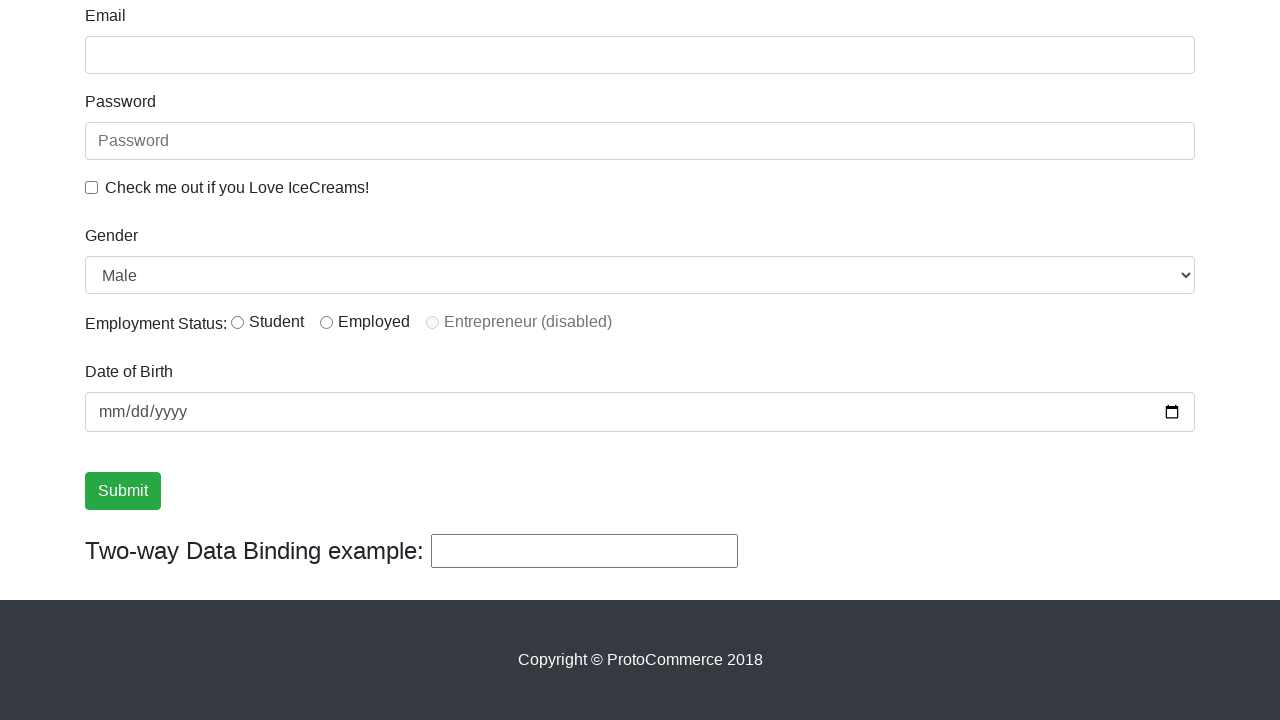

Scrolled page smoothly to position 1021 pixels
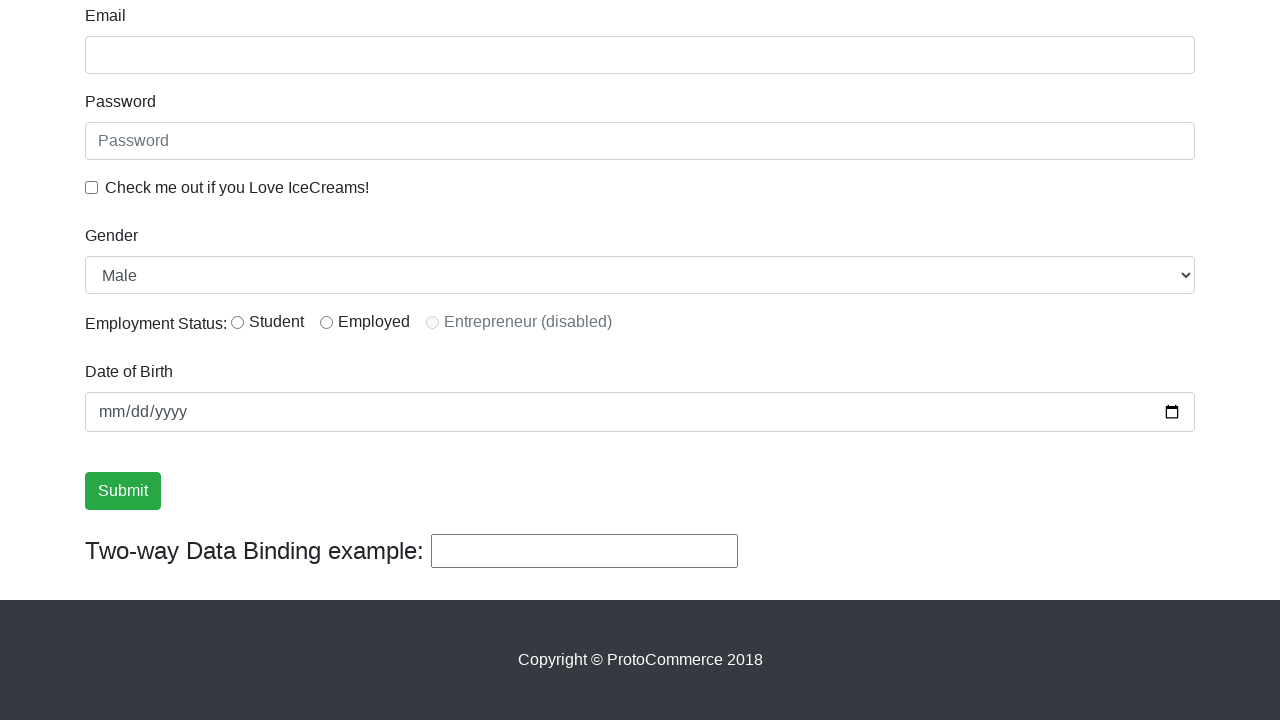

Scrolled page smoothly to position 1026 pixels
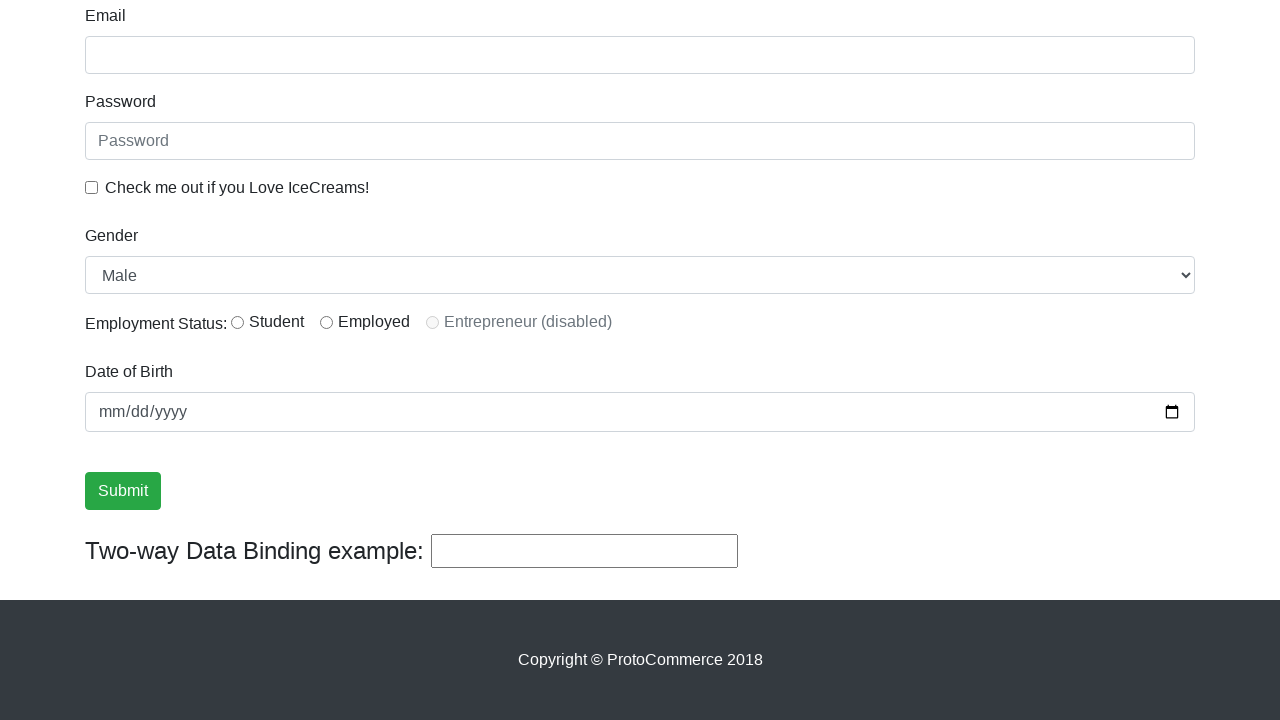

Scrolled page smoothly to position 1031 pixels
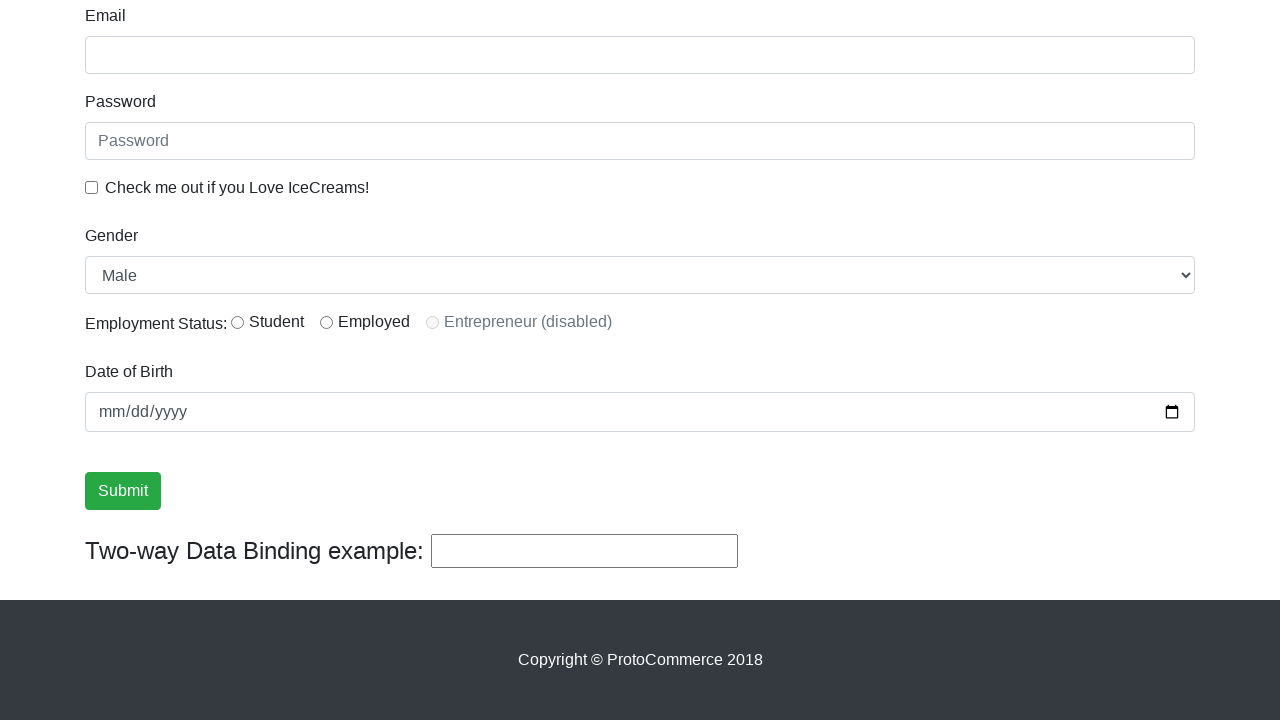

Scrolled page smoothly to position 1036 pixels
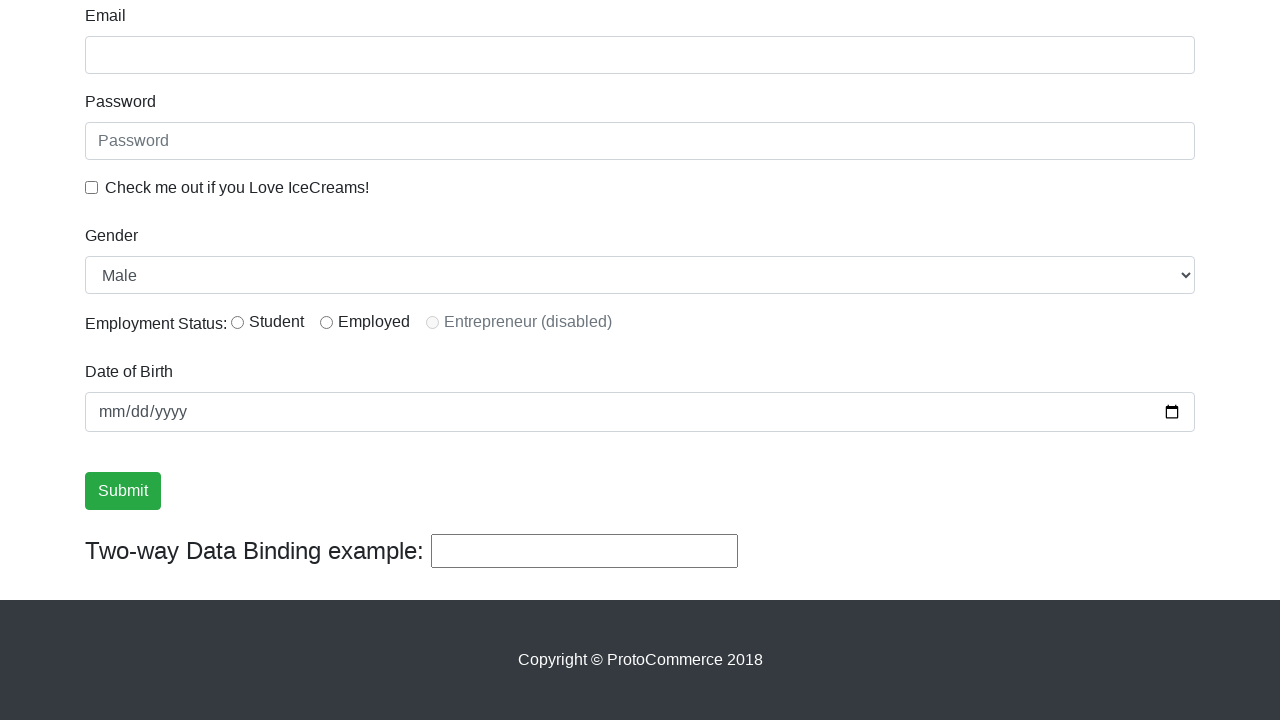

Scrolled page smoothly to position 1041 pixels
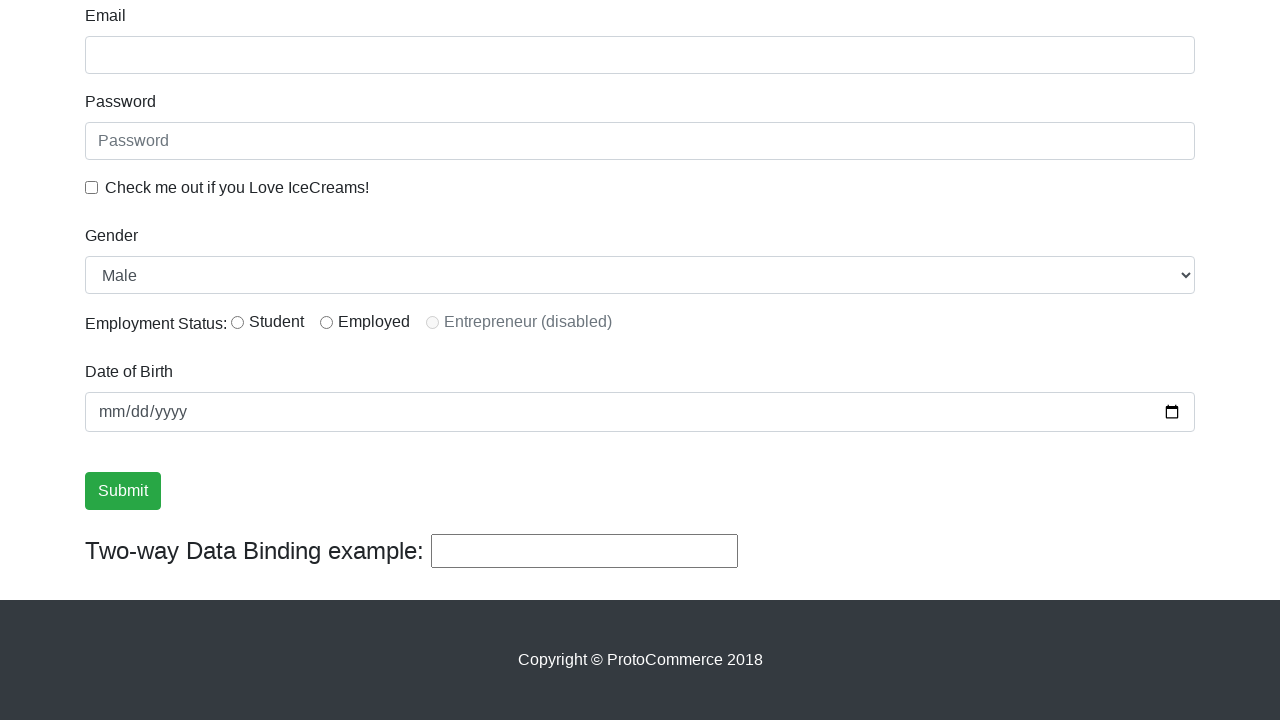

Scrolled page smoothly to position 1046 pixels
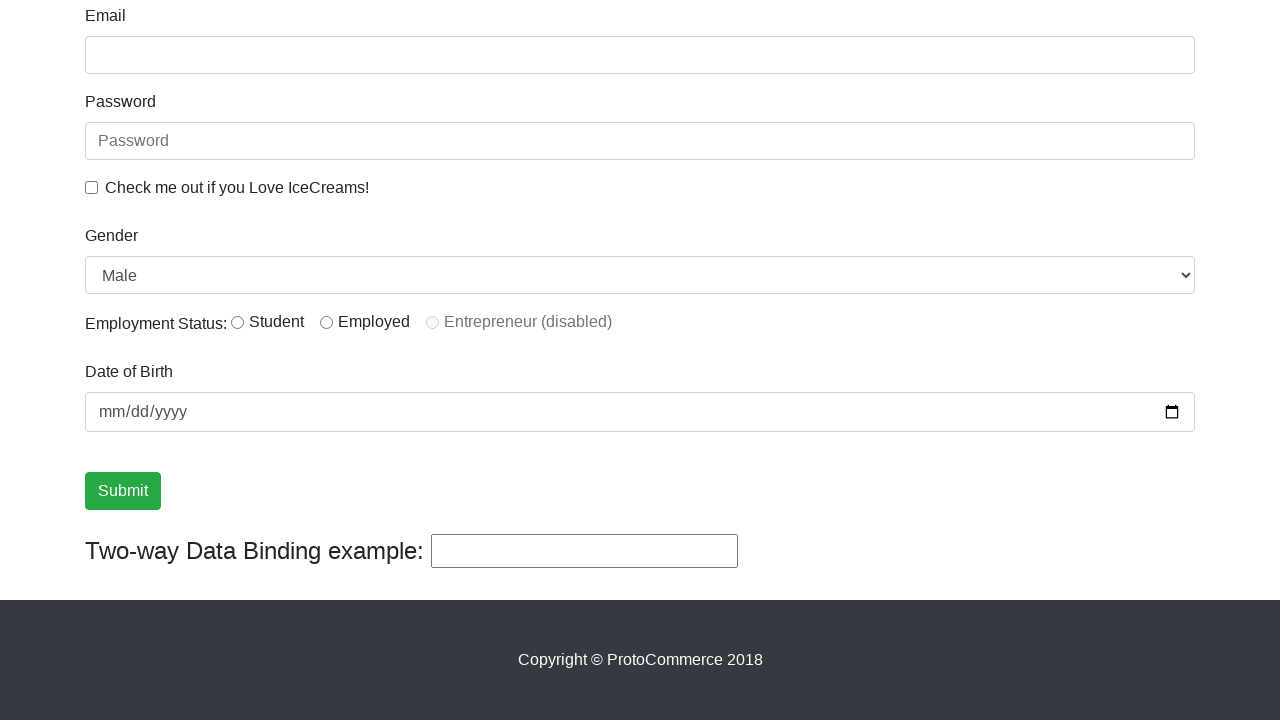

Scrolled page smoothly to position 1051 pixels
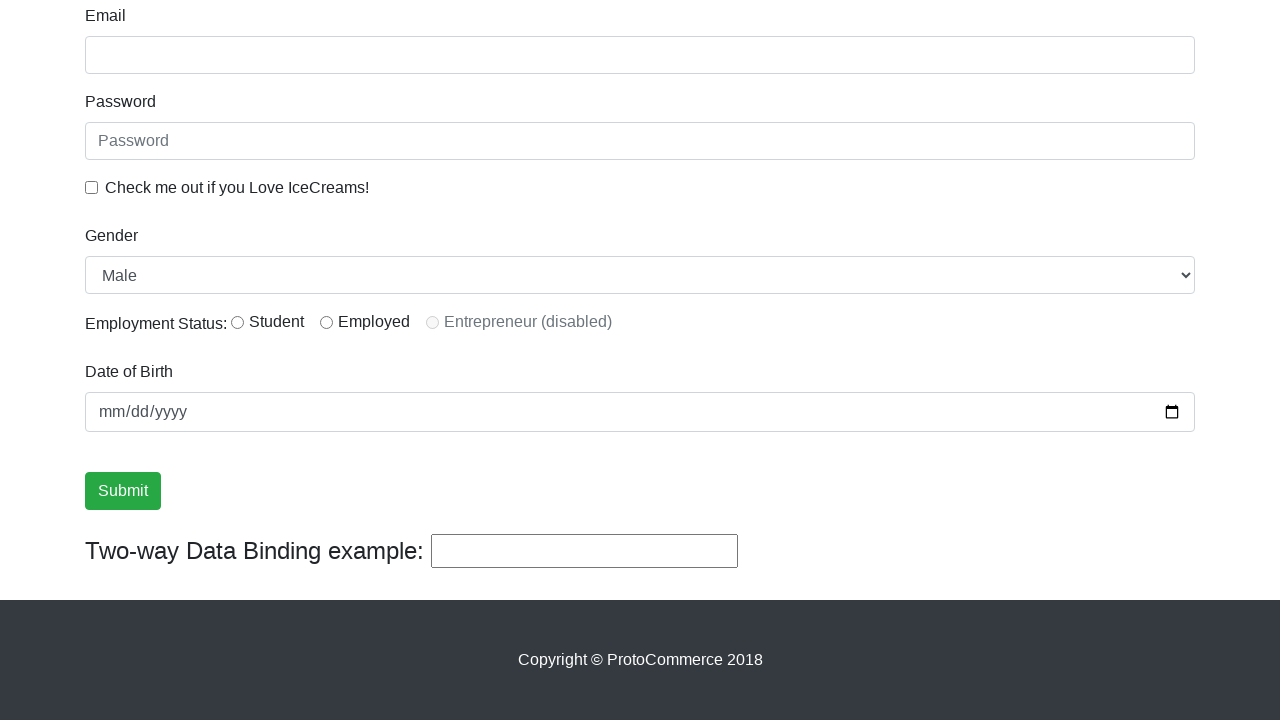

Scrolled page smoothly to position 1056 pixels
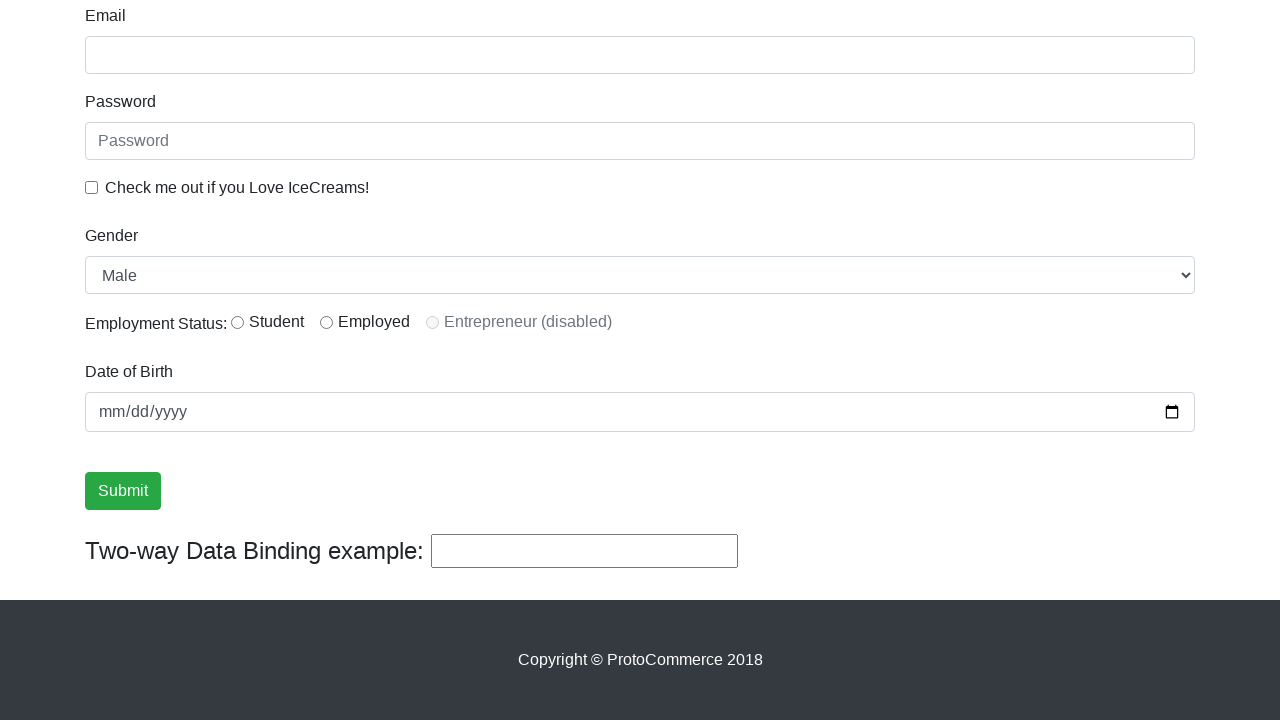

Scrolled page smoothly to position 1061 pixels
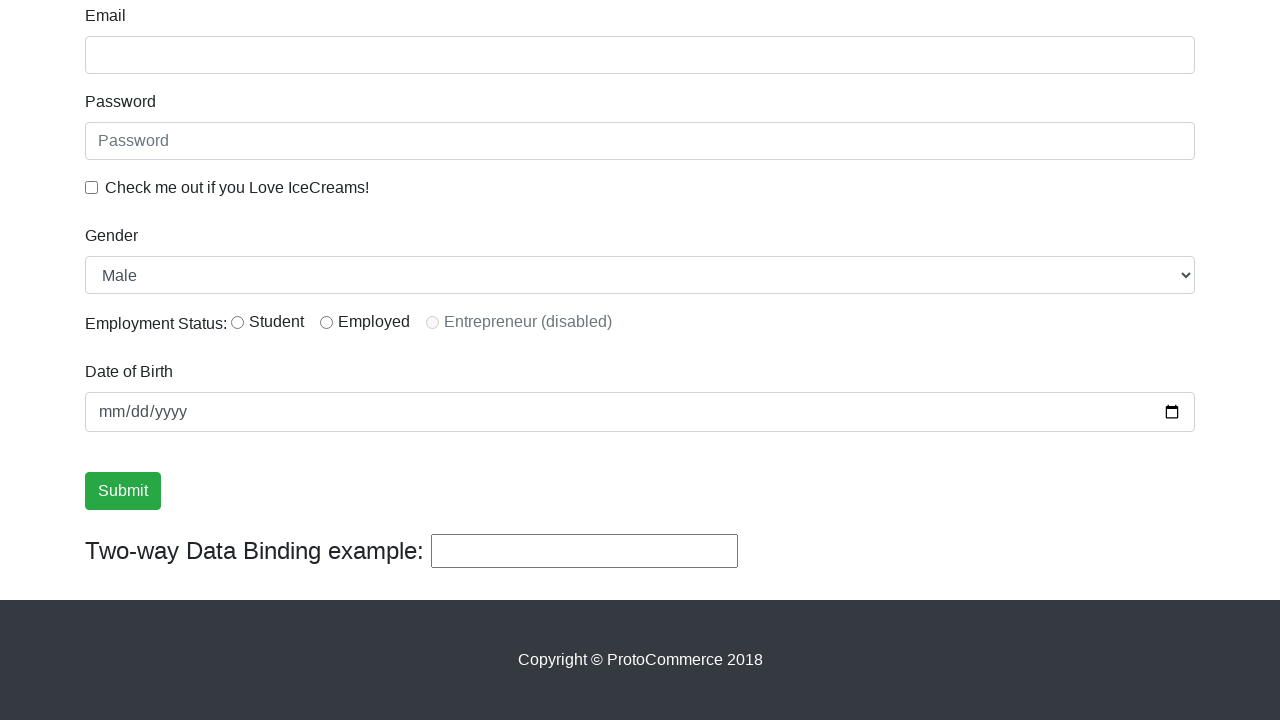

Scrolled page smoothly to position 1066 pixels
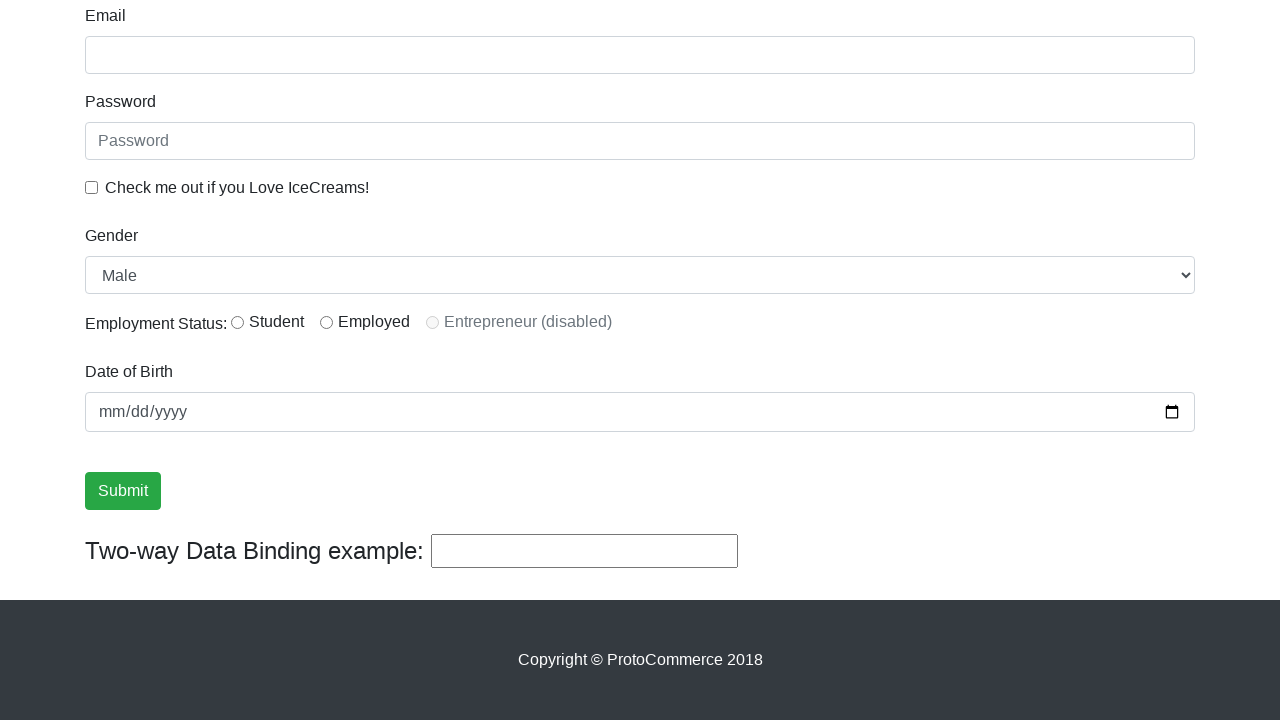

Scrolled page smoothly to position 1071 pixels
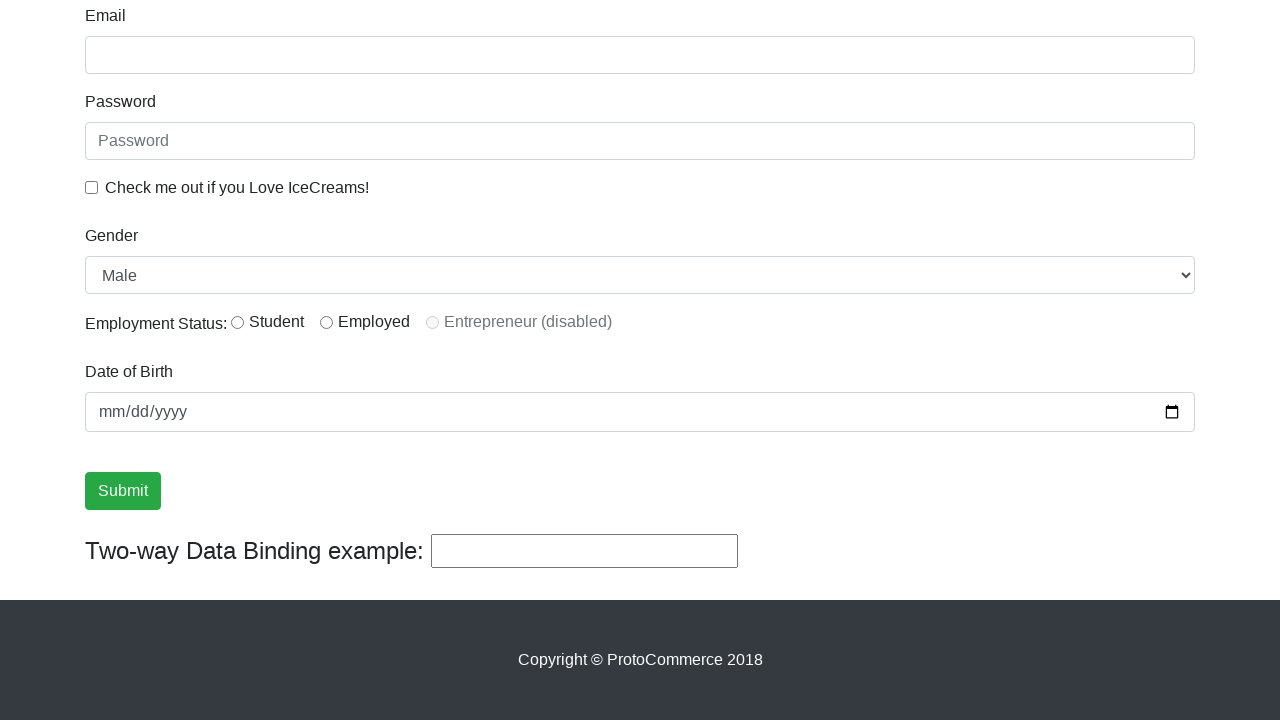

Scrolled page smoothly to position 1076 pixels
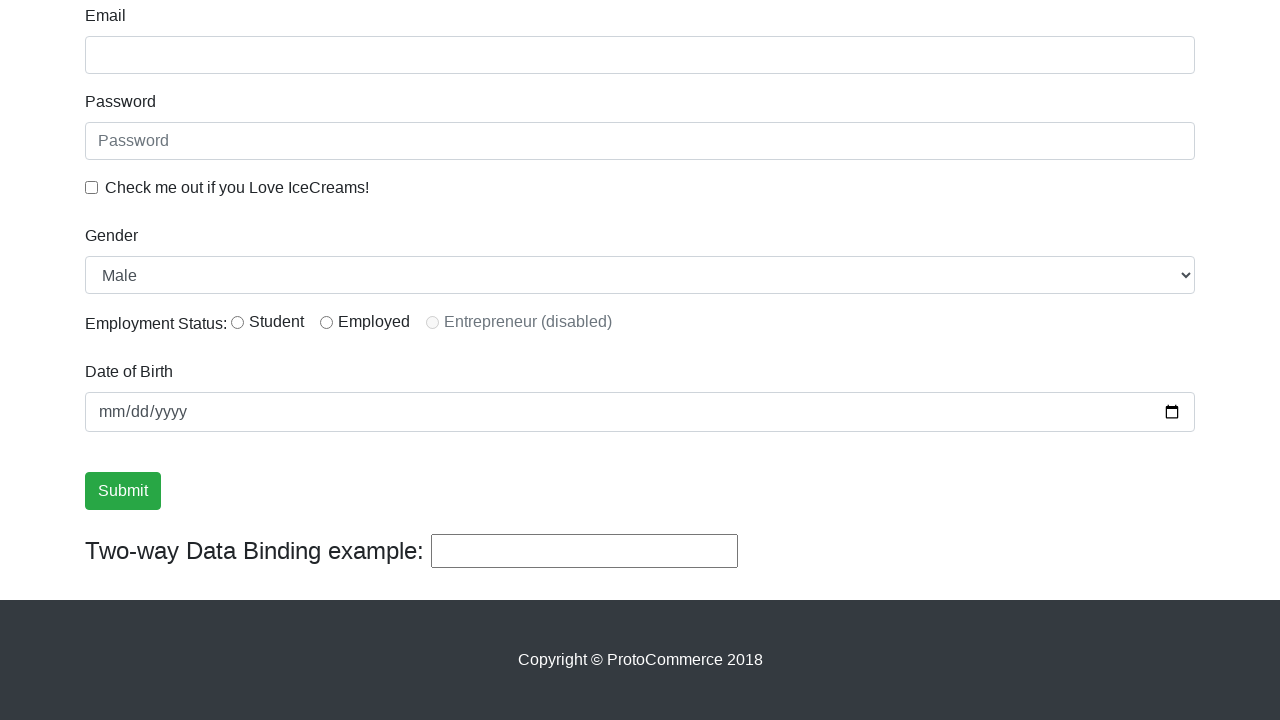

Scrolled page smoothly to position 1081 pixels
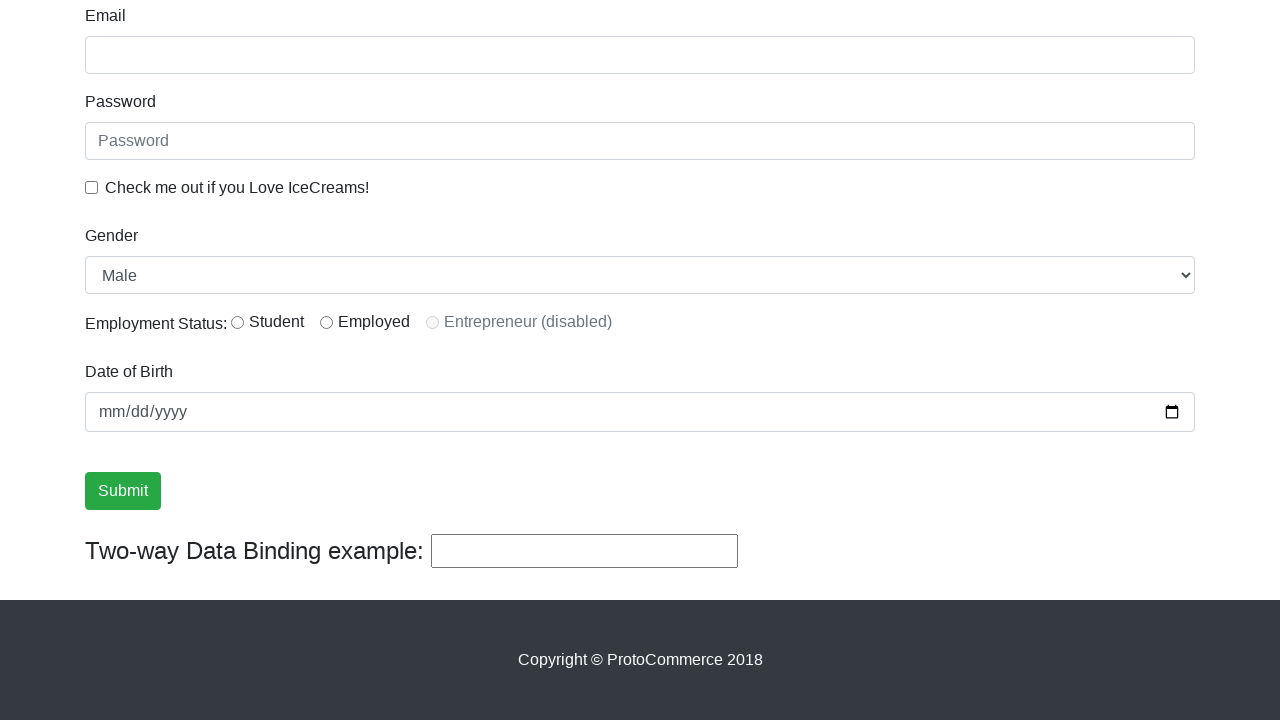

Scrolled page smoothly to position 1086 pixels
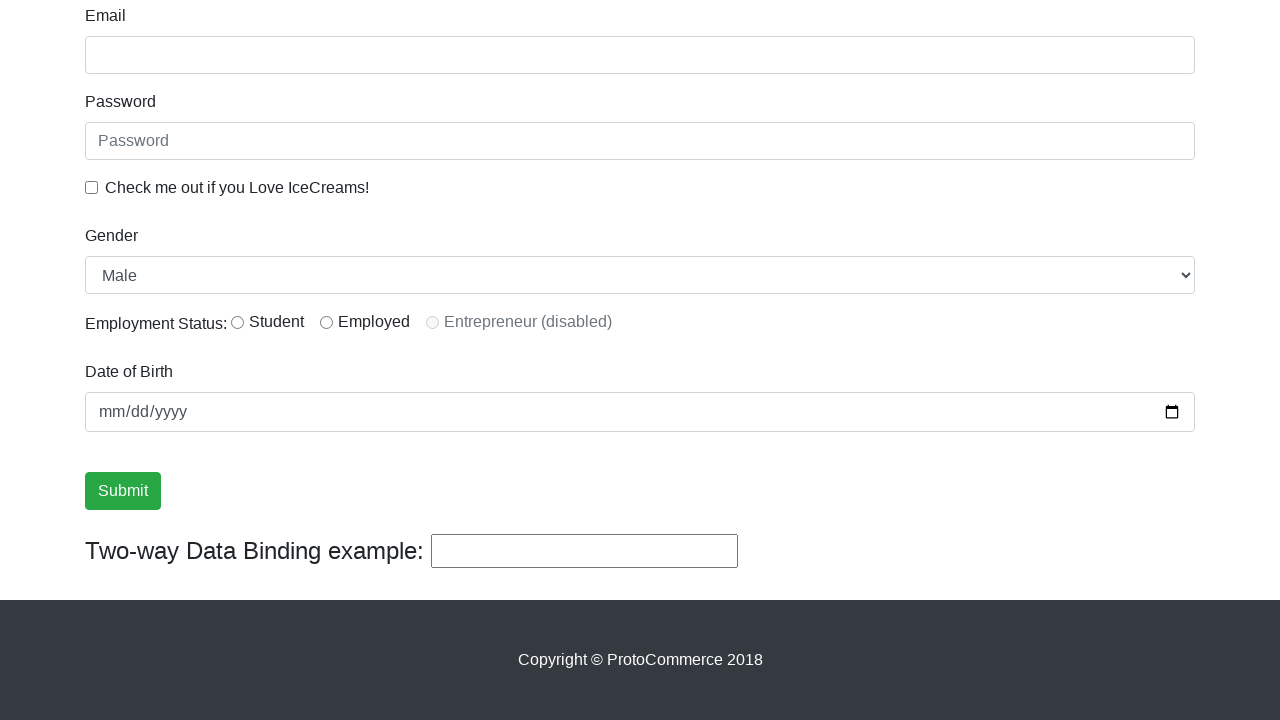

Scrolled page smoothly to position 1091 pixels
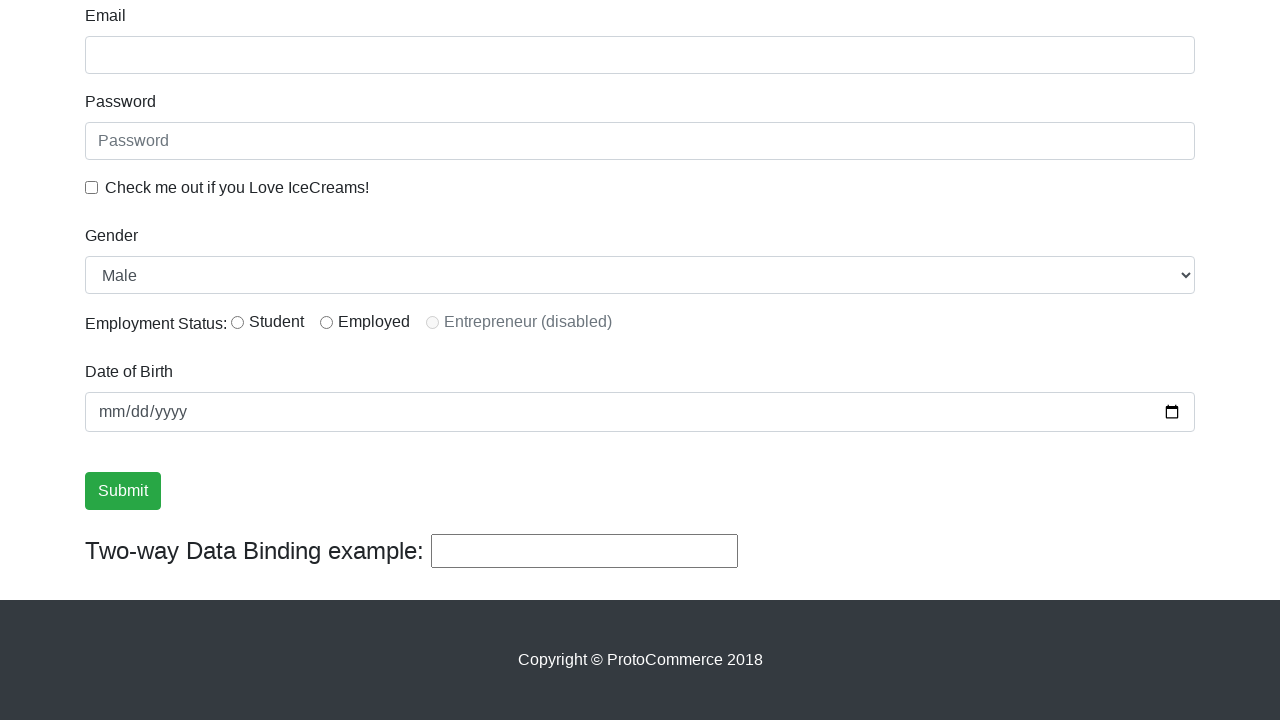

Scrolled page smoothly to position 1096 pixels
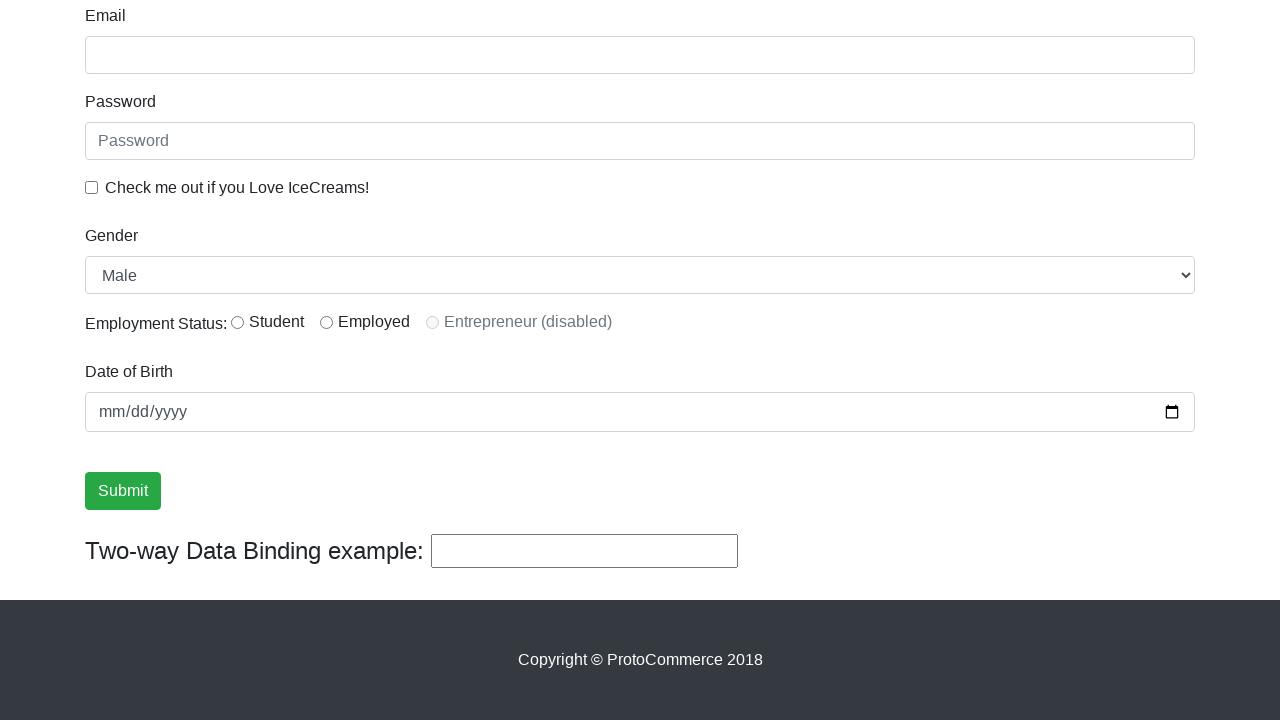

Scrolled page smoothly to position 1101 pixels
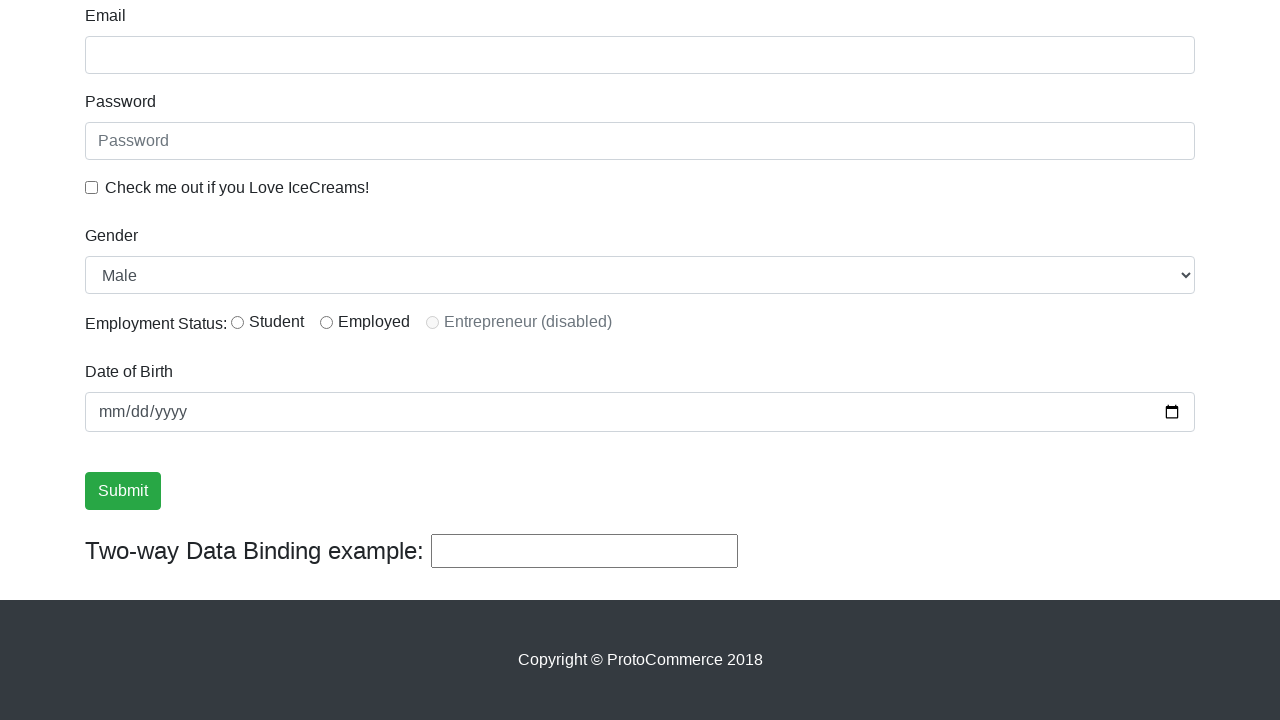

Scrolled page smoothly to position 1106 pixels
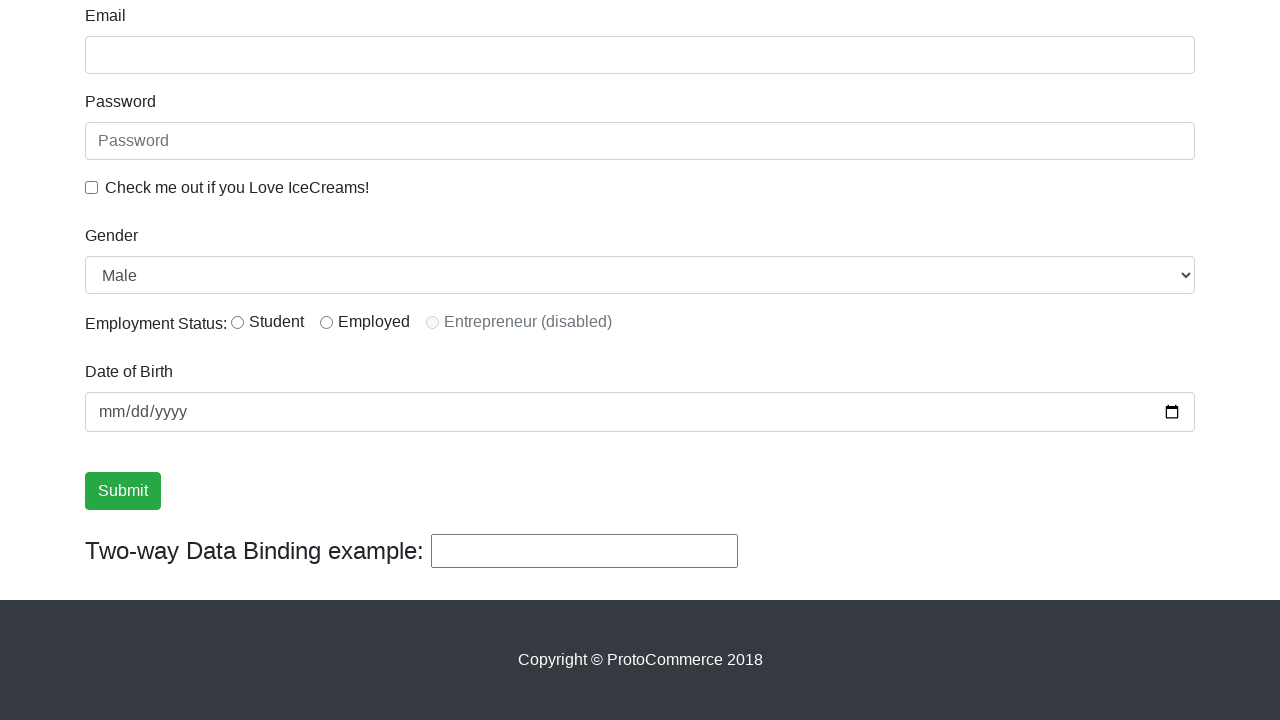

Scrolled page smoothly to position 1111 pixels
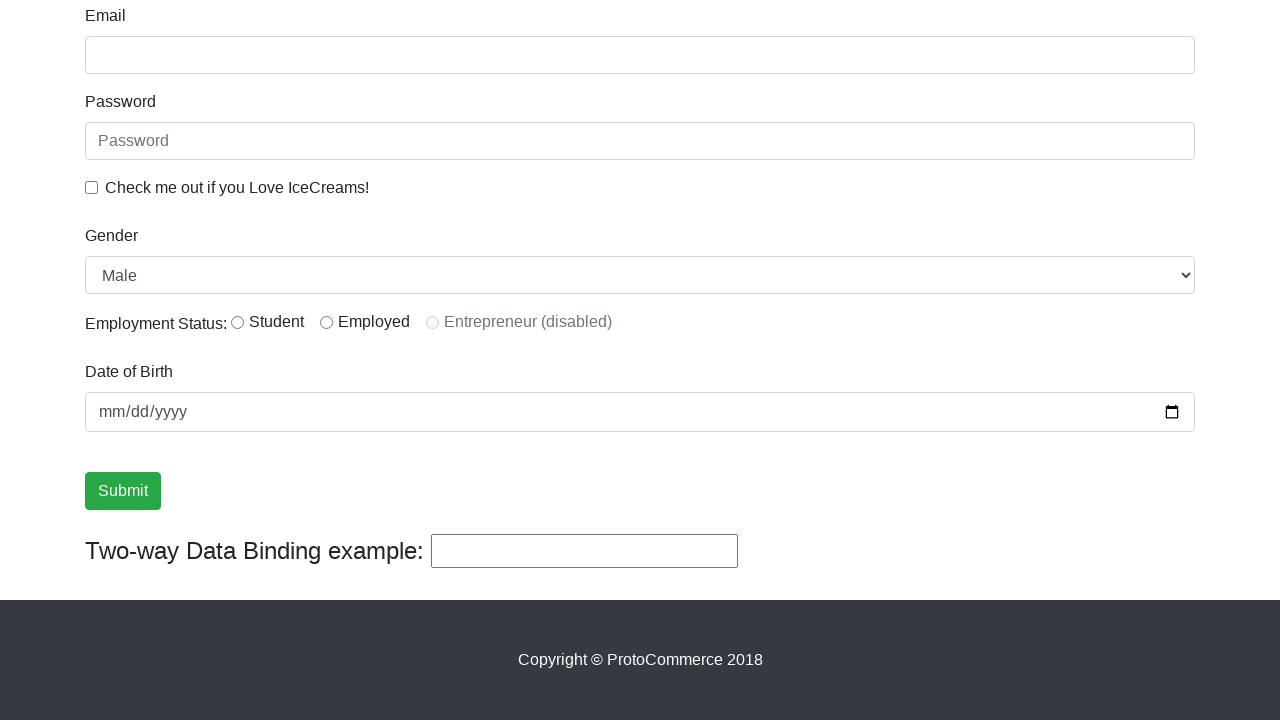

Scrolled page smoothly to position 1116 pixels
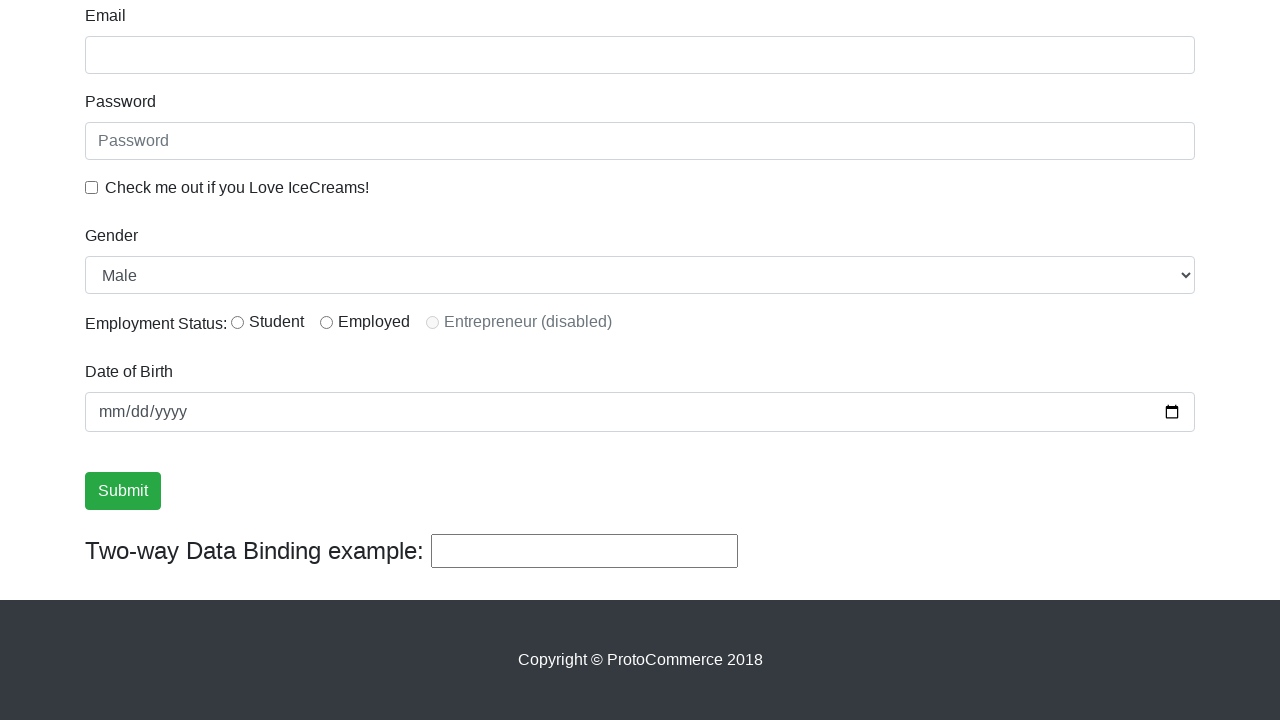

Scrolled page smoothly to position 1121 pixels
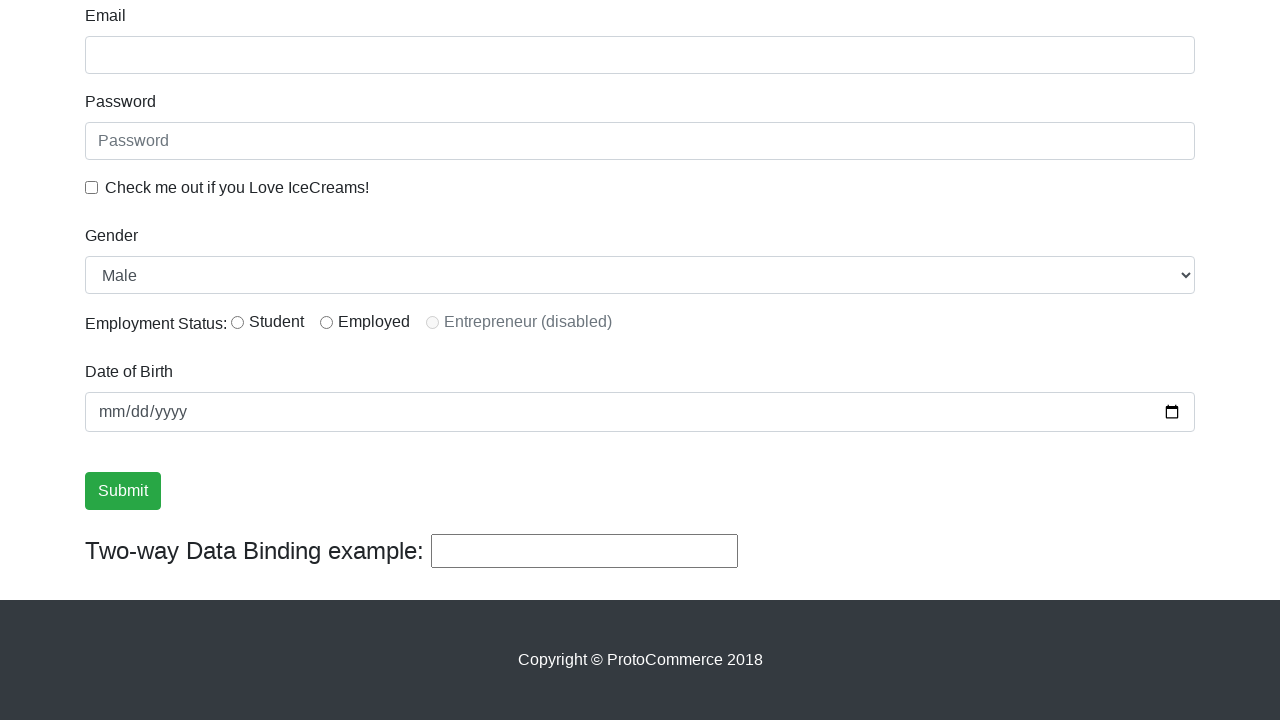

Scrolled page smoothly to position 1126 pixels
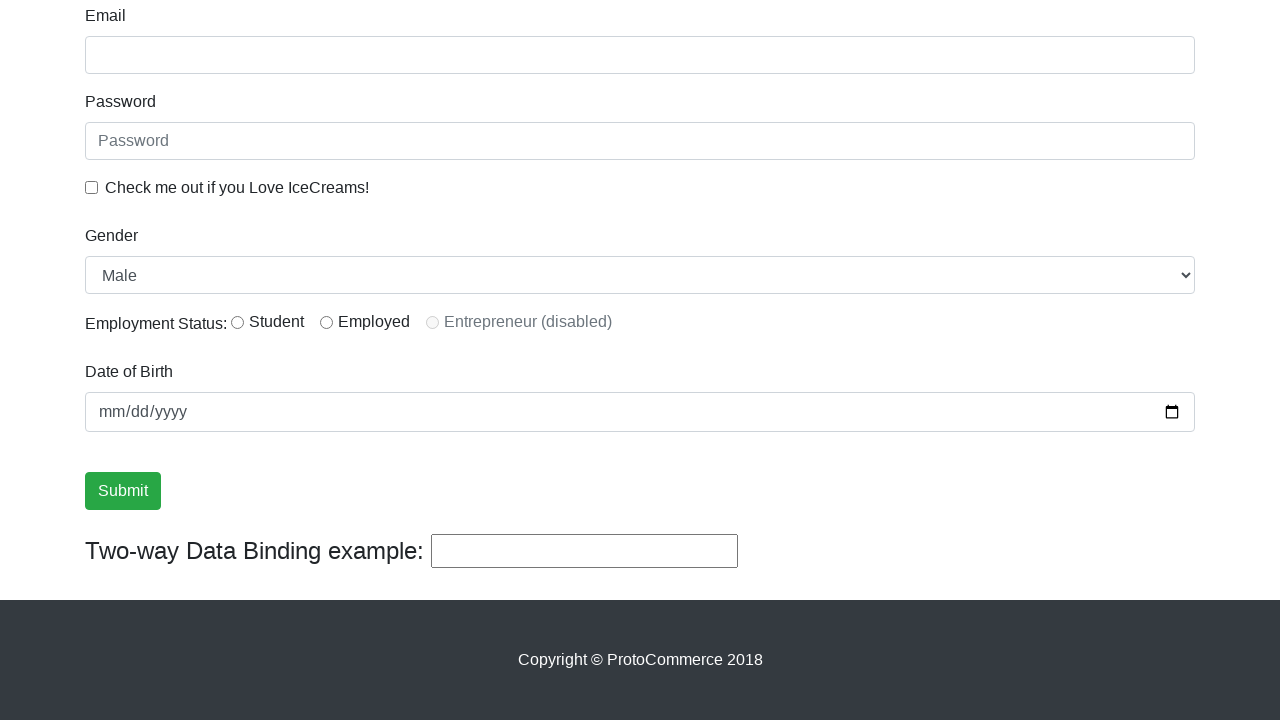

Scrolled page smoothly to position 1131 pixels
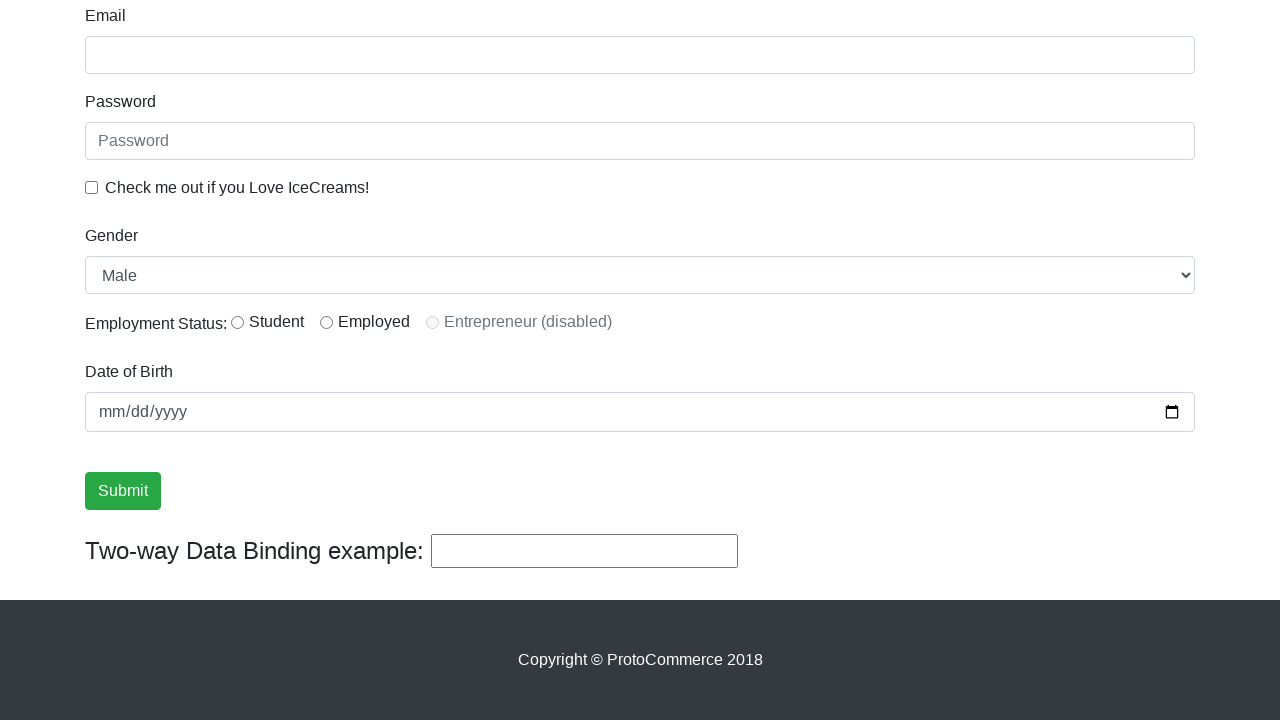

Scrolled page smoothly to position 1136 pixels
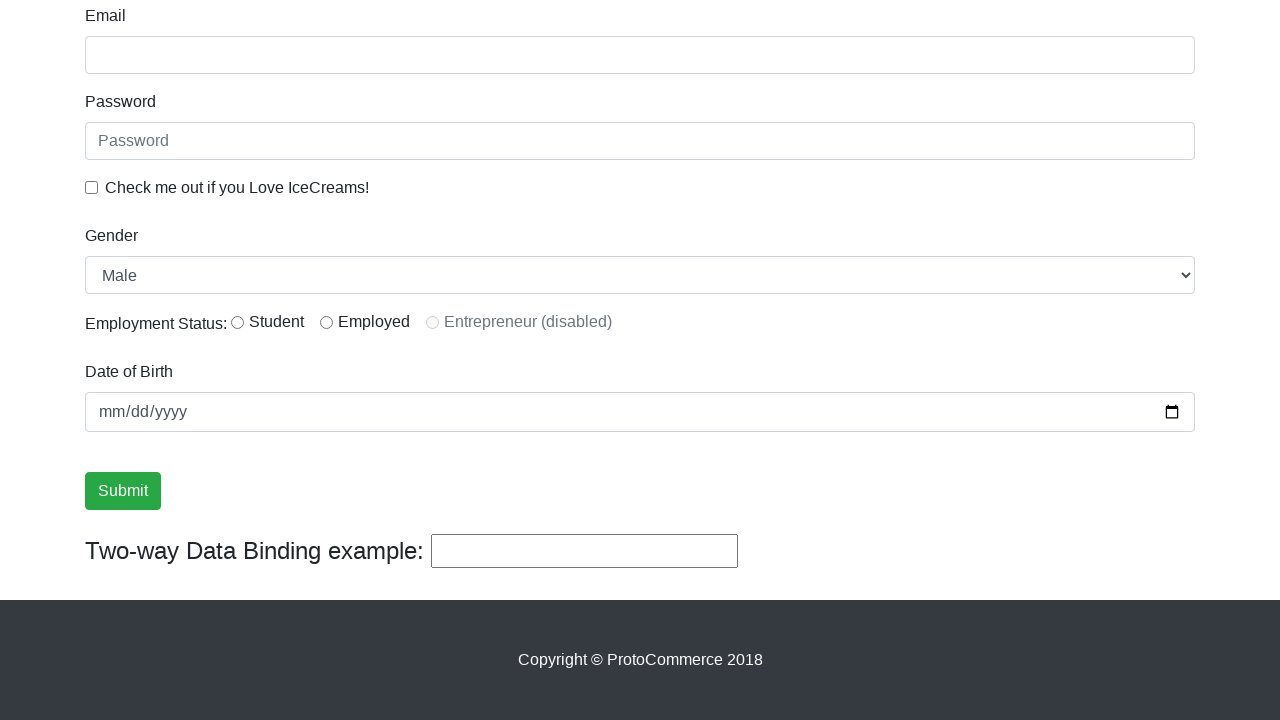

Scrolled page smoothly to position 1141 pixels
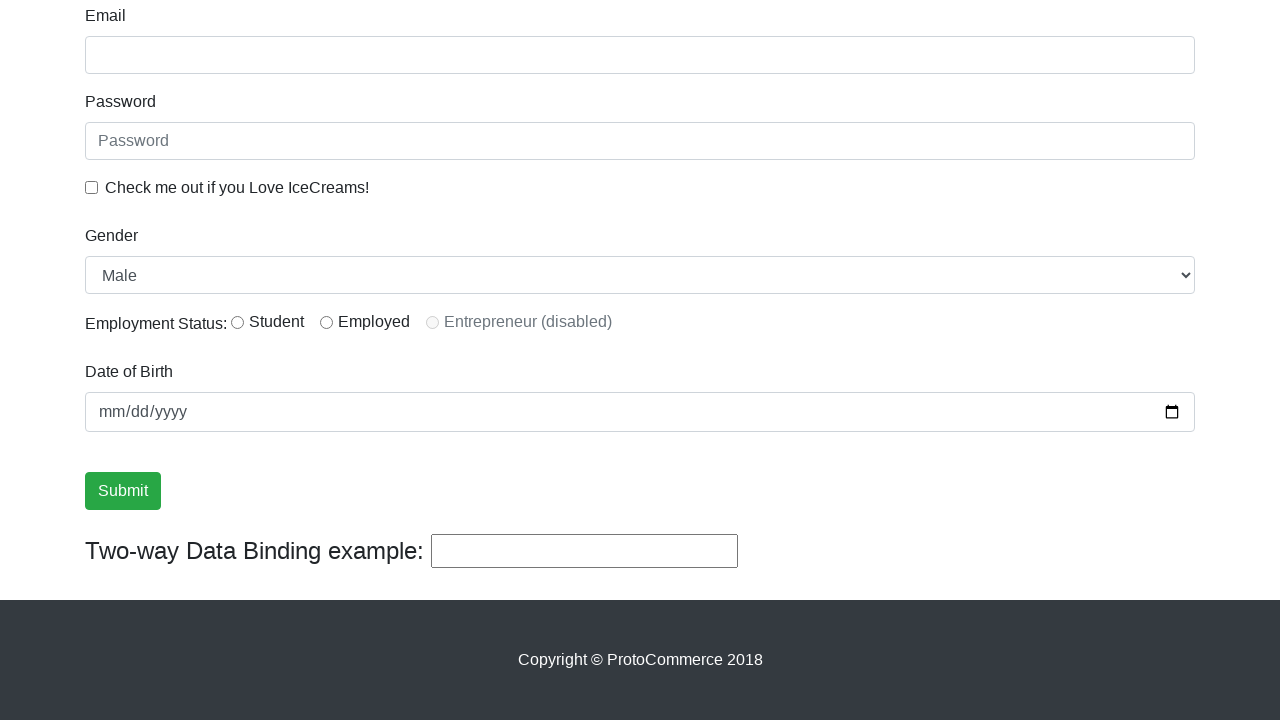

Scrolled page smoothly to position 1146 pixels
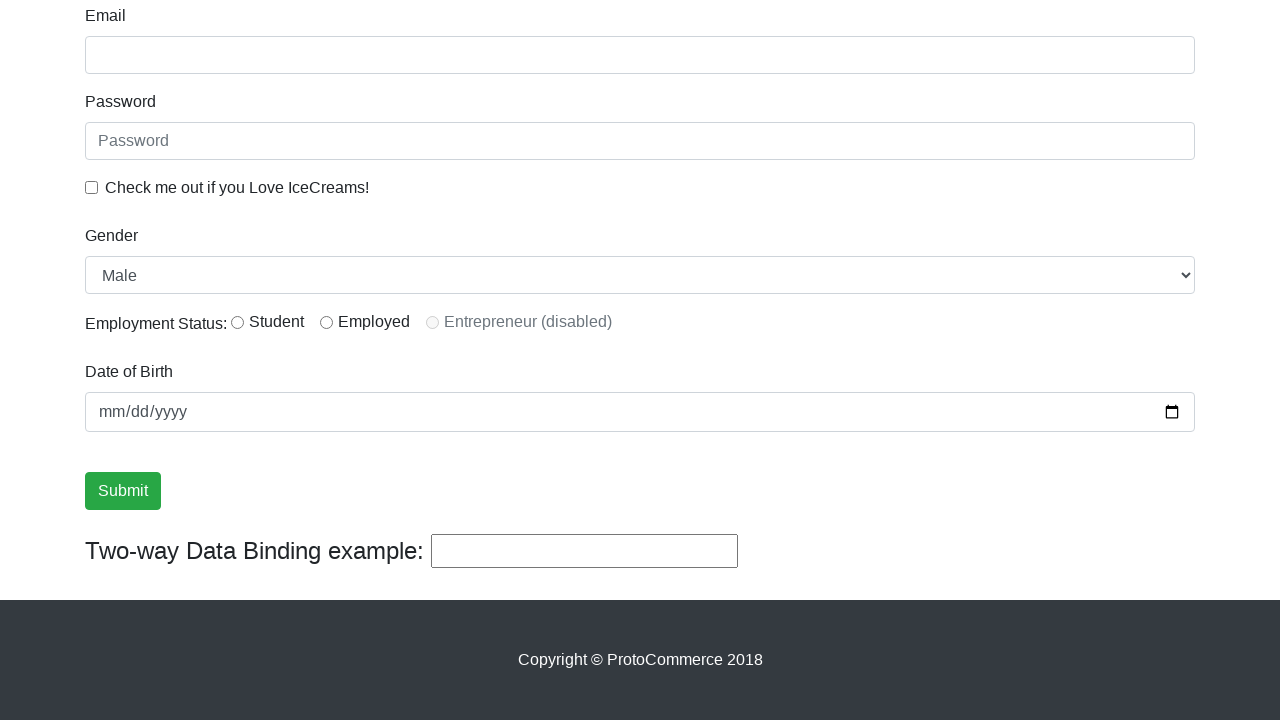

Scrolled page smoothly to position 1151 pixels
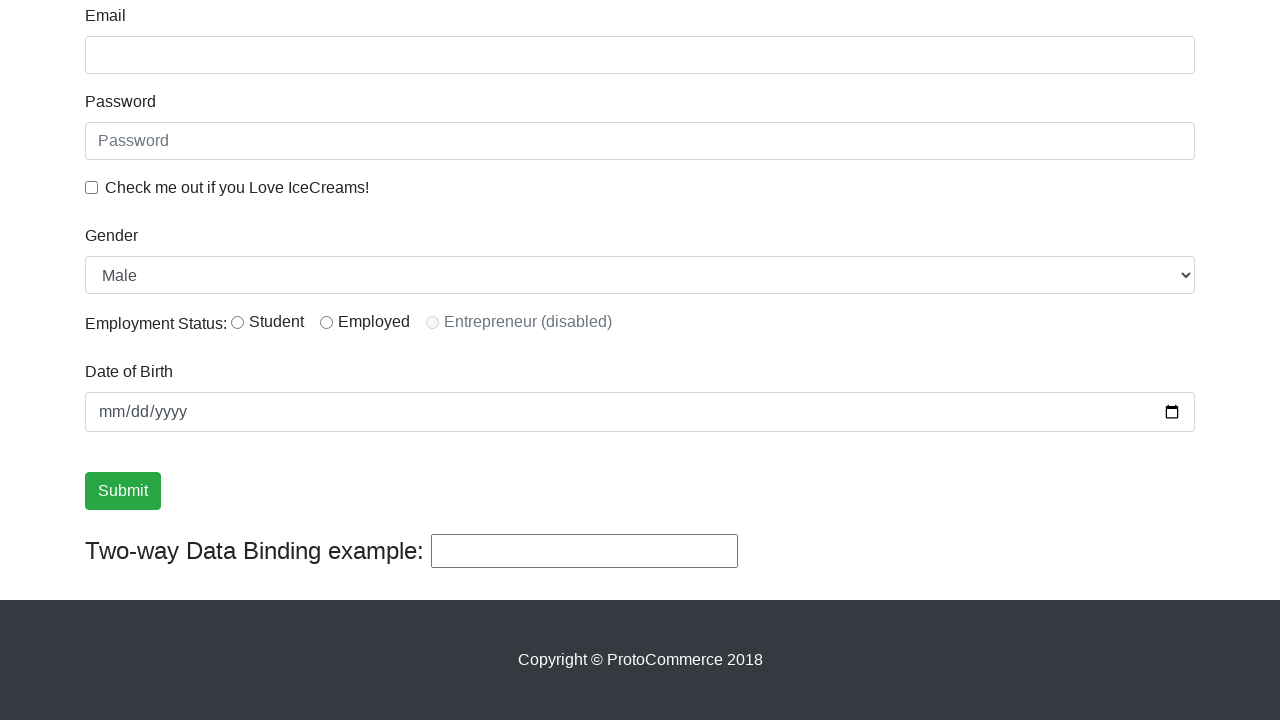

Scrolled page smoothly to position 1156 pixels
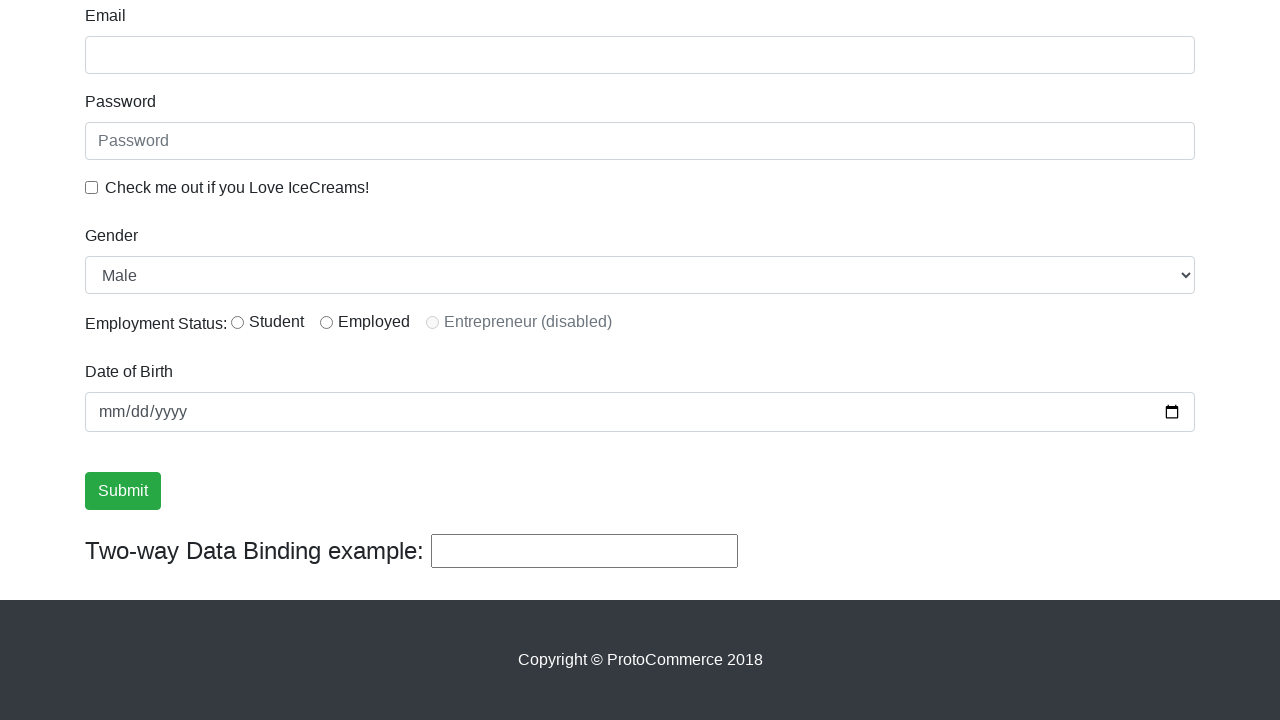

Scrolled page smoothly to position 1161 pixels
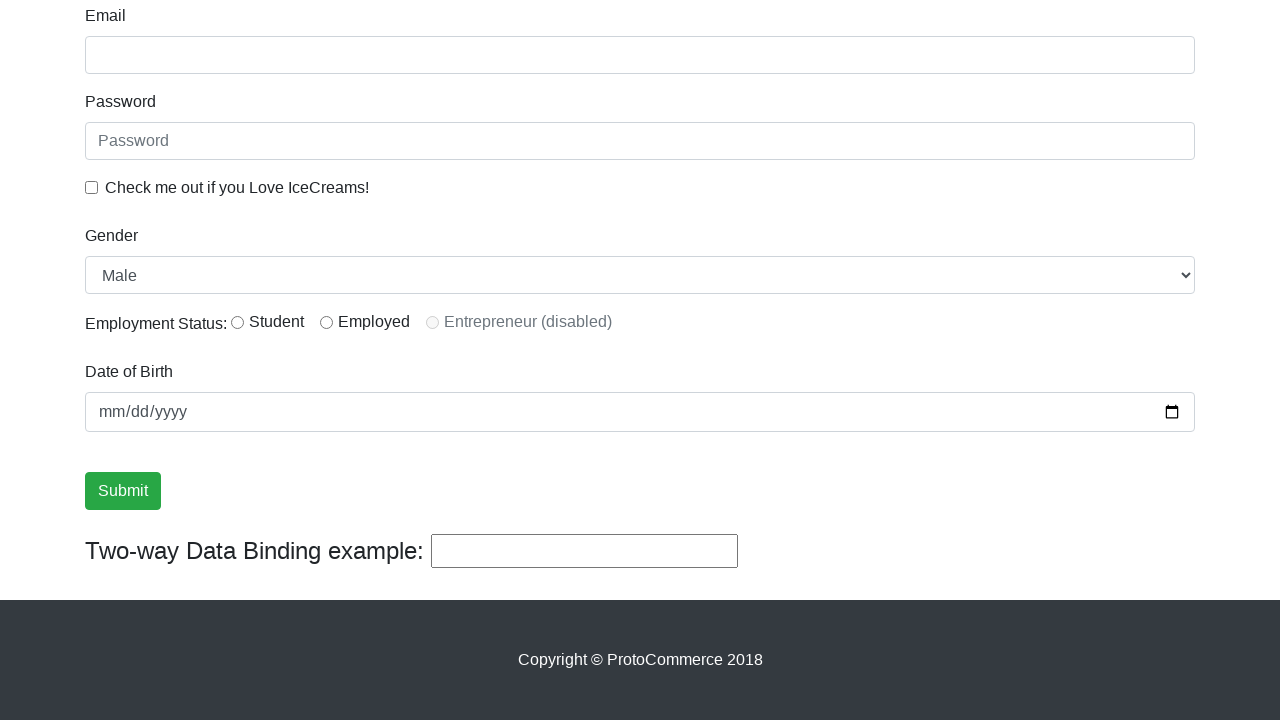

Scrolled page smoothly to position 1166 pixels
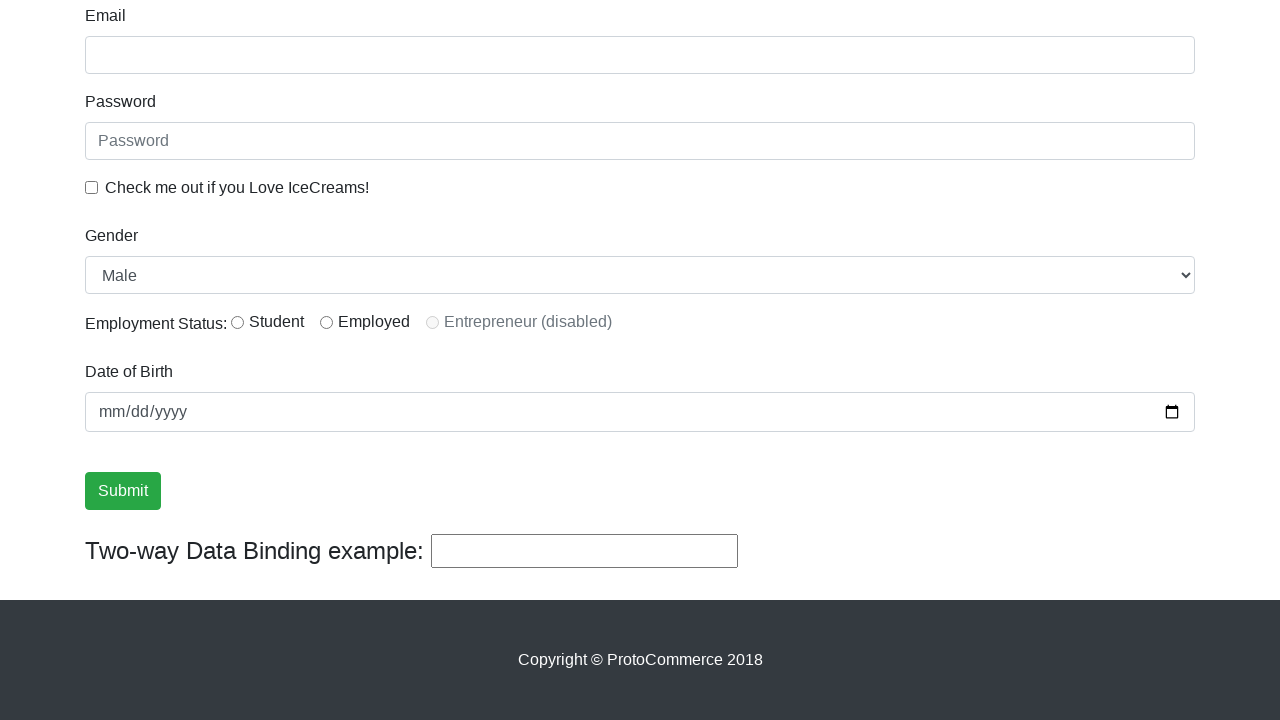

Scrolled page smoothly to position 1171 pixels
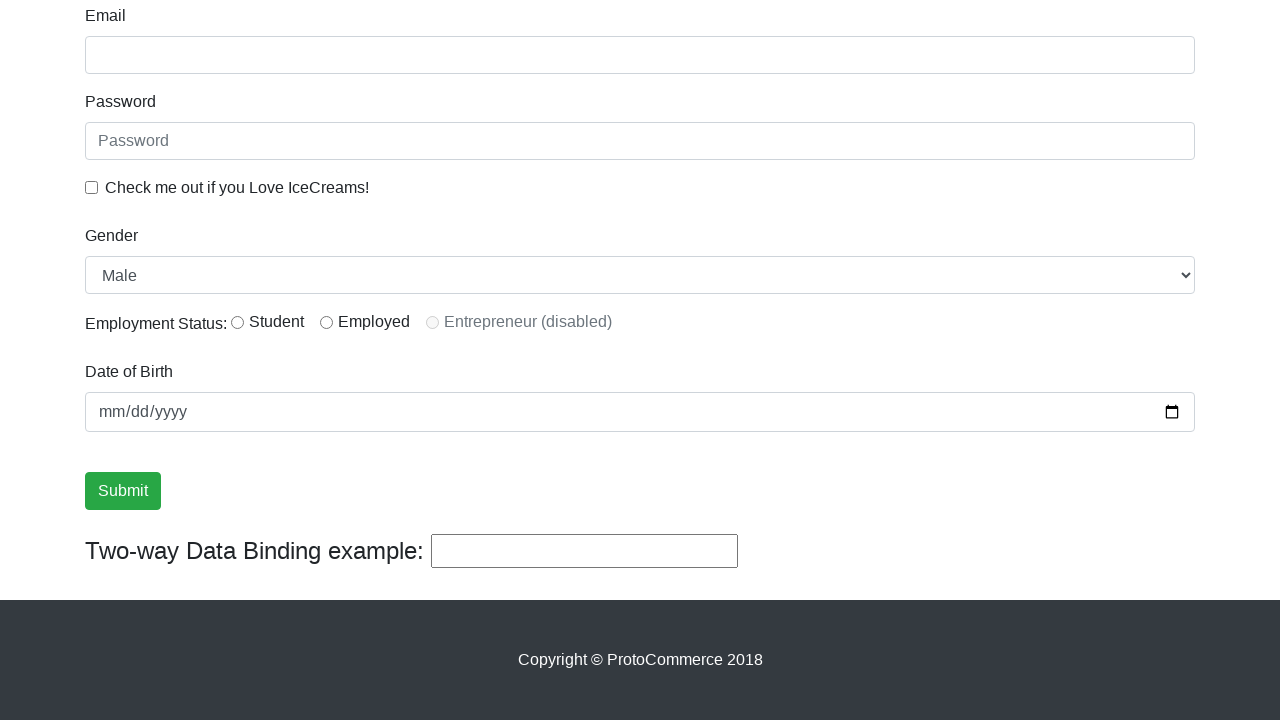

Scrolled page smoothly to position 1176 pixels
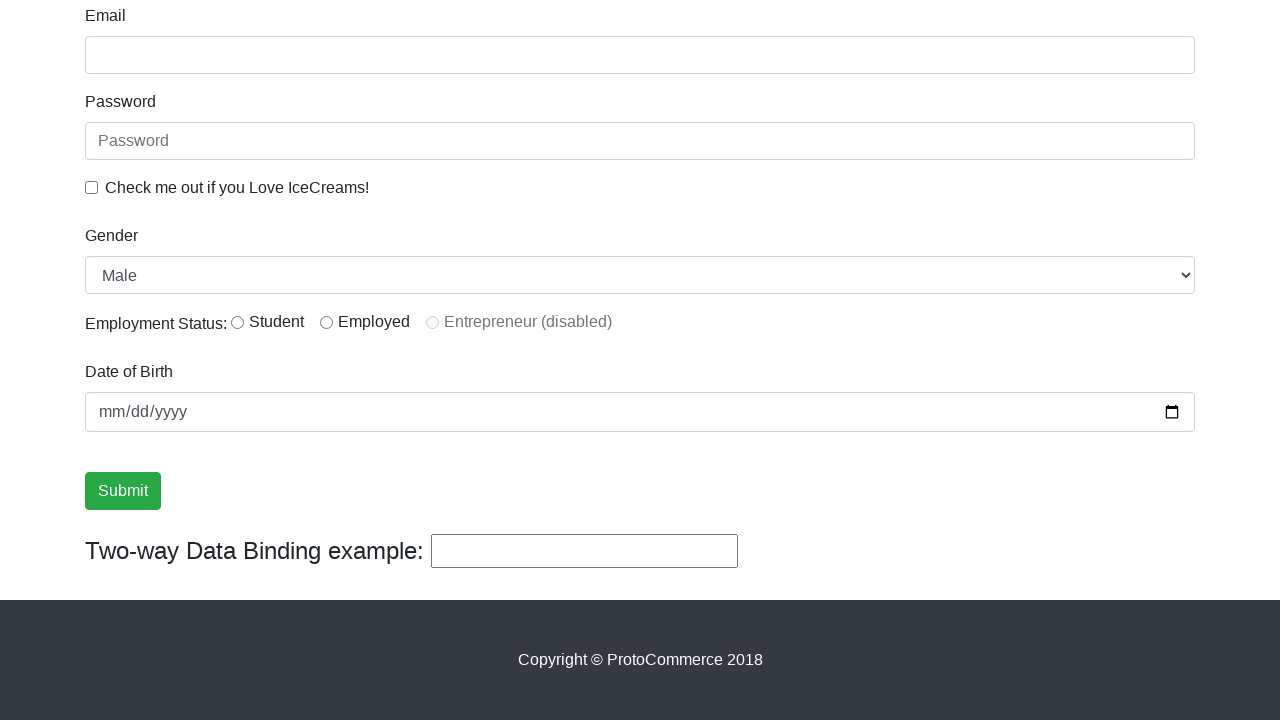

Scrolled page smoothly to position 1181 pixels
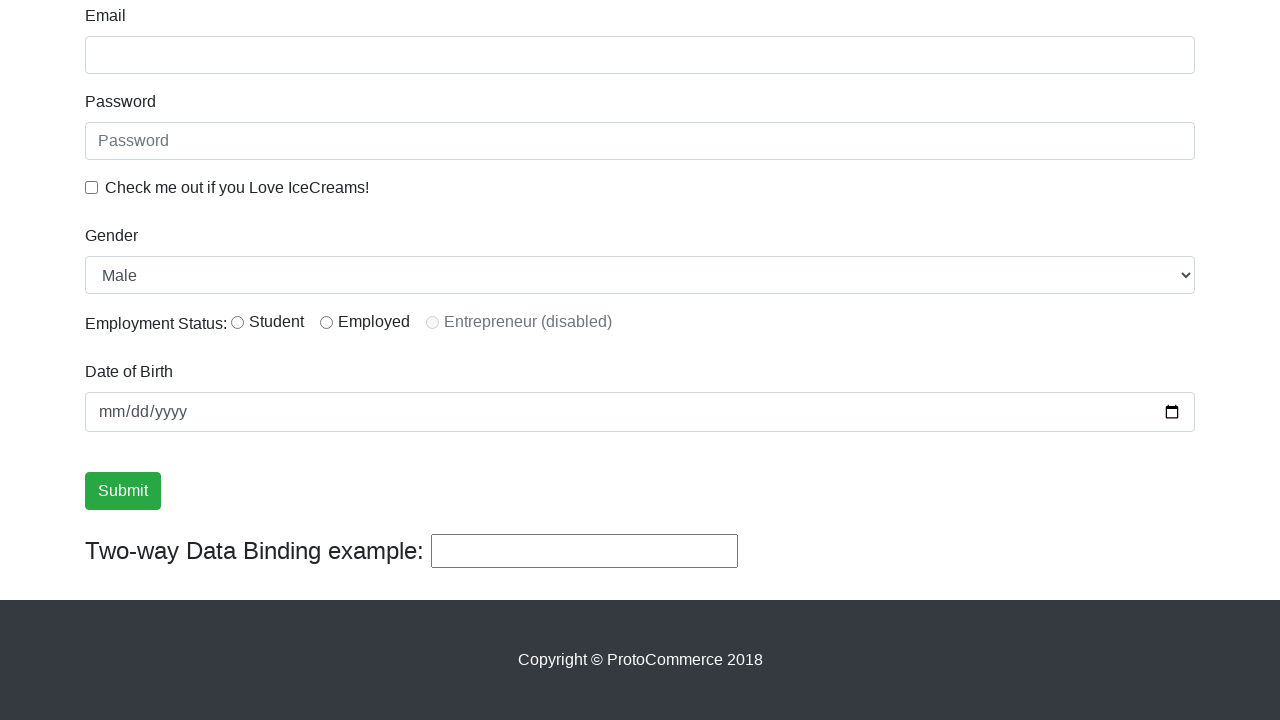

Scrolled page smoothly to position 1186 pixels
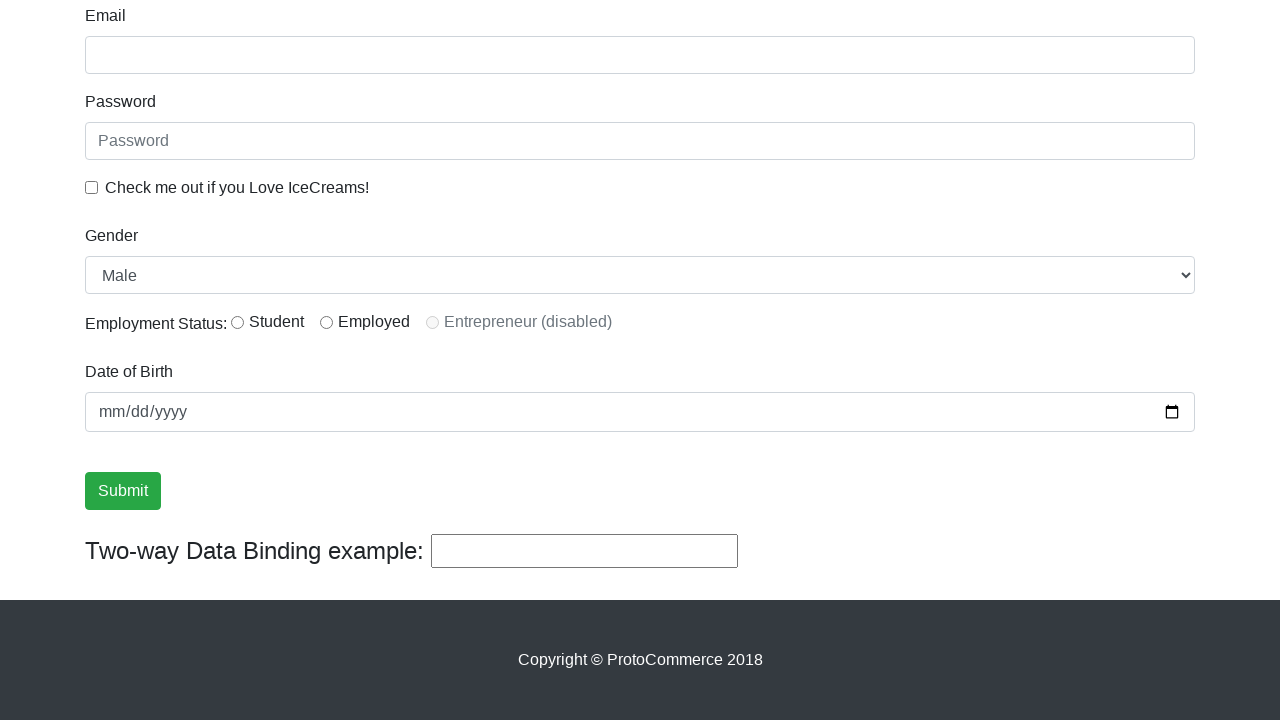

Scrolled page smoothly to position 1191 pixels
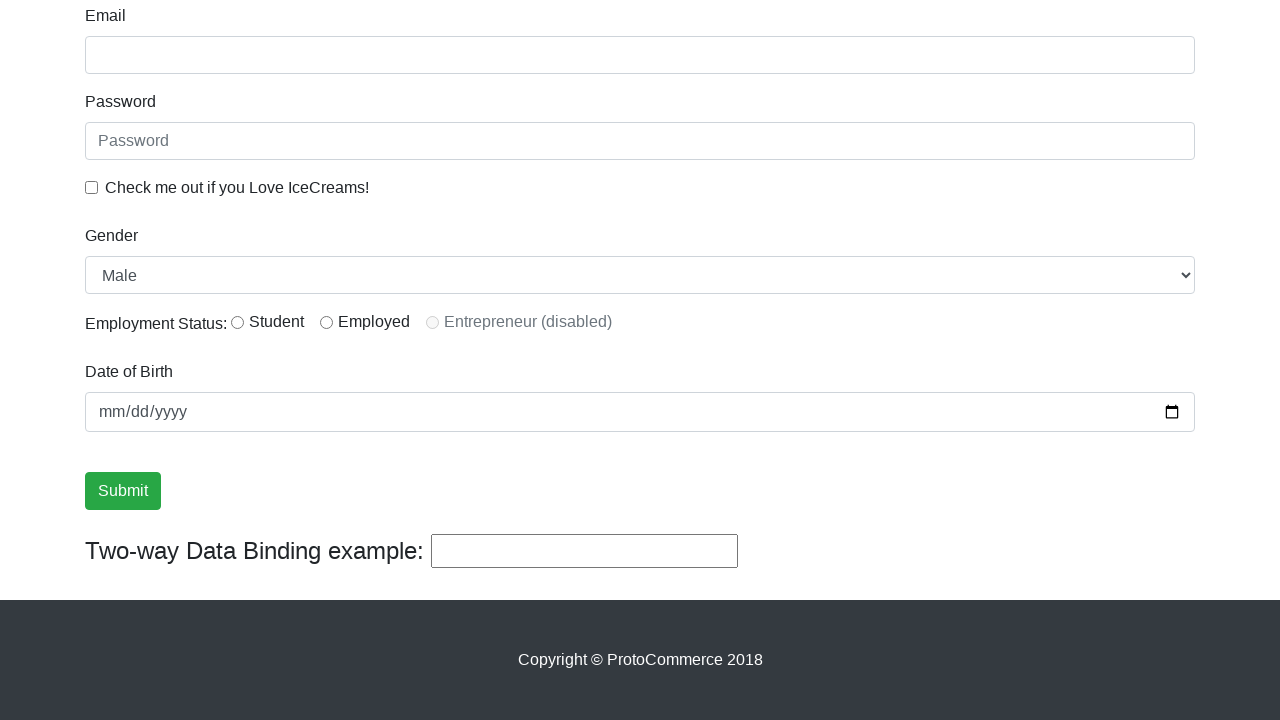

Scrolled page smoothly to position 1196 pixels
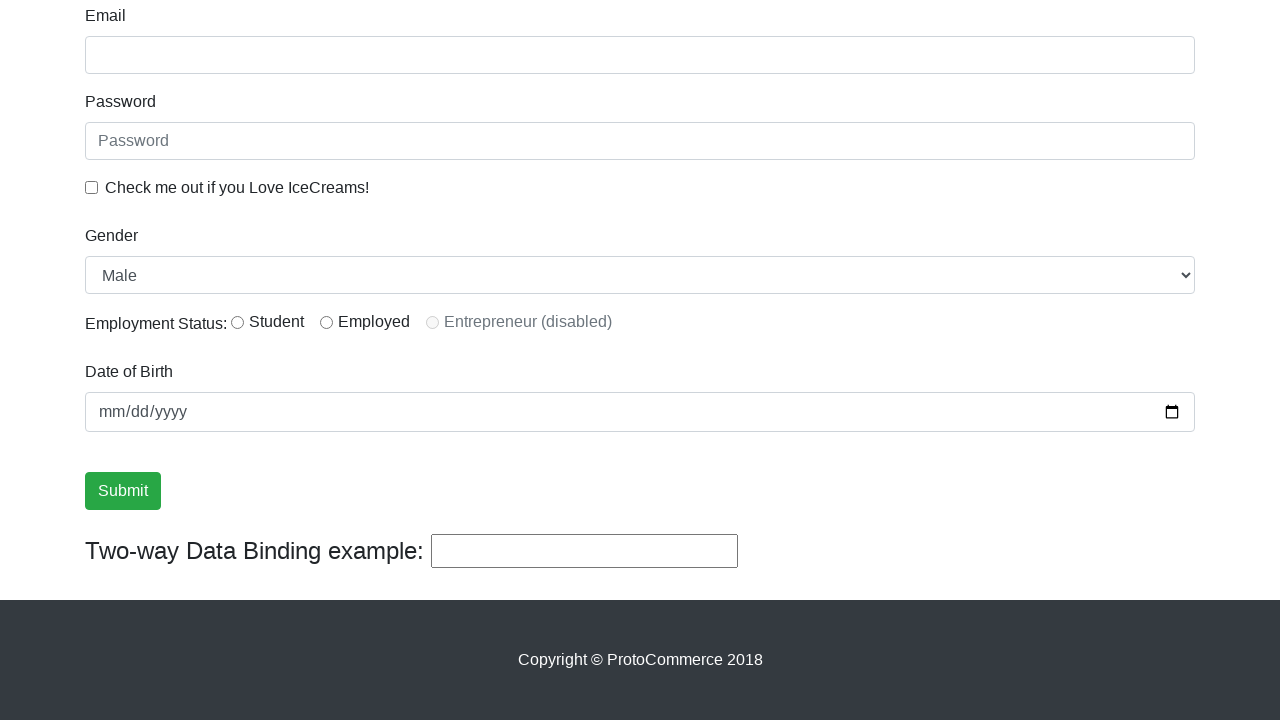

Scrolled page smoothly to position 1201 pixels
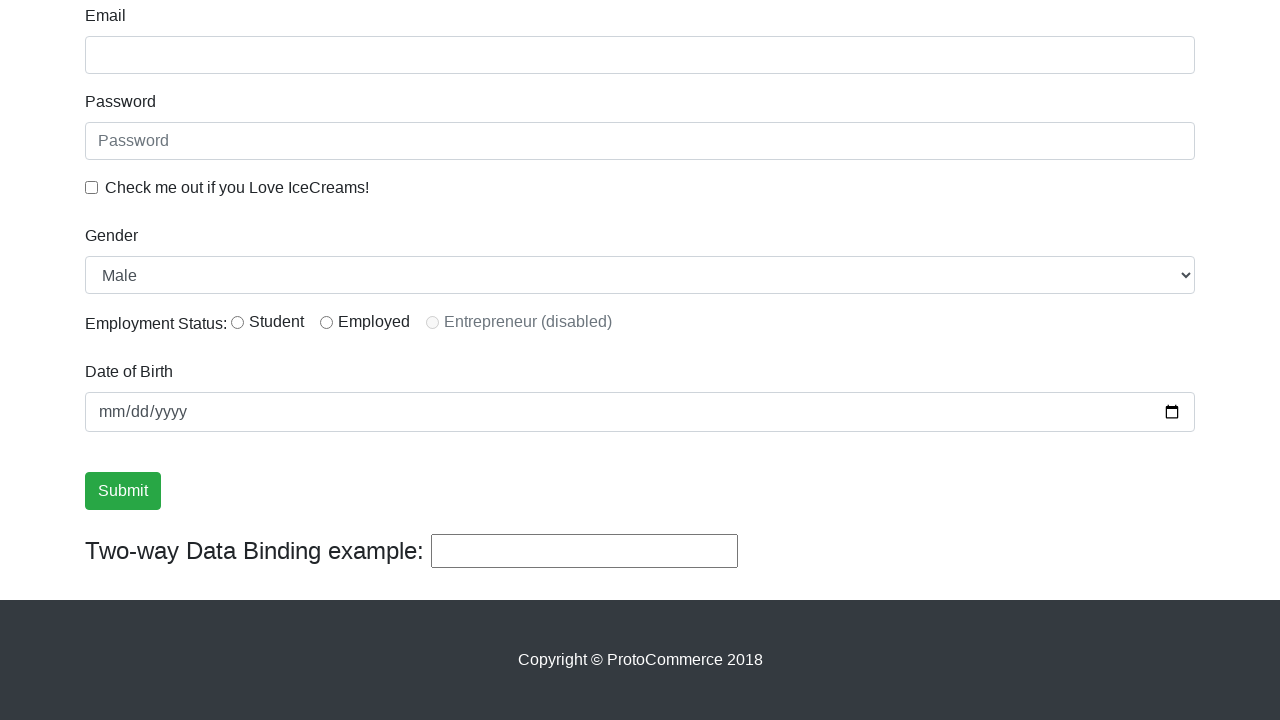

Scrolled page smoothly to position 1206 pixels
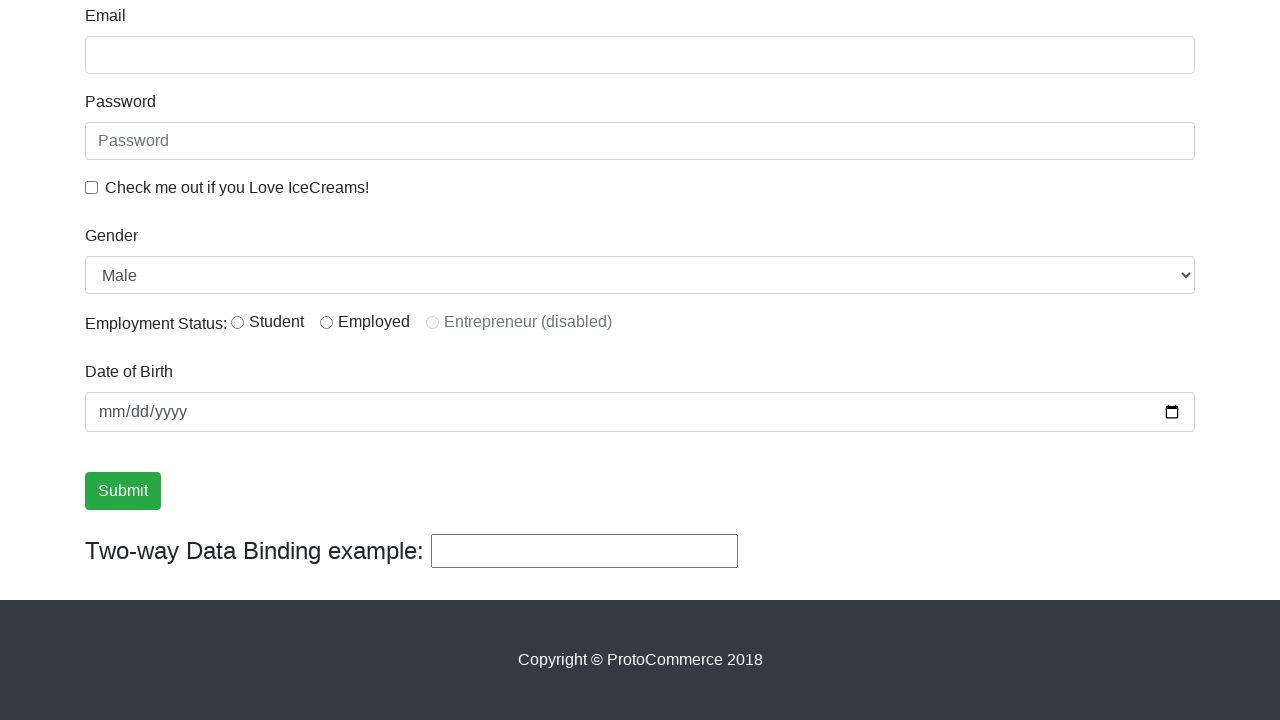

Scrolled page smoothly to position 1211 pixels
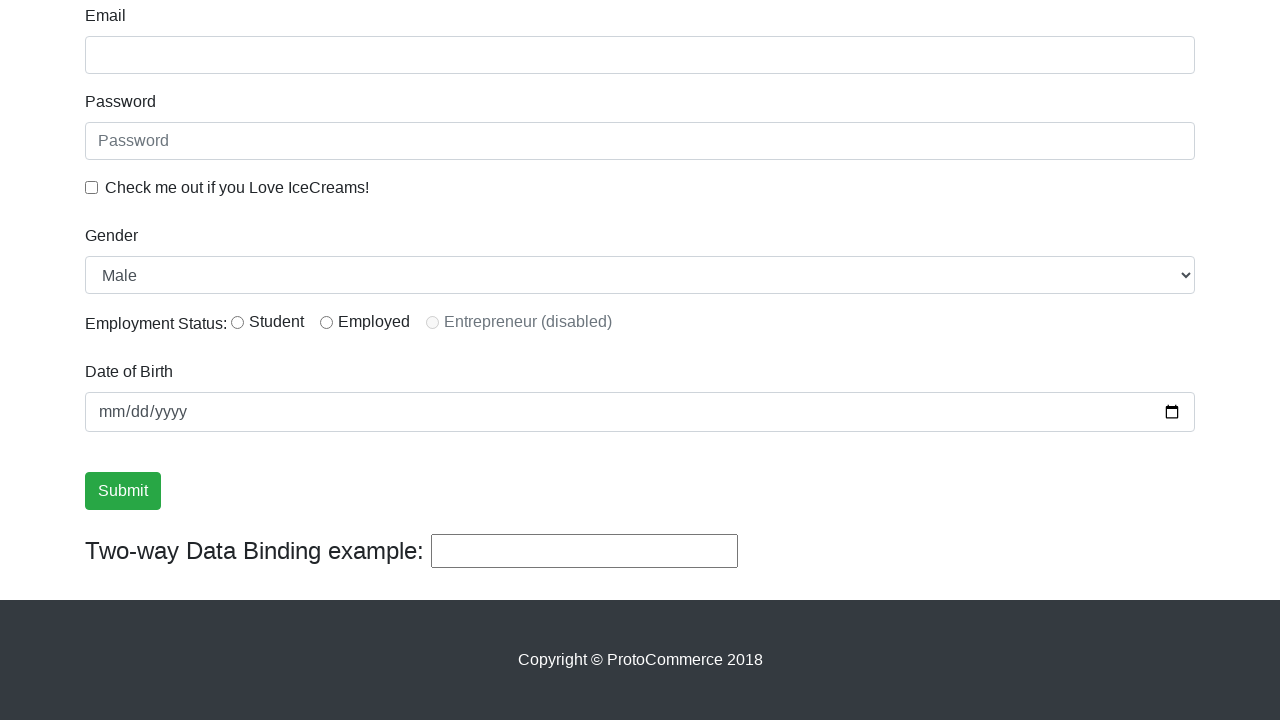

Scrolled page smoothly to position 1216 pixels
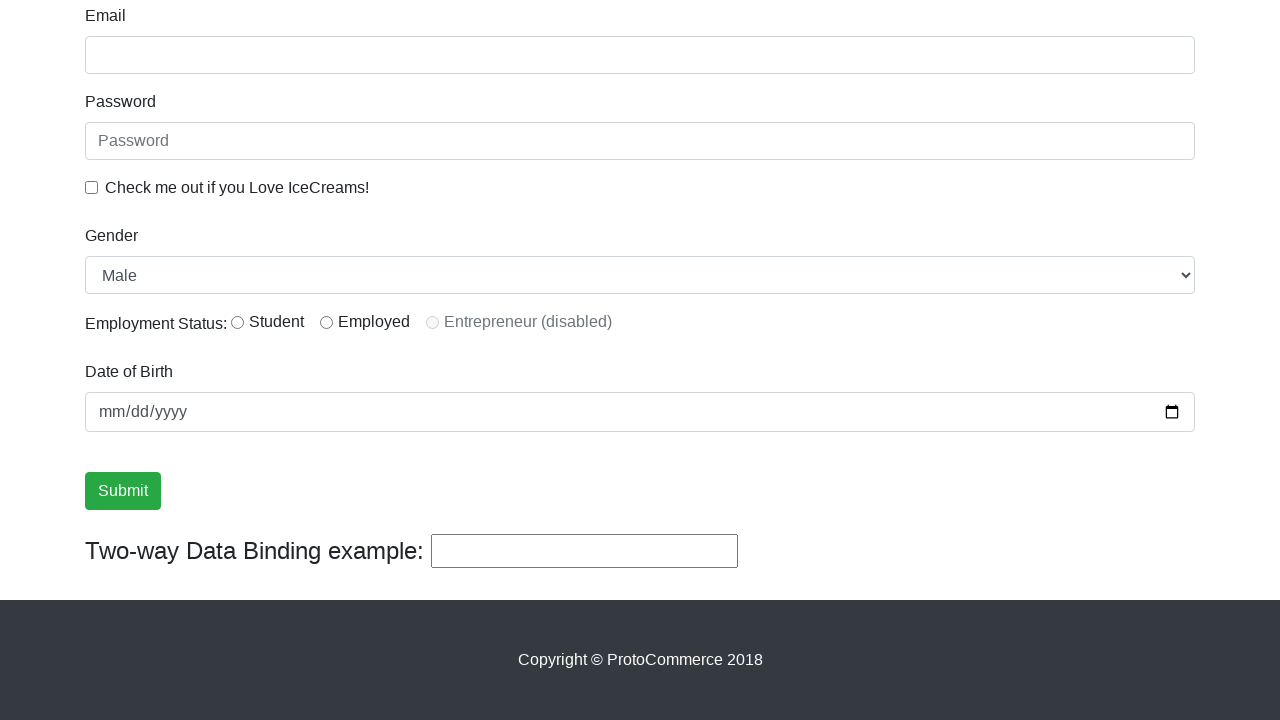

Scrolled page smoothly to position 1221 pixels
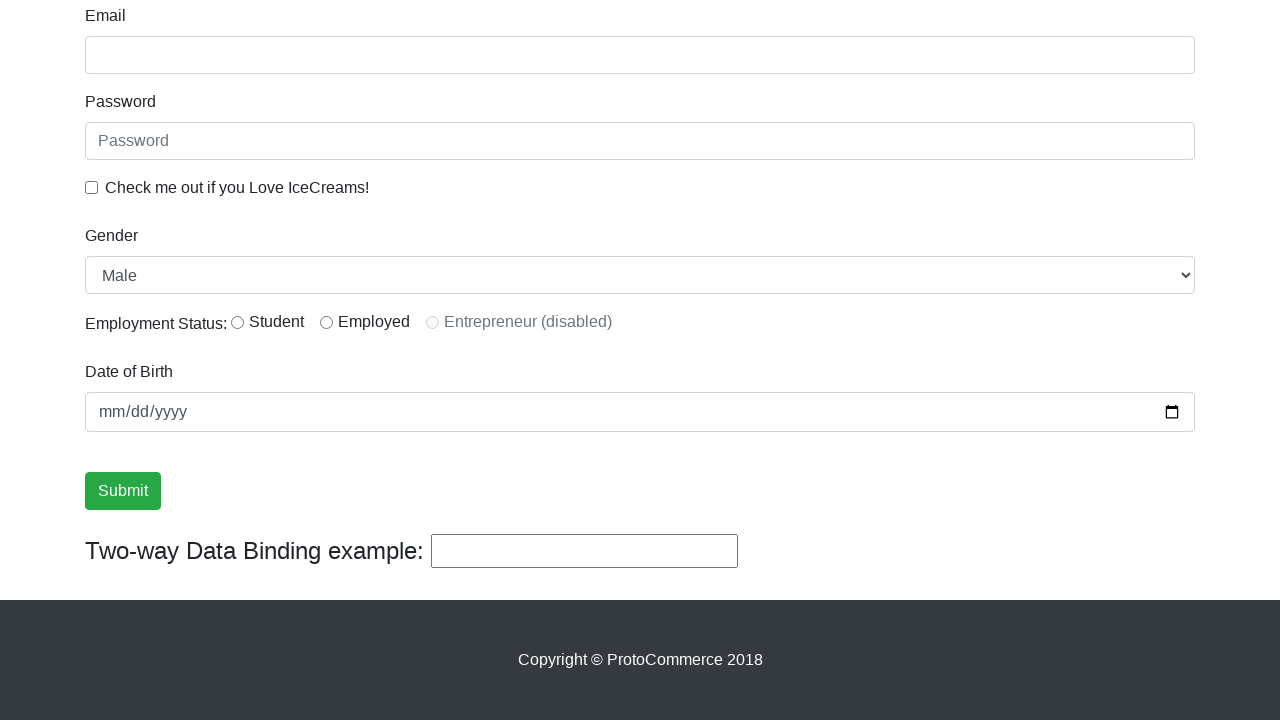

Scrolled page smoothly to position 1226 pixels
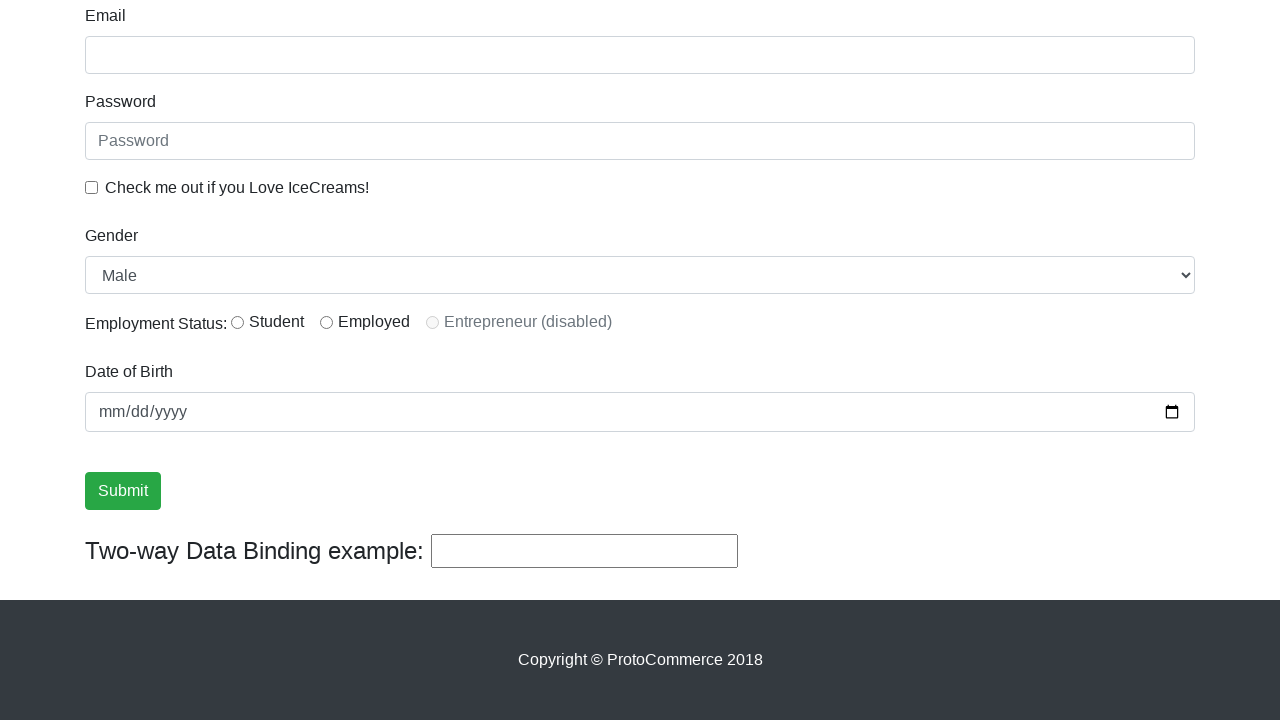

Scrolled page smoothly to position 1231 pixels
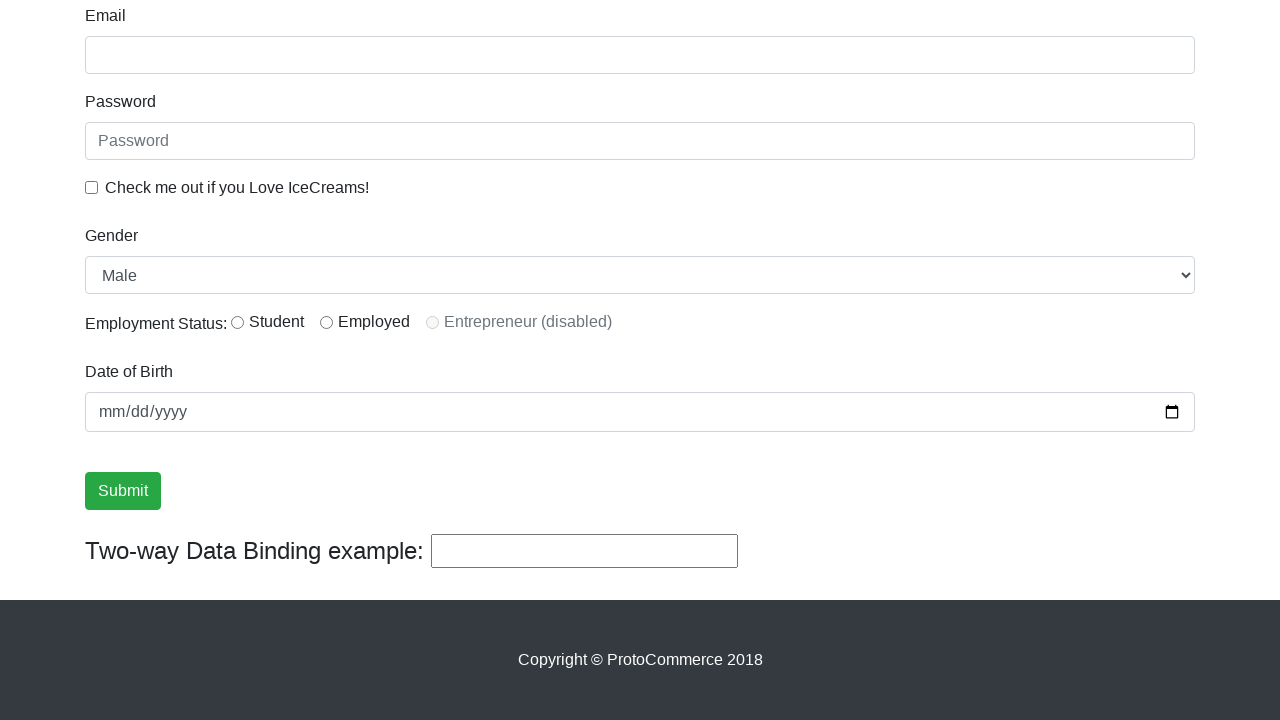

Scrolled page smoothly to position 1236 pixels
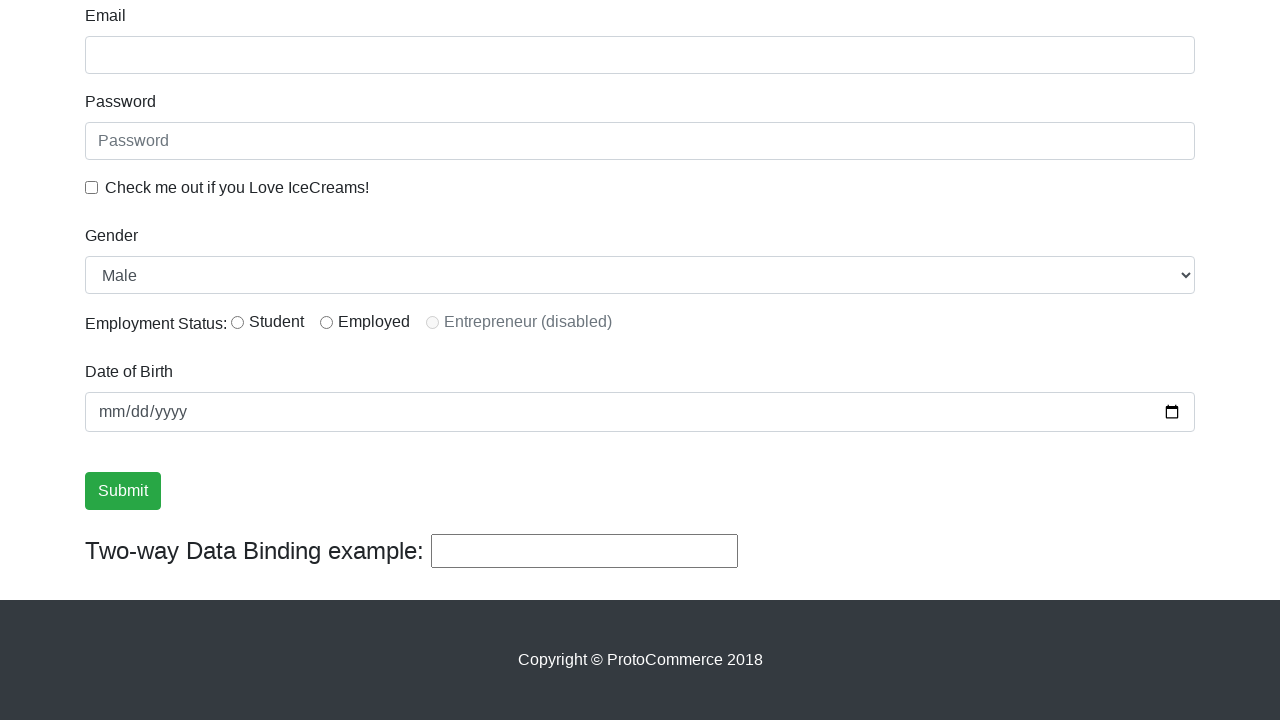

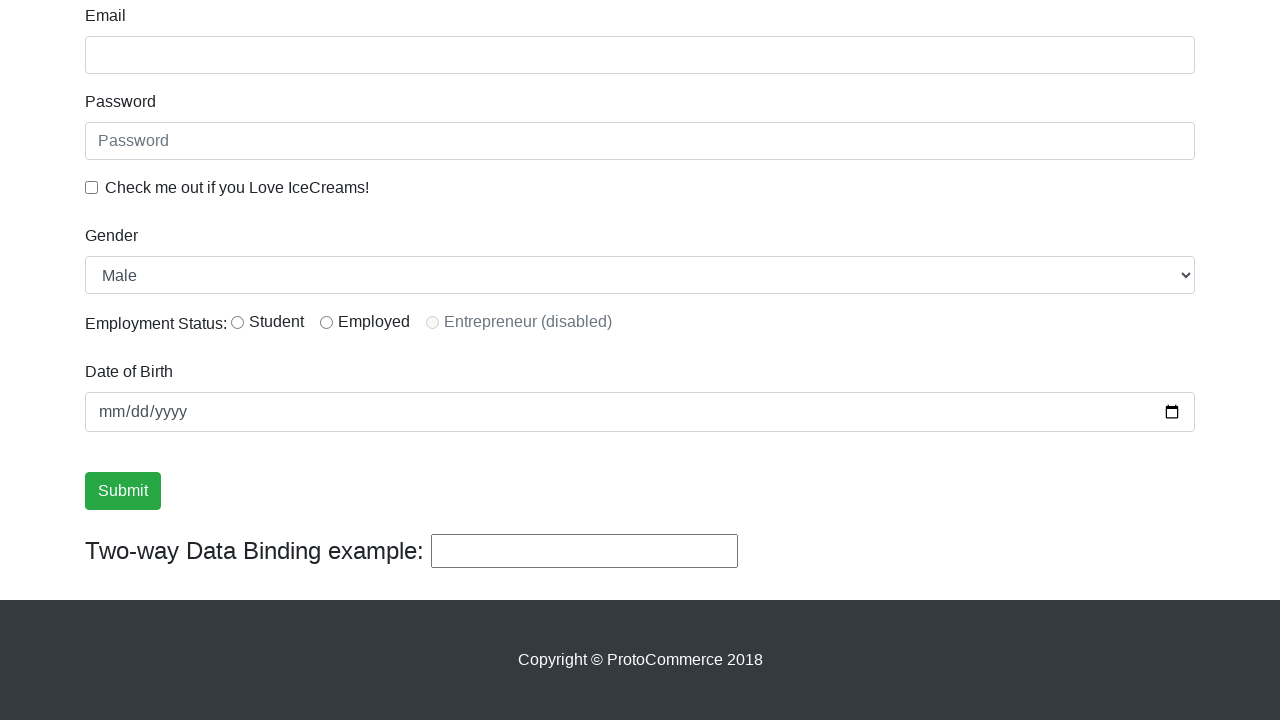